Tests date picker functionality by opening the calendar, navigating to a specific month/year (June 2020), and selecting a specific date (12th)

Starting URL: https://testautomationpractice.blogspot.com/

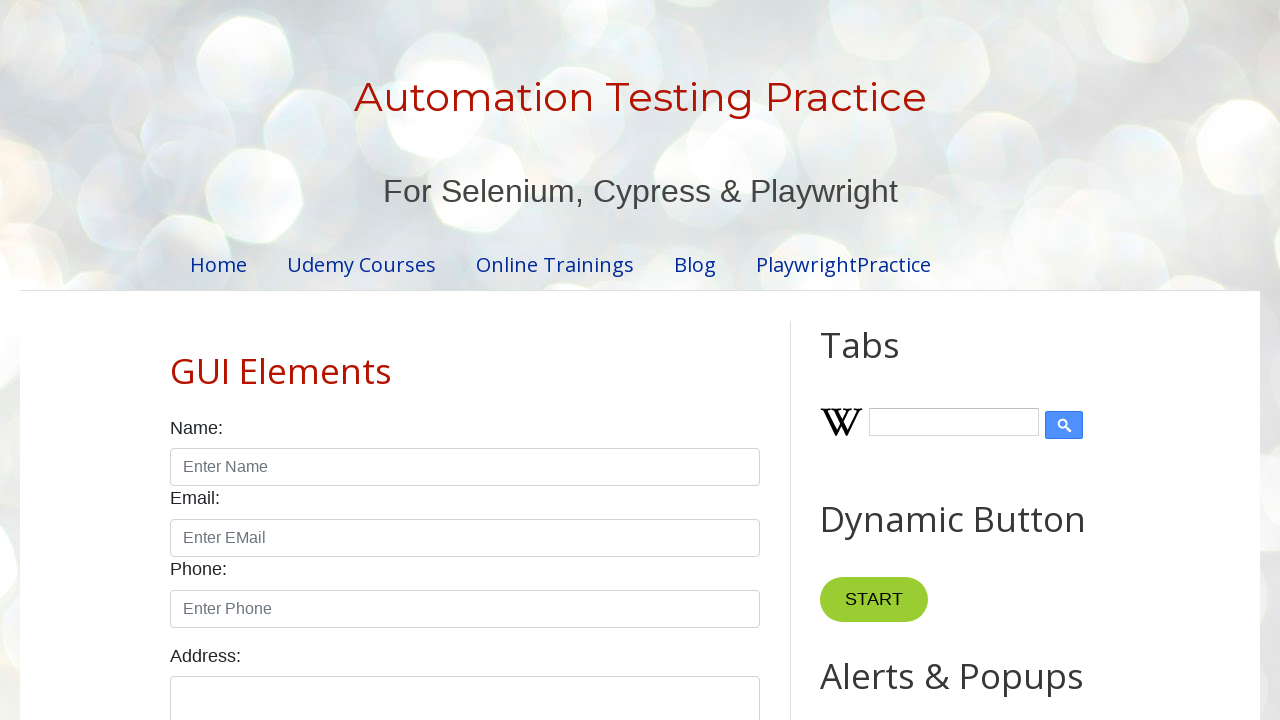

Clicked date picker to open calendar at (515, 360) on #datepicker
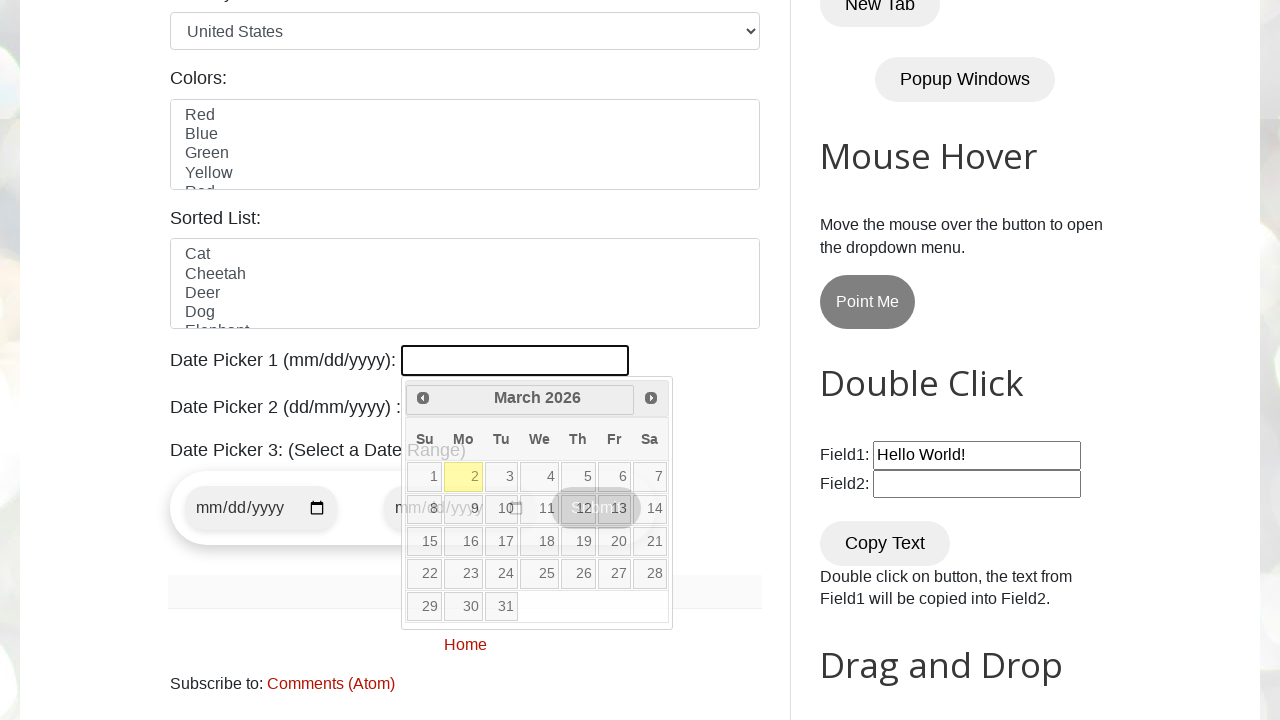

Retrieved current year from calendar
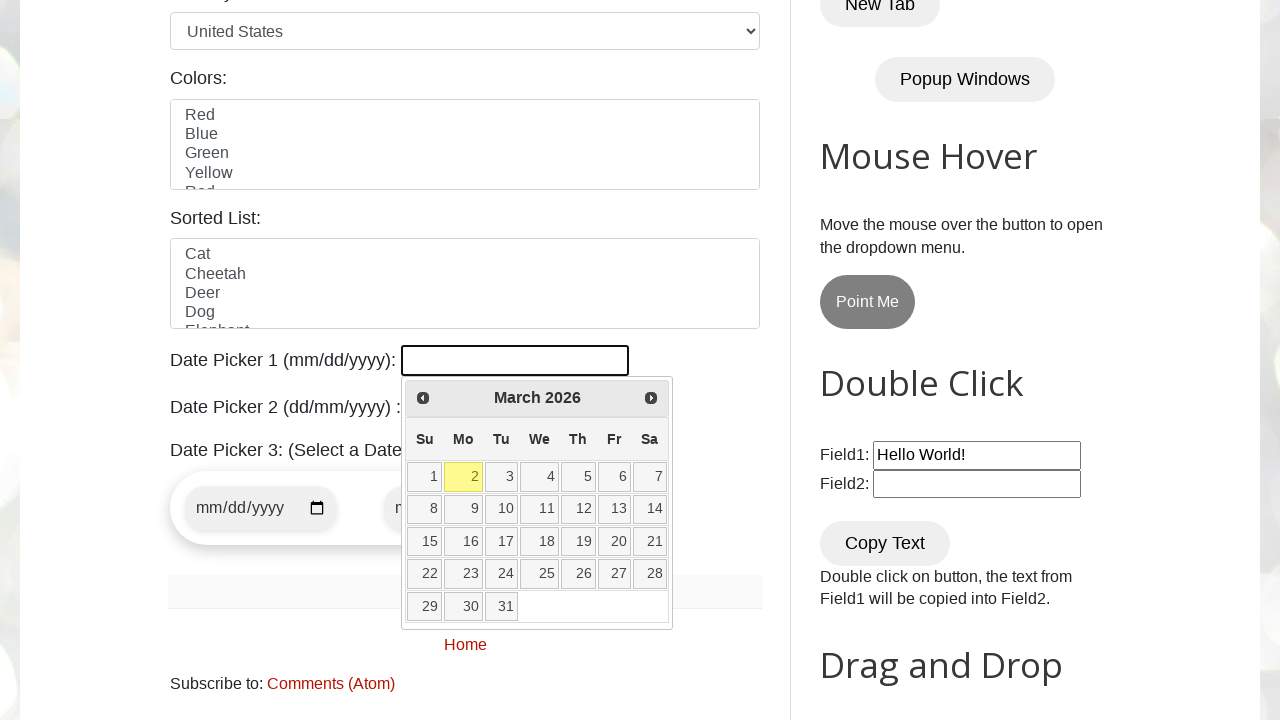

Retrieved current month from calendar
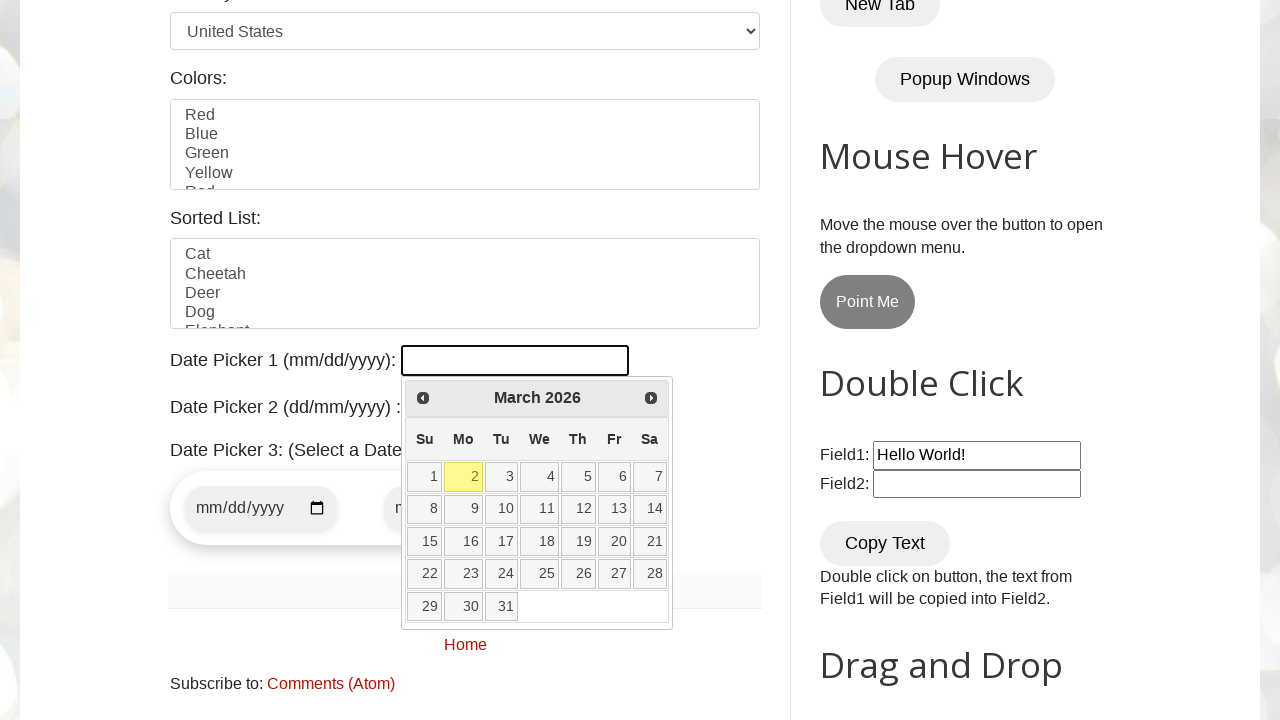

Clicked Prev button to navigate to previous month at (423, 398) on [title='Prev']
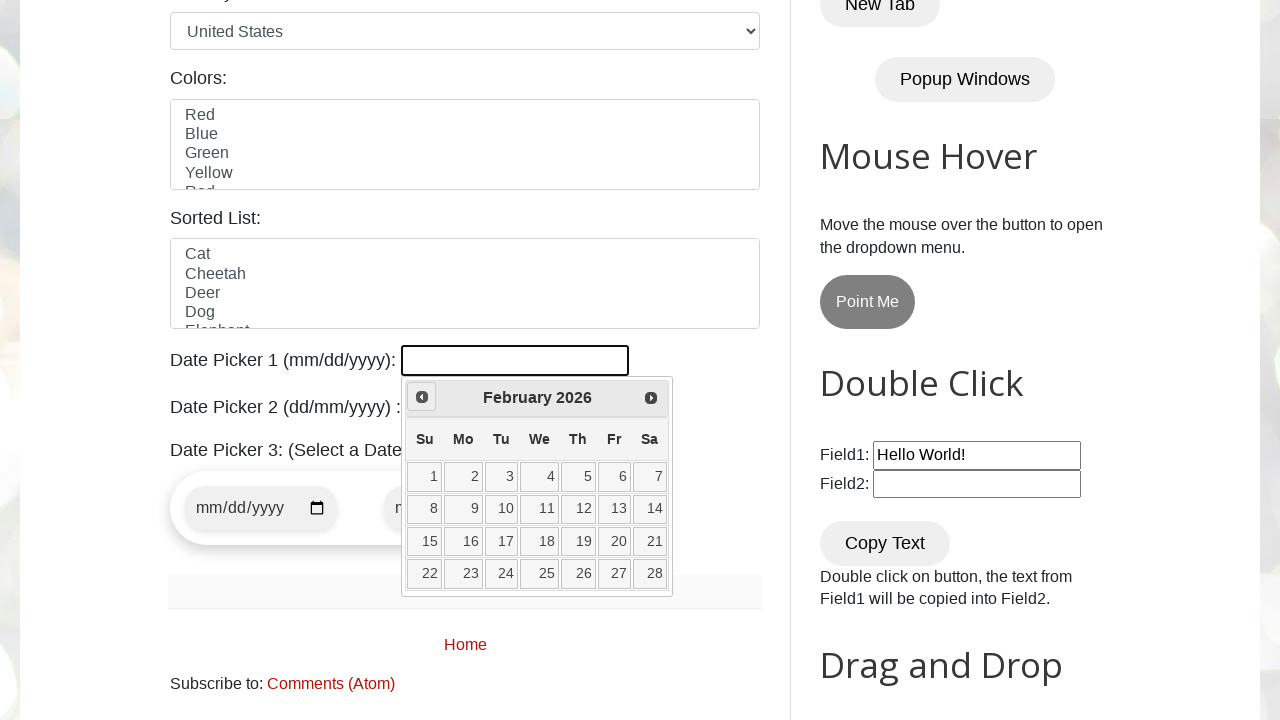

Retrieved current year from calendar
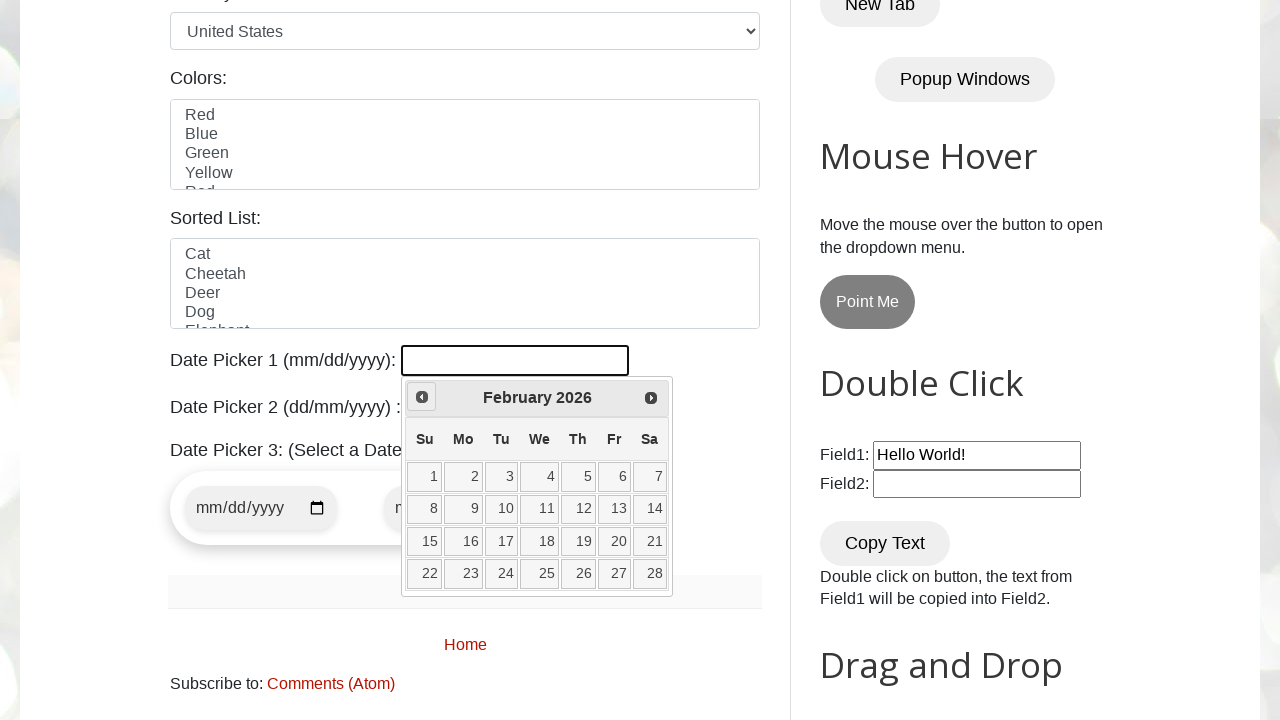

Retrieved current month from calendar
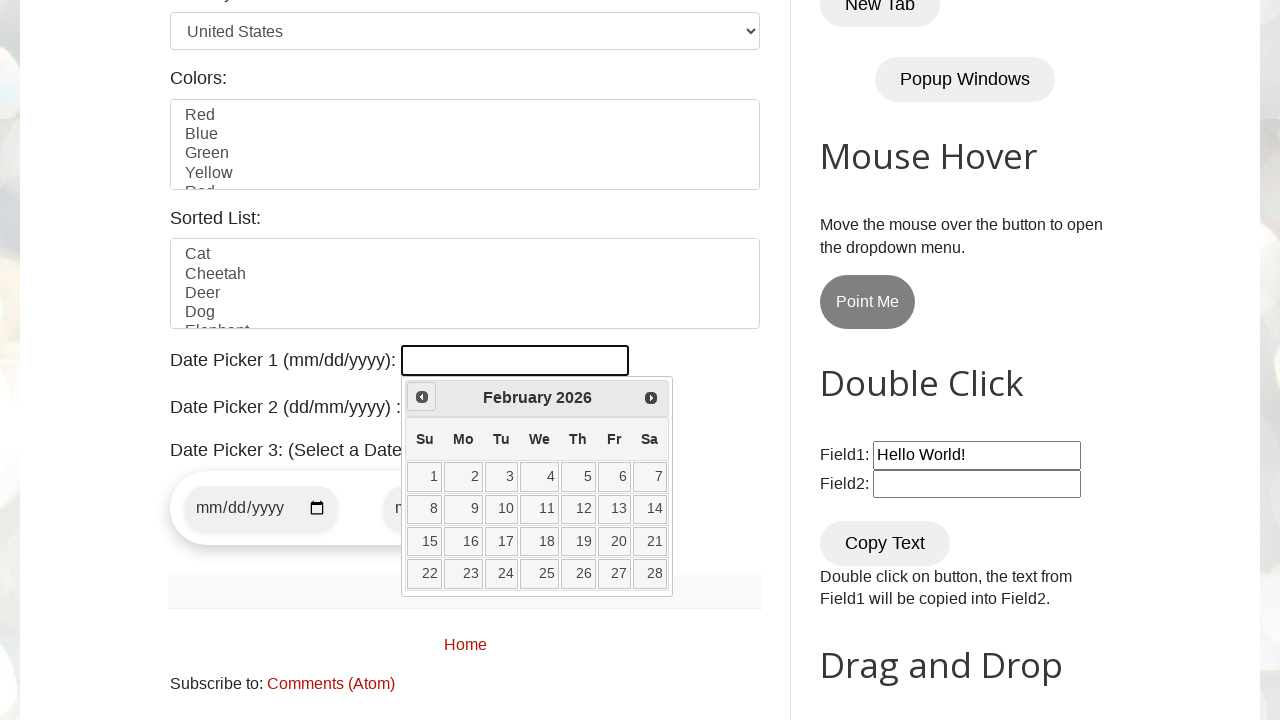

Clicked Prev button to navigate to previous month at (422, 397) on [title='Prev']
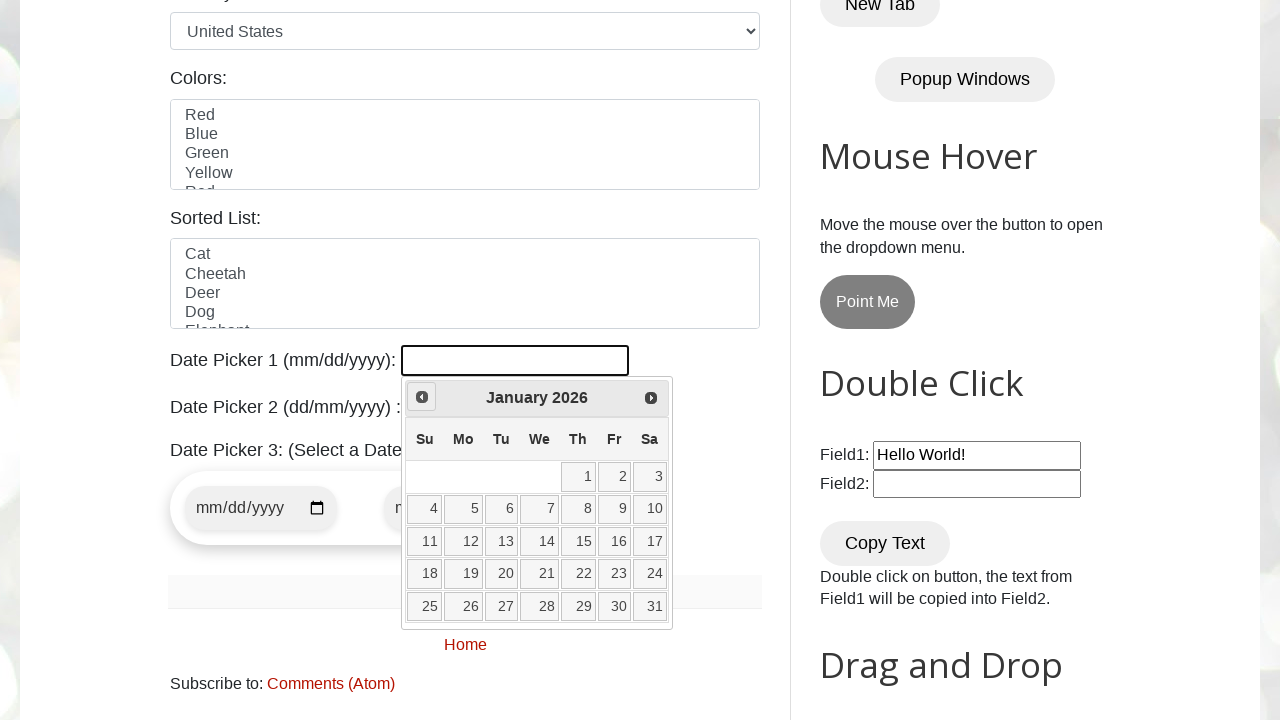

Retrieved current year from calendar
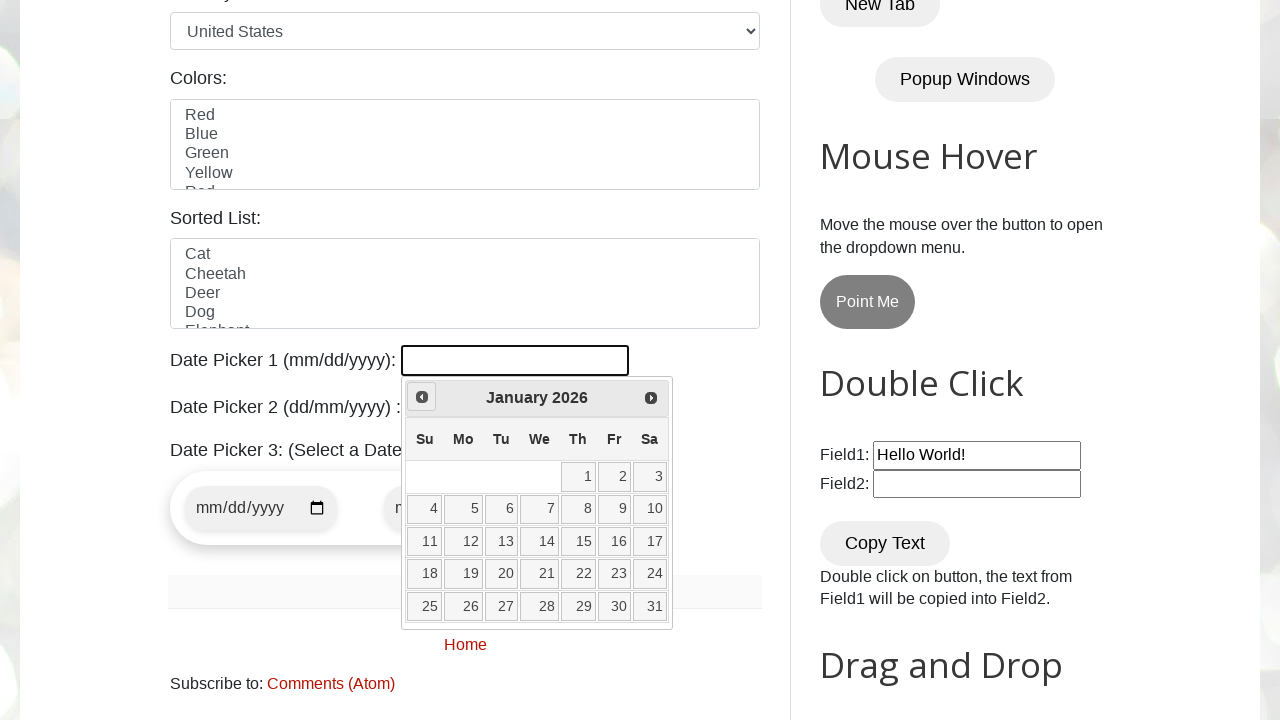

Retrieved current month from calendar
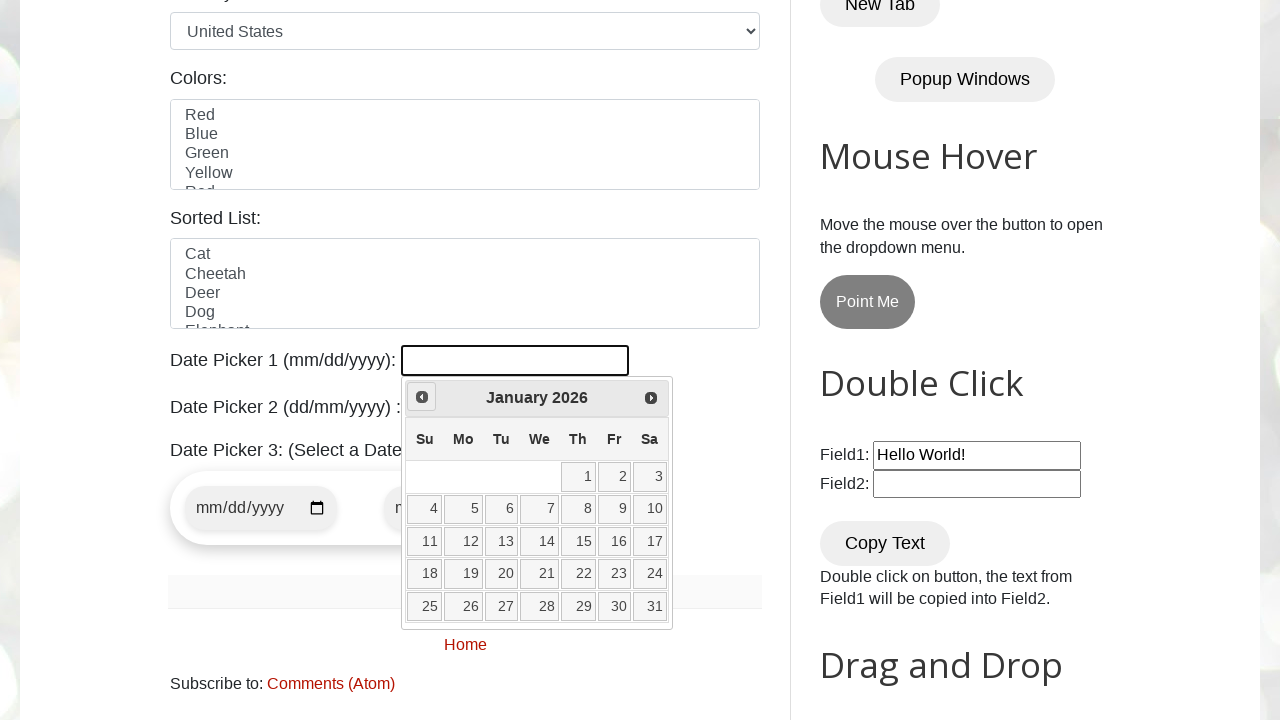

Clicked Prev button to navigate to previous month at (422, 397) on [title='Prev']
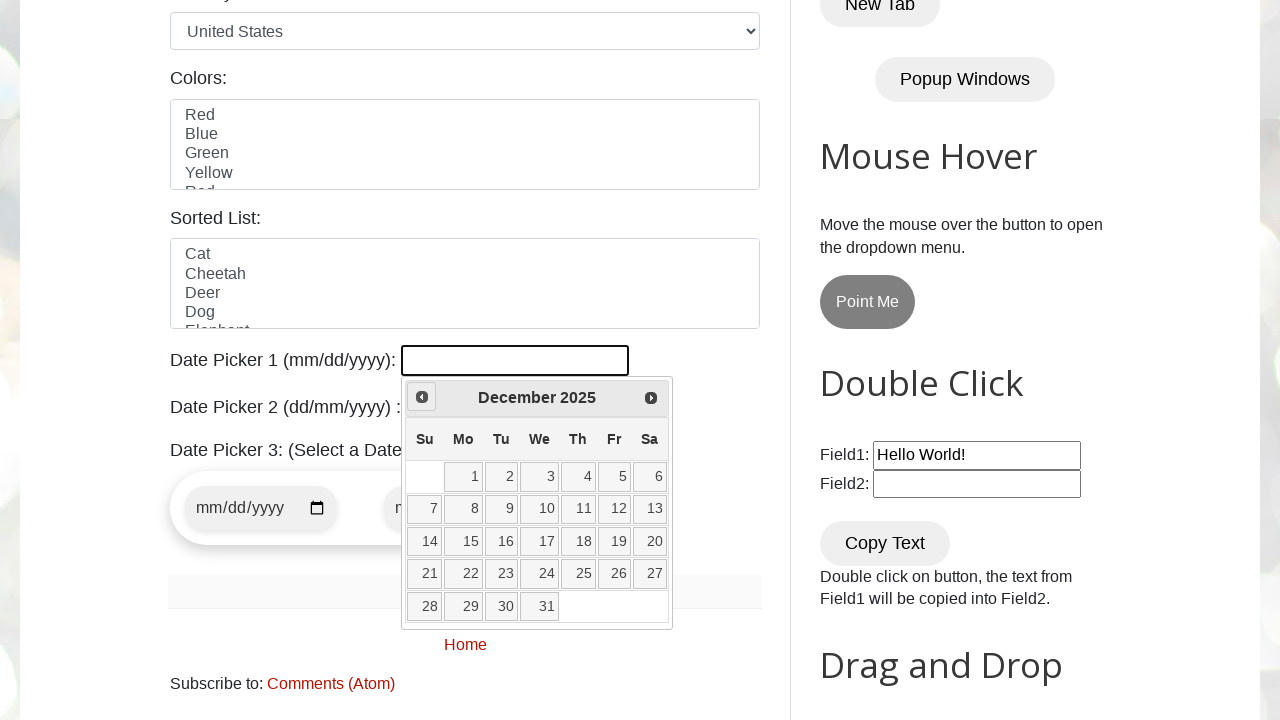

Retrieved current year from calendar
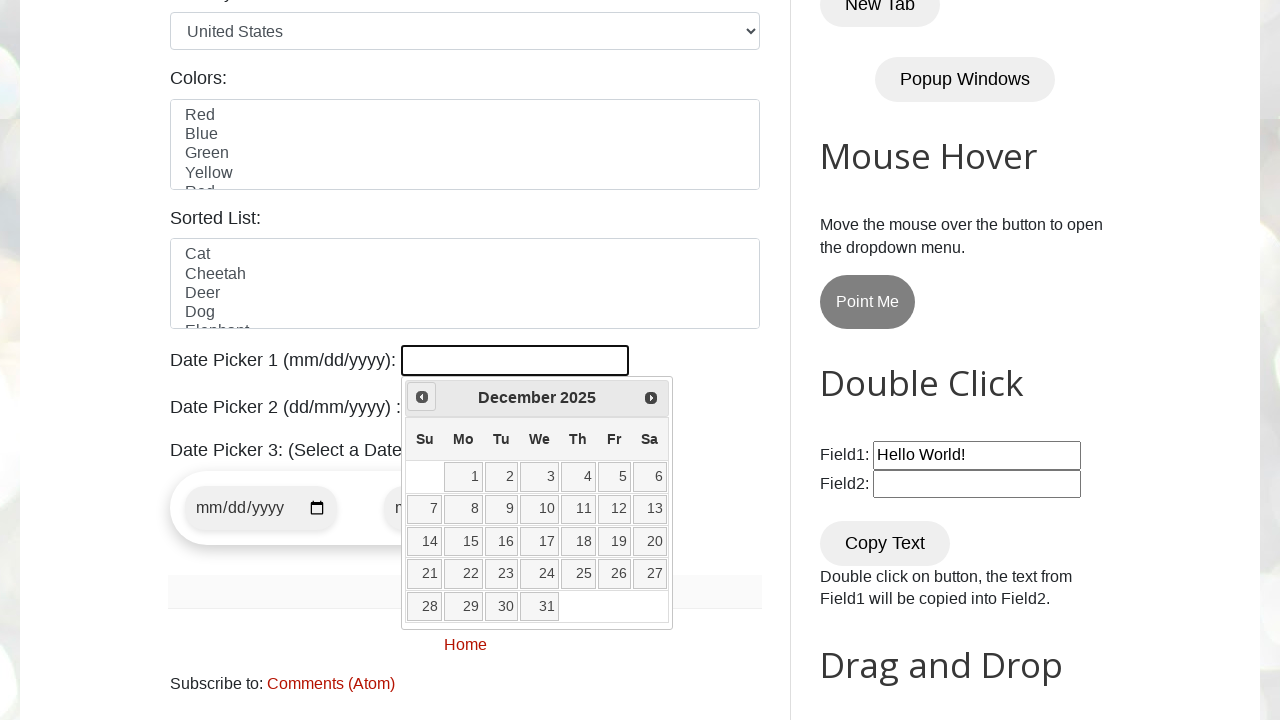

Retrieved current month from calendar
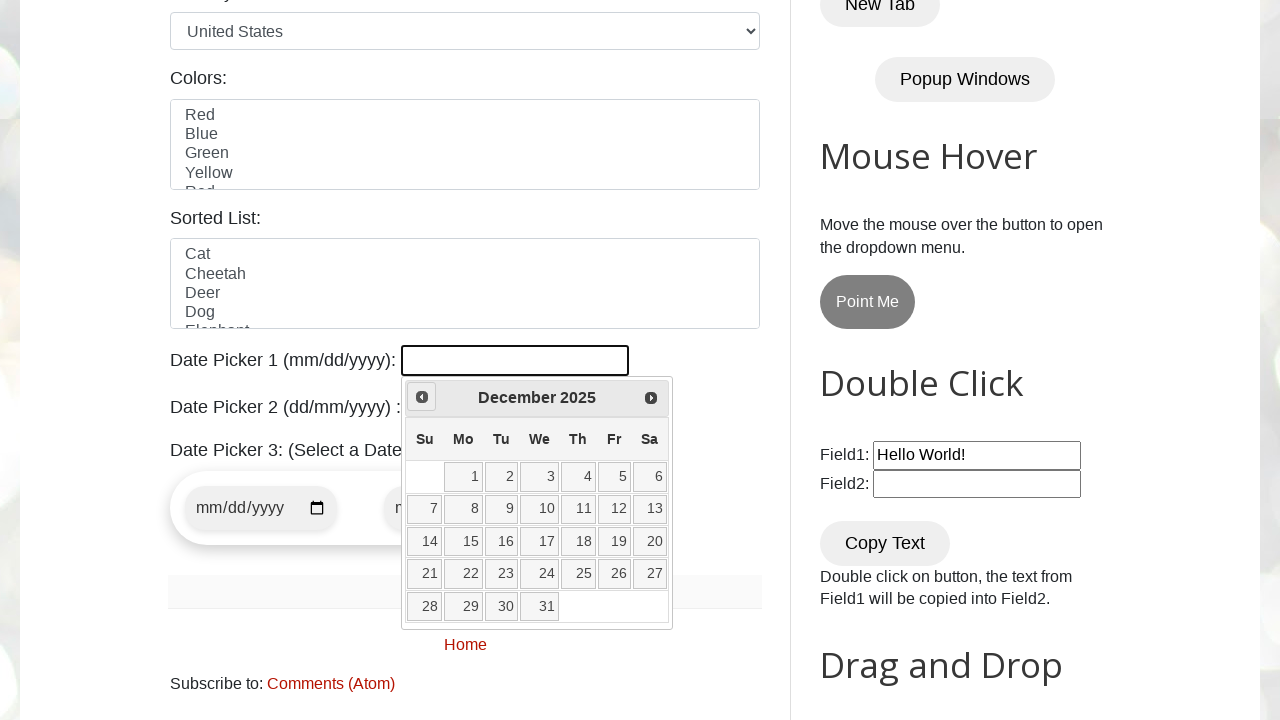

Clicked Prev button to navigate to previous month at (422, 397) on [title='Prev']
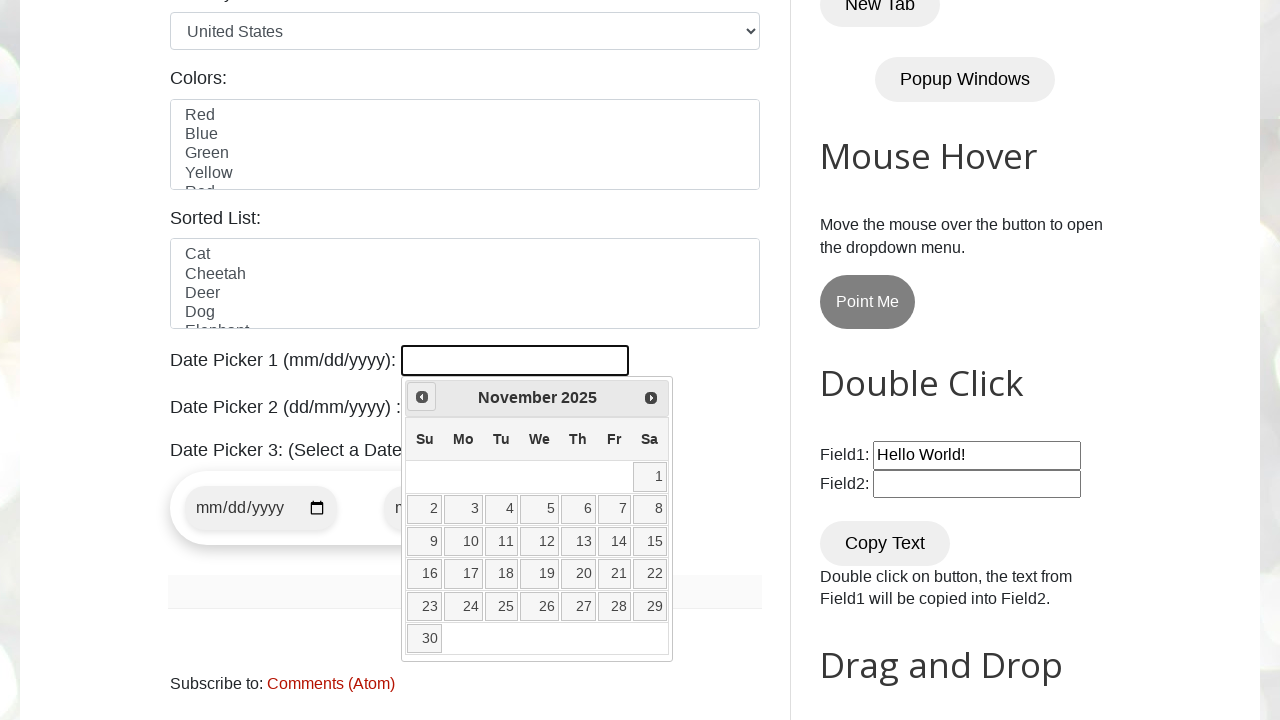

Retrieved current year from calendar
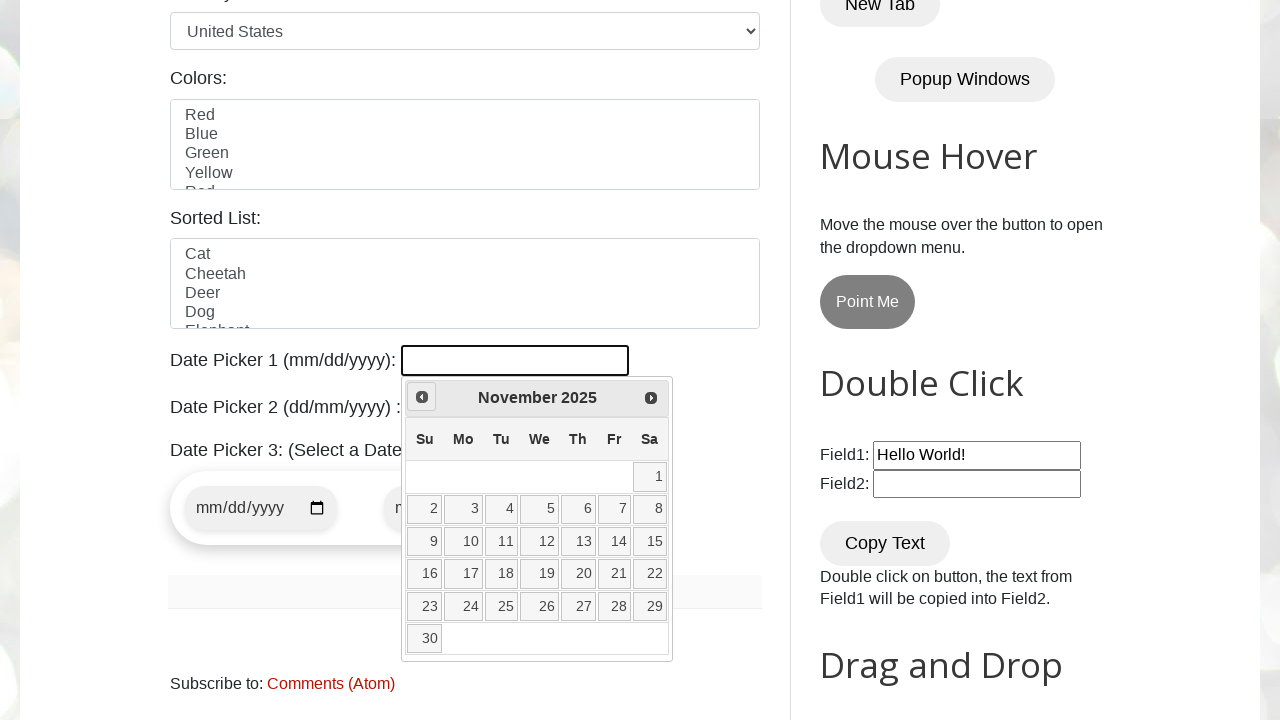

Retrieved current month from calendar
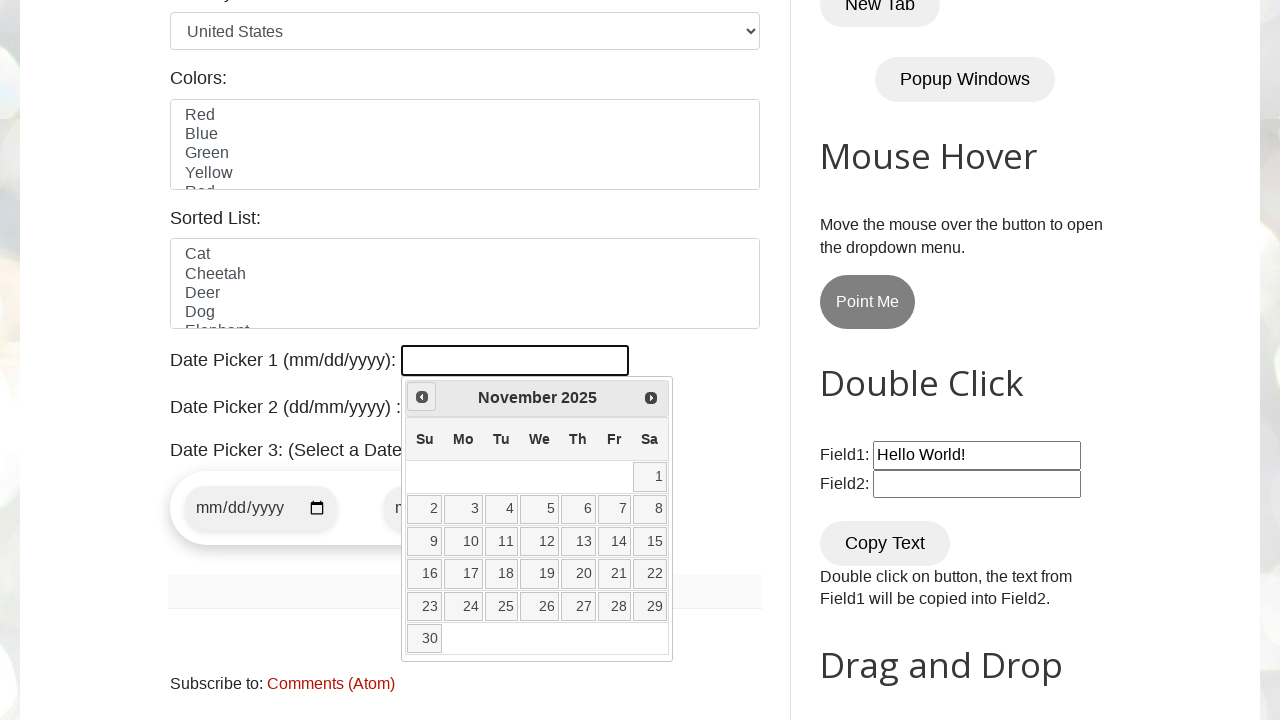

Clicked Prev button to navigate to previous month at (422, 397) on [title='Prev']
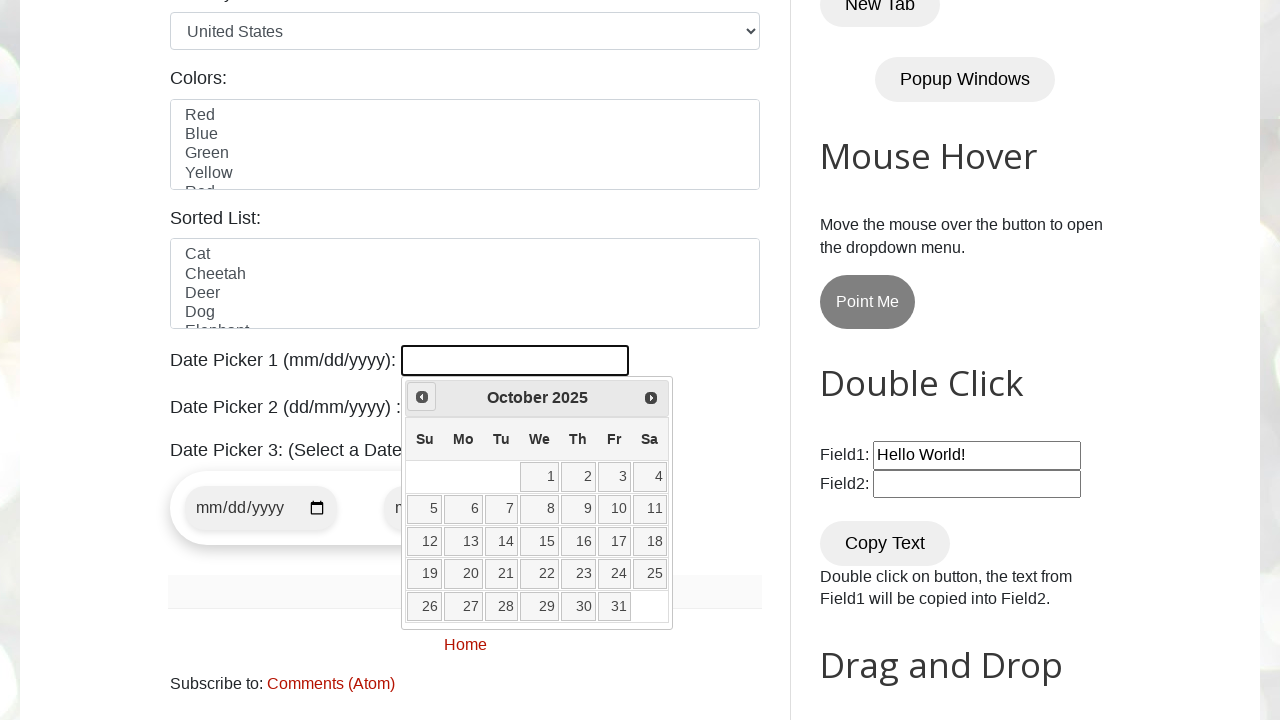

Retrieved current year from calendar
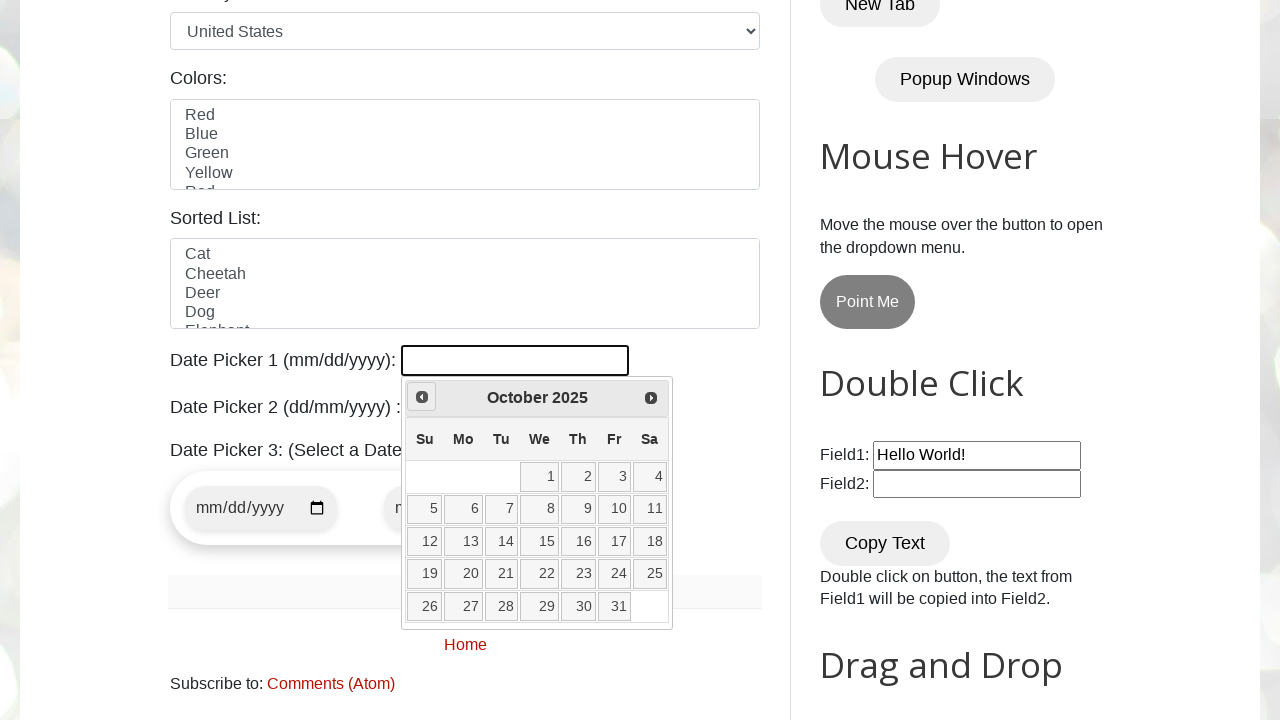

Retrieved current month from calendar
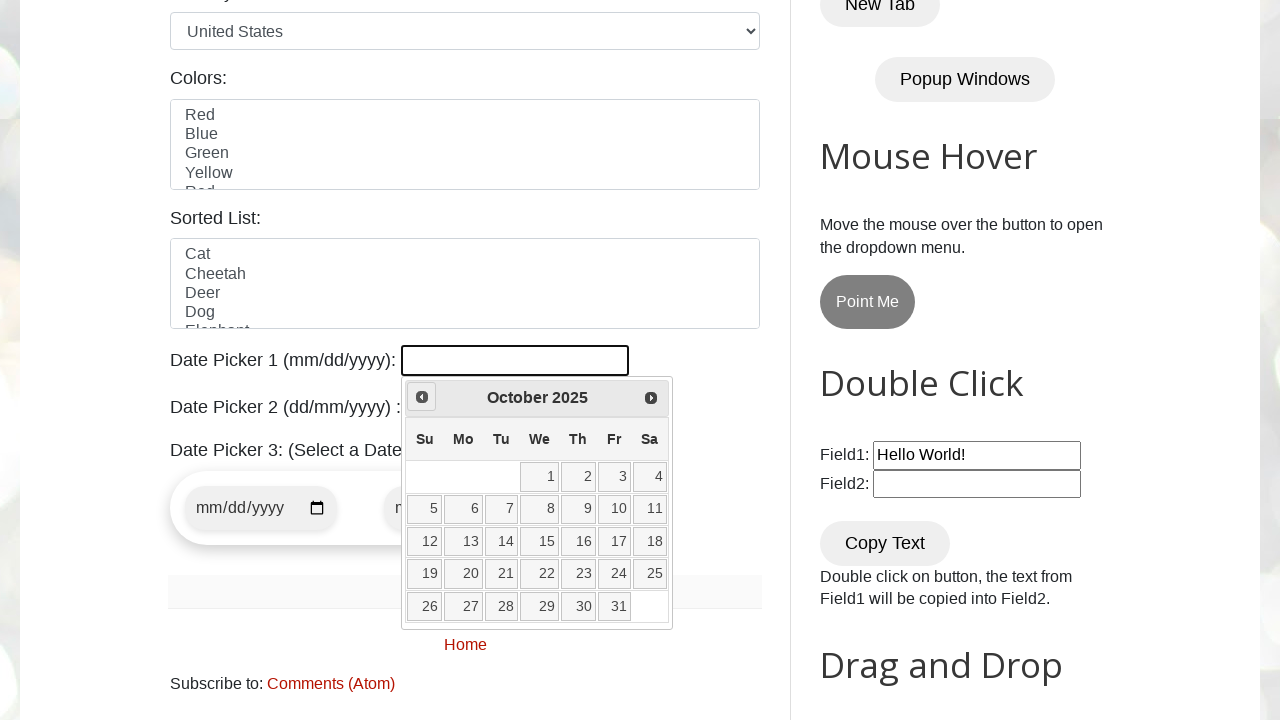

Clicked Prev button to navigate to previous month at (422, 397) on [title='Prev']
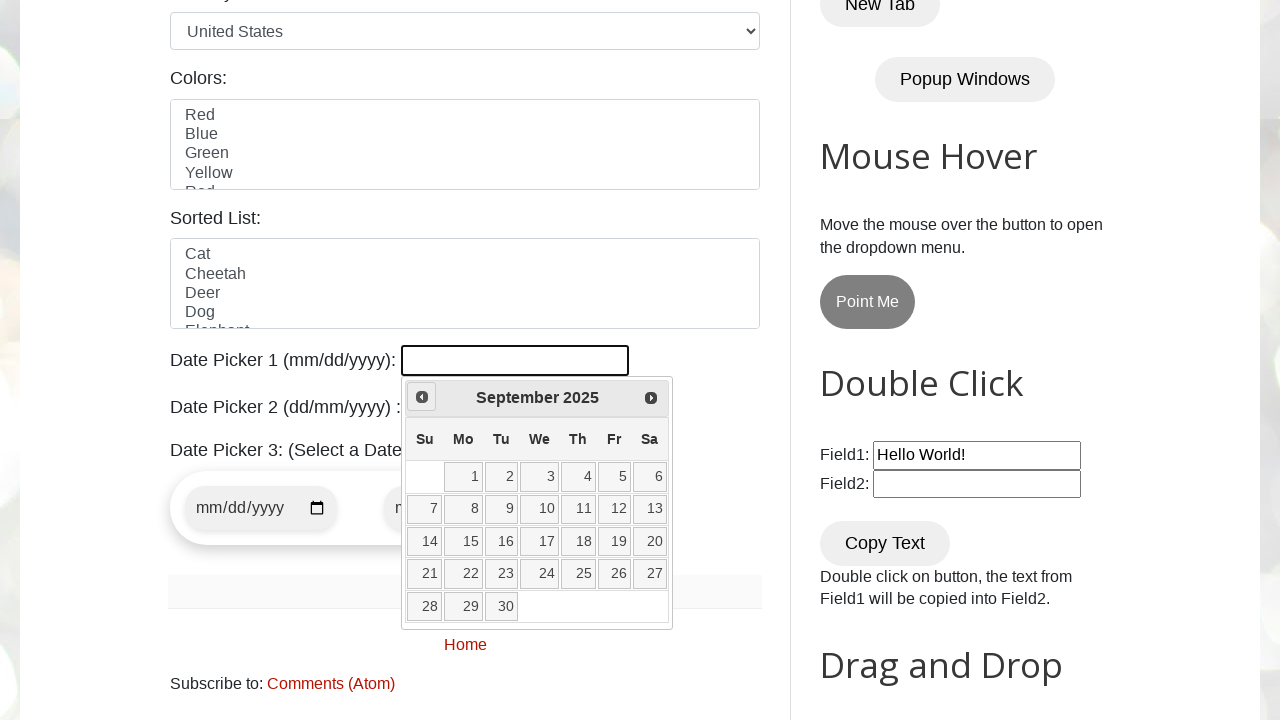

Retrieved current year from calendar
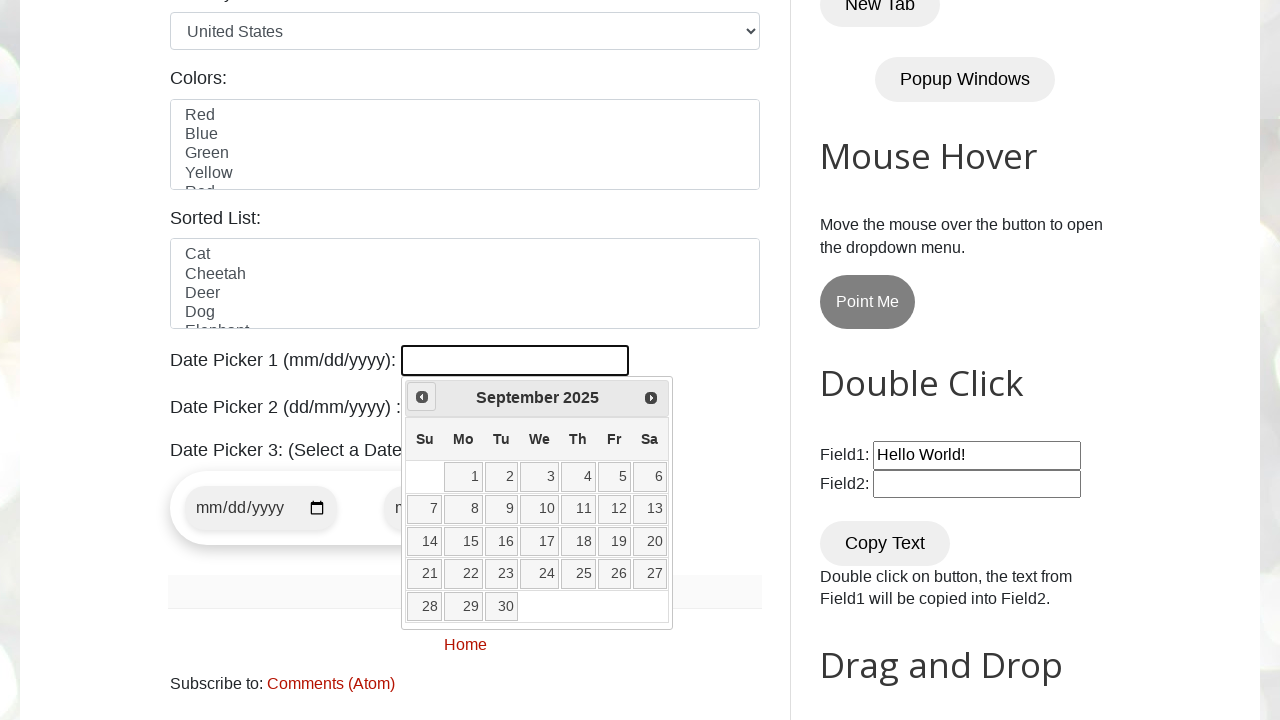

Retrieved current month from calendar
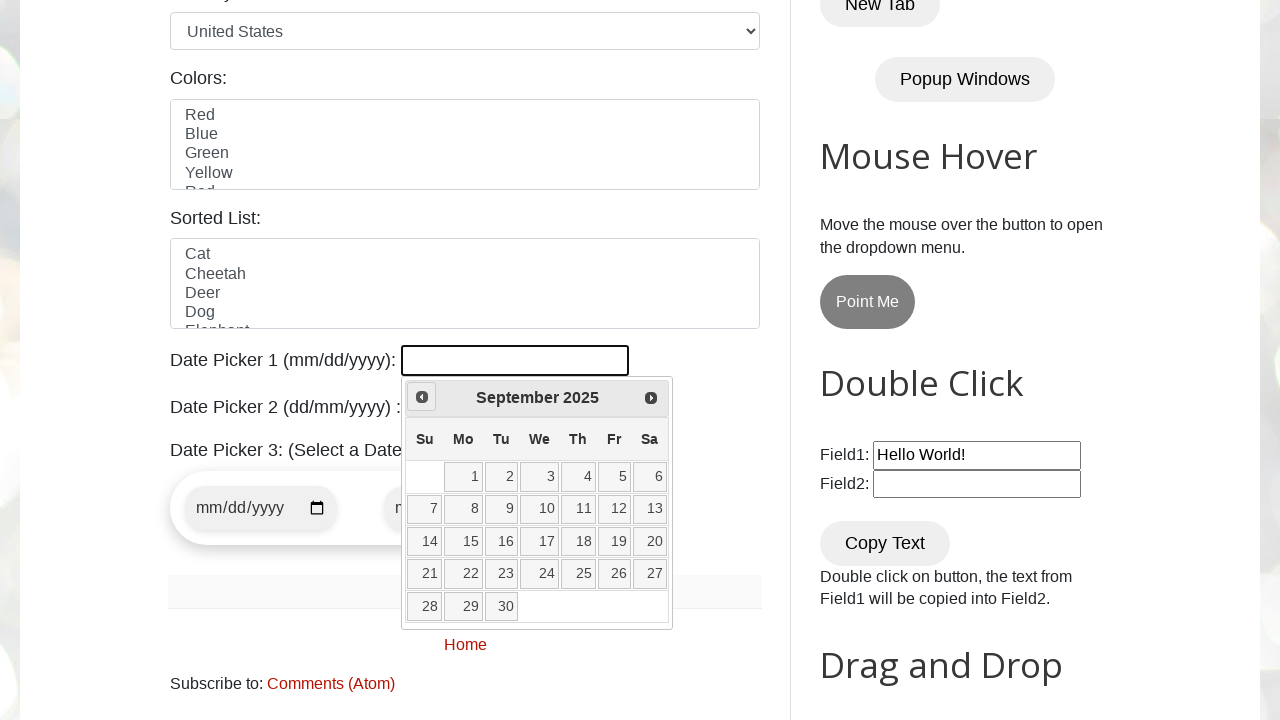

Clicked Prev button to navigate to previous month at (422, 397) on [title='Prev']
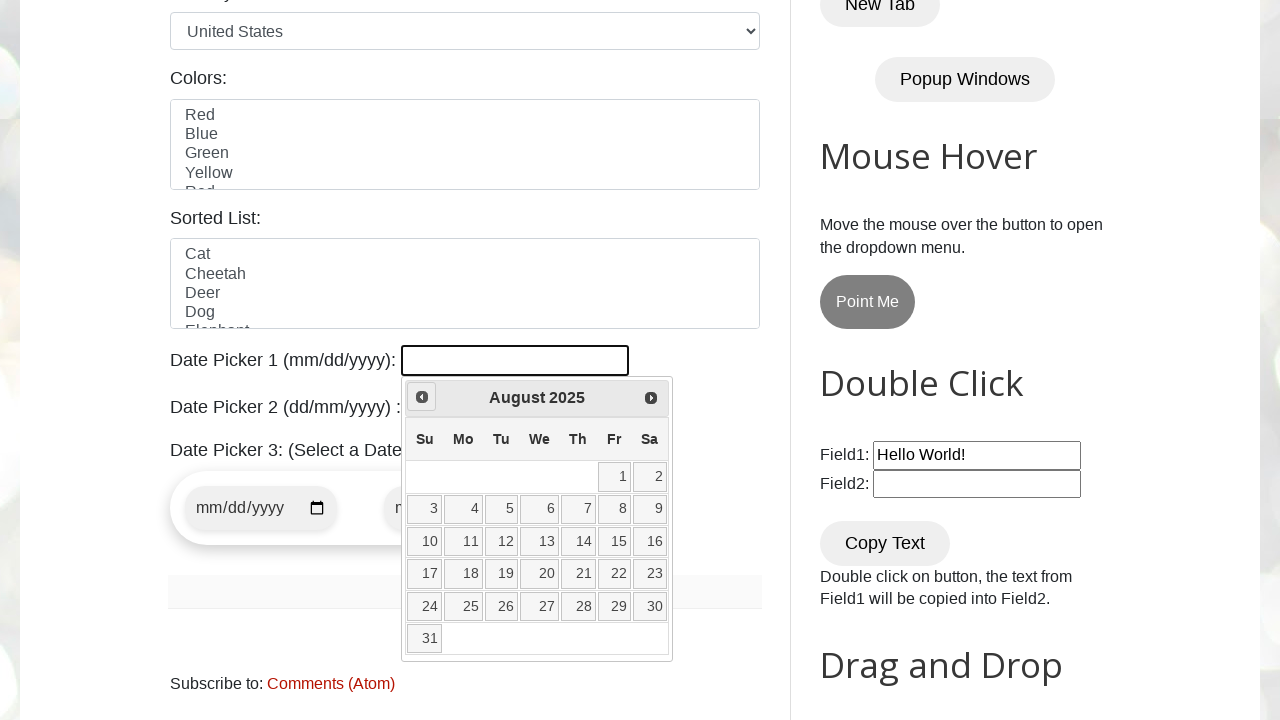

Retrieved current year from calendar
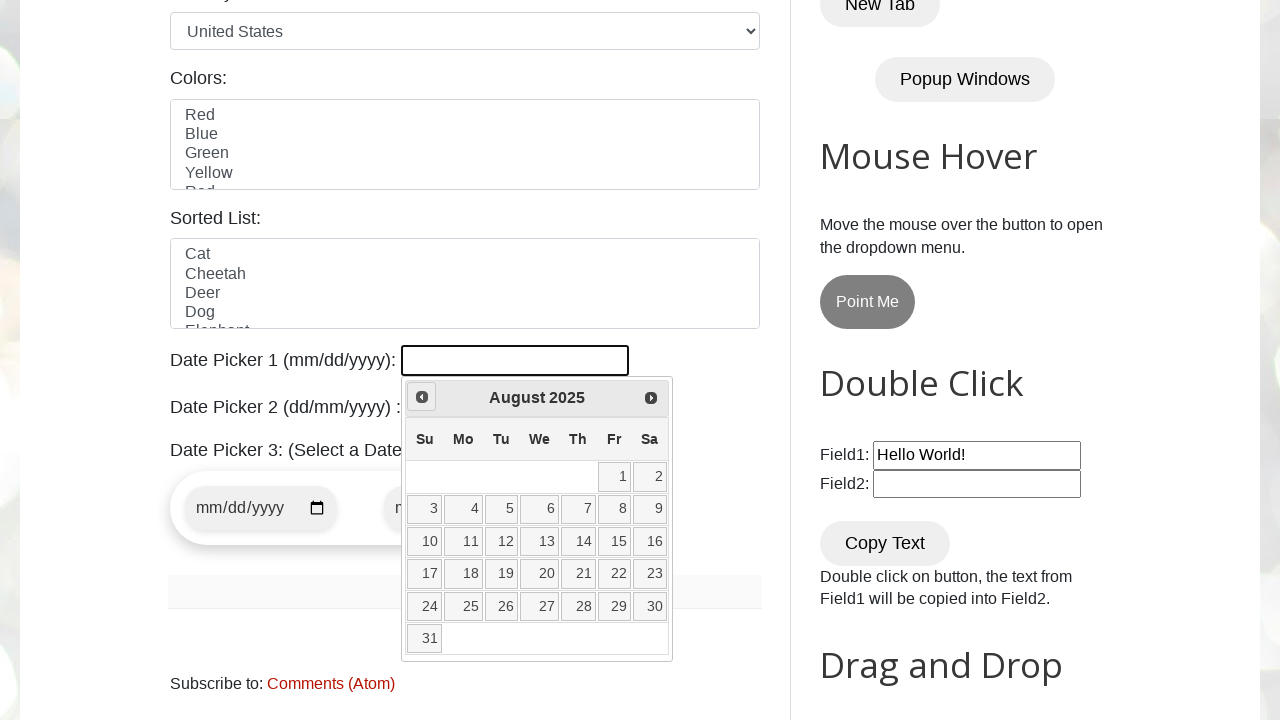

Retrieved current month from calendar
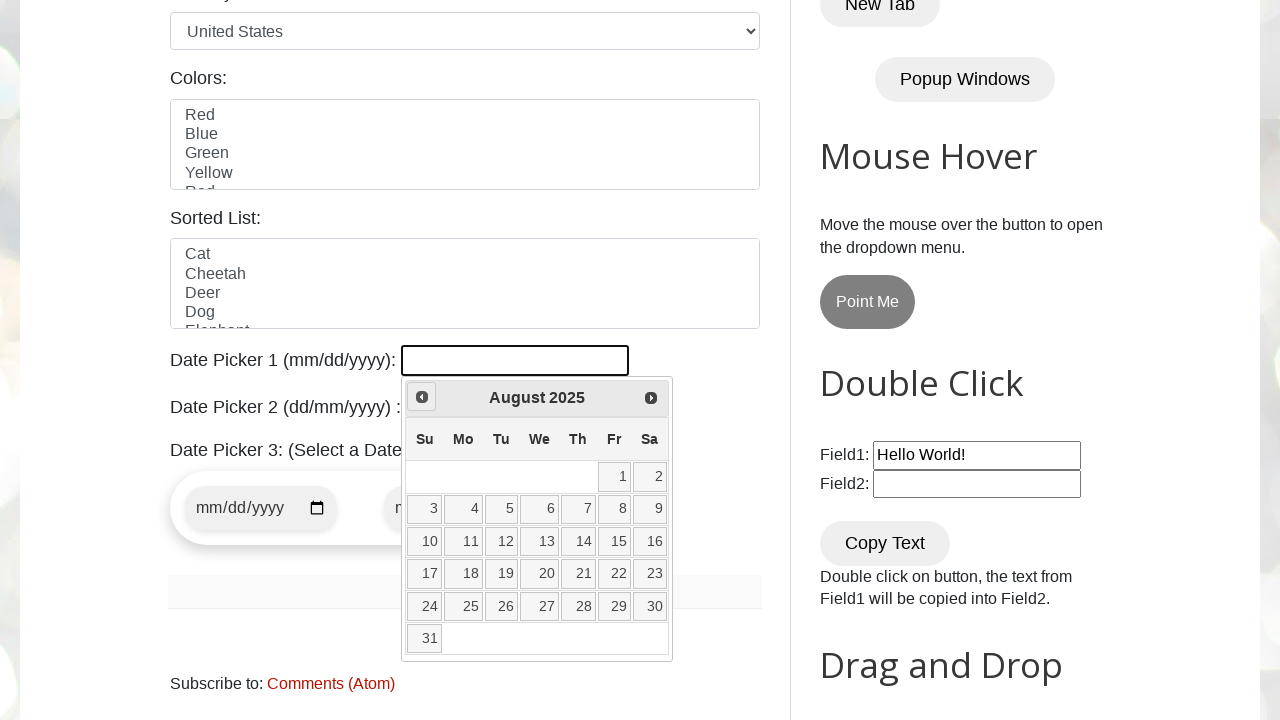

Clicked Prev button to navigate to previous month at (422, 397) on [title='Prev']
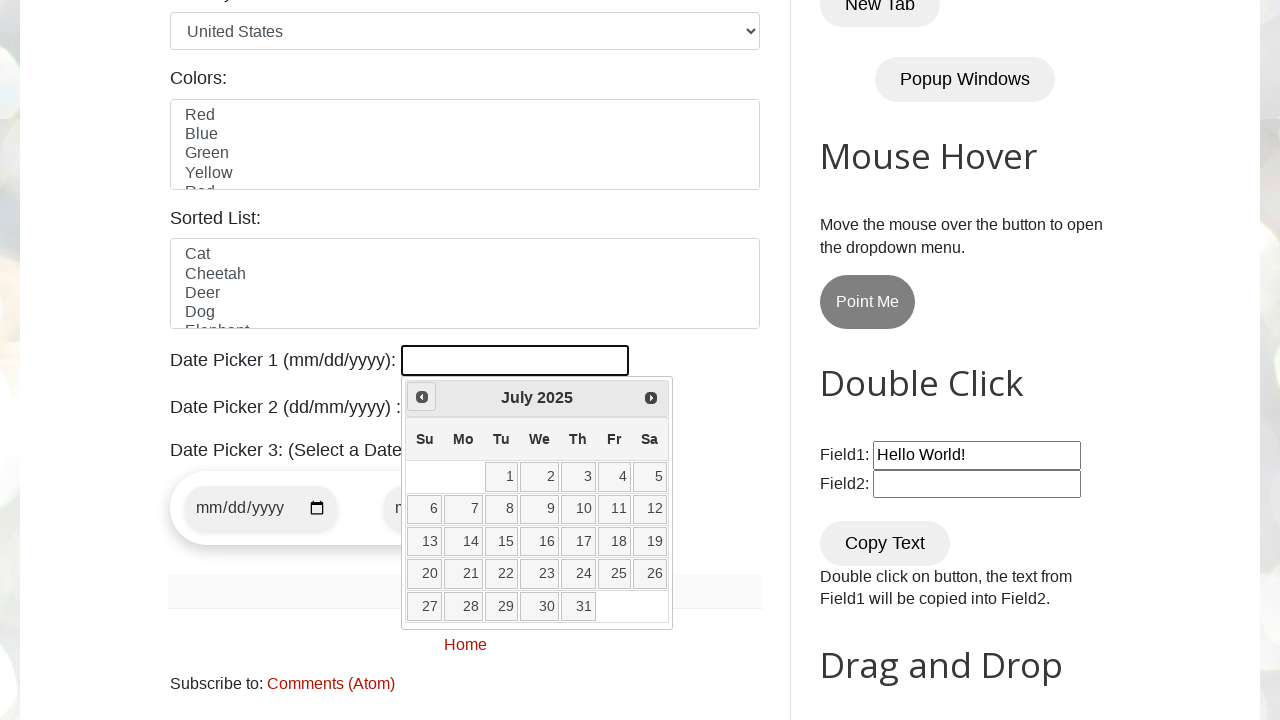

Retrieved current year from calendar
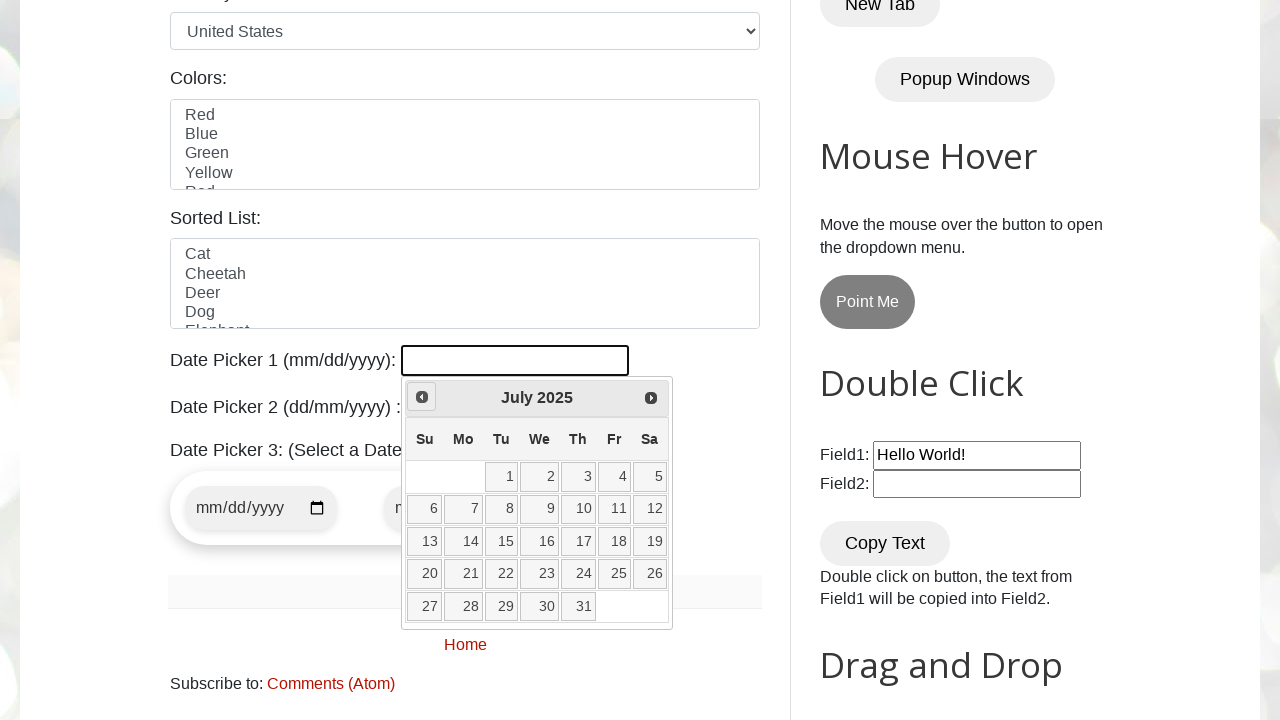

Retrieved current month from calendar
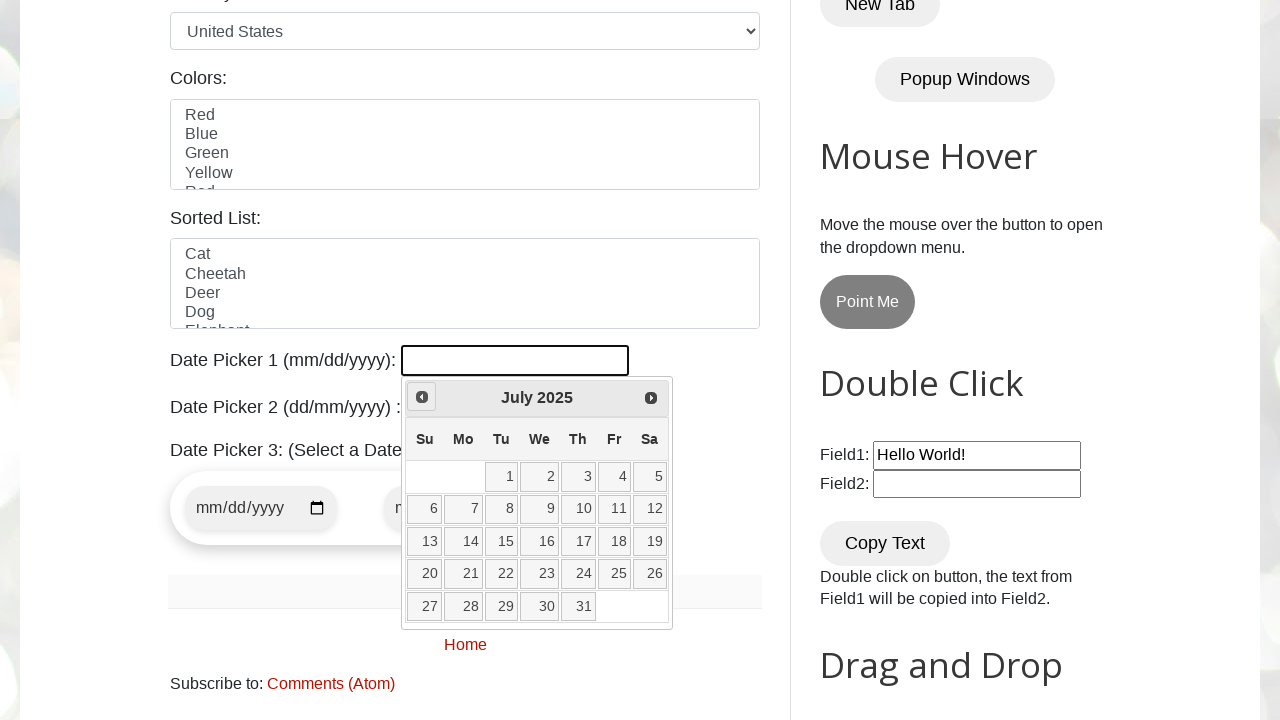

Clicked Prev button to navigate to previous month at (422, 397) on [title='Prev']
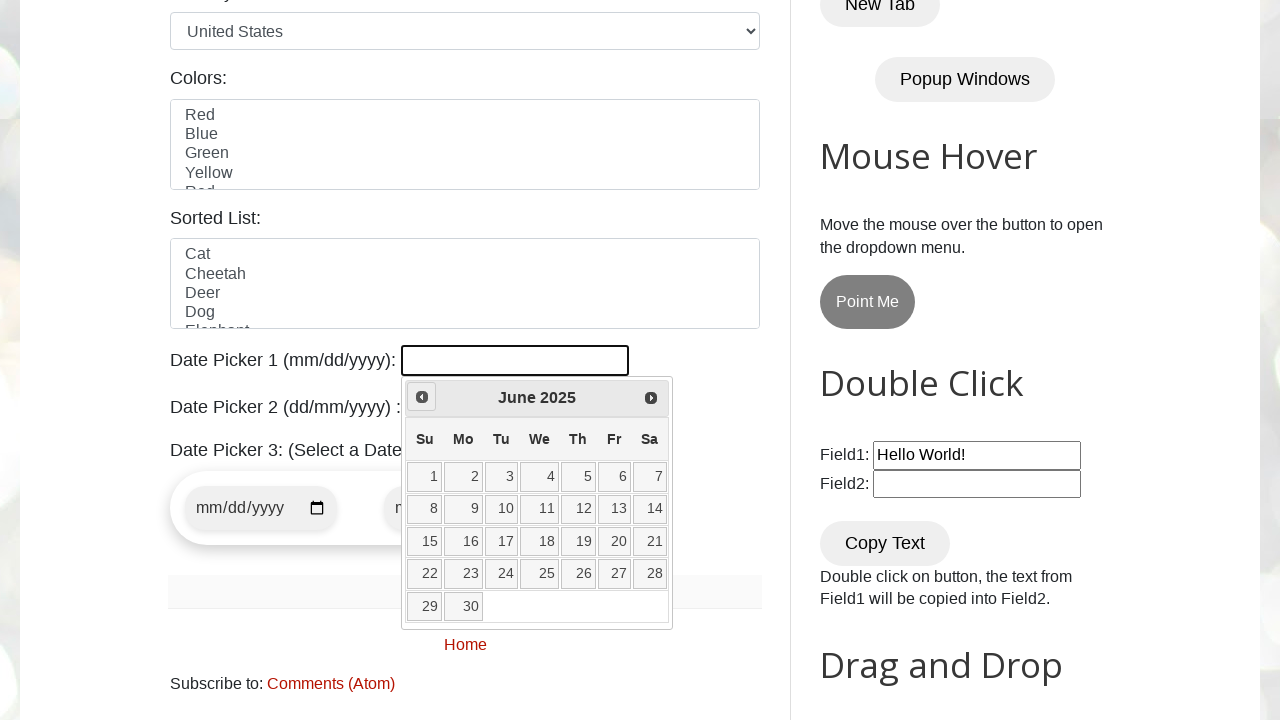

Retrieved current year from calendar
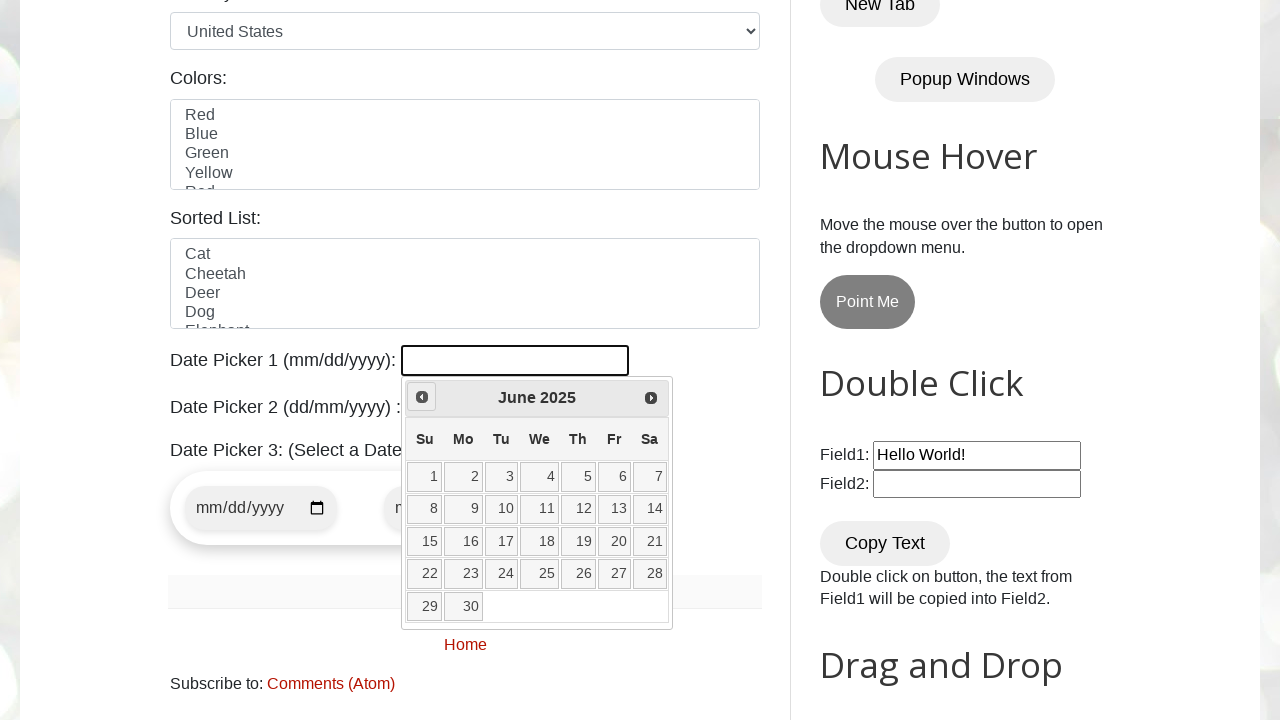

Retrieved current month from calendar
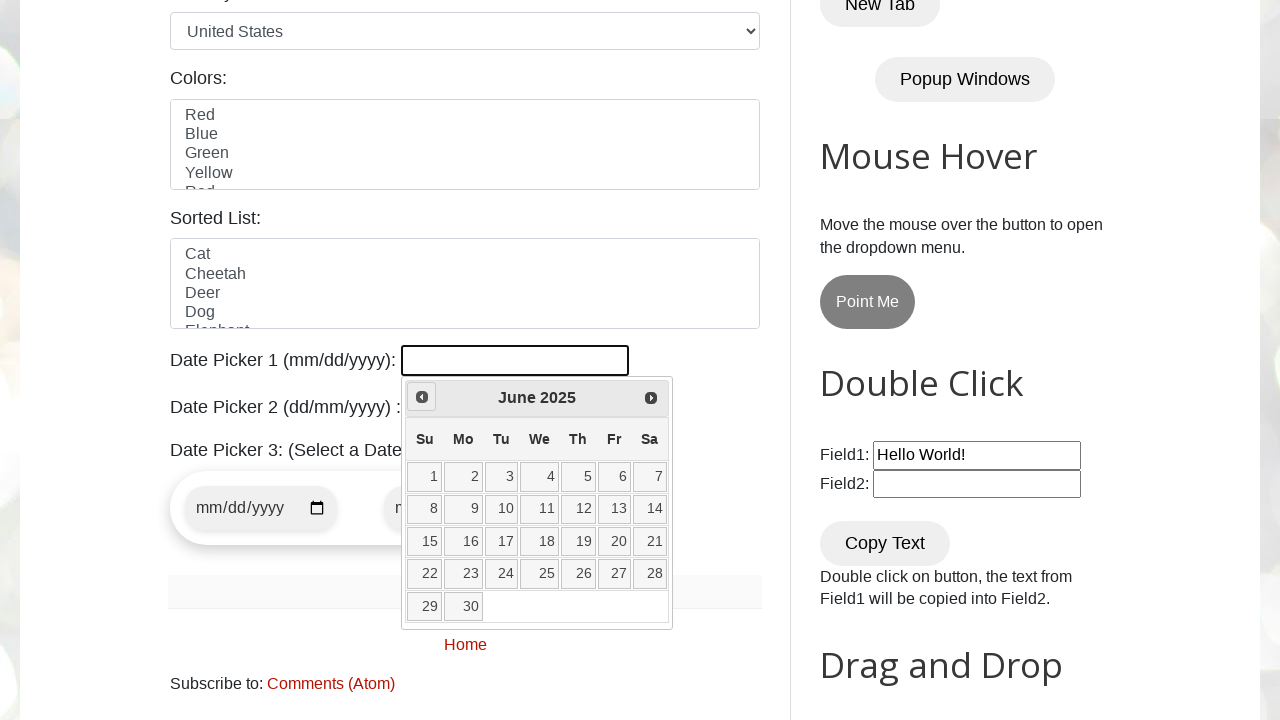

Clicked Prev button to navigate to previous month at (422, 397) on [title='Prev']
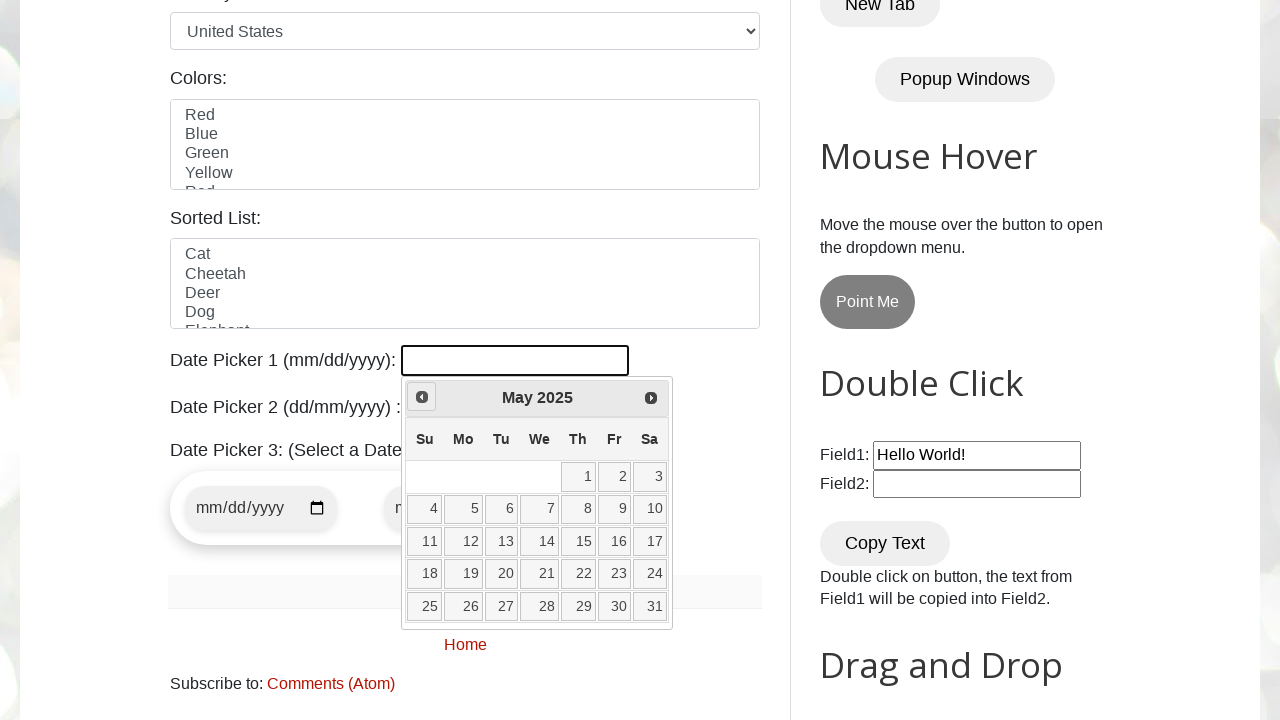

Retrieved current year from calendar
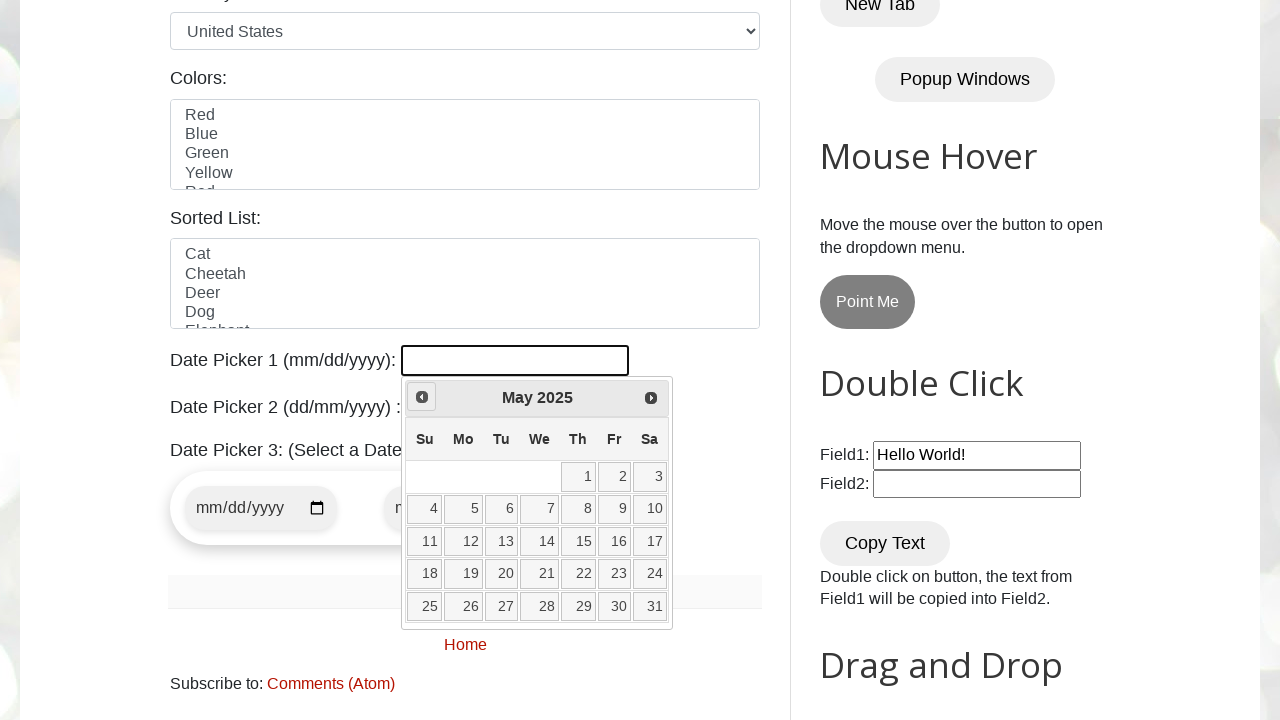

Retrieved current month from calendar
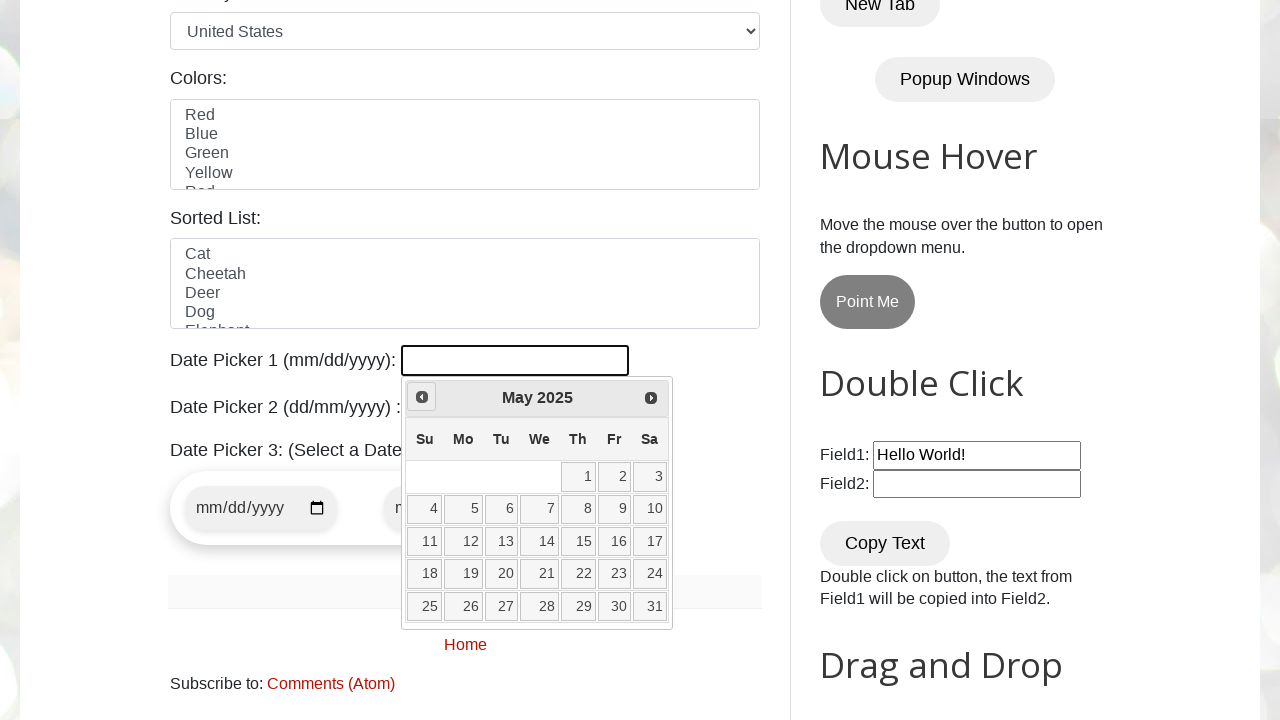

Clicked Prev button to navigate to previous month at (422, 397) on [title='Prev']
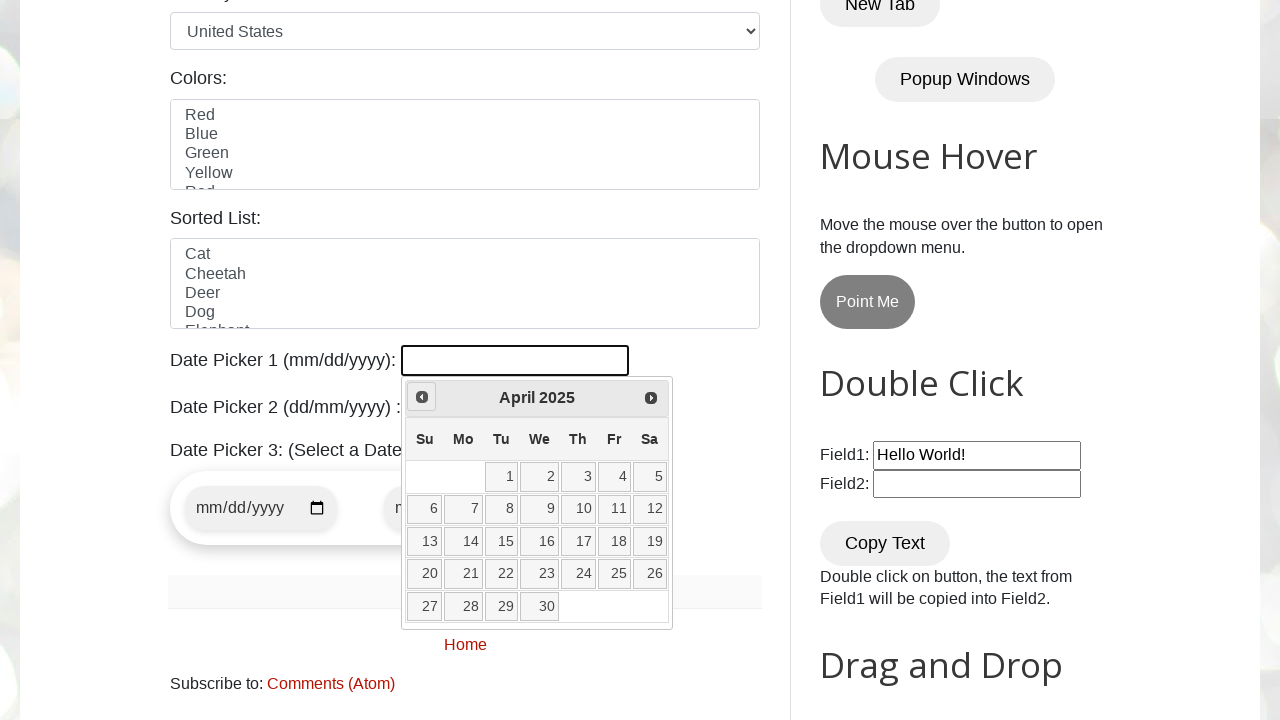

Retrieved current year from calendar
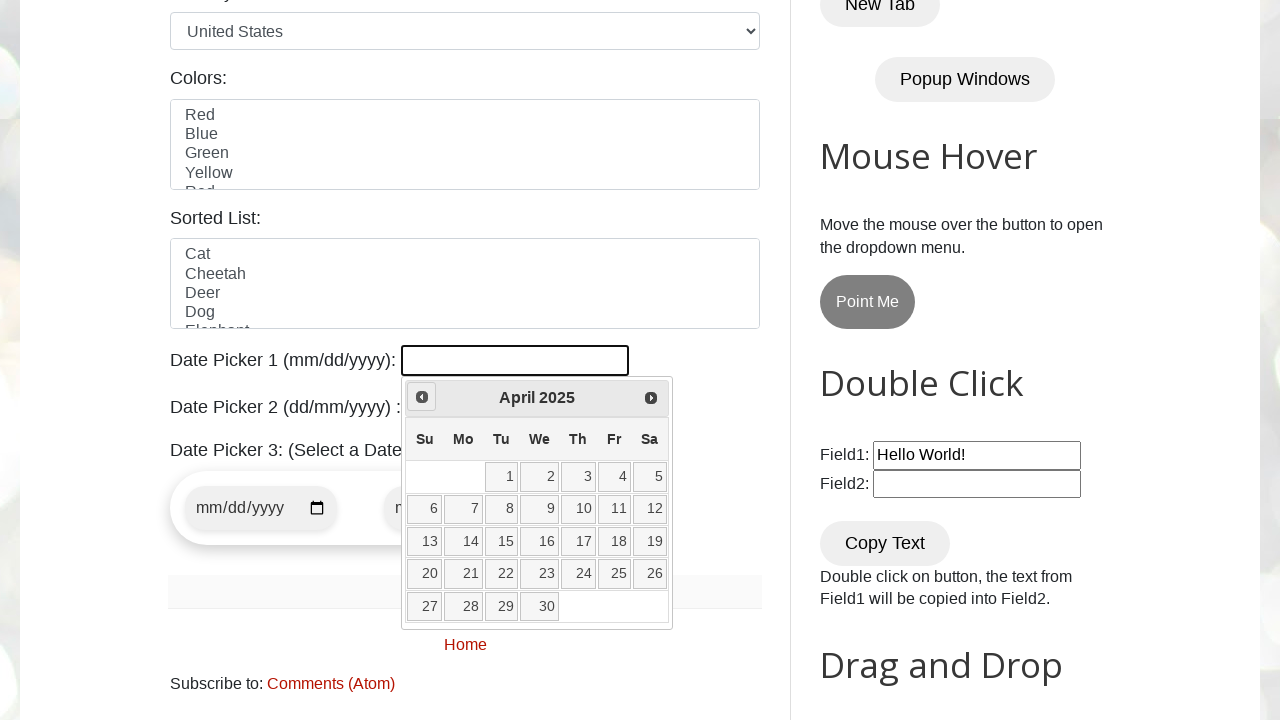

Retrieved current month from calendar
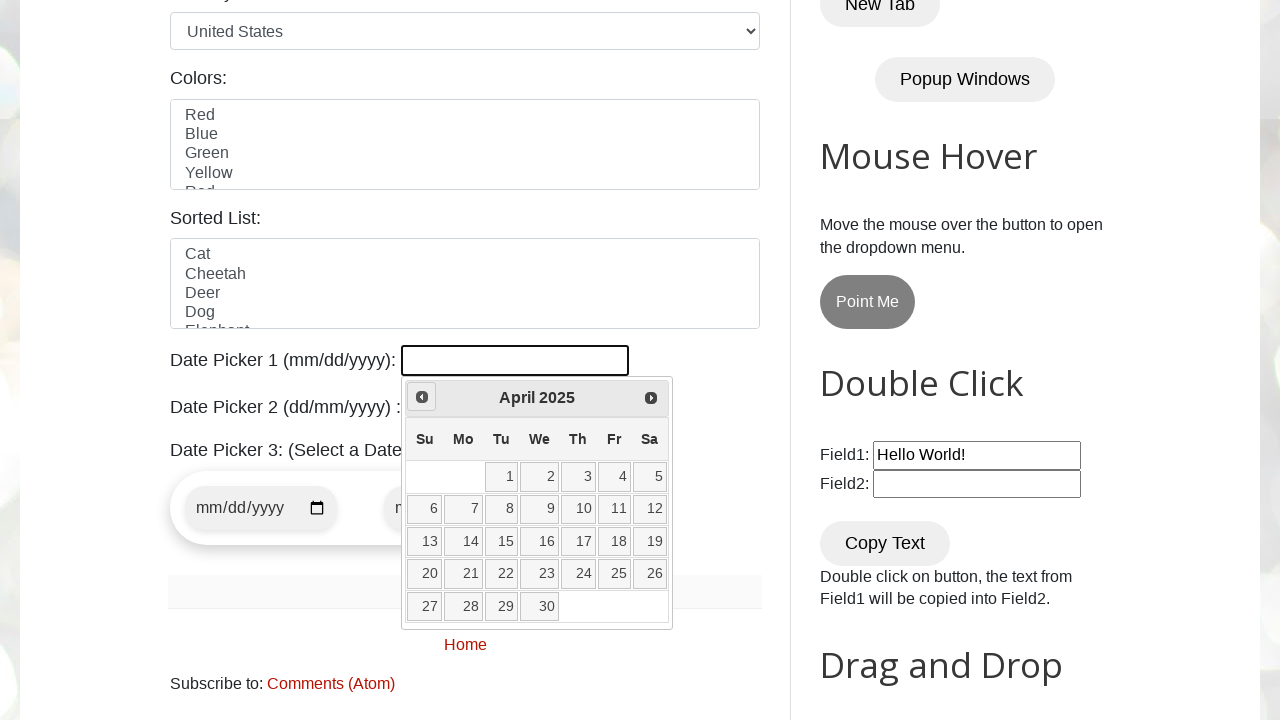

Clicked Prev button to navigate to previous month at (422, 397) on [title='Prev']
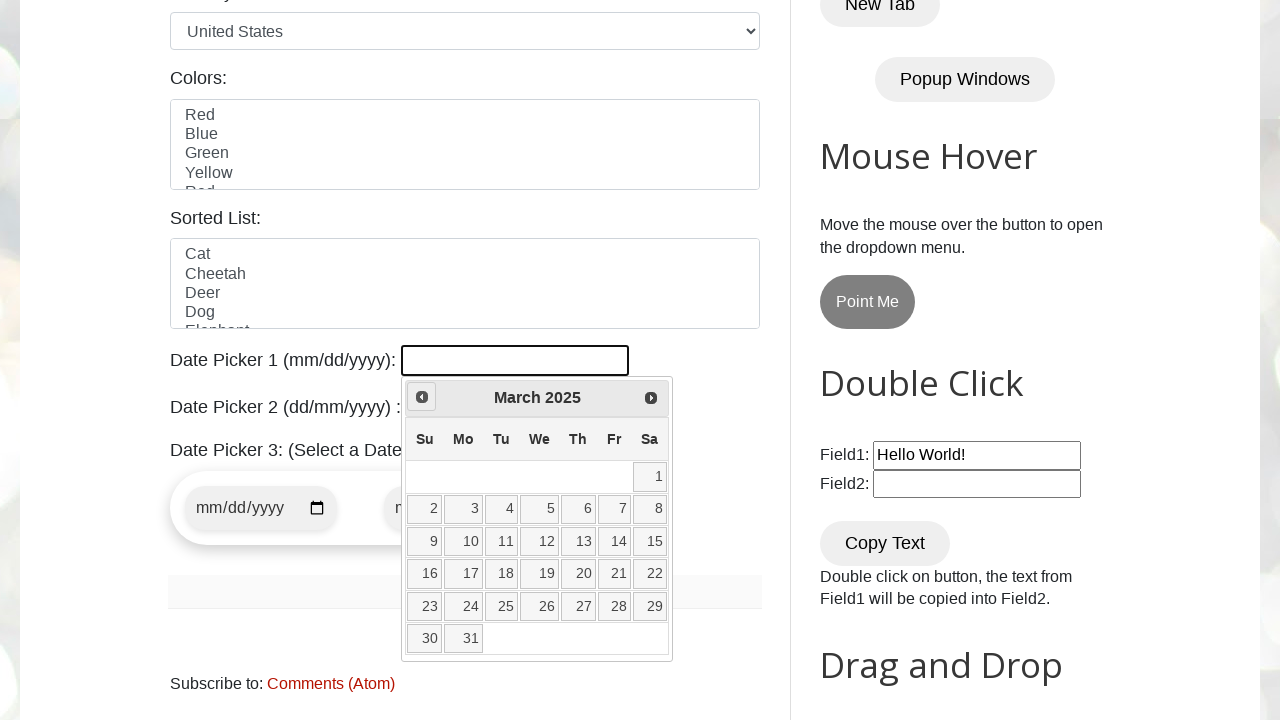

Retrieved current year from calendar
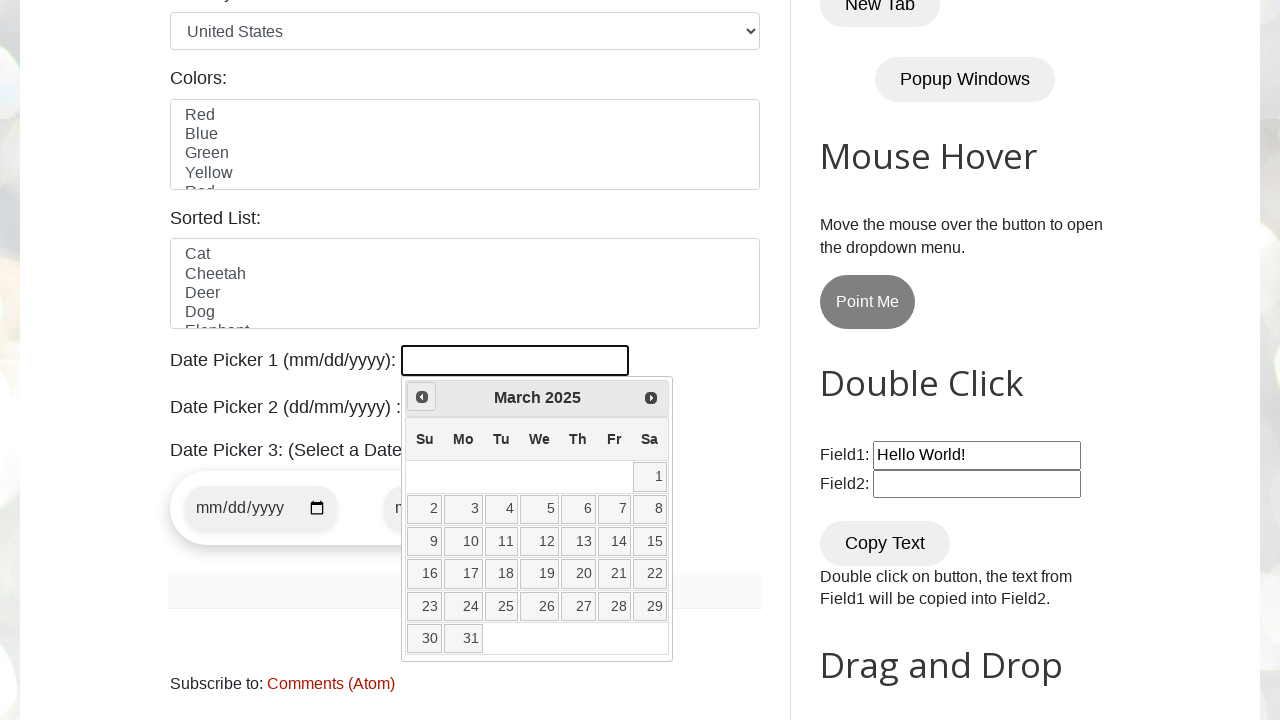

Retrieved current month from calendar
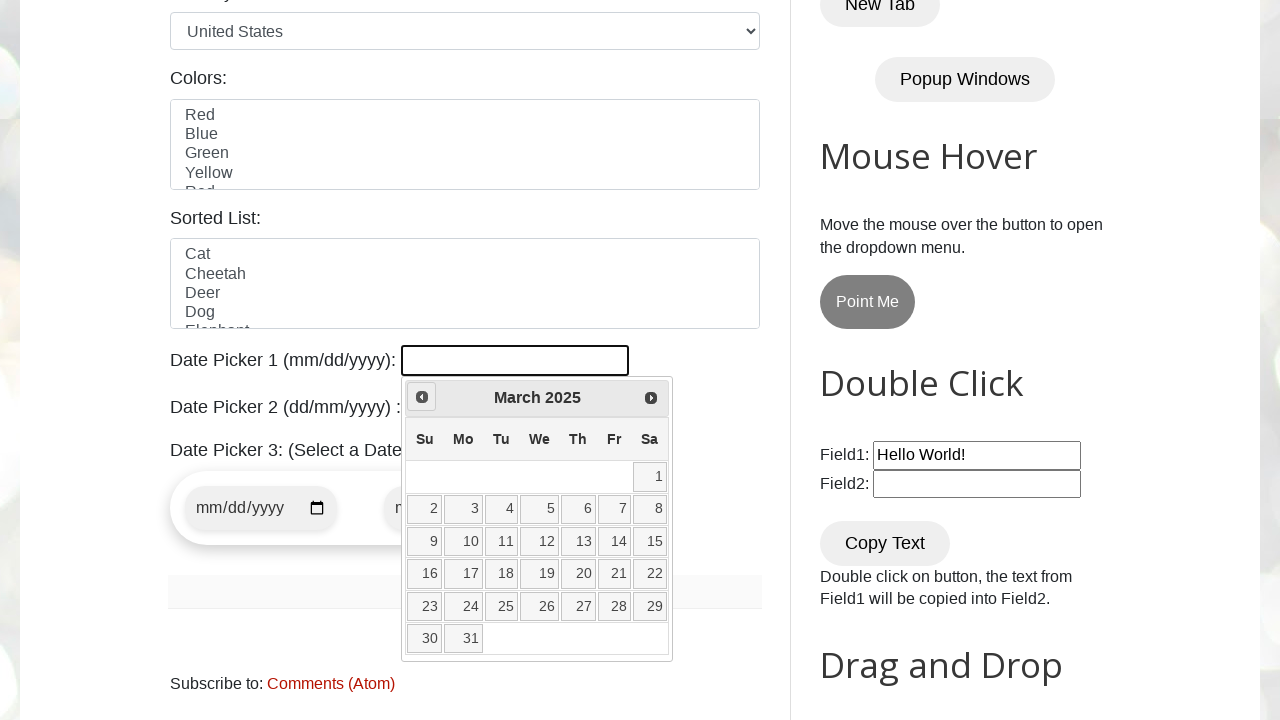

Clicked Prev button to navigate to previous month at (422, 397) on [title='Prev']
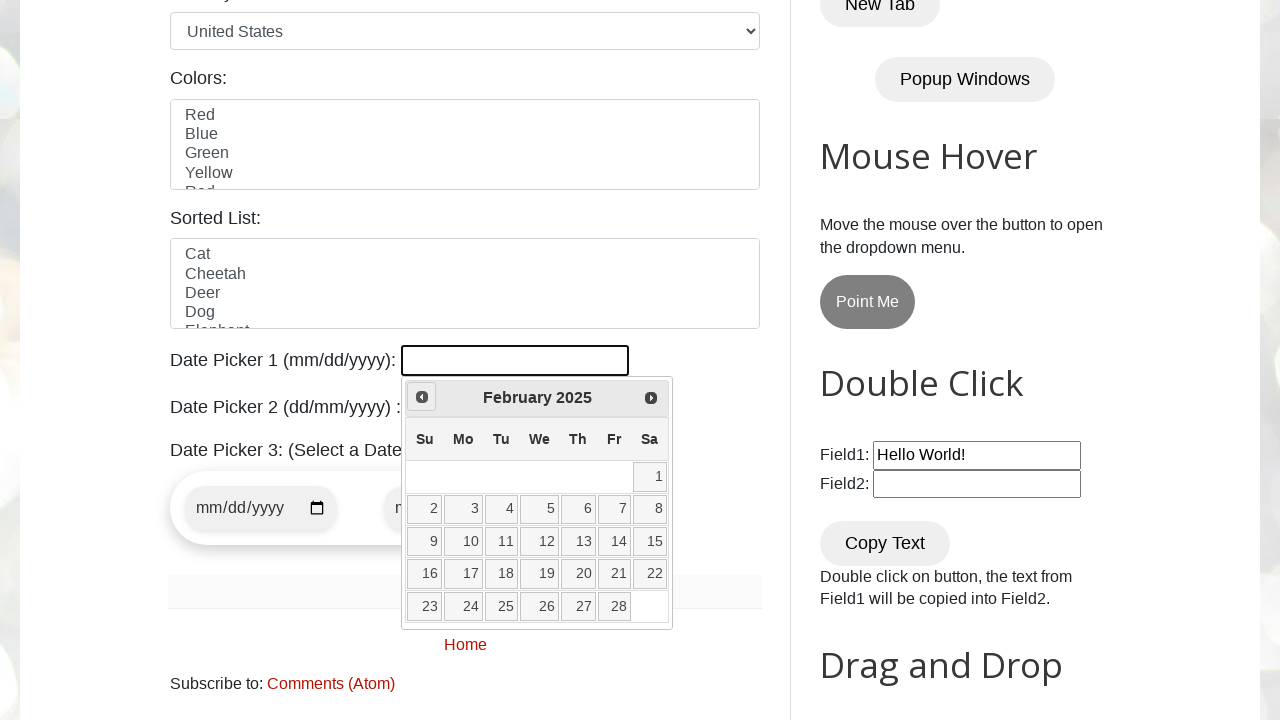

Retrieved current year from calendar
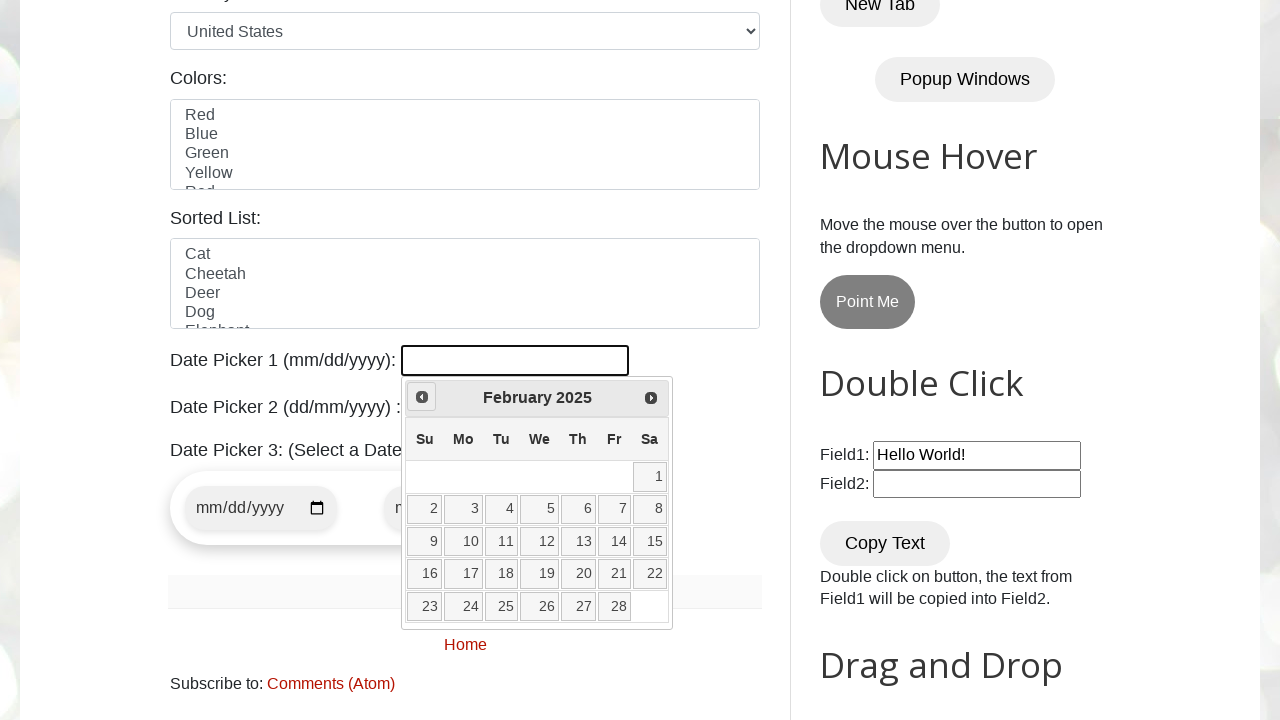

Retrieved current month from calendar
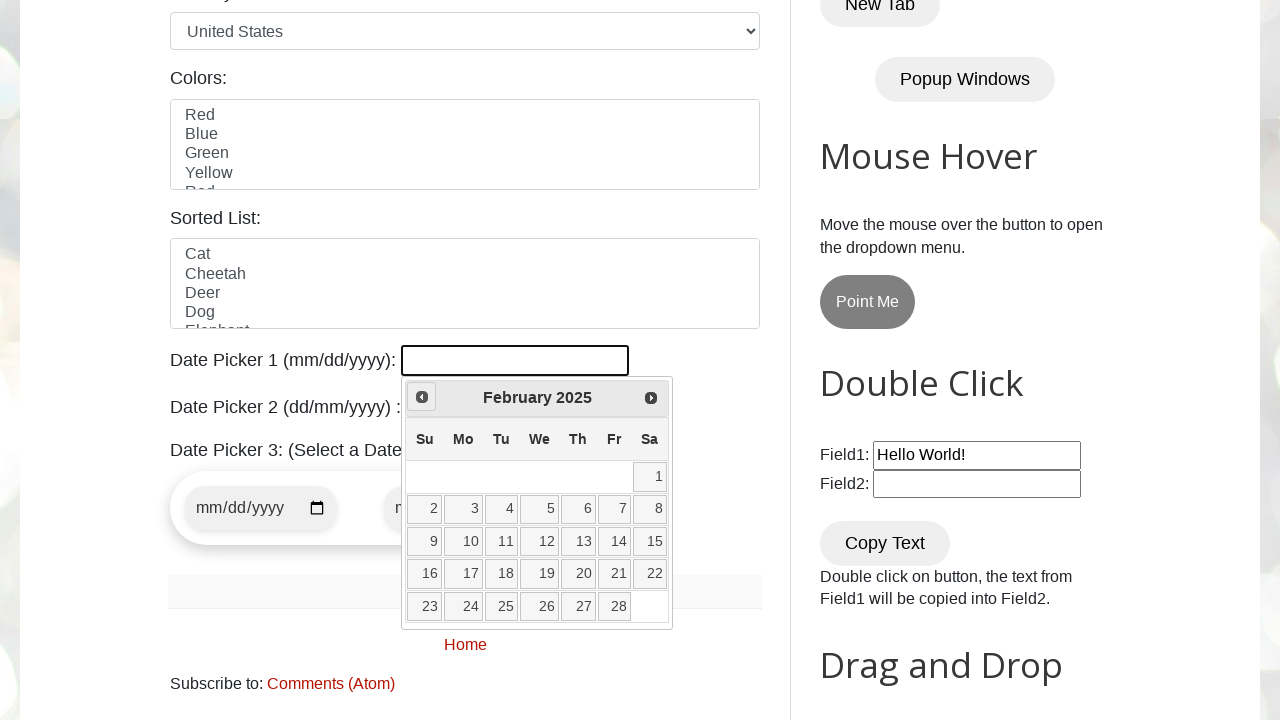

Clicked Prev button to navigate to previous month at (422, 397) on [title='Prev']
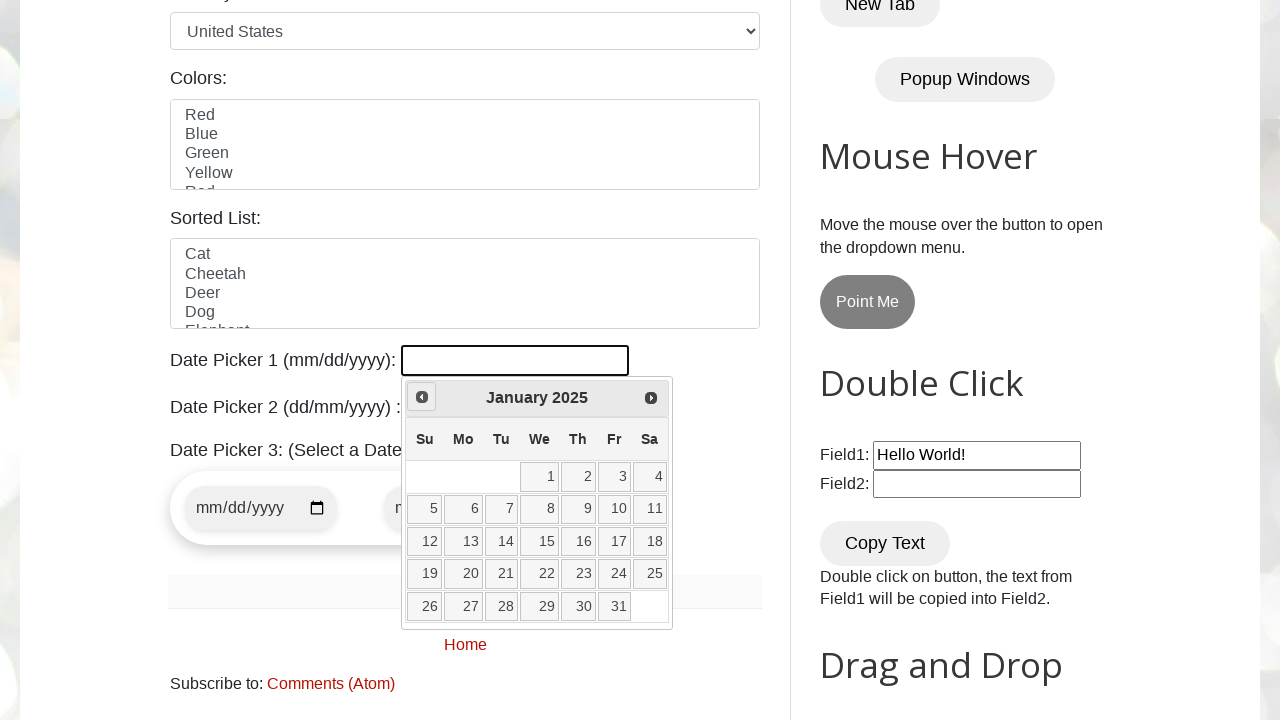

Retrieved current year from calendar
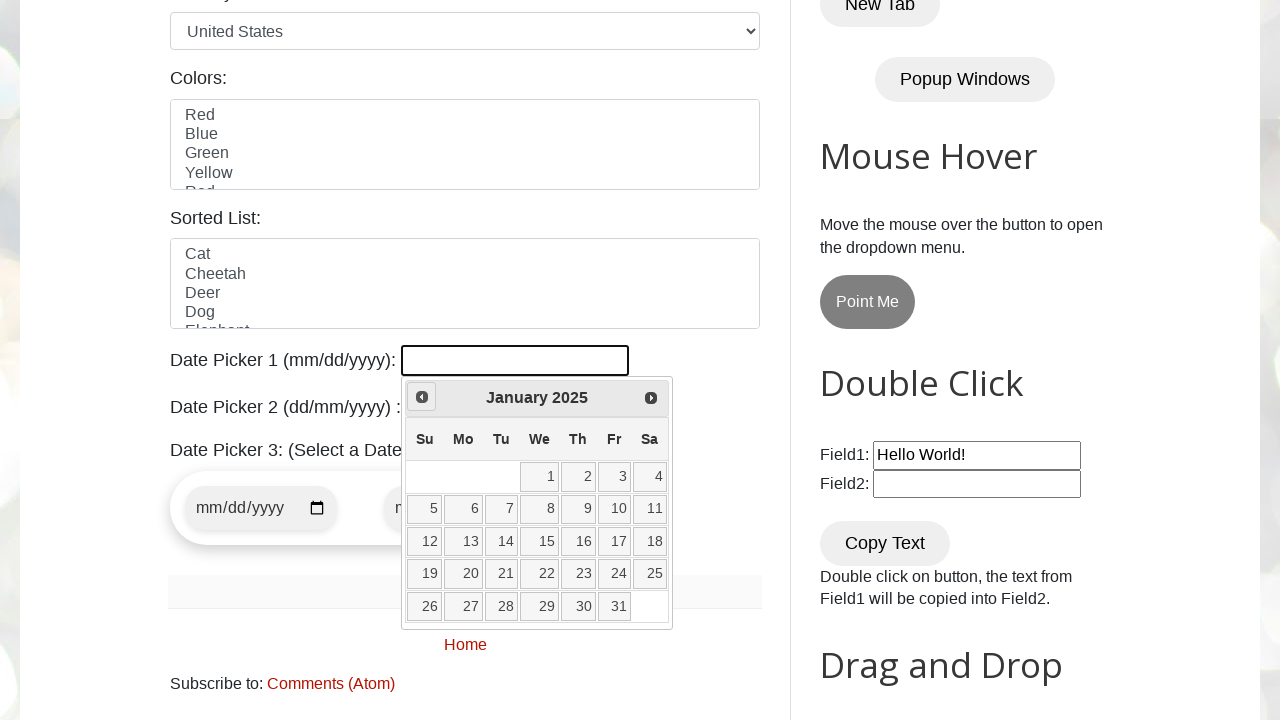

Retrieved current month from calendar
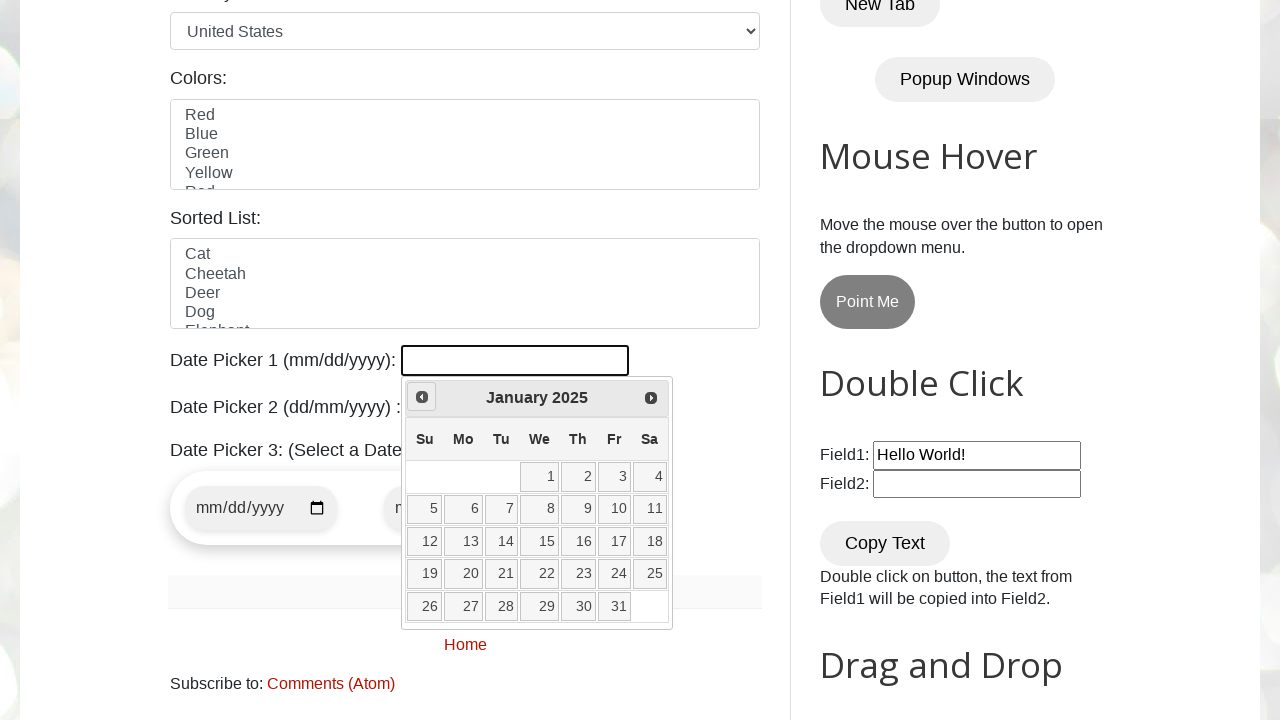

Clicked Prev button to navigate to previous month at (422, 397) on [title='Prev']
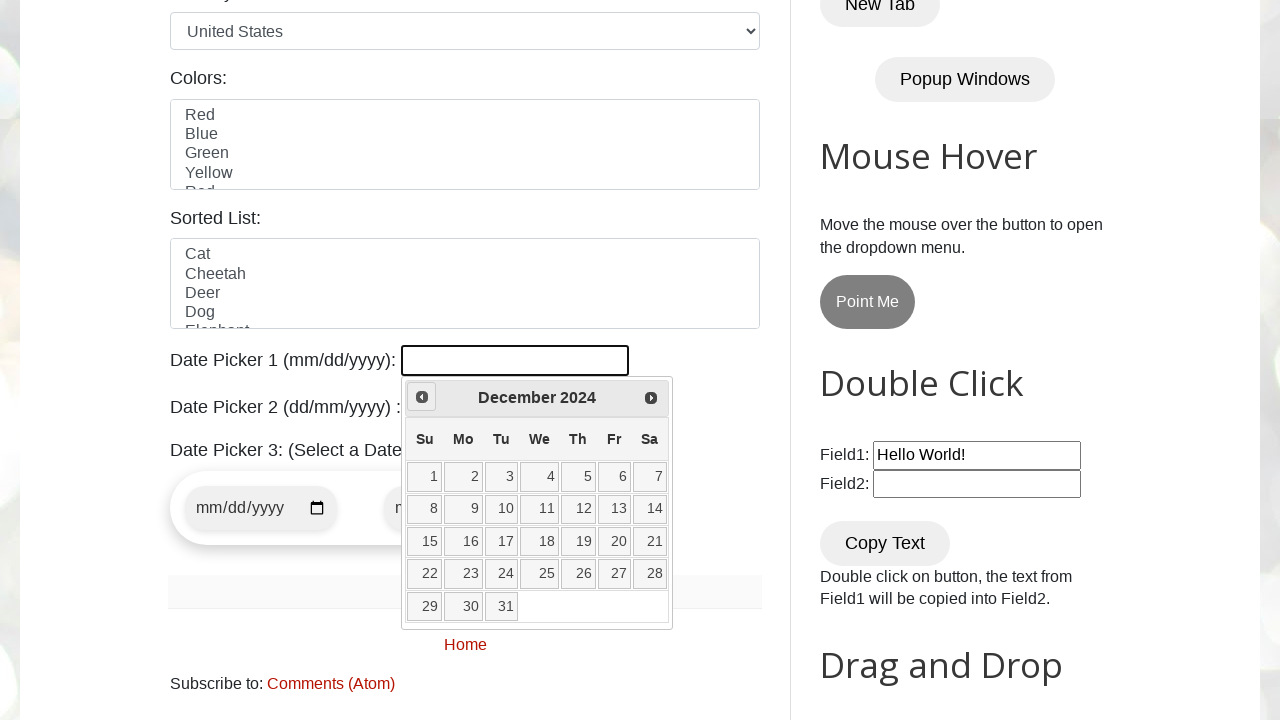

Retrieved current year from calendar
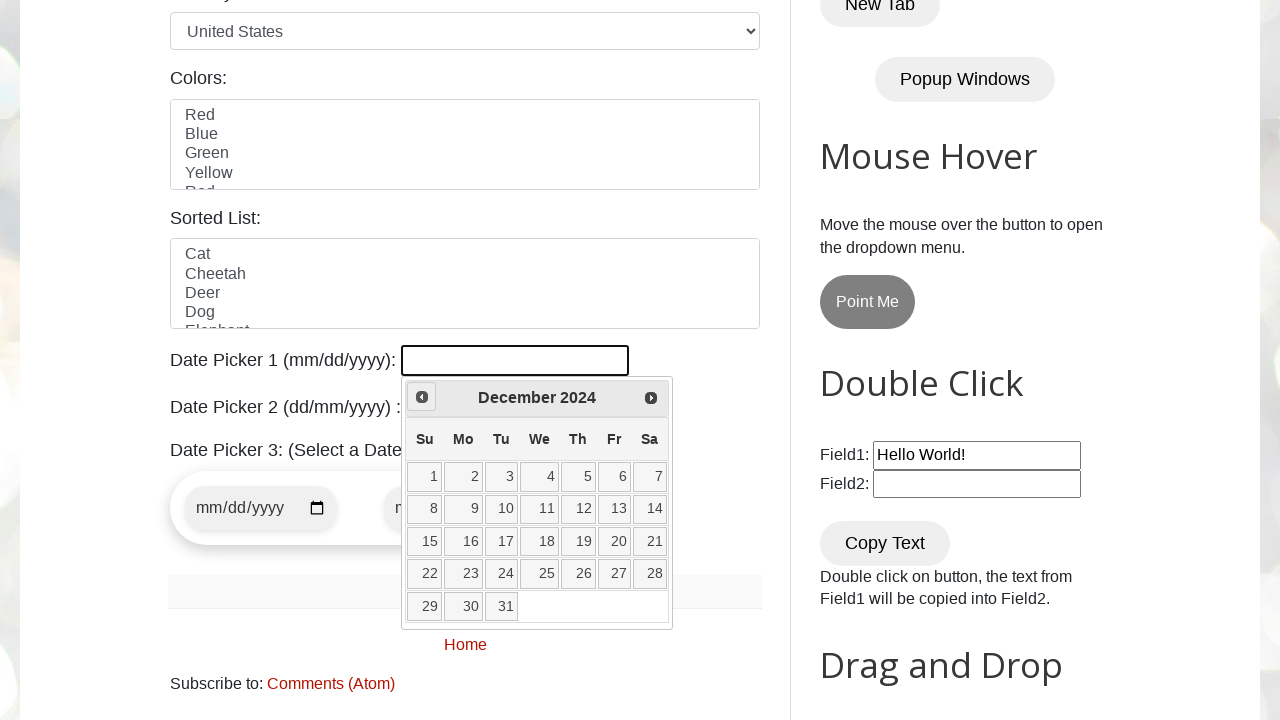

Retrieved current month from calendar
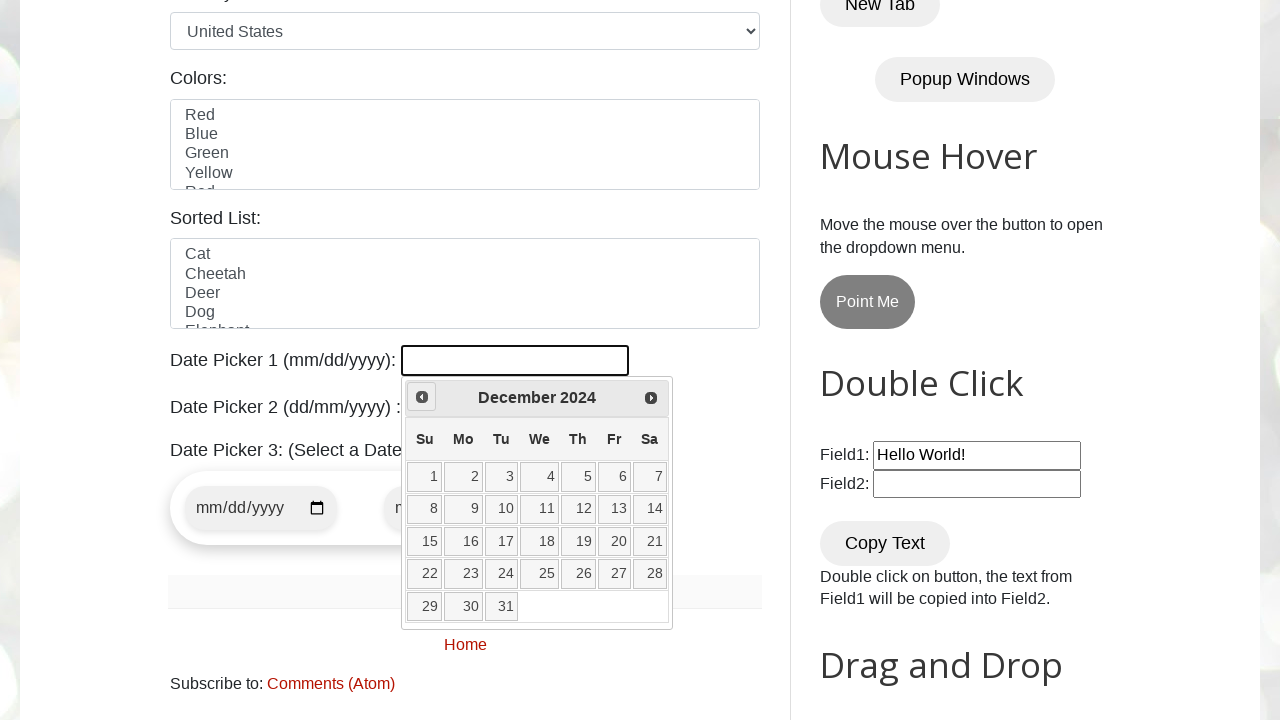

Clicked Prev button to navigate to previous month at (422, 397) on [title='Prev']
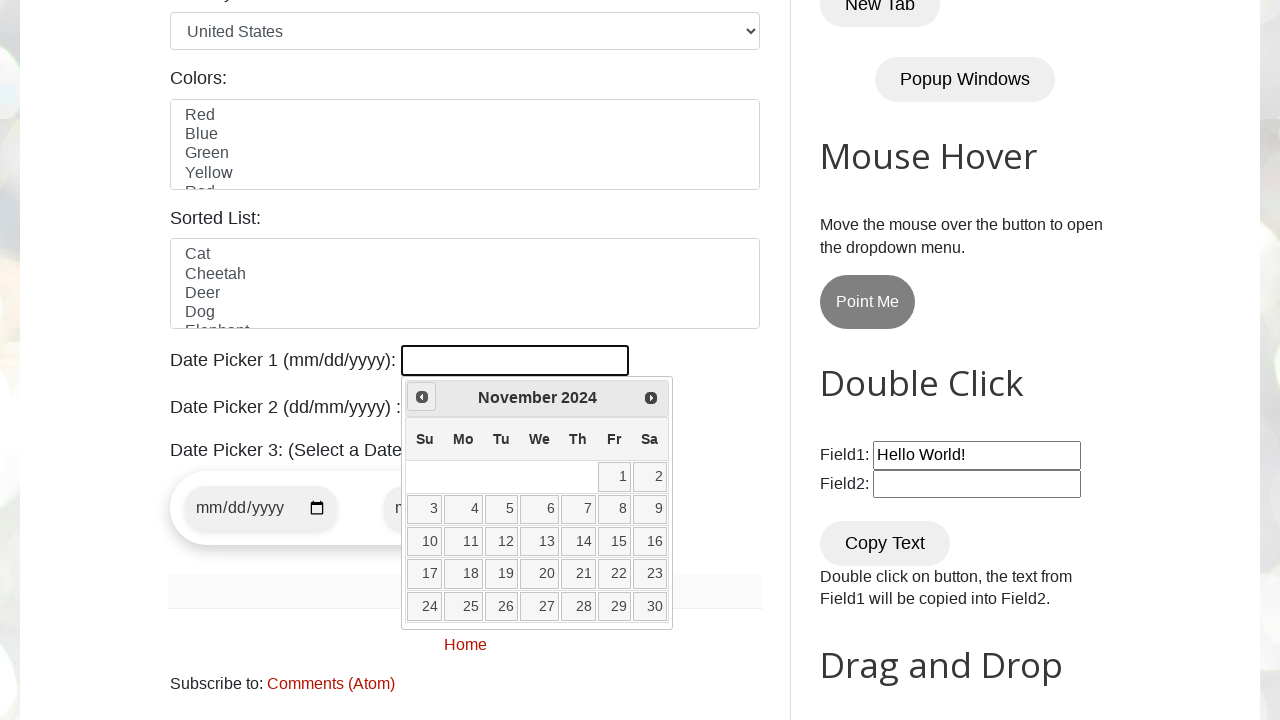

Retrieved current year from calendar
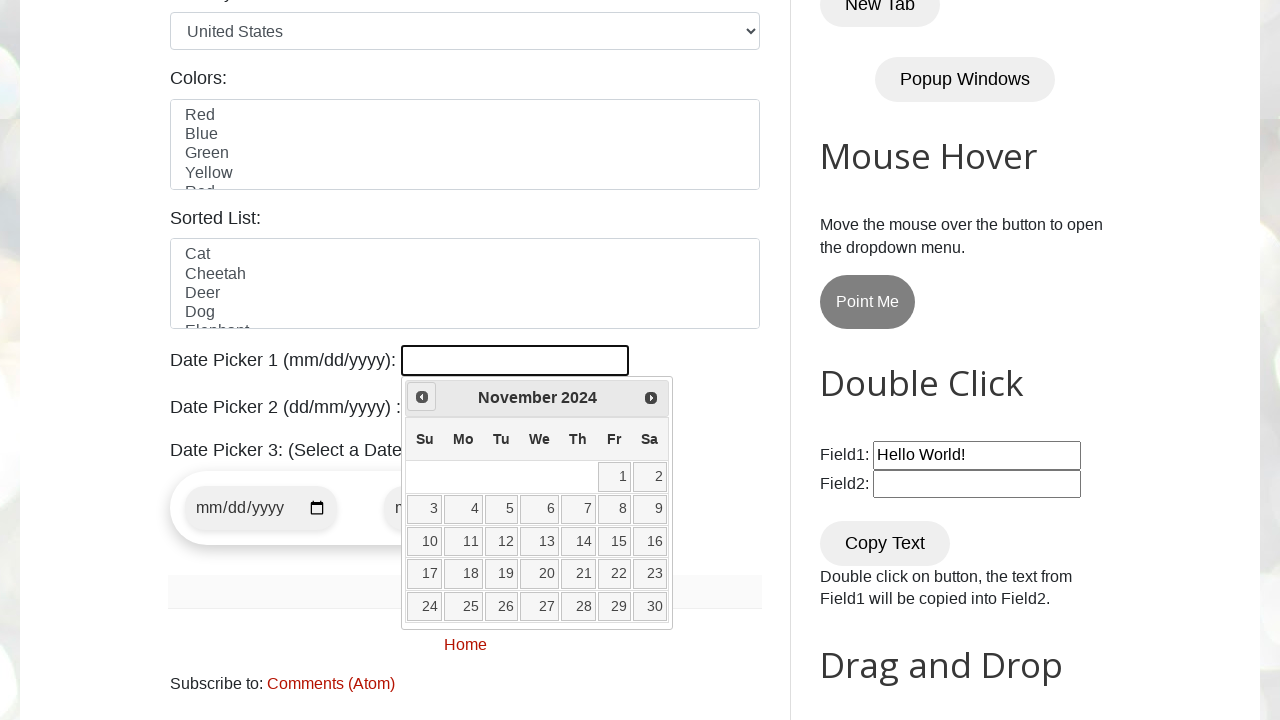

Retrieved current month from calendar
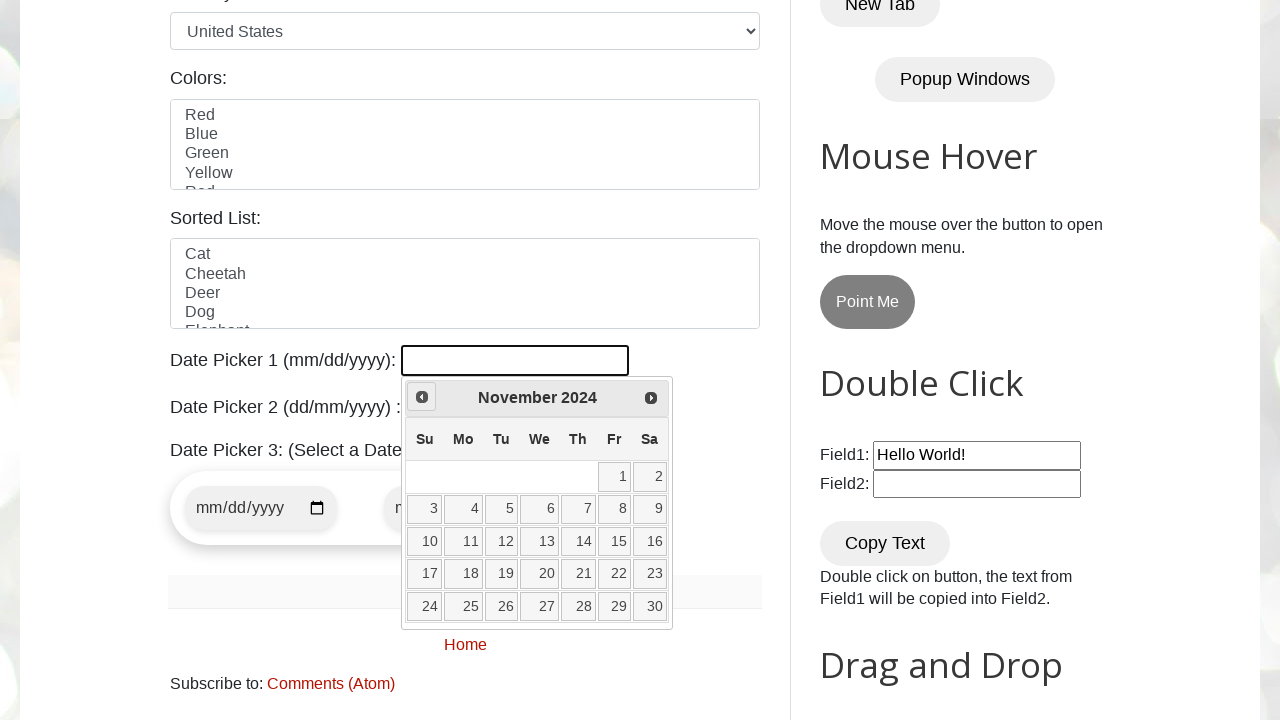

Clicked Prev button to navigate to previous month at (422, 397) on [title='Prev']
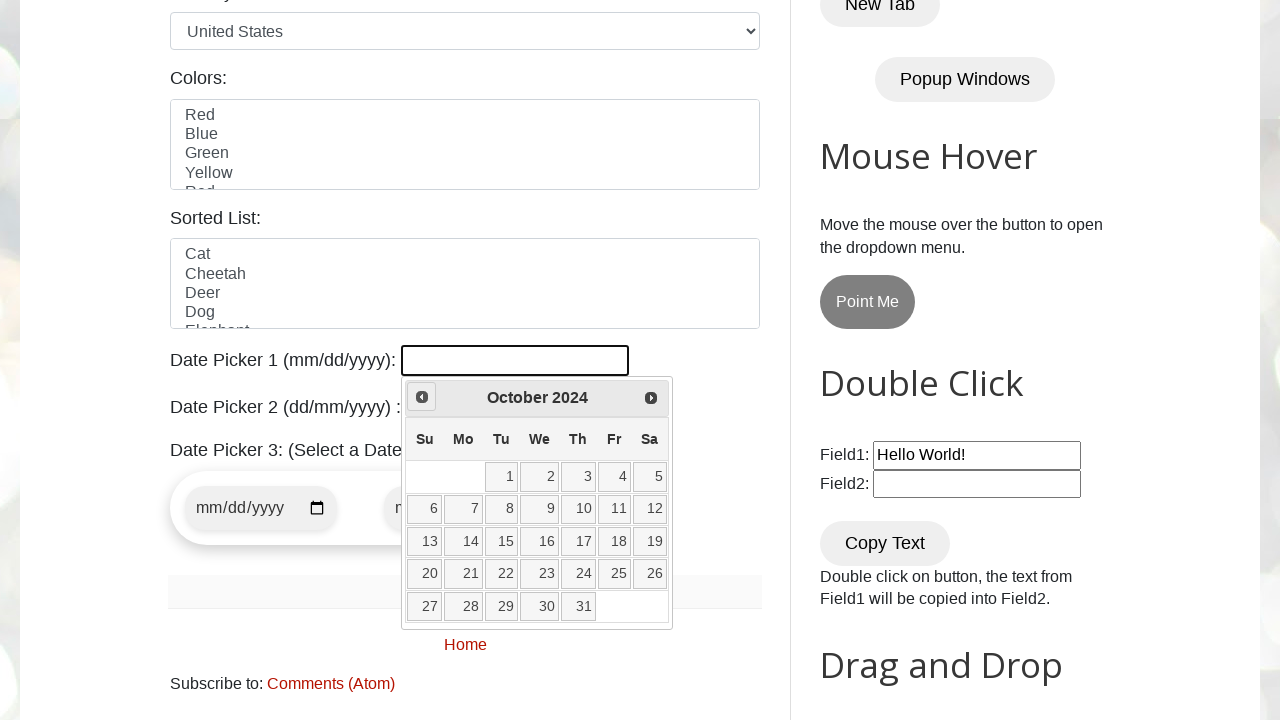

Retrieved current year from calendar
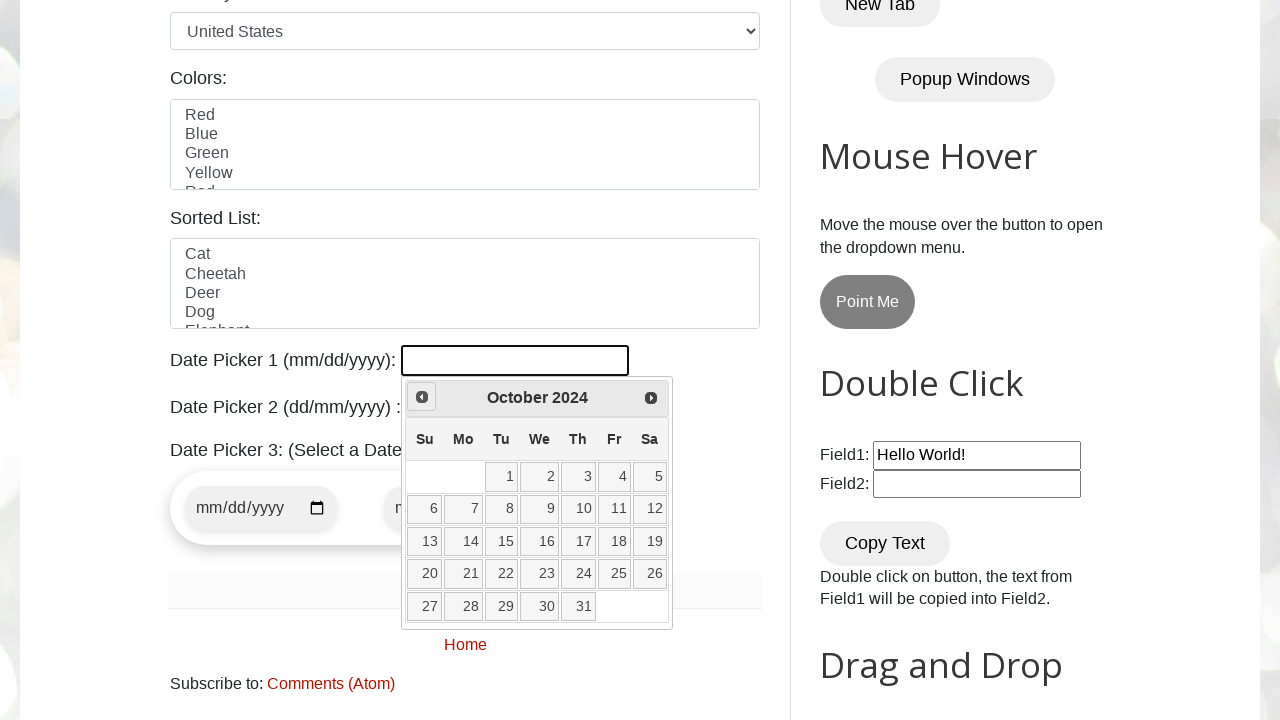

Retrieved current month from calendar
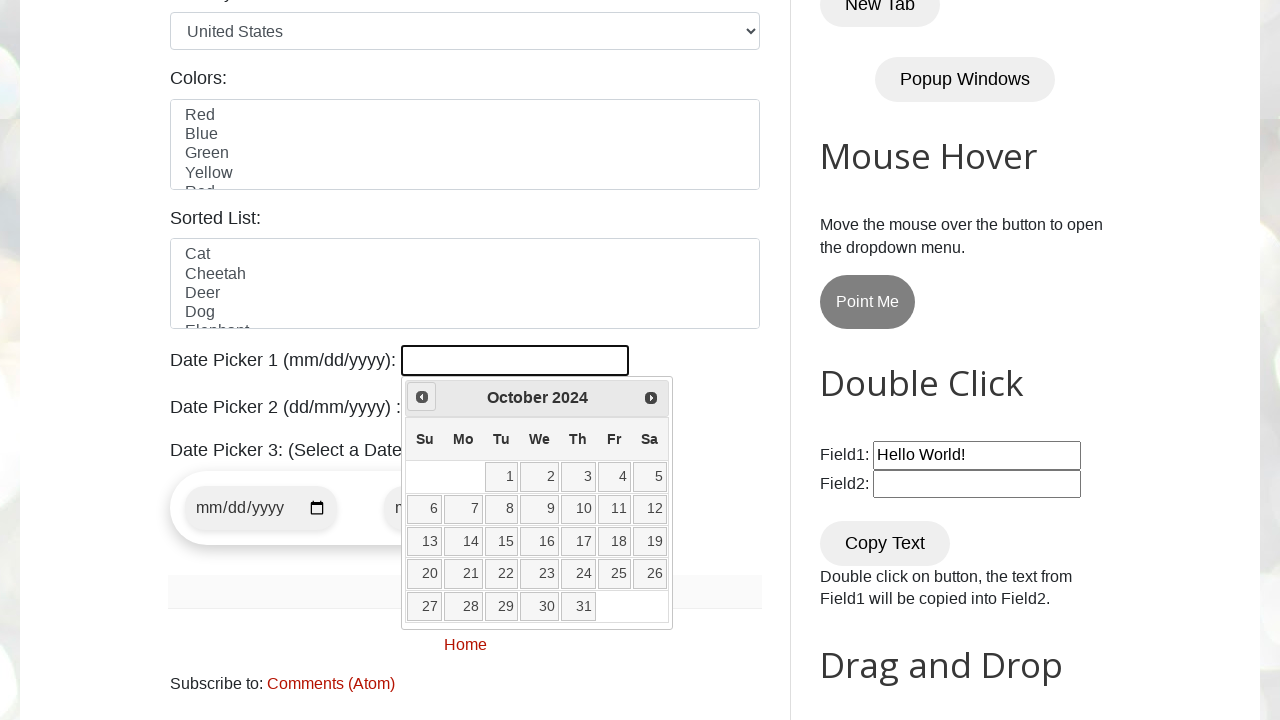

Clicked Prev button to navigate to previous month at (422, 397) on [title='Prev']
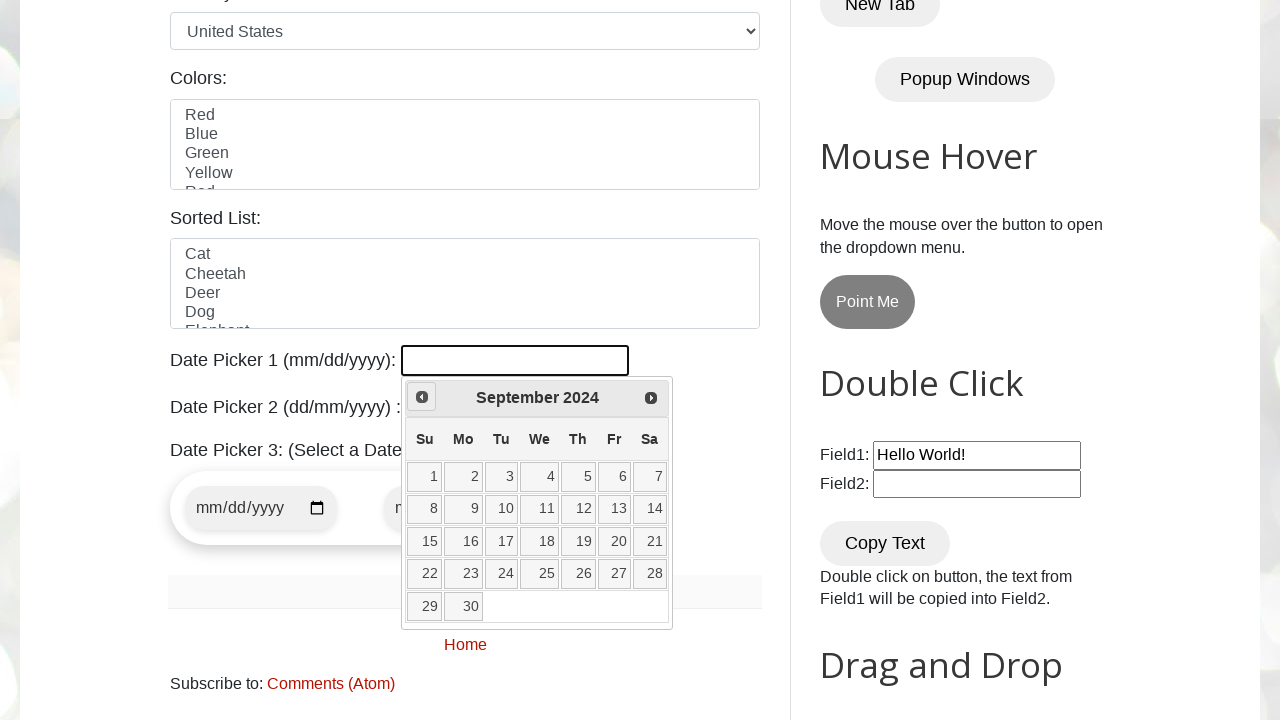

Retrieved current year from calendar
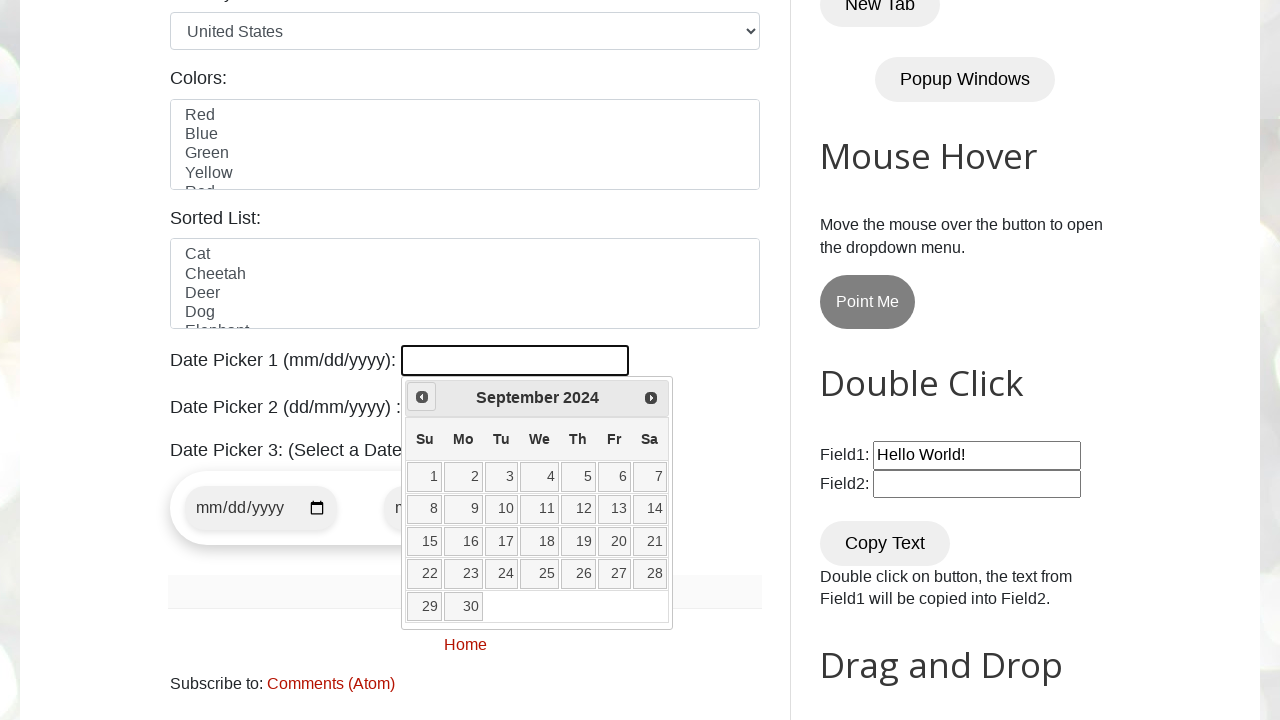

Retrieved current month from calendar
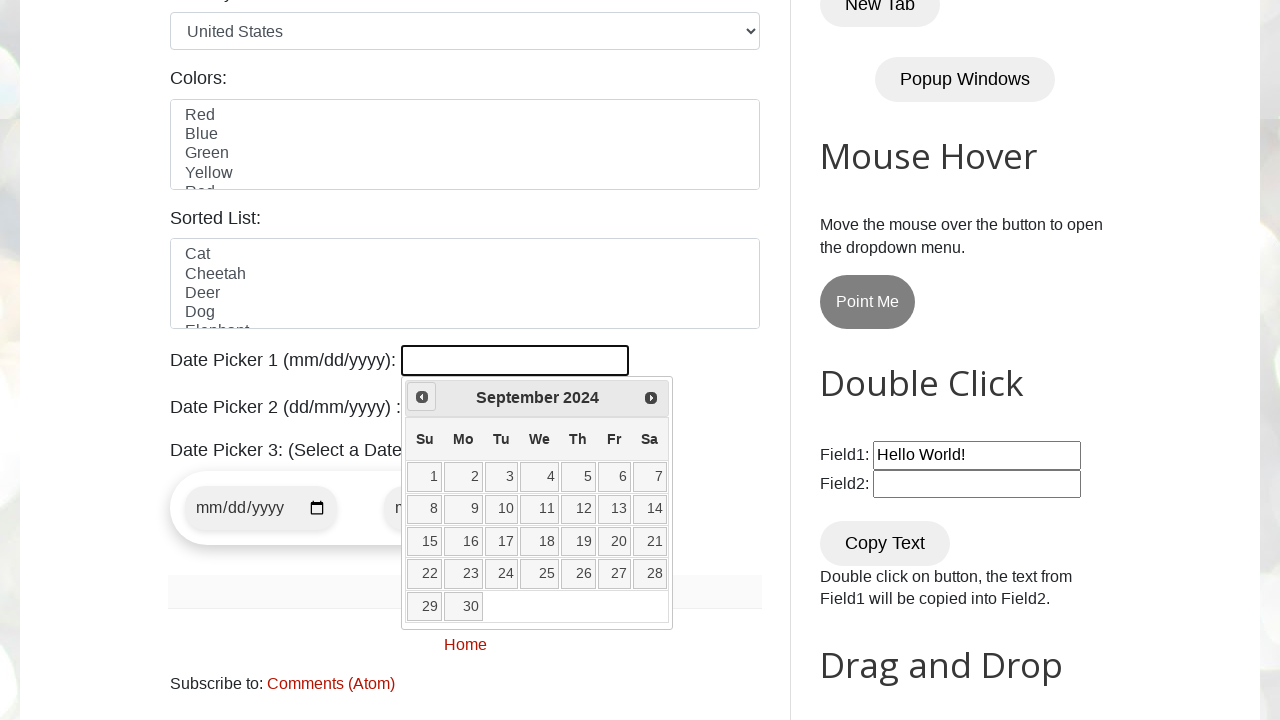

Clicked Prev button to navigate to previous month at (422, 397) on [title='Prev']
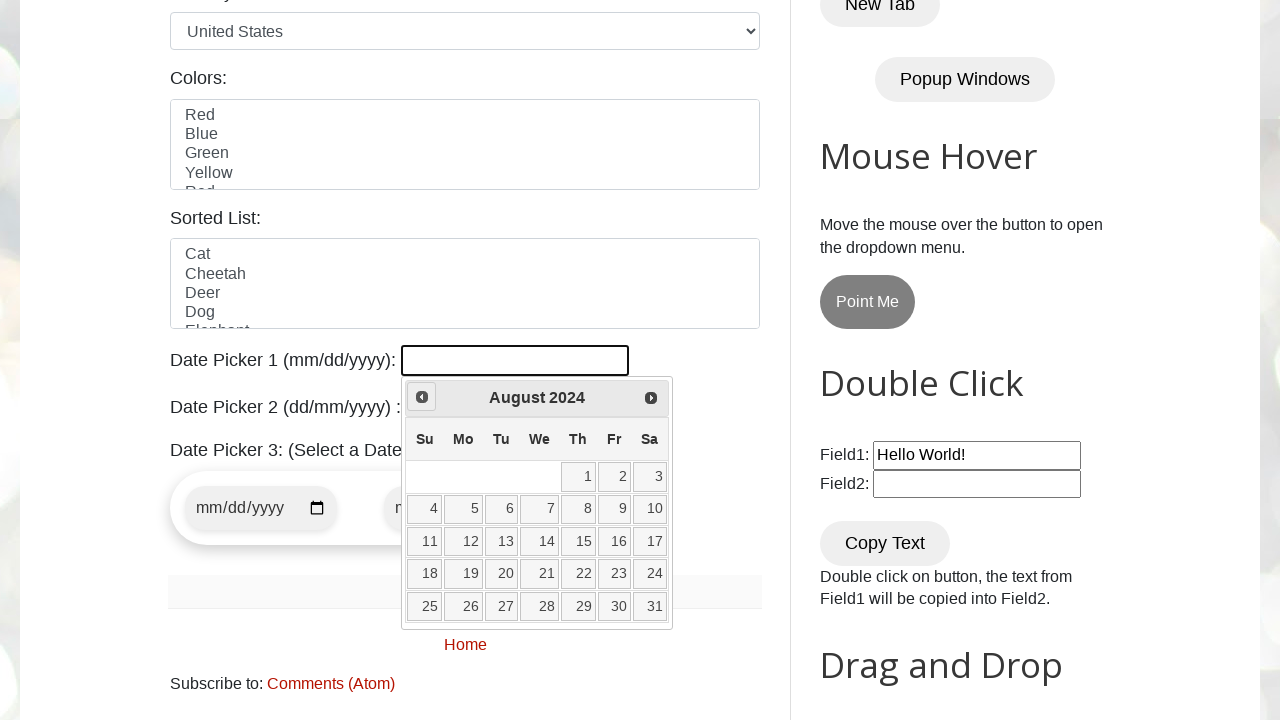

Retrieved current year from calendar
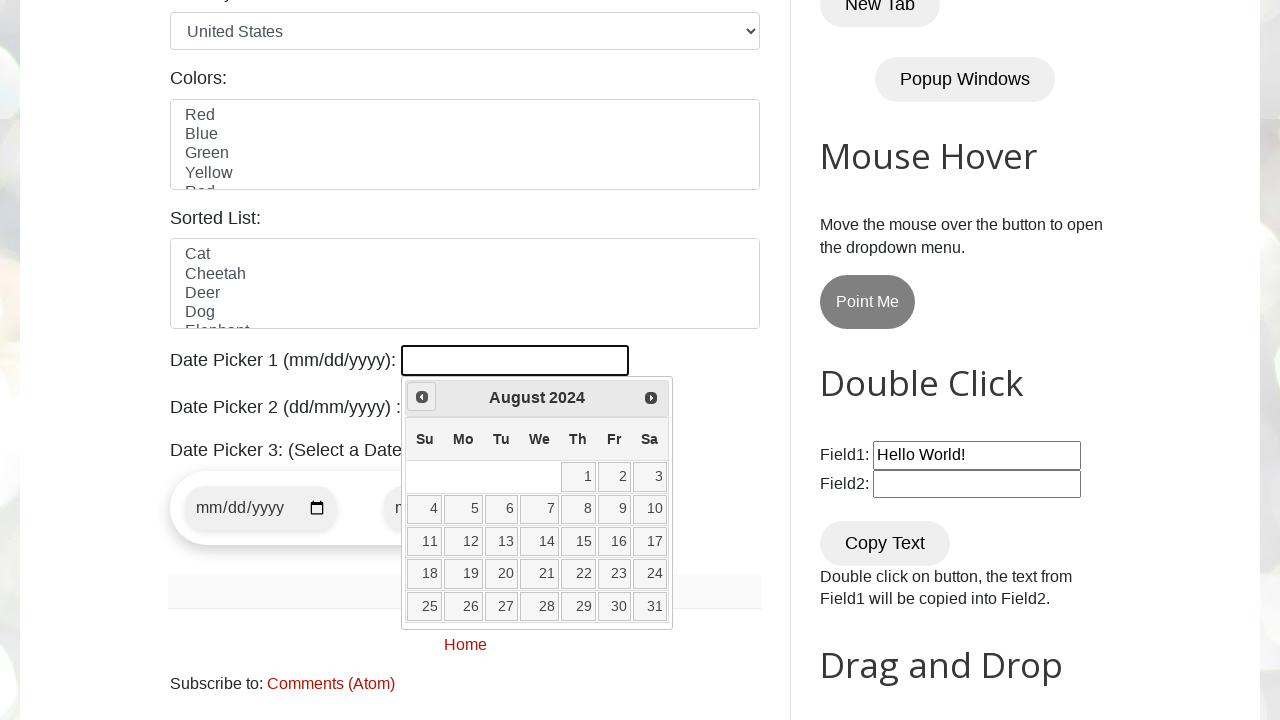

Retrieved current month from calendar
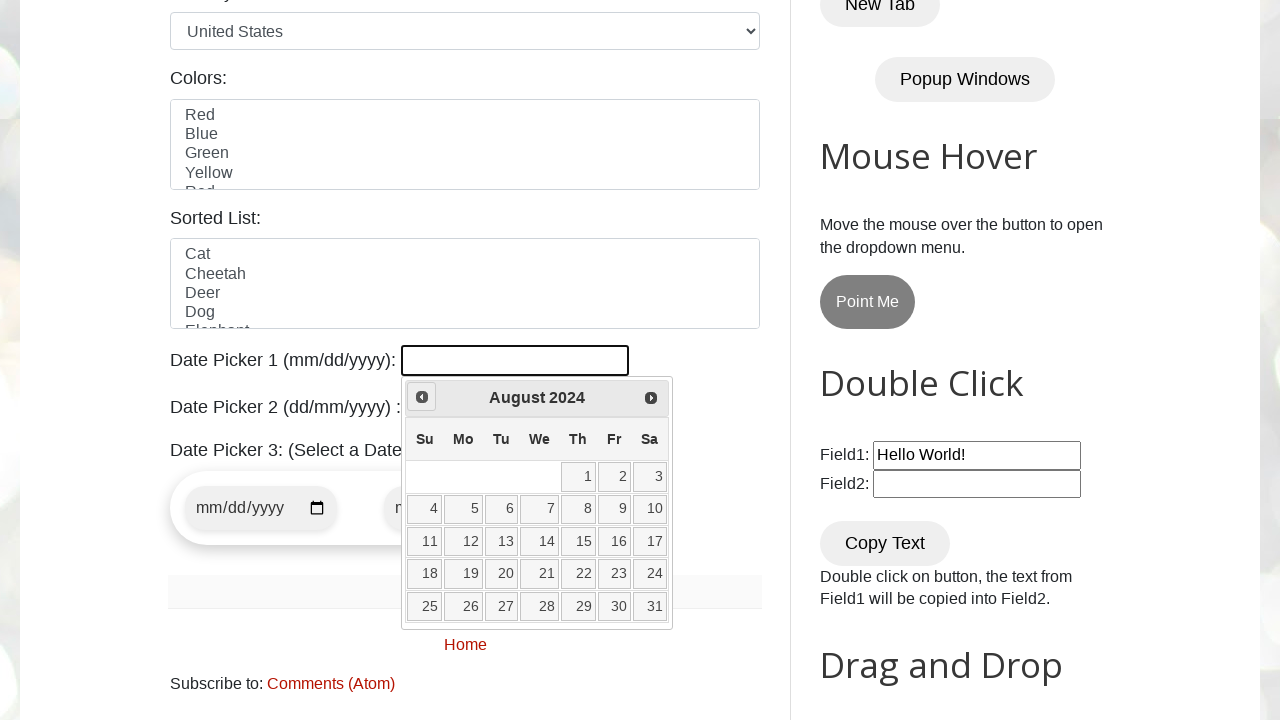

Clicked Prev button to navigate to previous month at (422, 397) on [title='Prev']
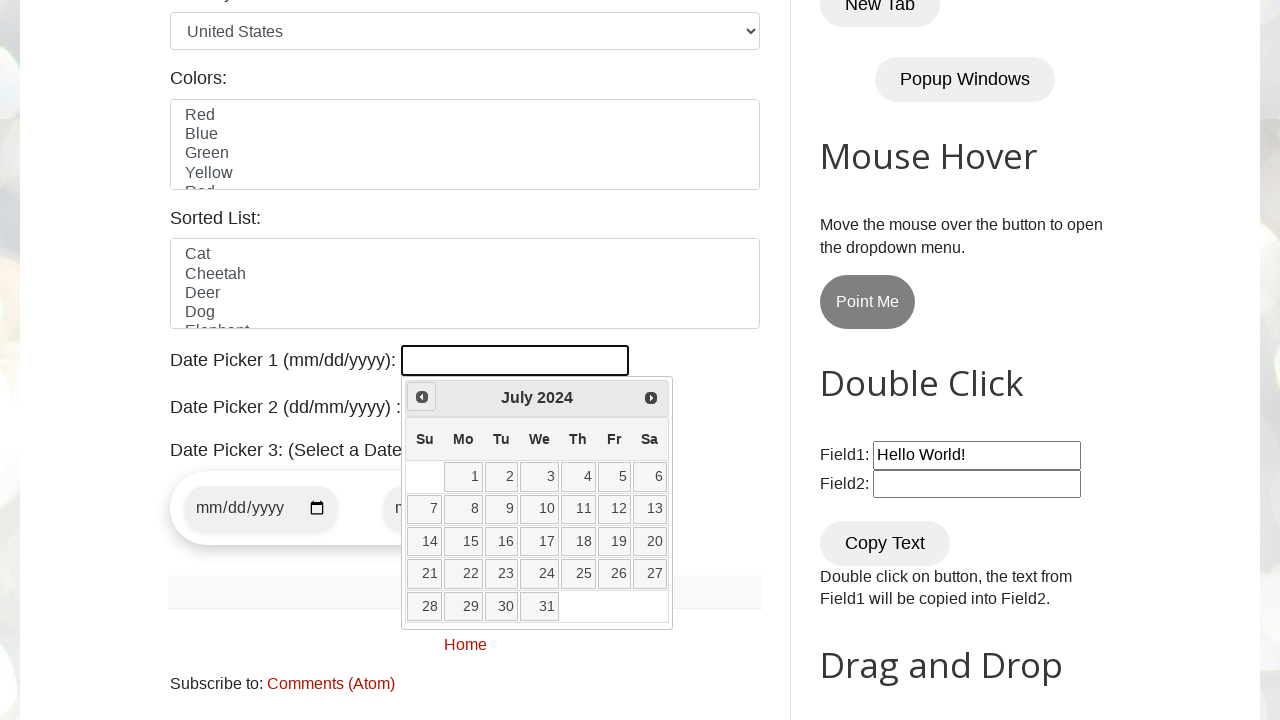

Retrieved current year from calendar
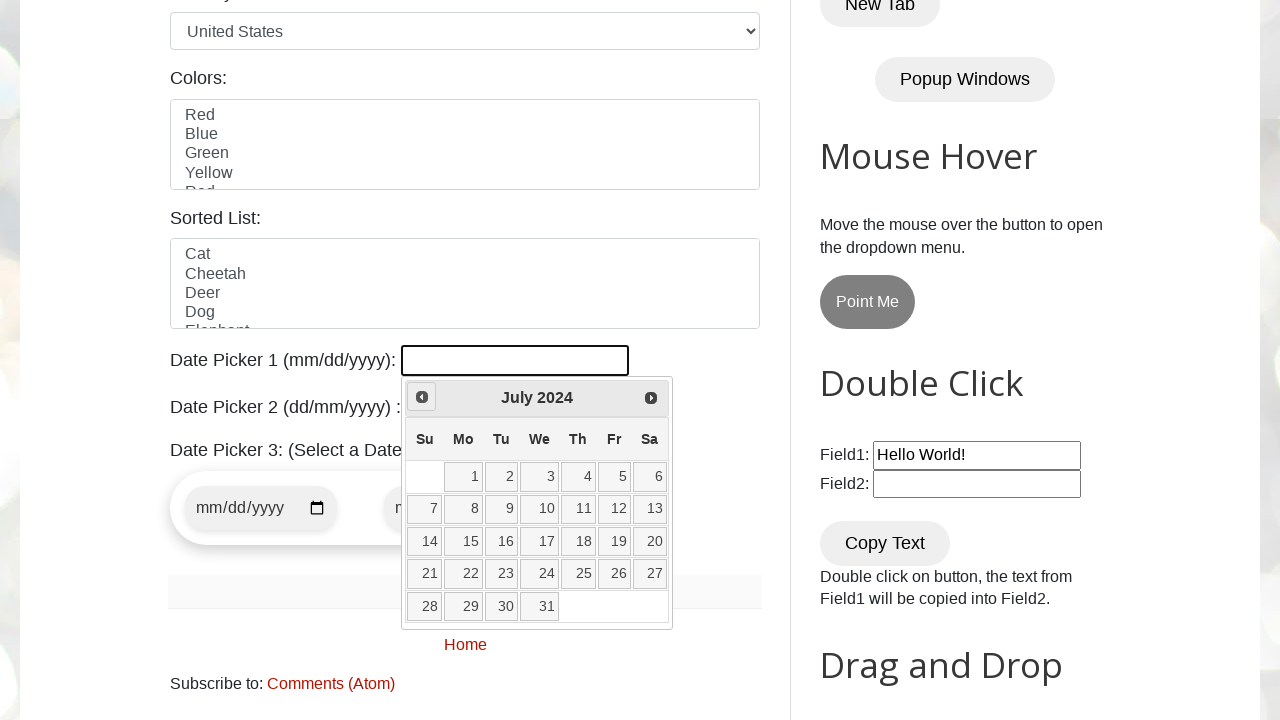

Retrieved current month from calendar
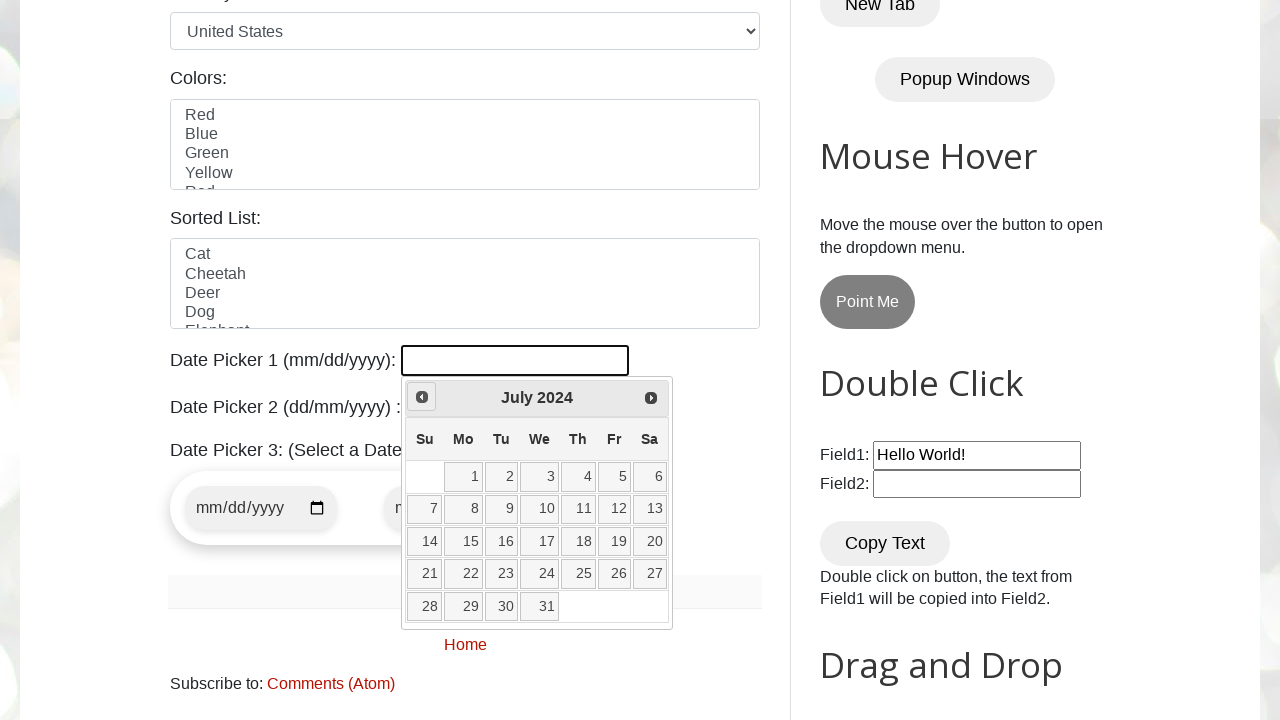

Clicked Prev button to navigate to previous month at (422, 397) on [title='Prev']
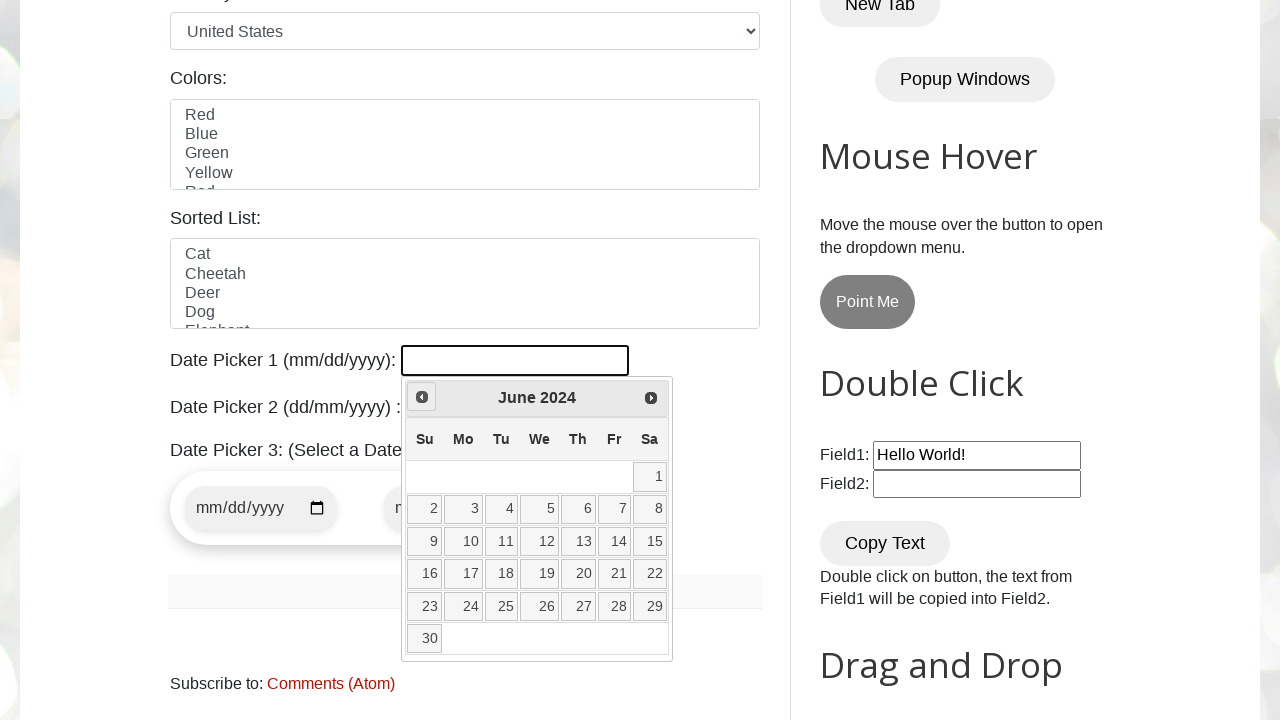

Retrieved current year from calendar
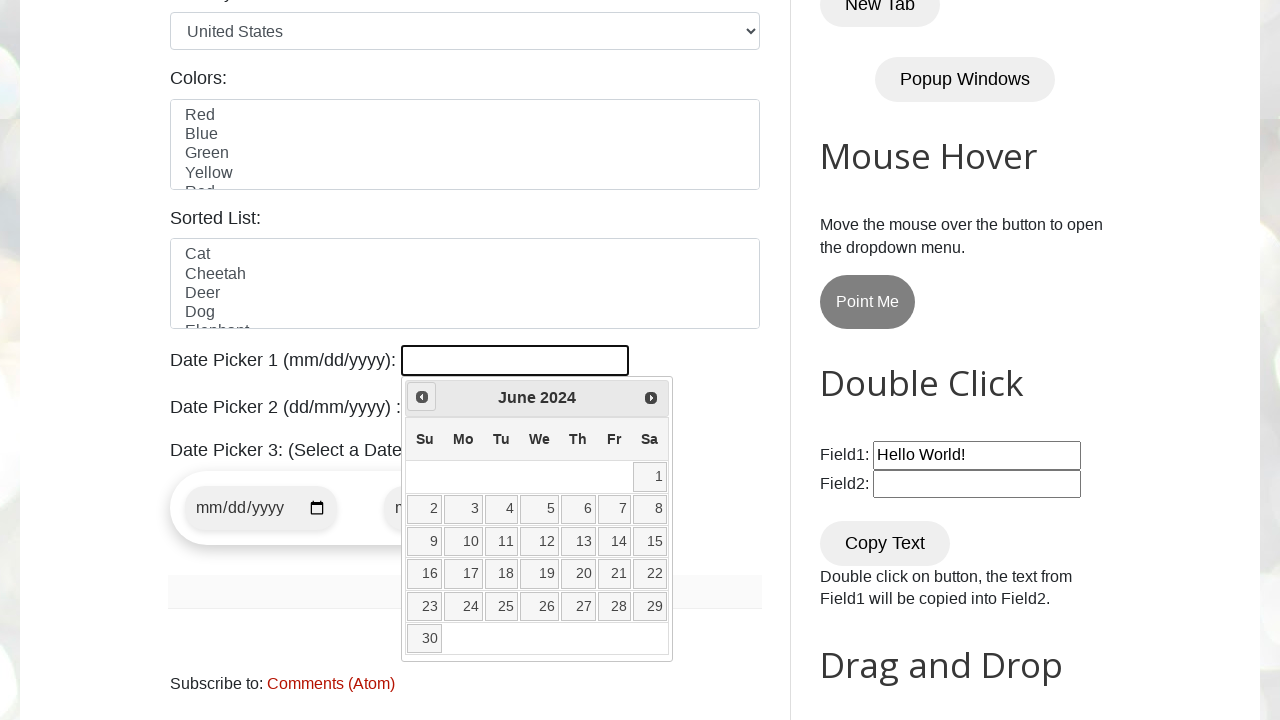

Retrieved current month from calendar
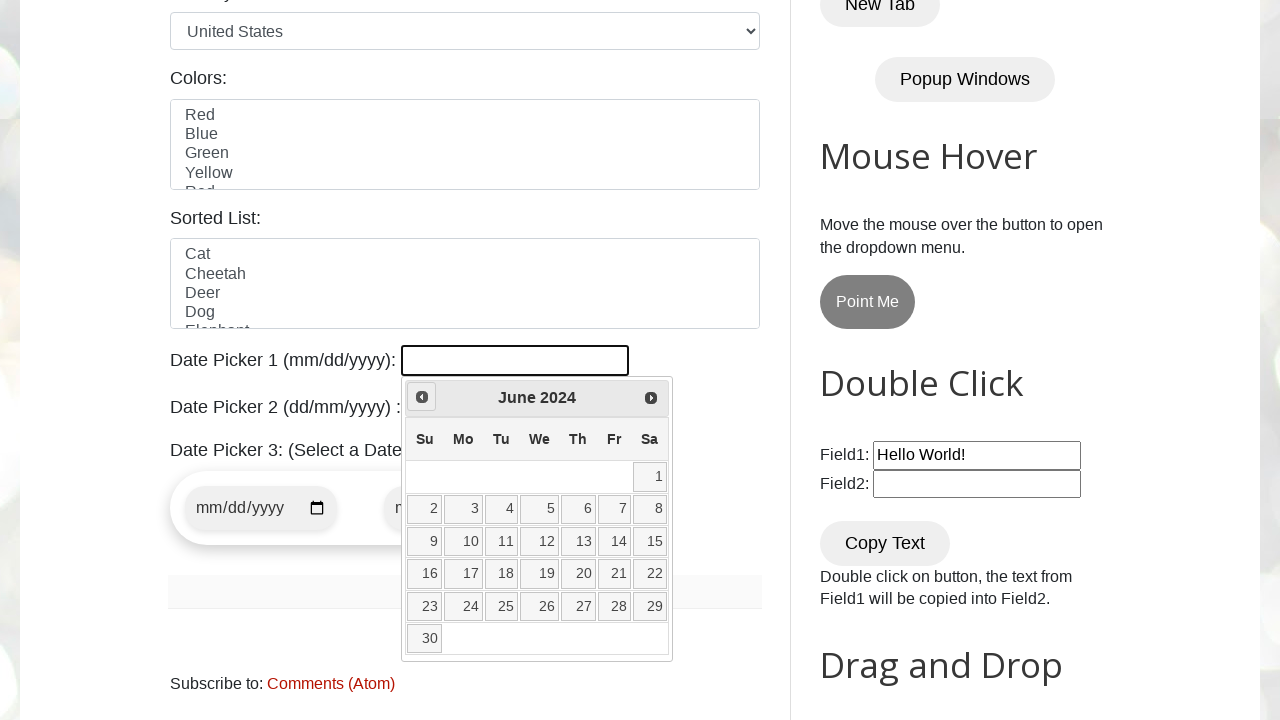

Clicked Prev button to navigate to previous month at (422, 397) on [title='Prev']
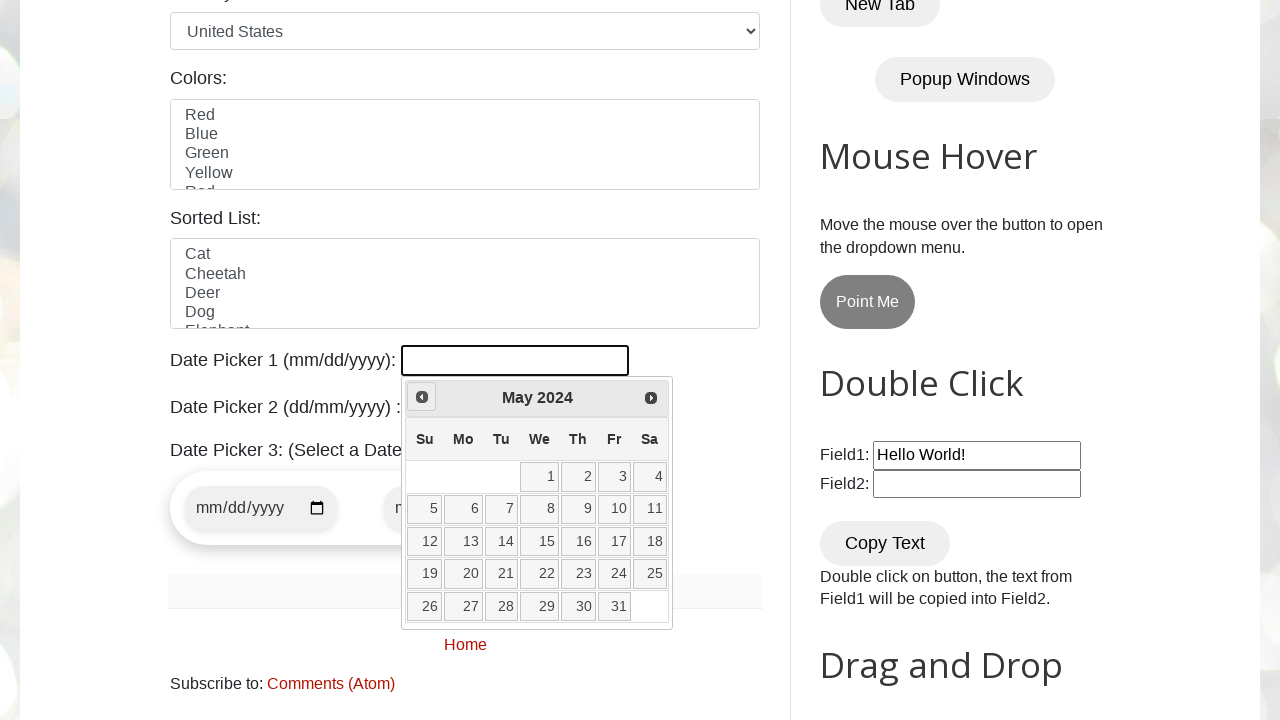

Retrieved current year from calendar
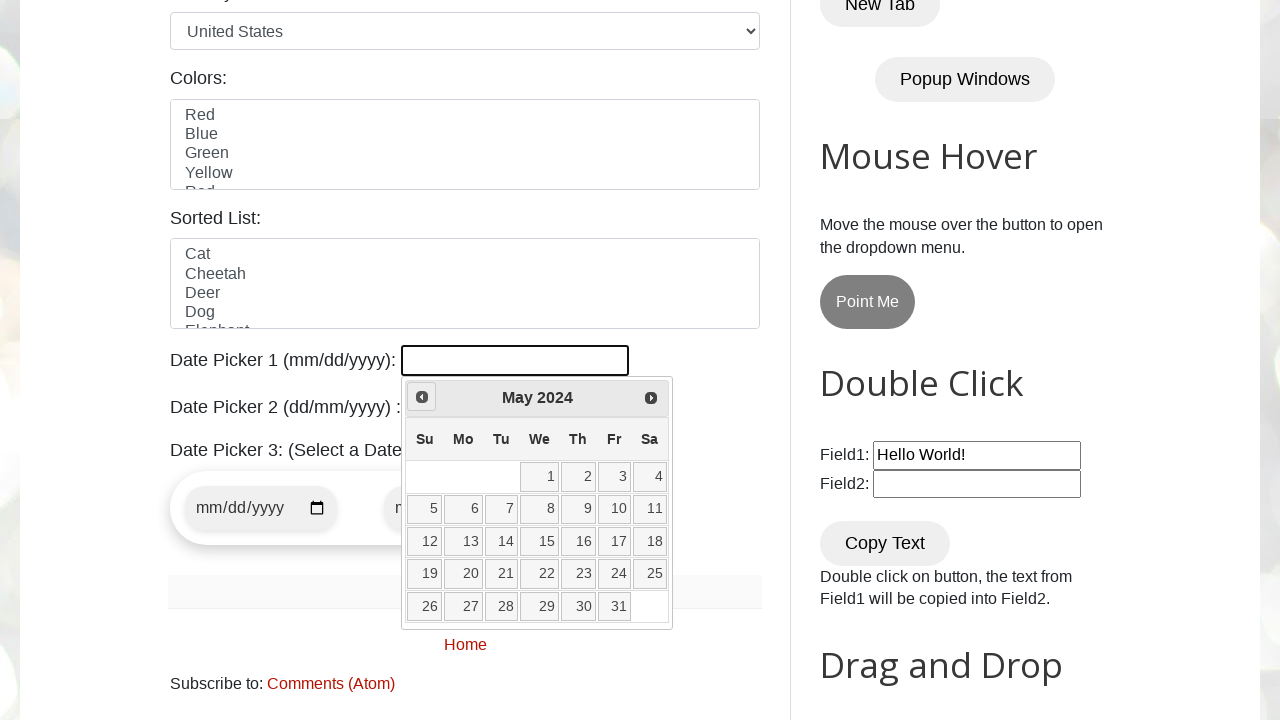

Retrieved current month from calendar
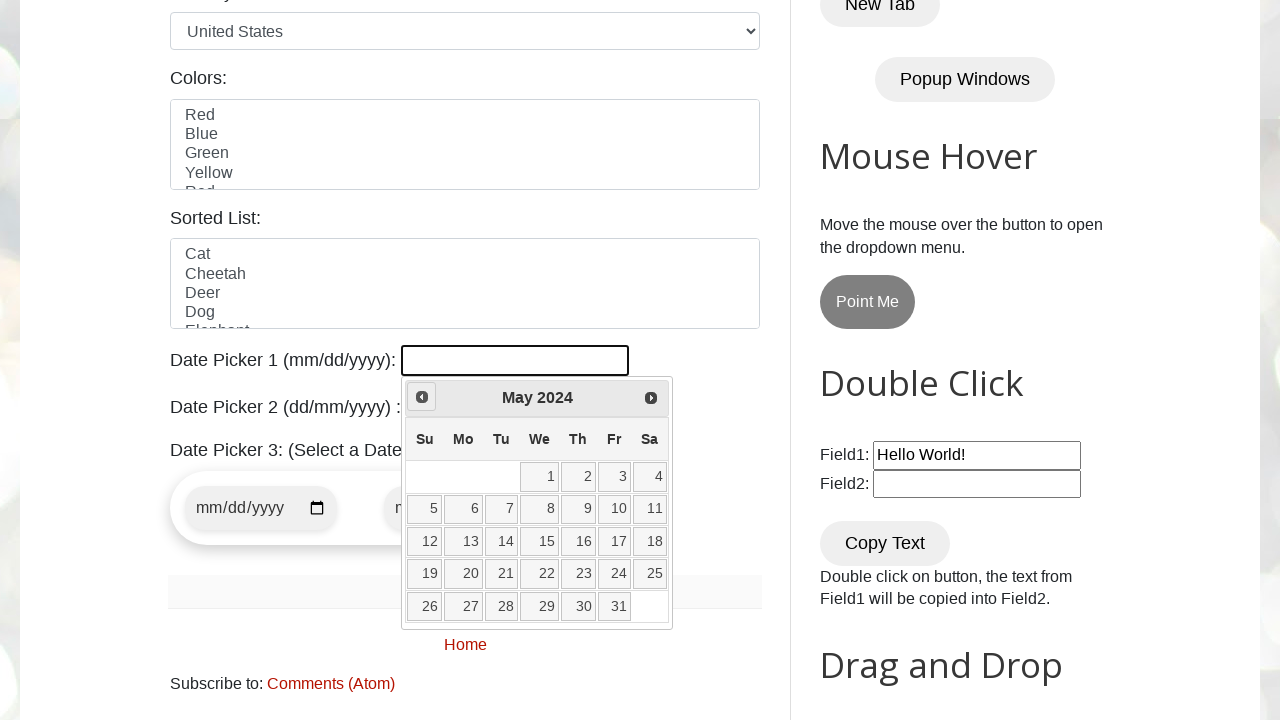

Clicked Prev button to navigate to previous month at (422, 397) on [title='Prev']
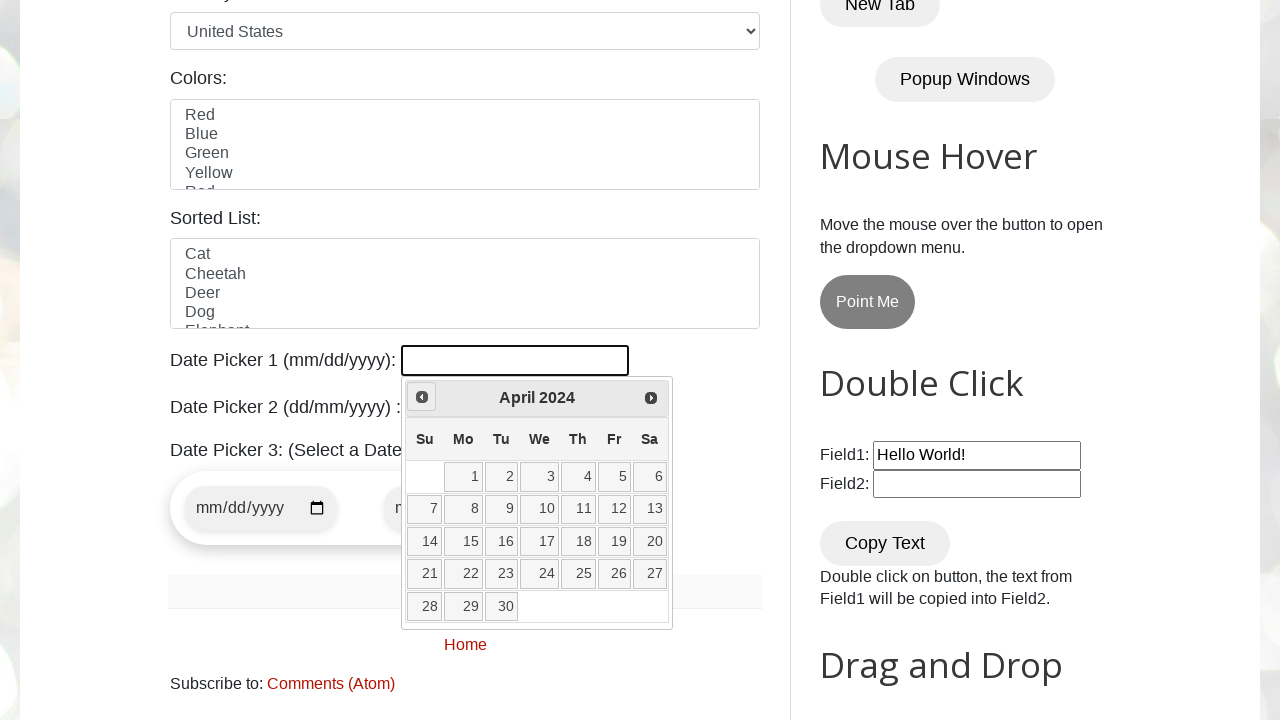

Retrieved current year from calendar
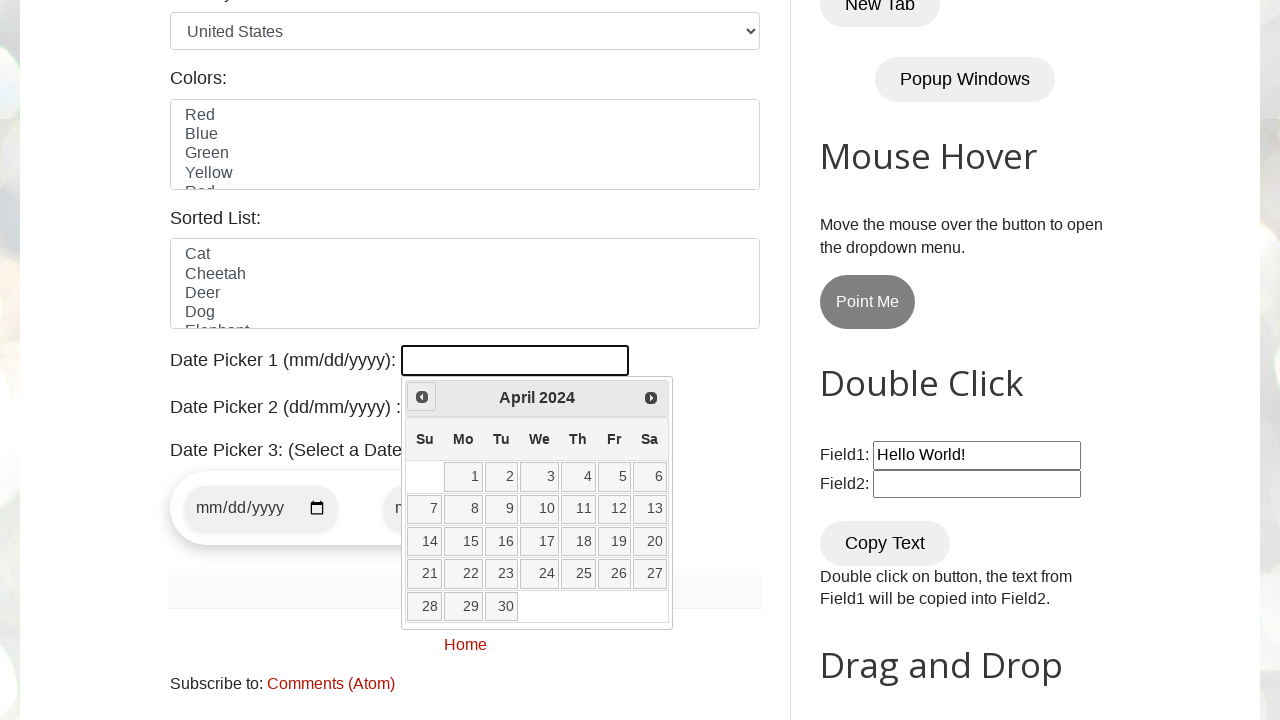

Retrieved current month from calendar
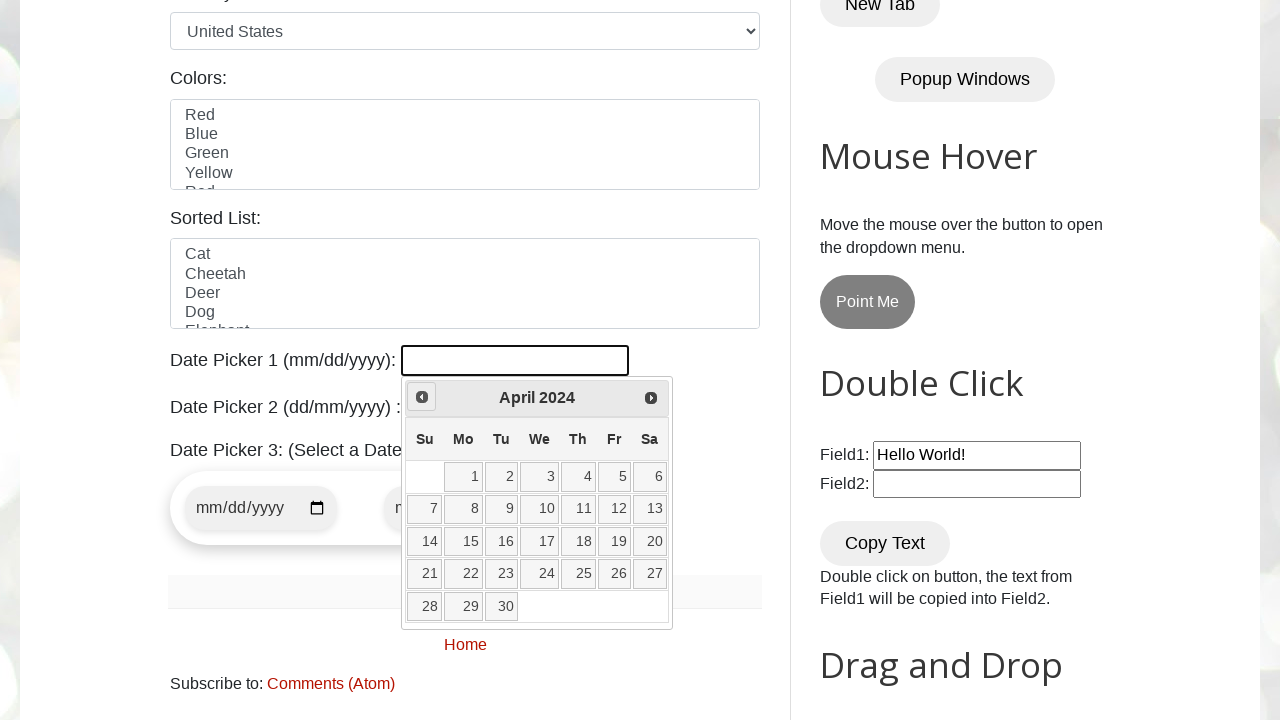

Clicked Prev button to navigate to previous month at (422, 397) on [title='Prev']
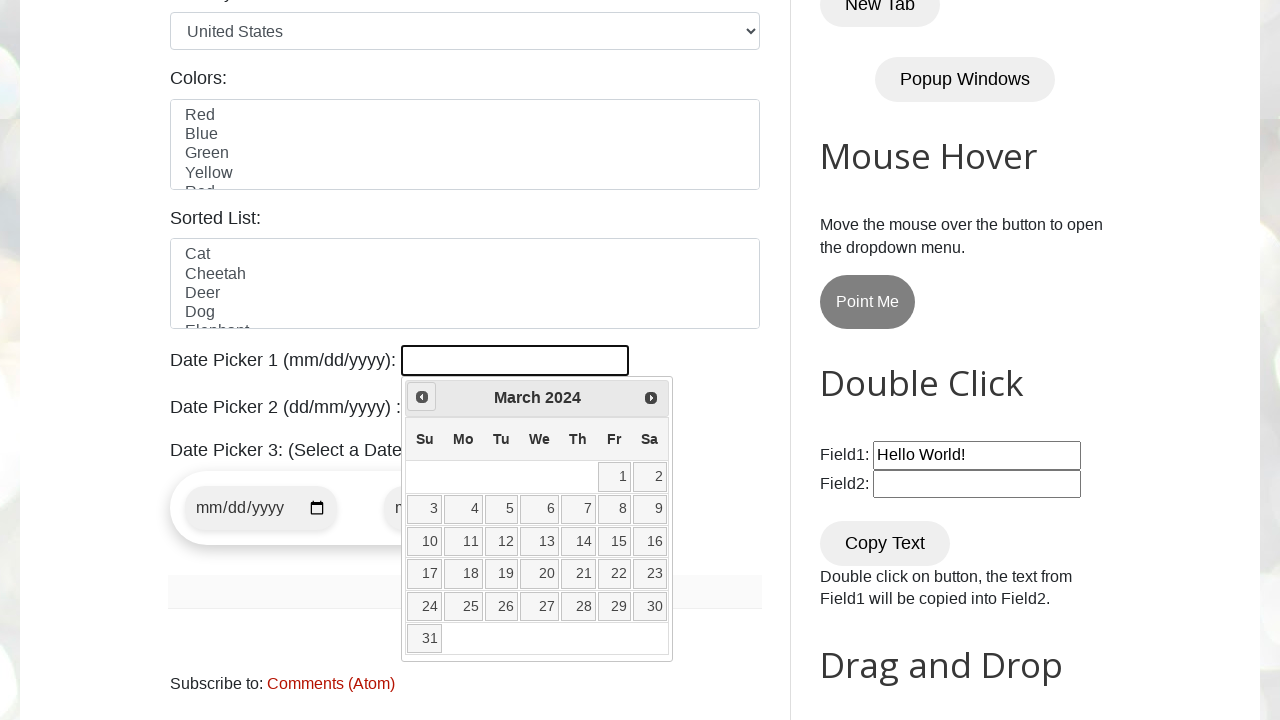

Retrieved current year from calendar
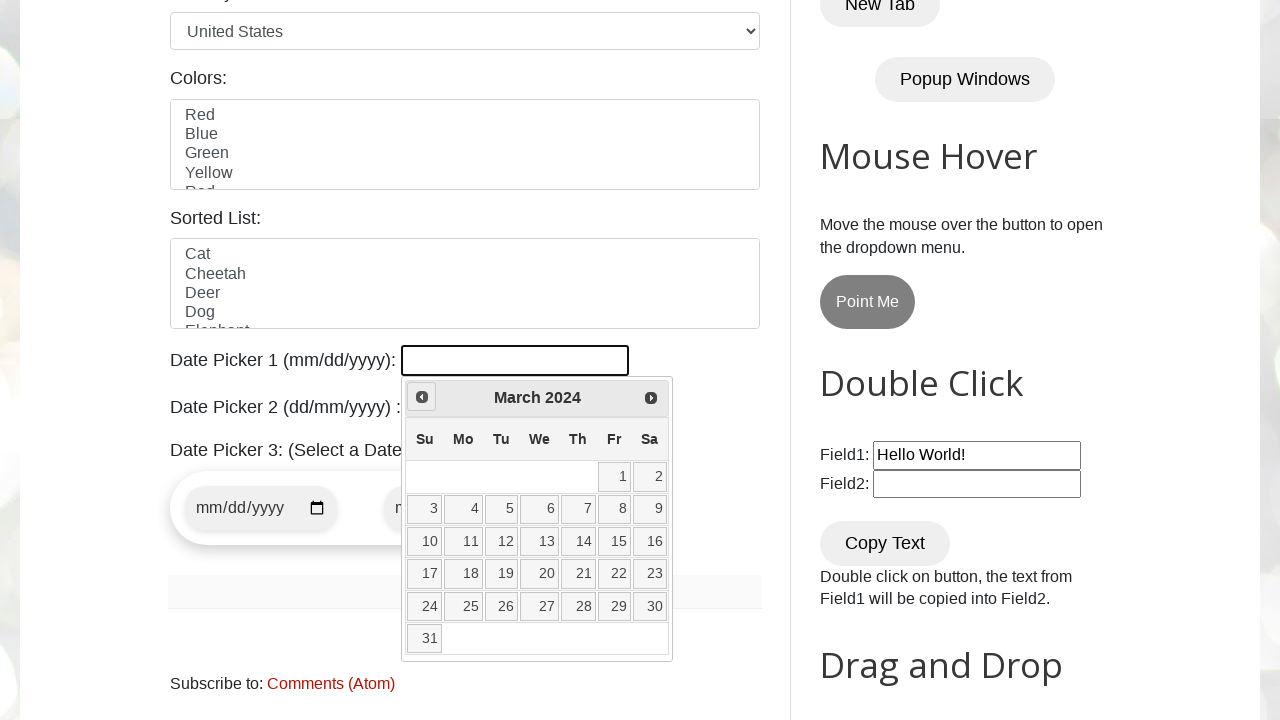

Retrieved current month from calendar
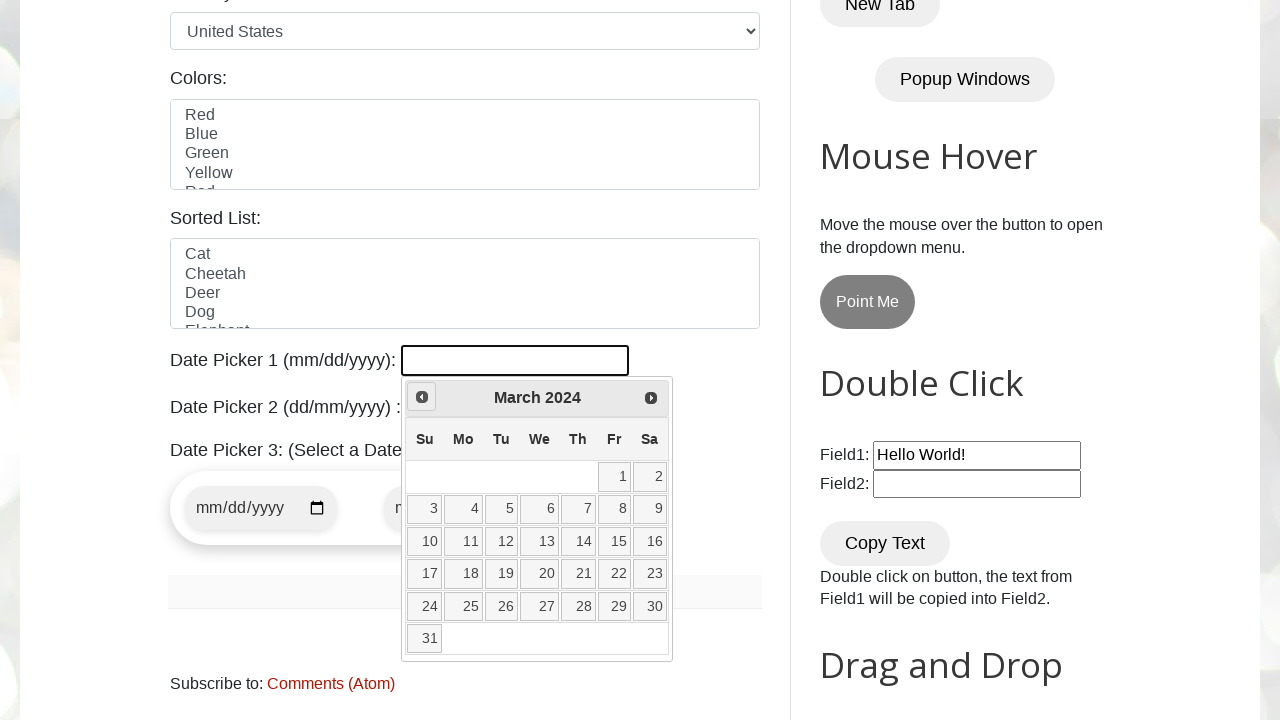

Clicked Prev button to navigate to previous month at (422, 397) on [title='Prev']
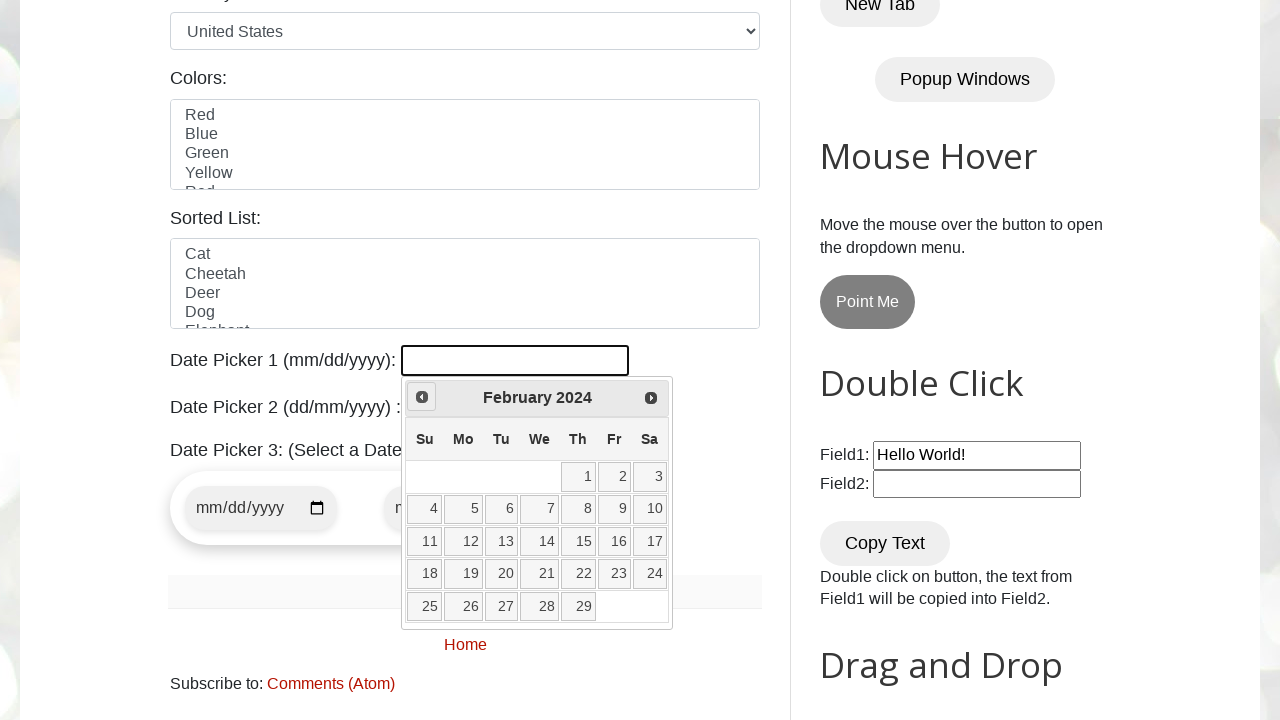

Retrieved current year from calendar
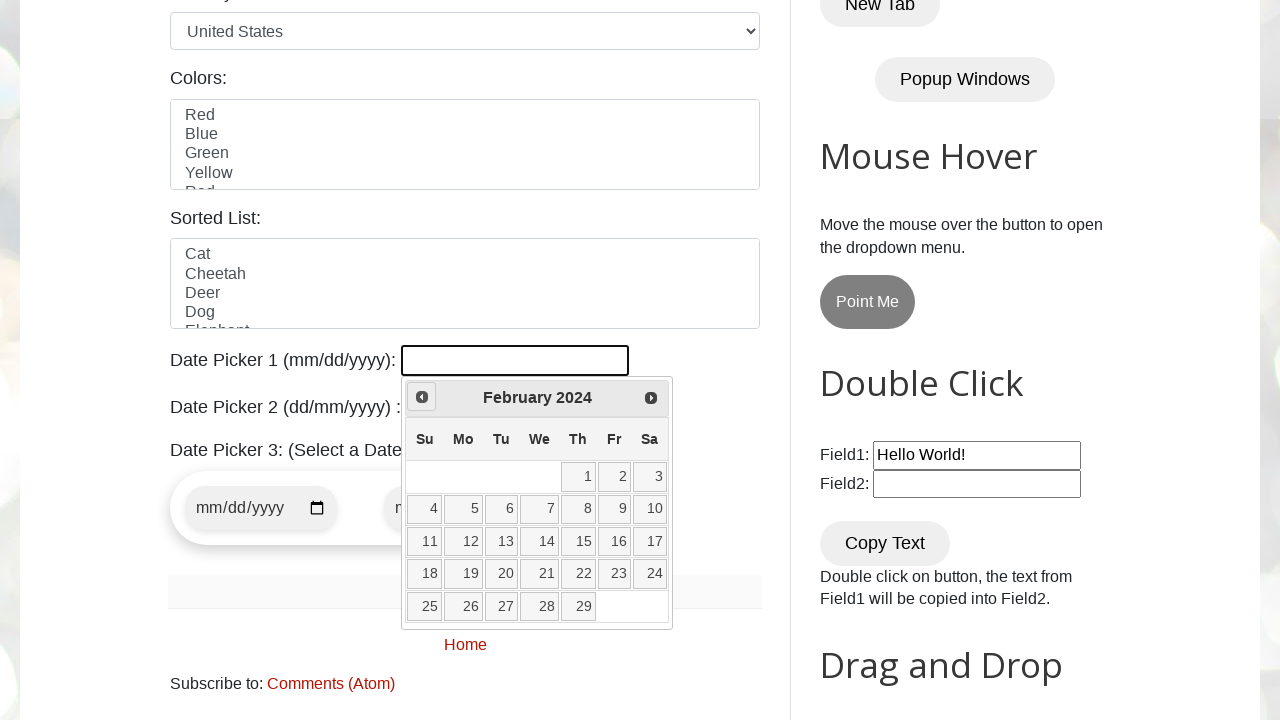

Retrieved current month from calendar
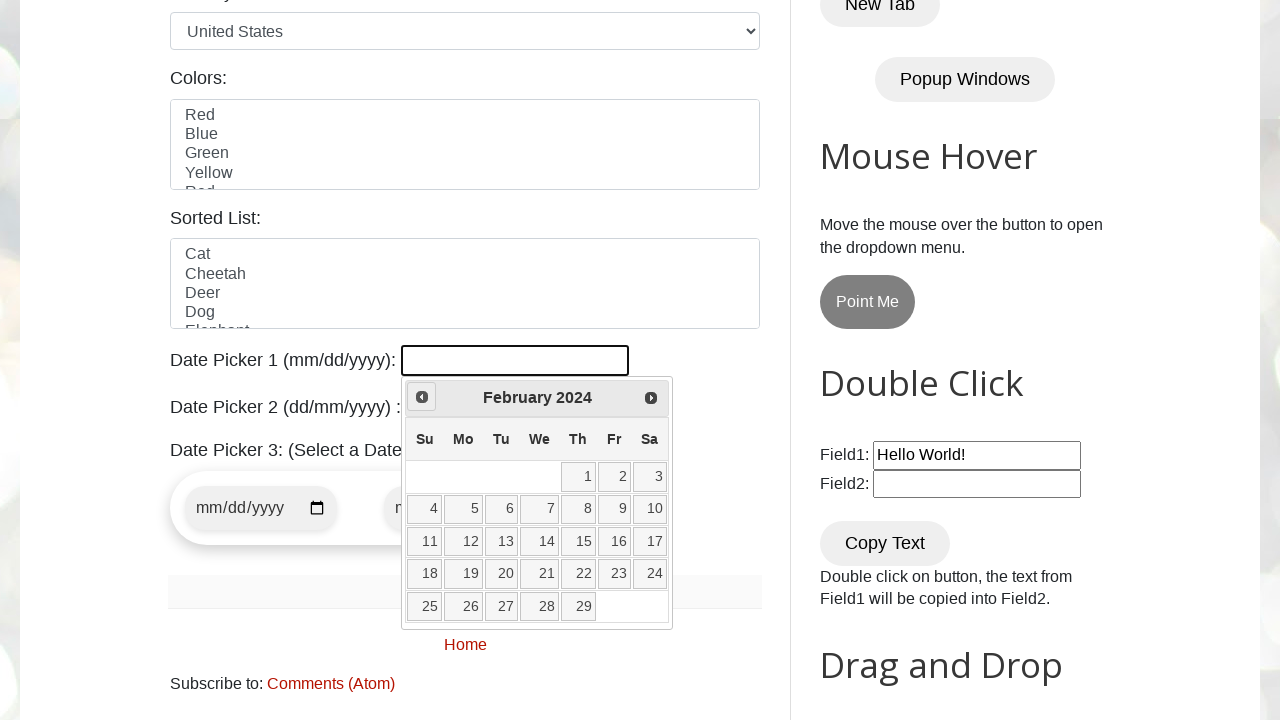

Clicked Prev button to navigate to previous month at (422, 397) on [title='Prev']
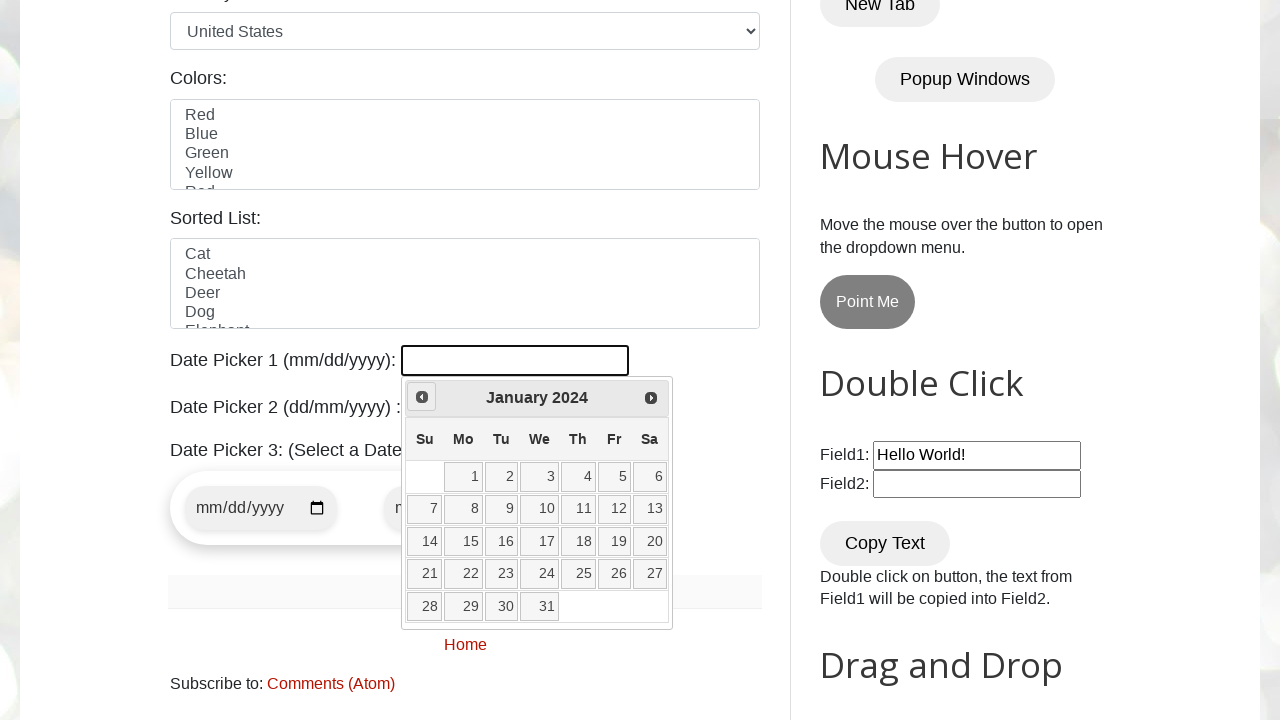

Retrieved current year from calendar
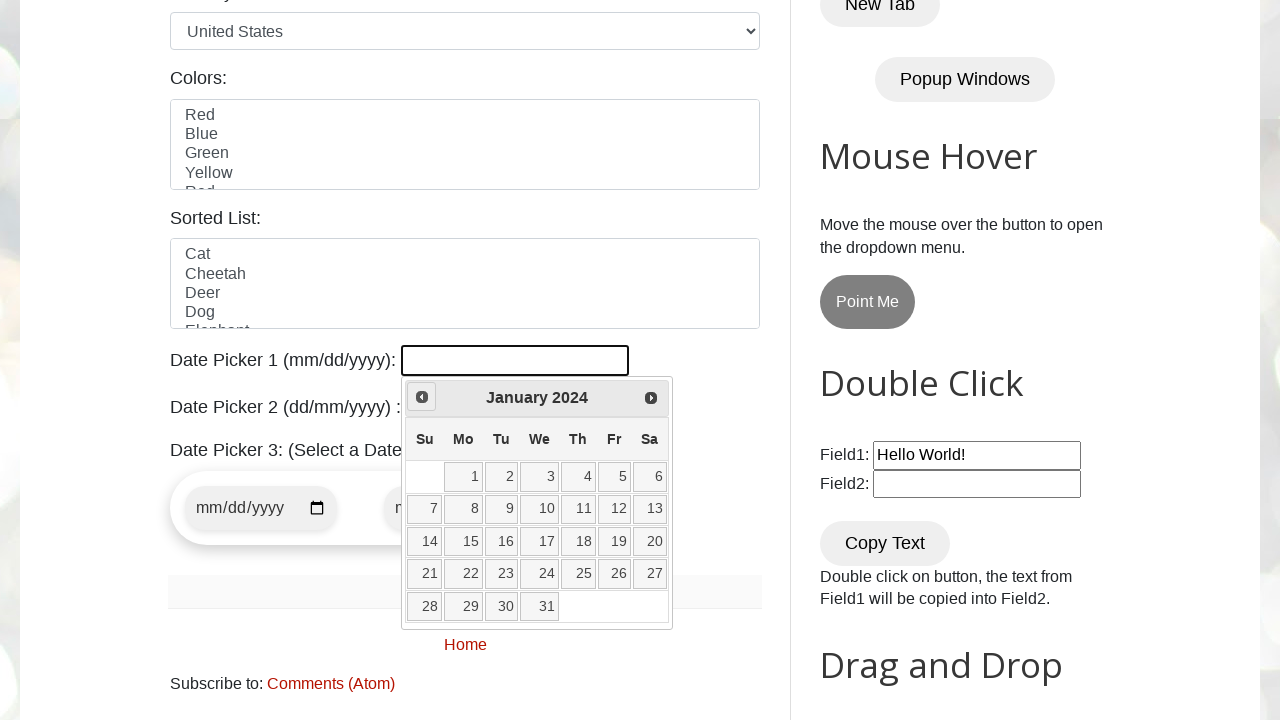

Retrieved current month from calendar
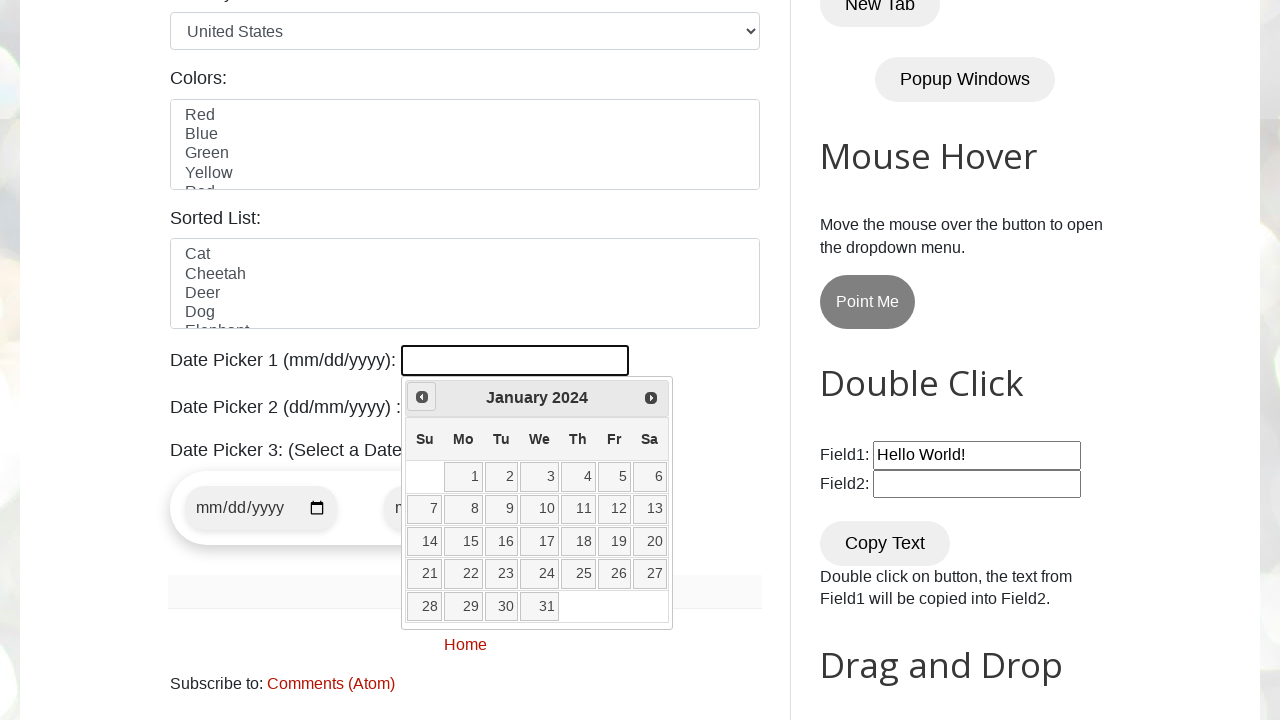

Clicked Prev button to navigate to previous month at (422, 397) on [title='Prev']
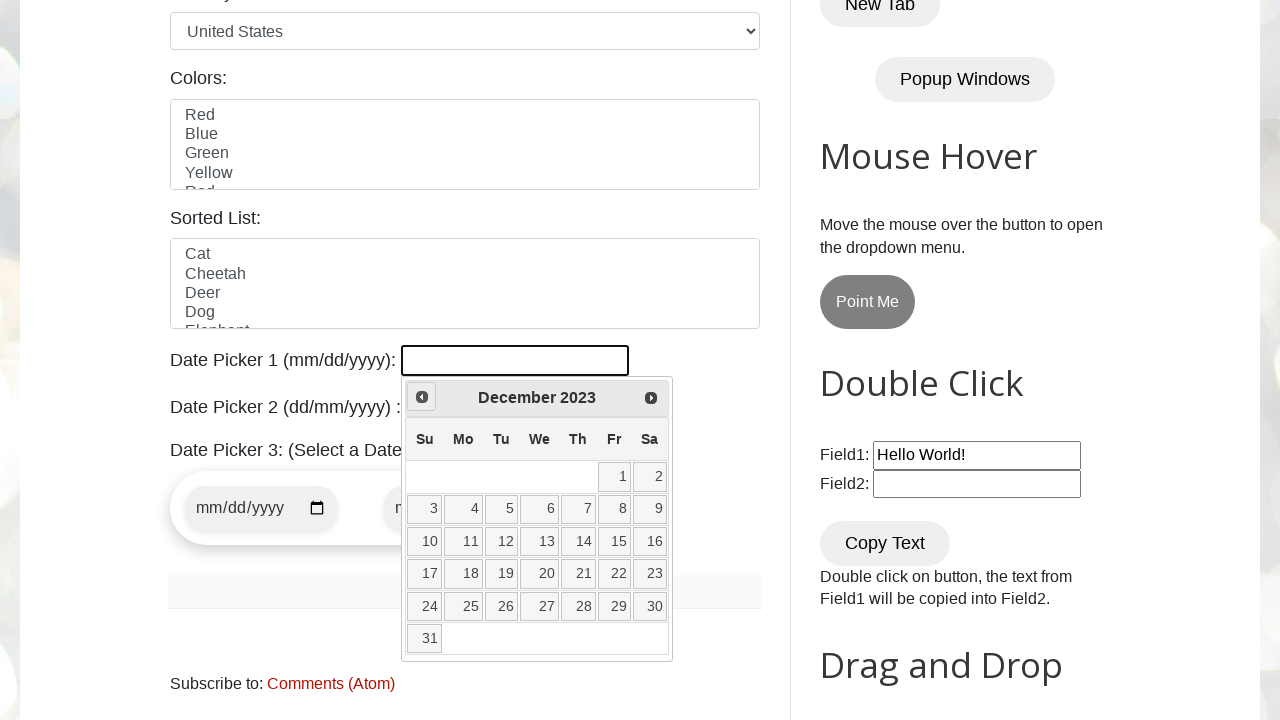

Retrieved current year from calendar
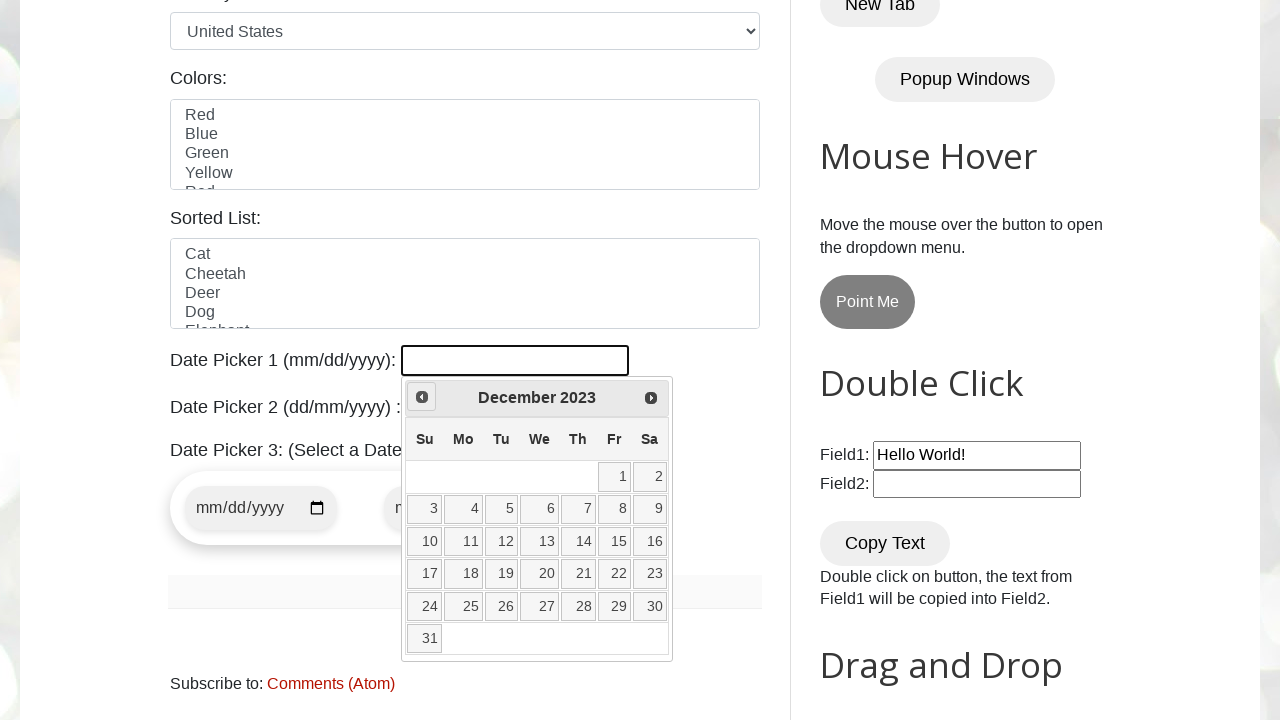

Retrieved current month from calendar
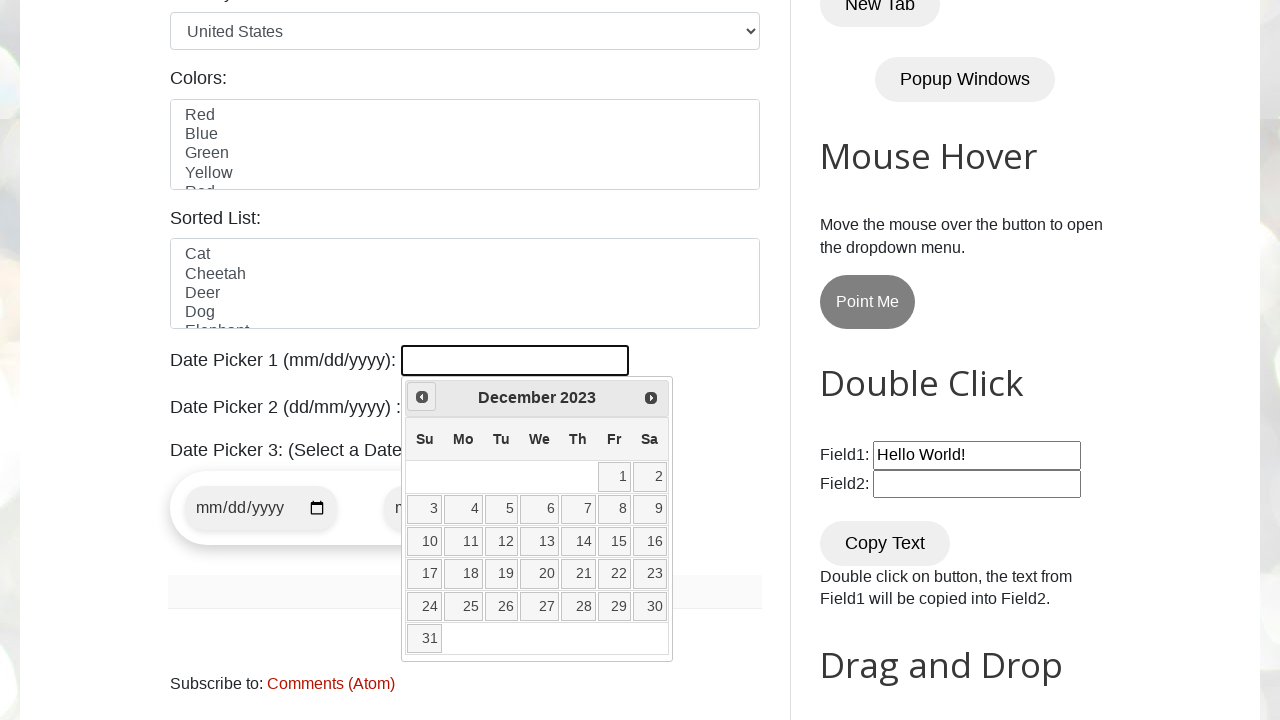

Clicked Prev button to navigate to previous month at (422, 397) on [title='Prev']
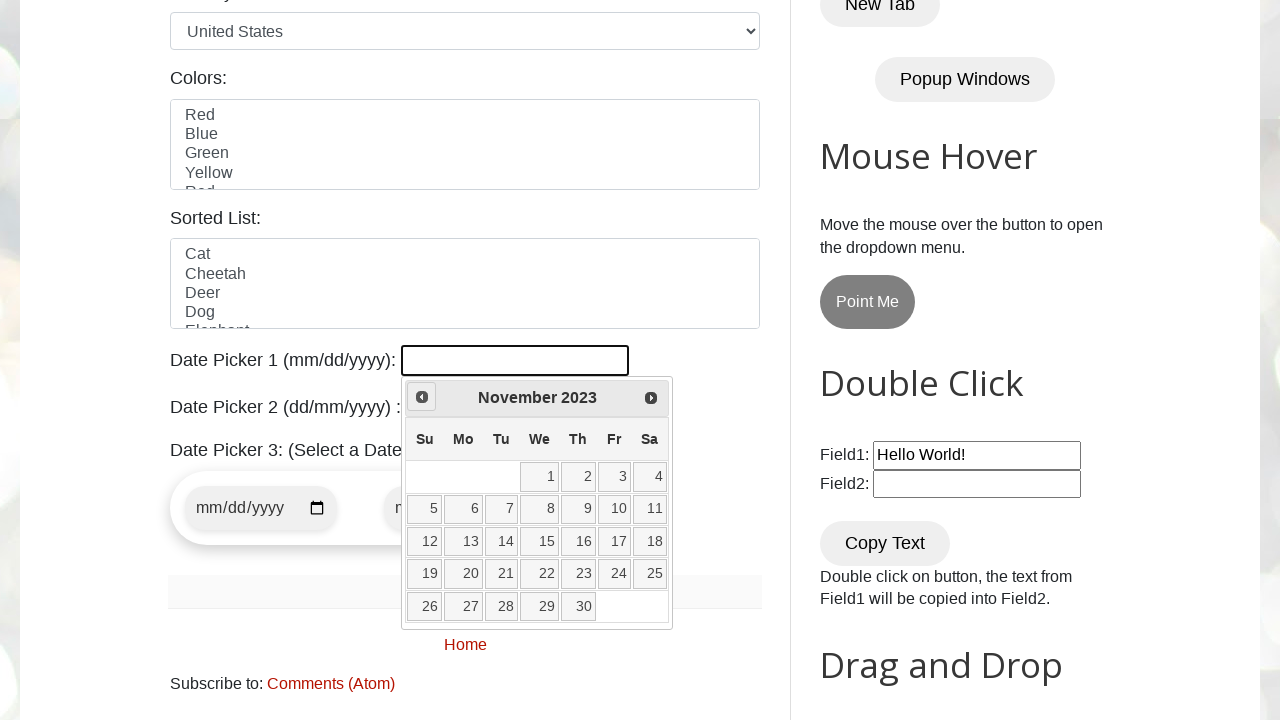

Retrieved current year from calendar
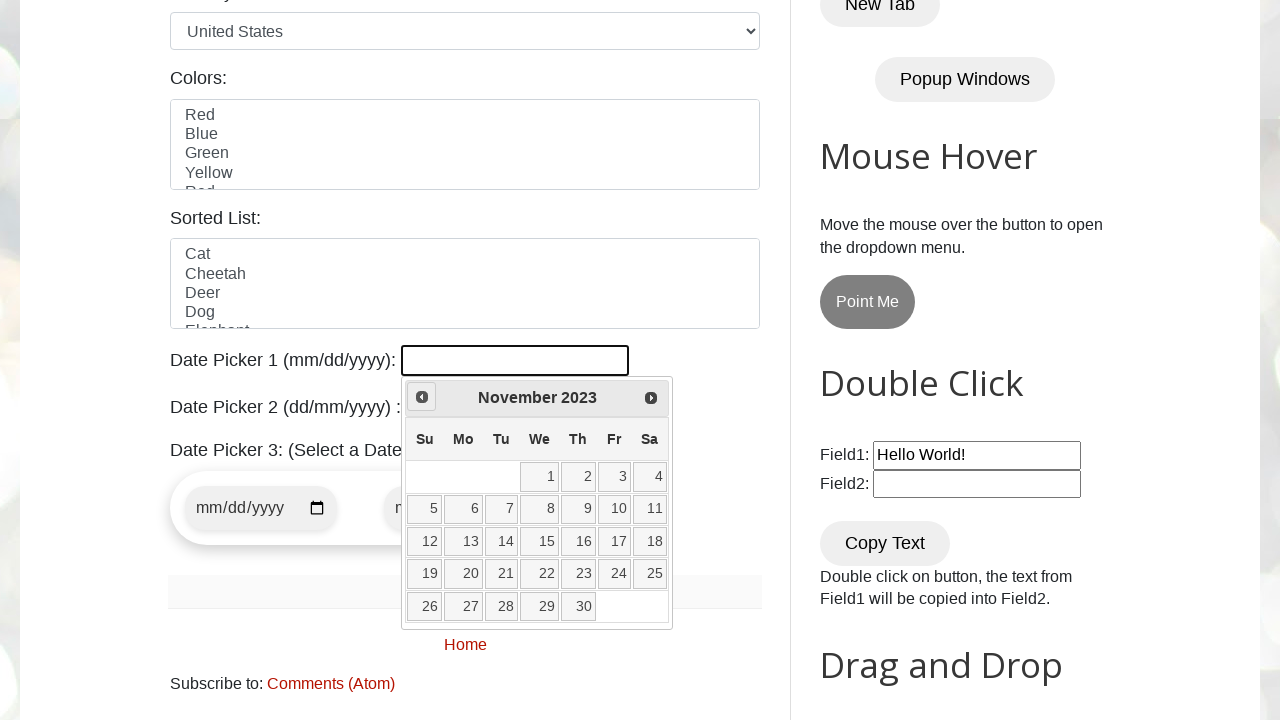

Retrieved current month from calendar
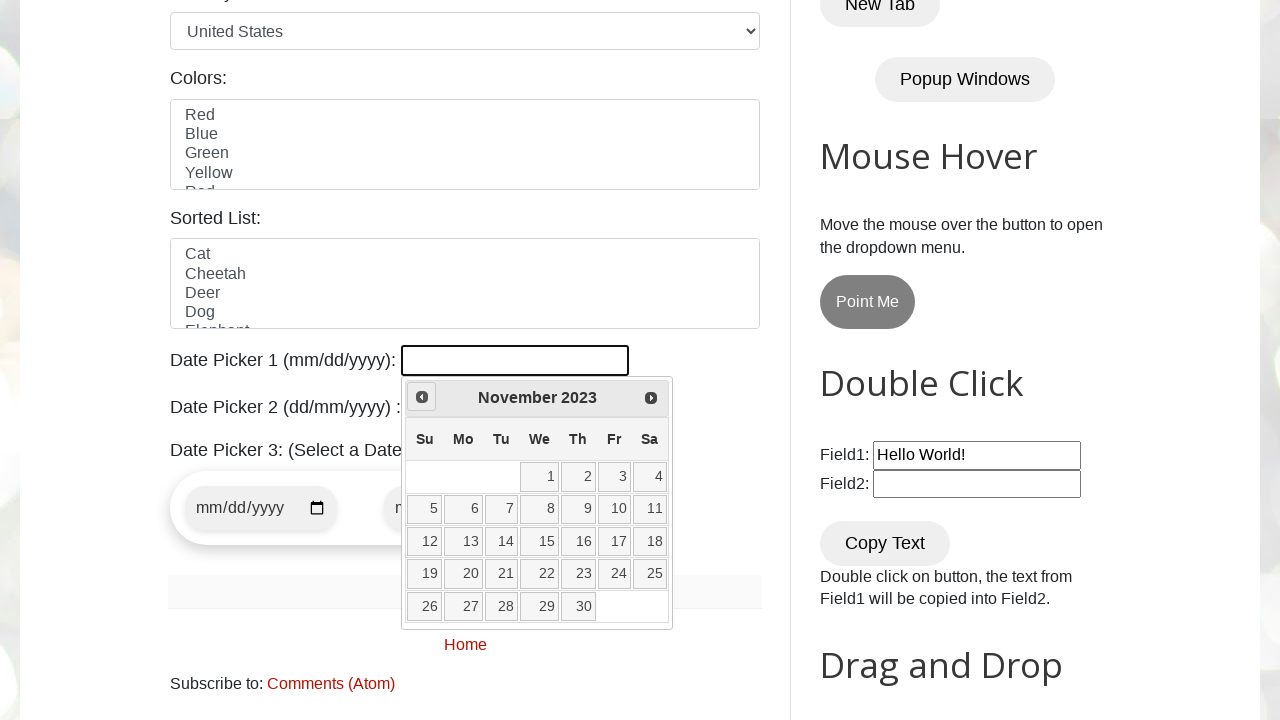

Clicked Prev button to navigate to previous month at (422, 397) on [title='Prev']
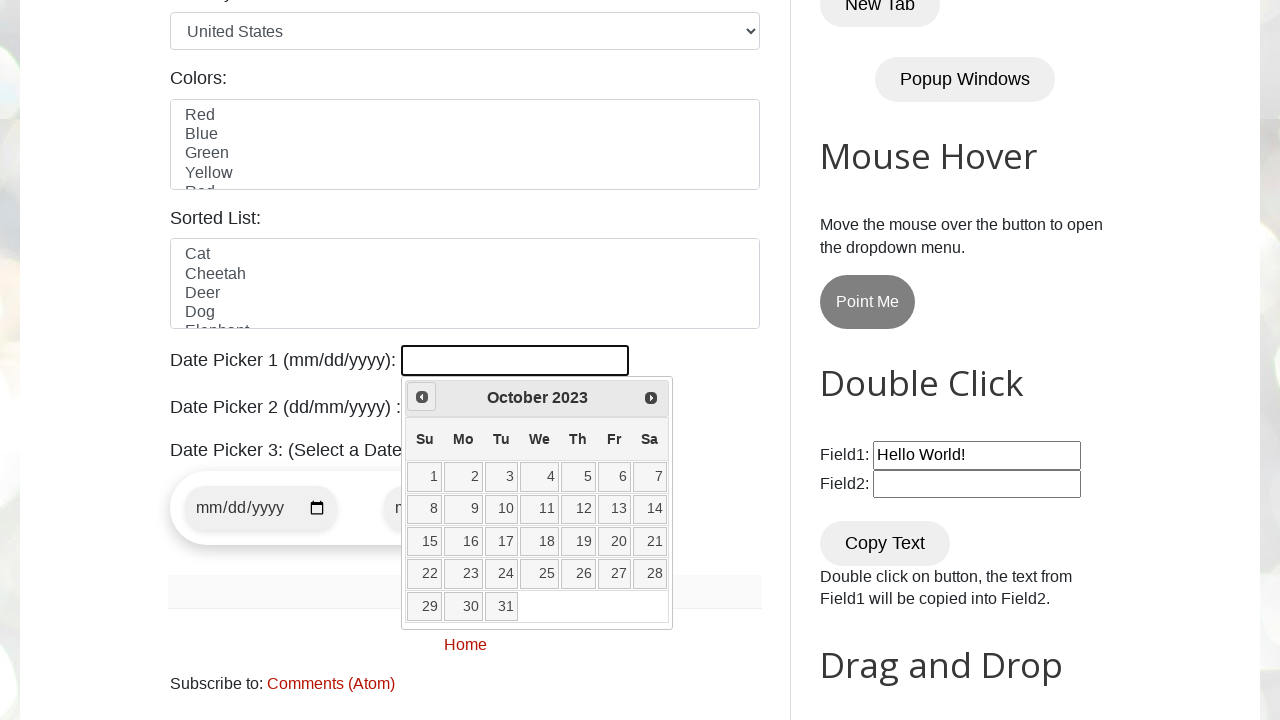

Retrieved current year from calendar
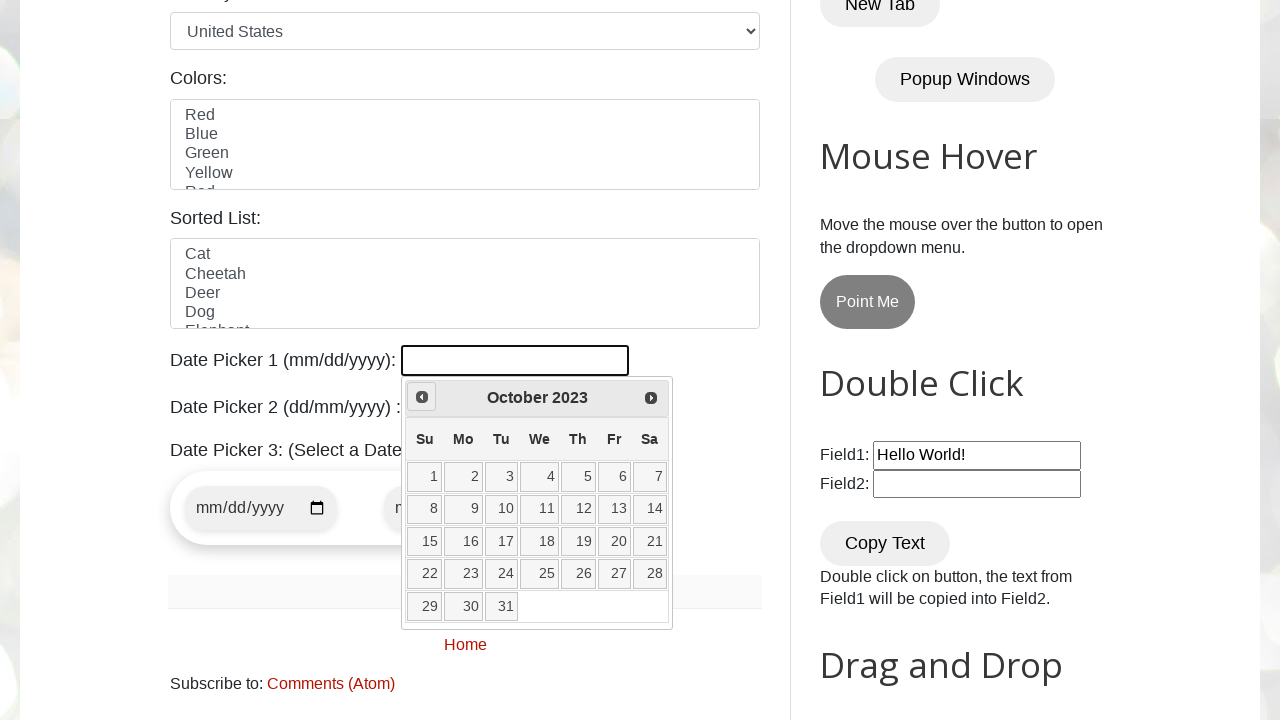

Retrieved current month from calendar
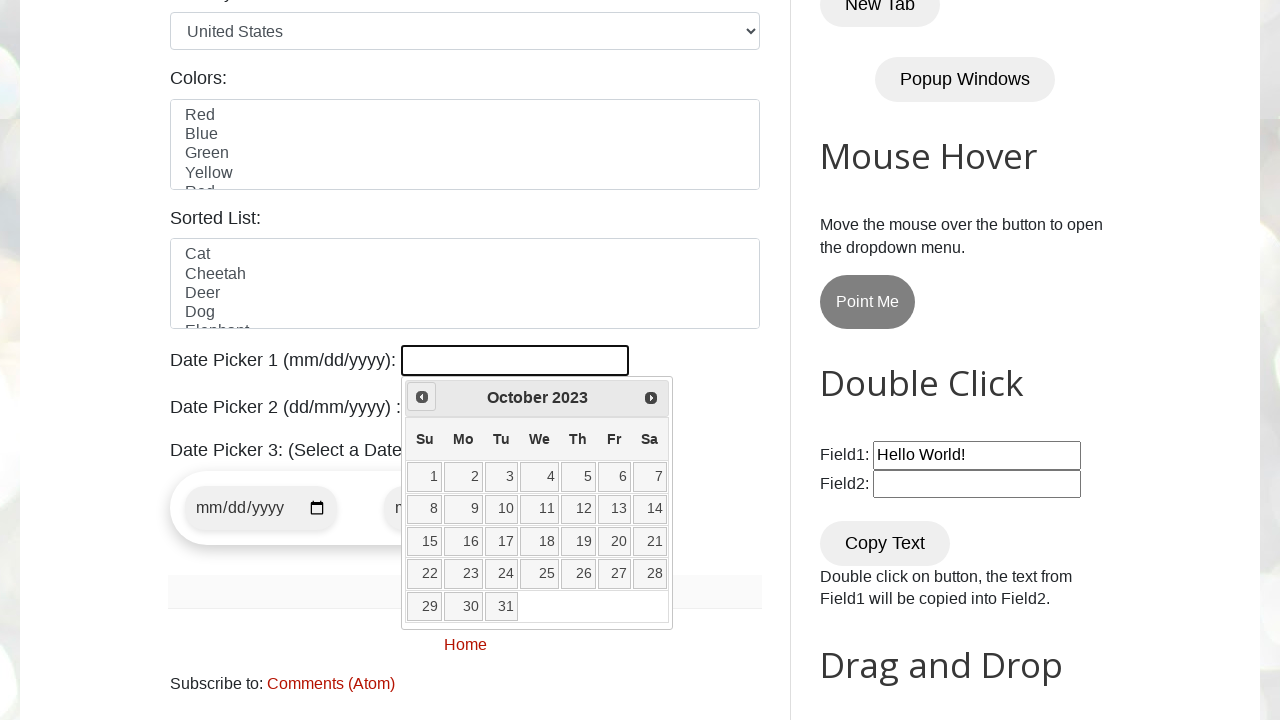

Clicked Prev button to navigate to previous month at (422, 397) on [title='Prev']
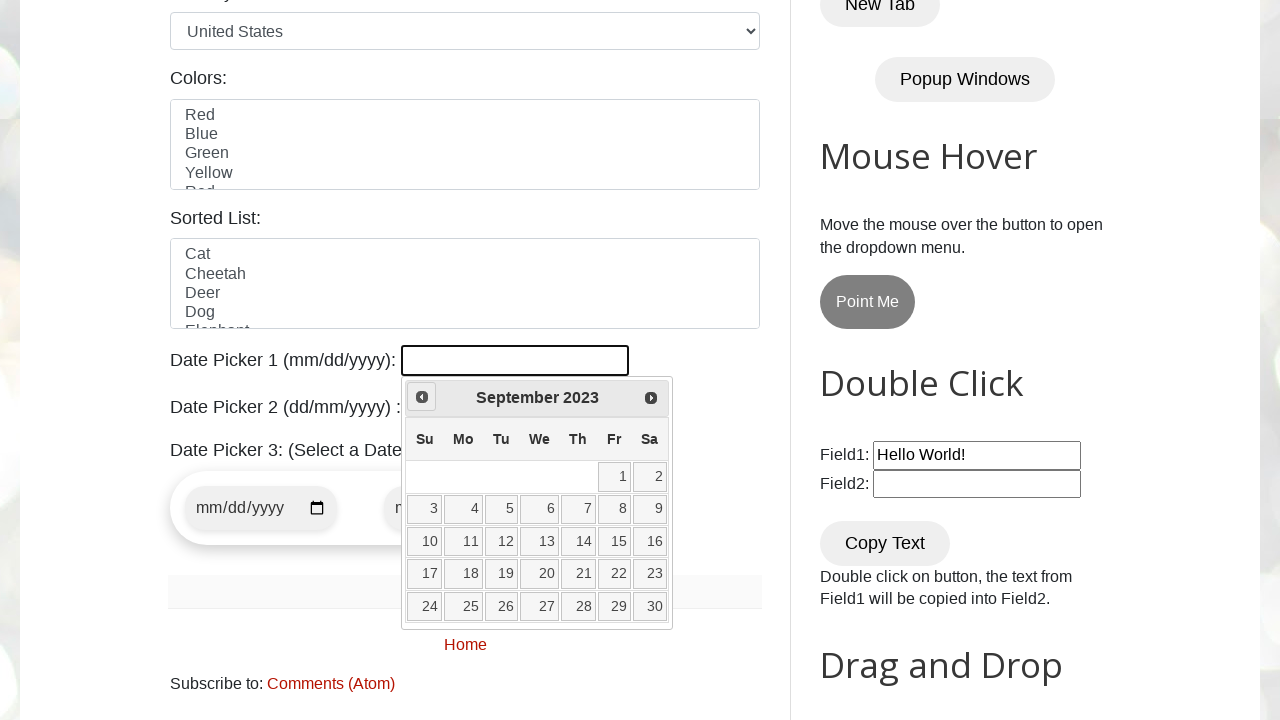

Retrieved current year from calendar
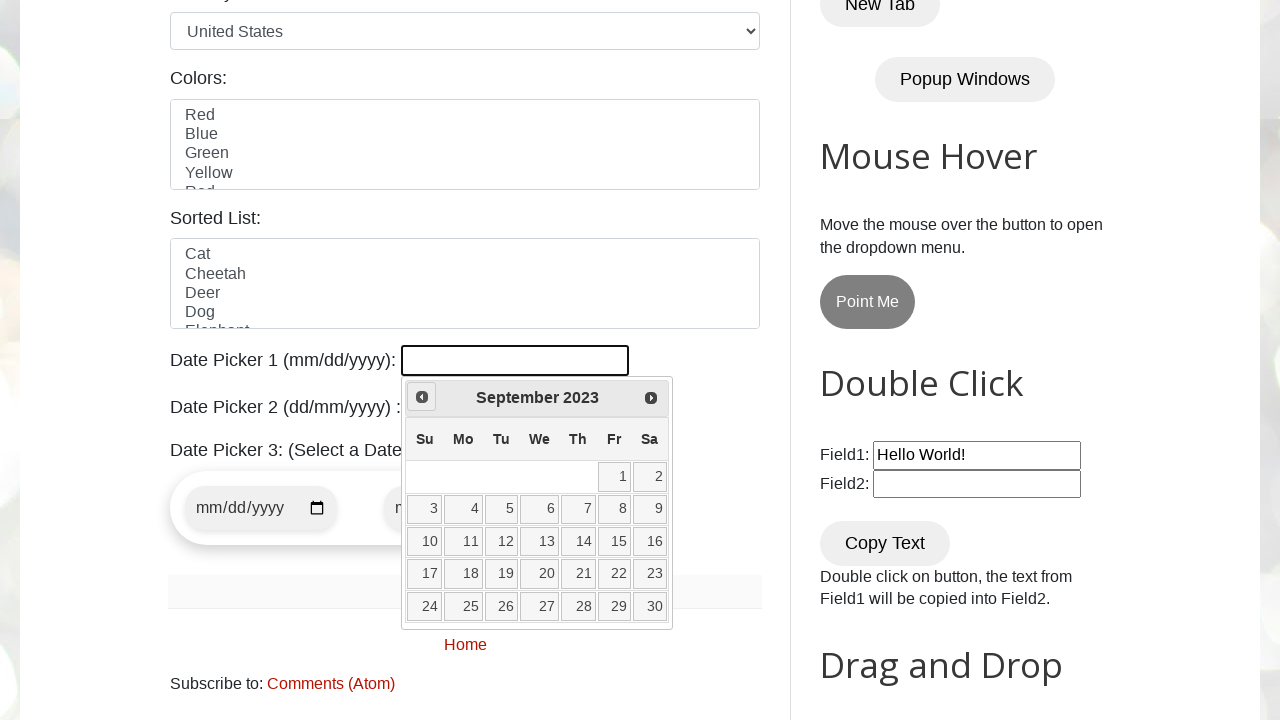

Retrieved current month from calendar
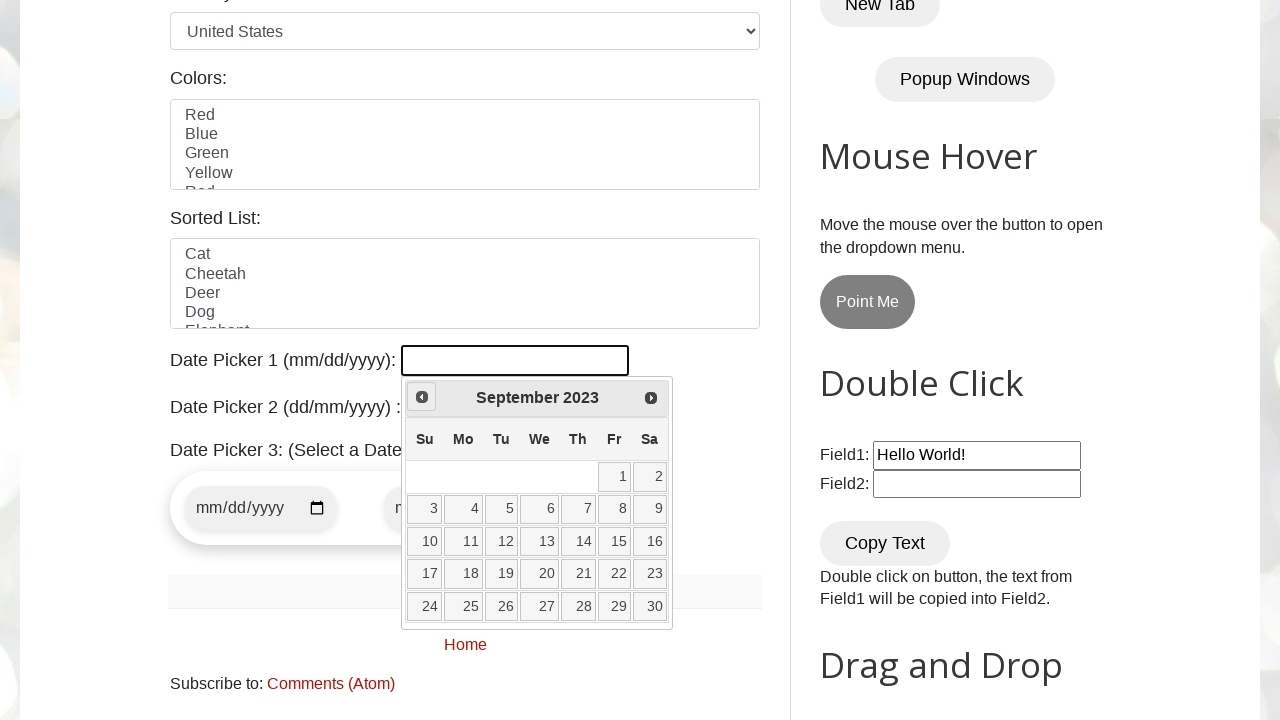

Clicked Prev button to navigate to previous month at (422, 397) on [title='Prev']
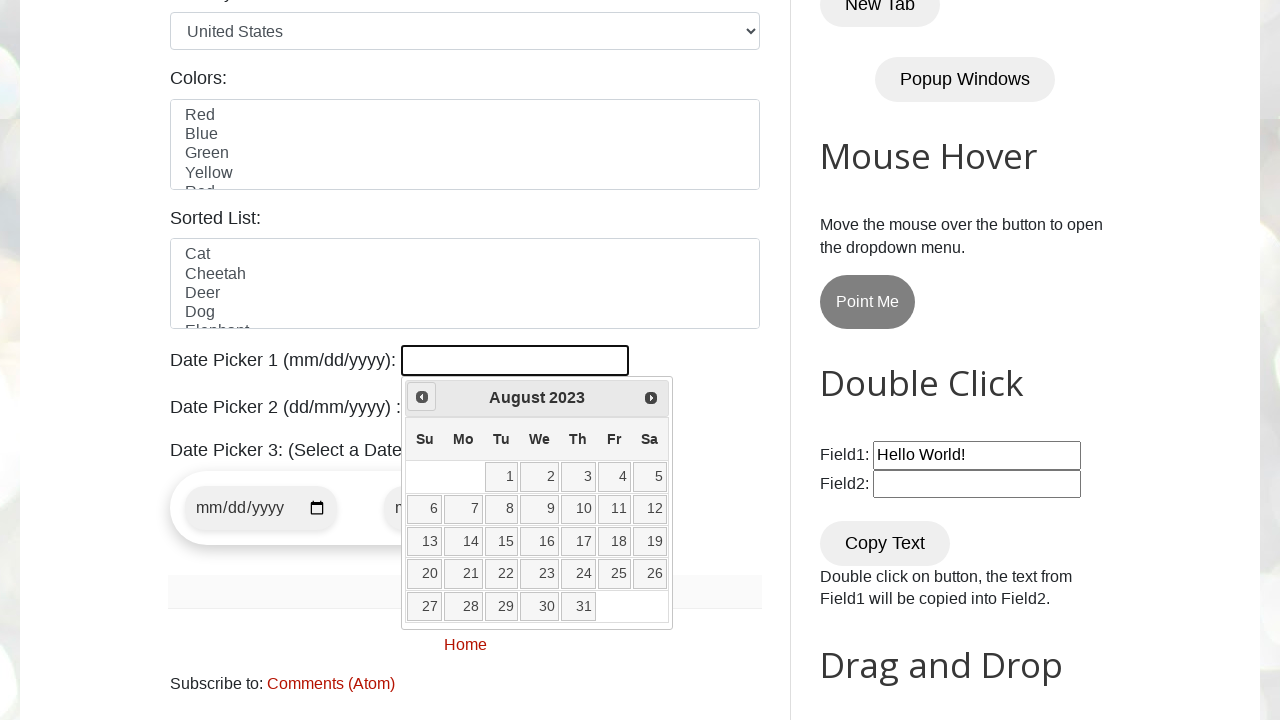

Retrieved current year from calendar
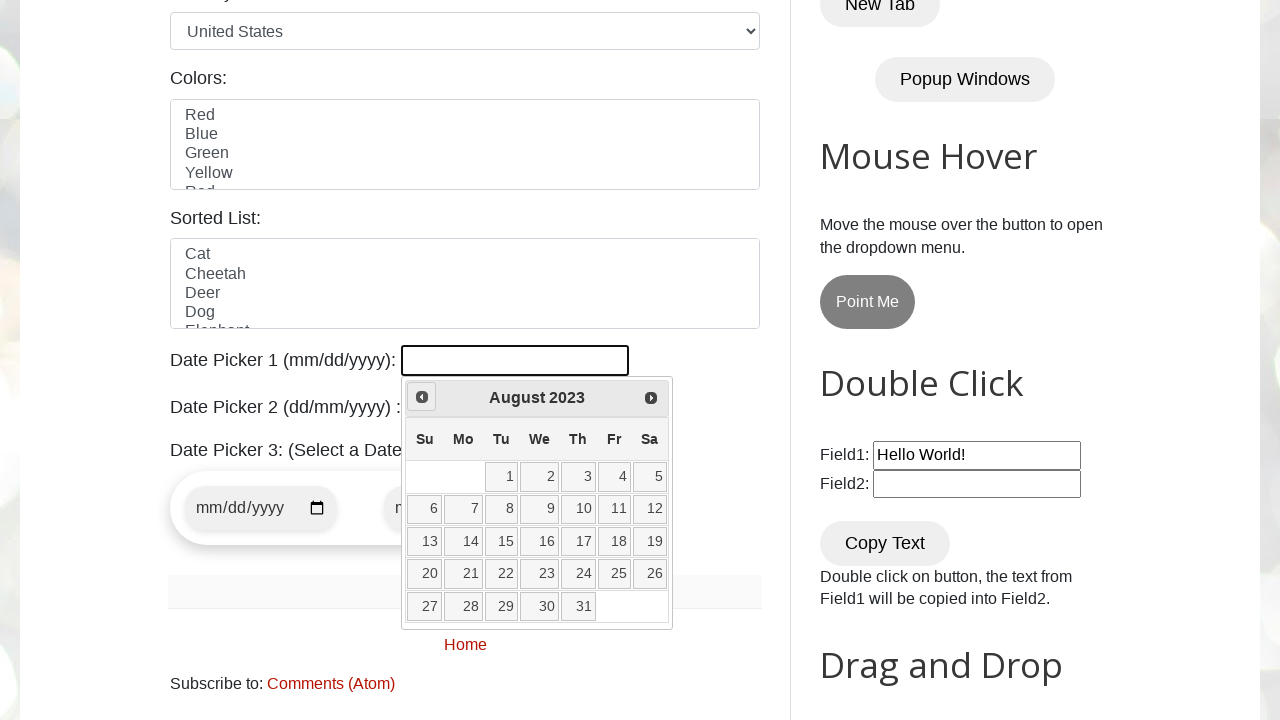

Retrieved current month from calendar
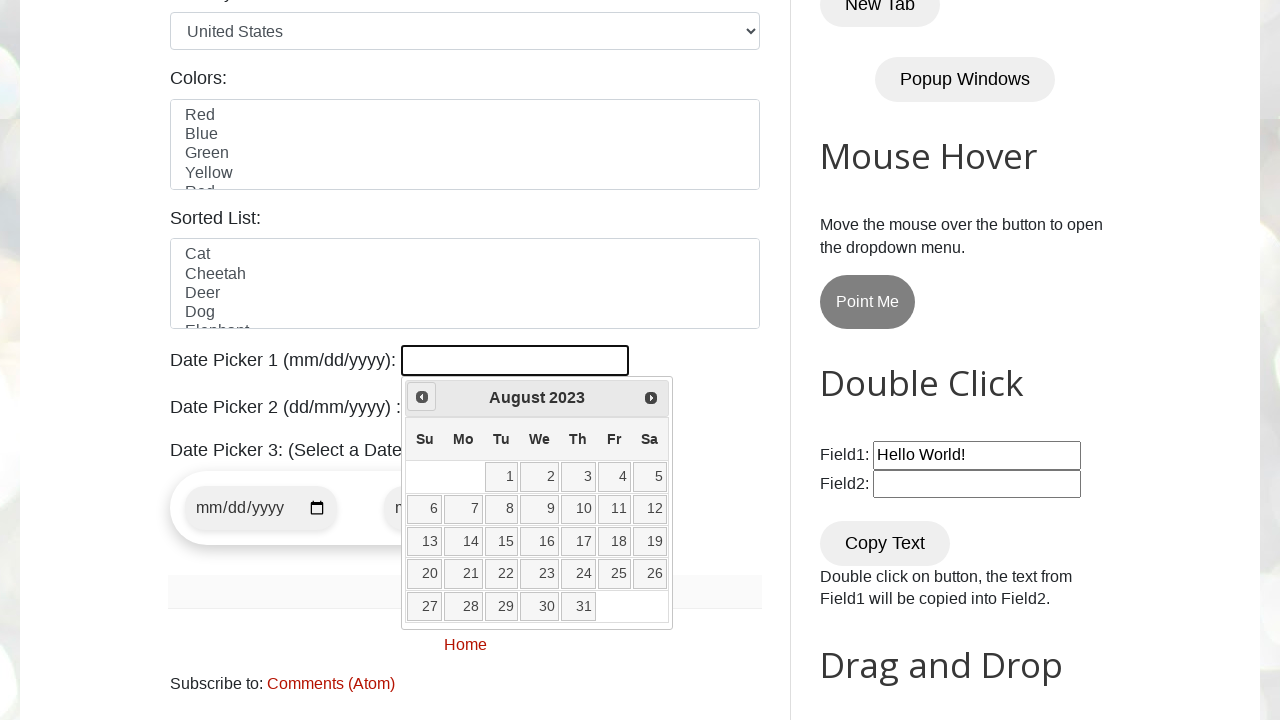

Clicked Prev button to navigate to previous month at (422, 397) on [title='Prev']
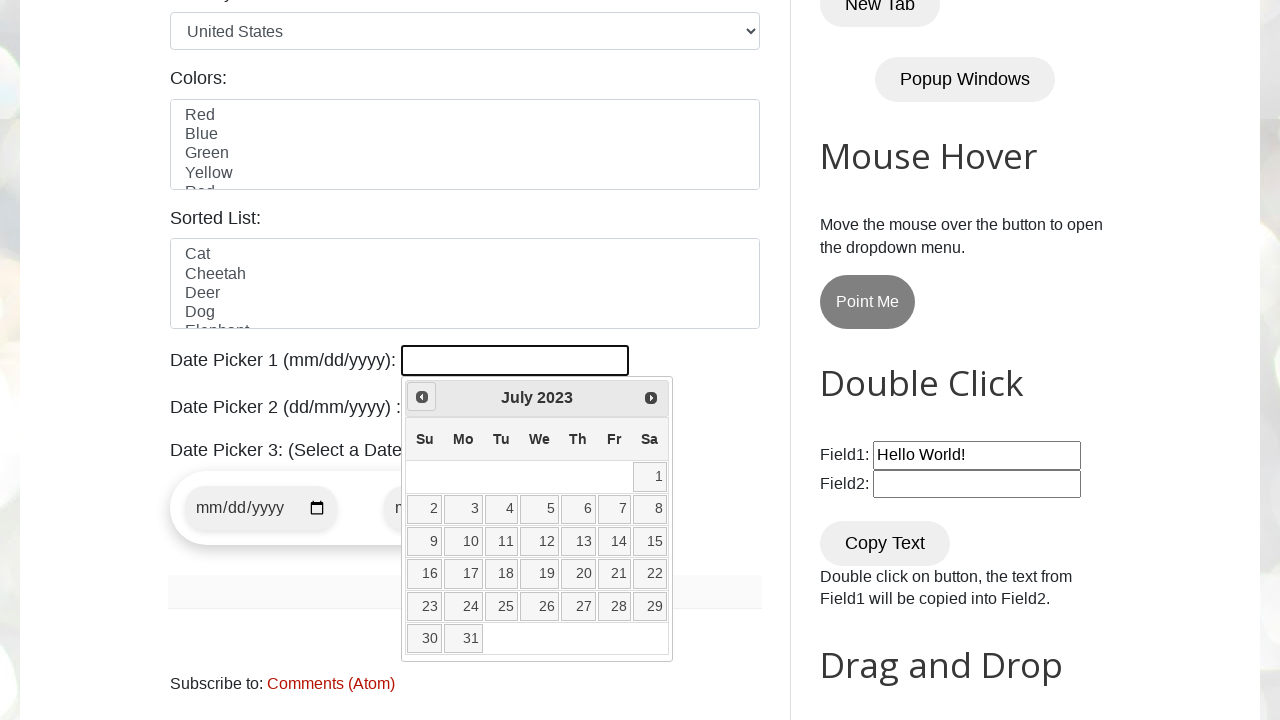

Retrieved current year from calendar
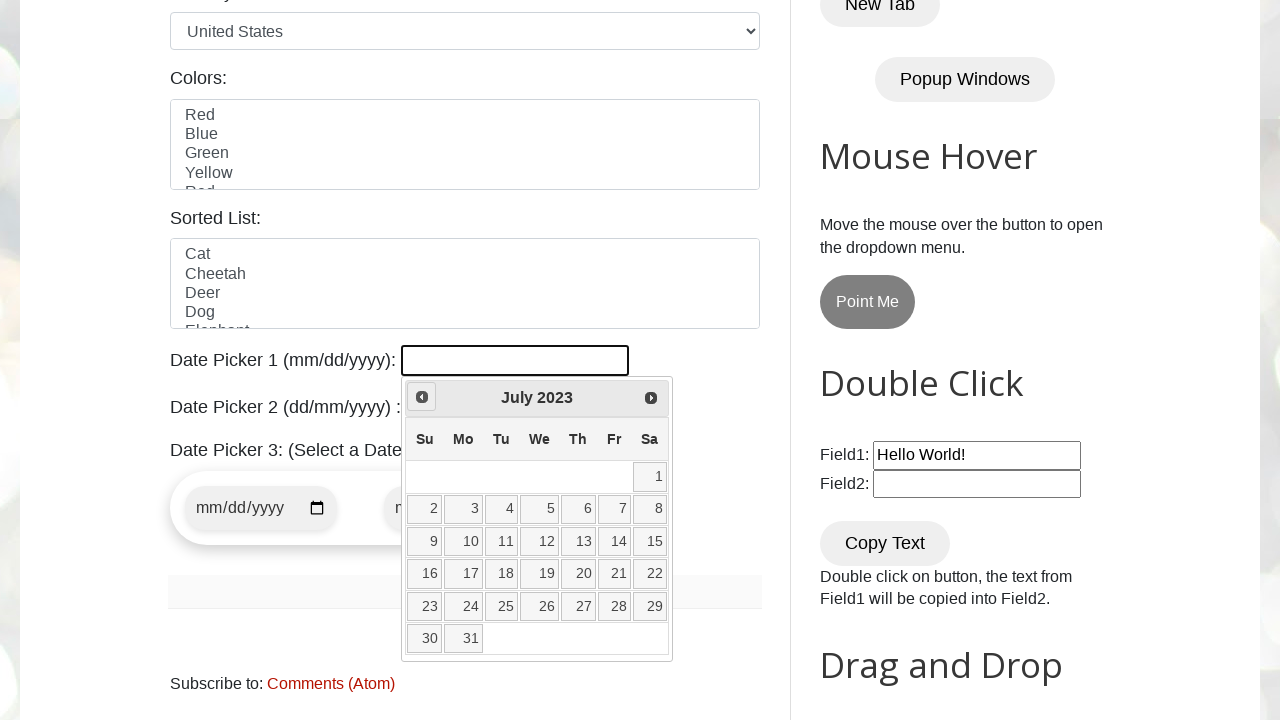

Retrieved current month from calendar
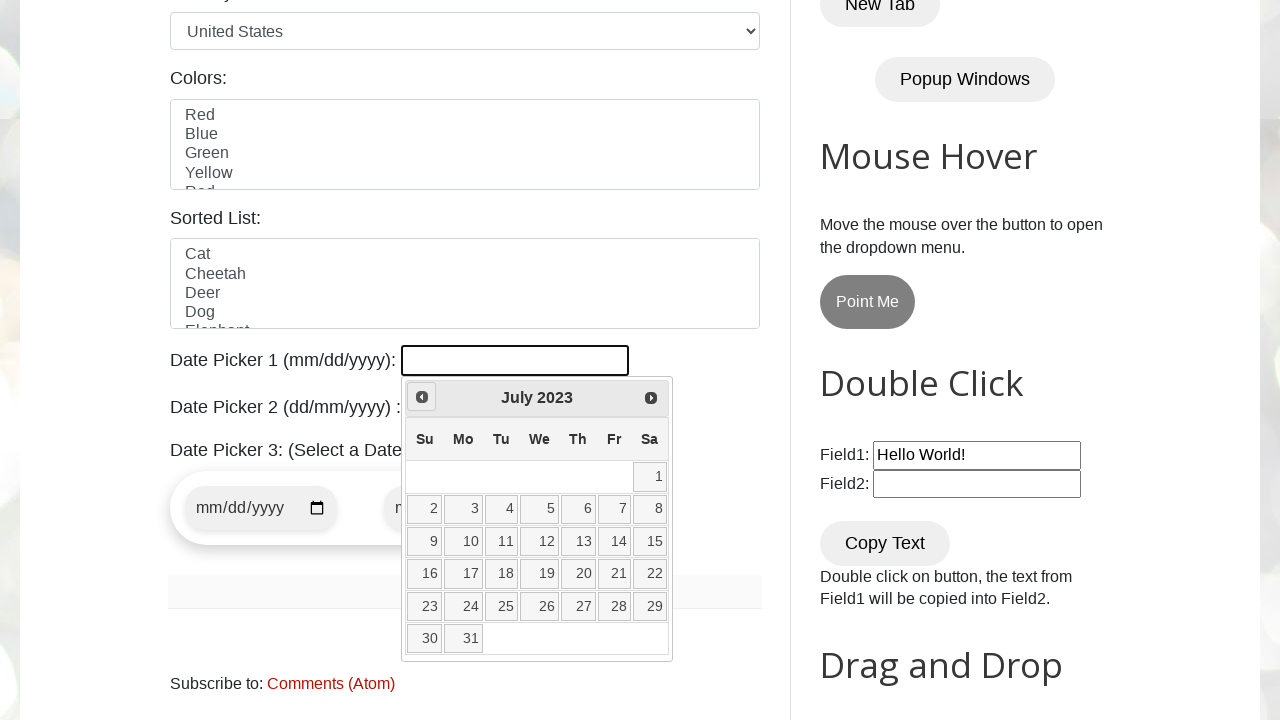

Clicked Prev button to navigate to previous month at (422, 397) on [title='Prev']
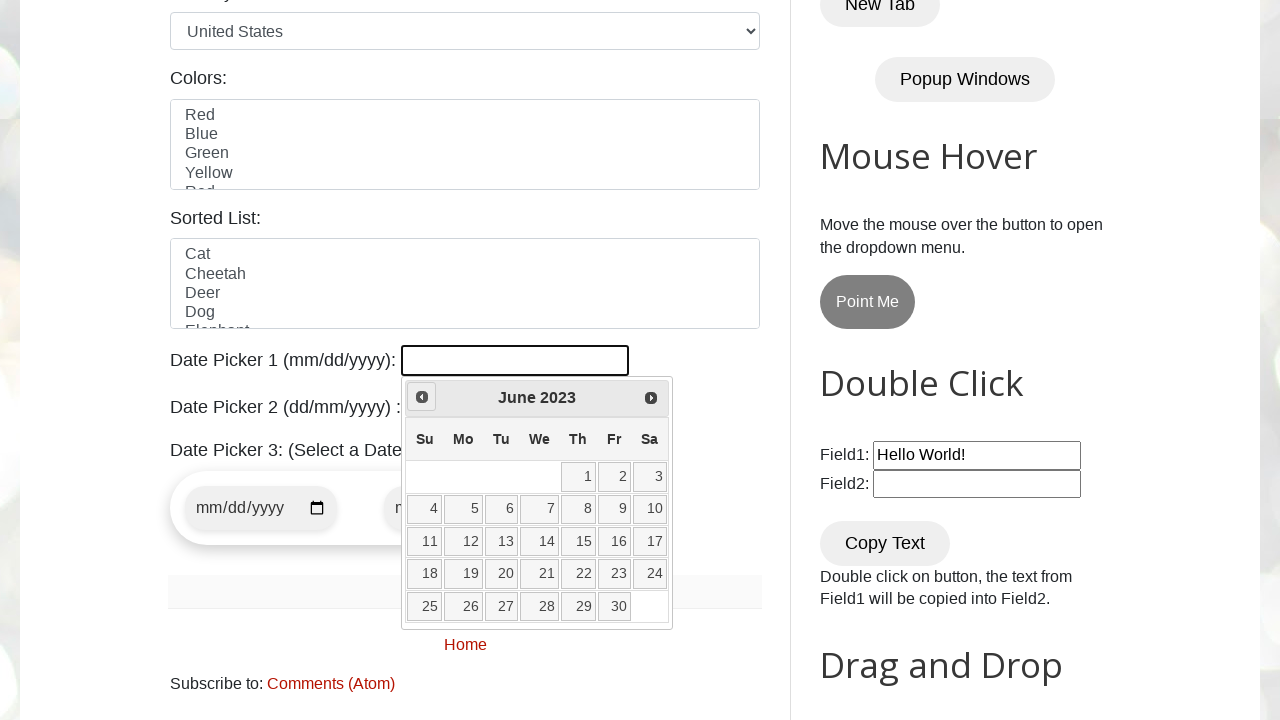

Retrieved current year from calendar
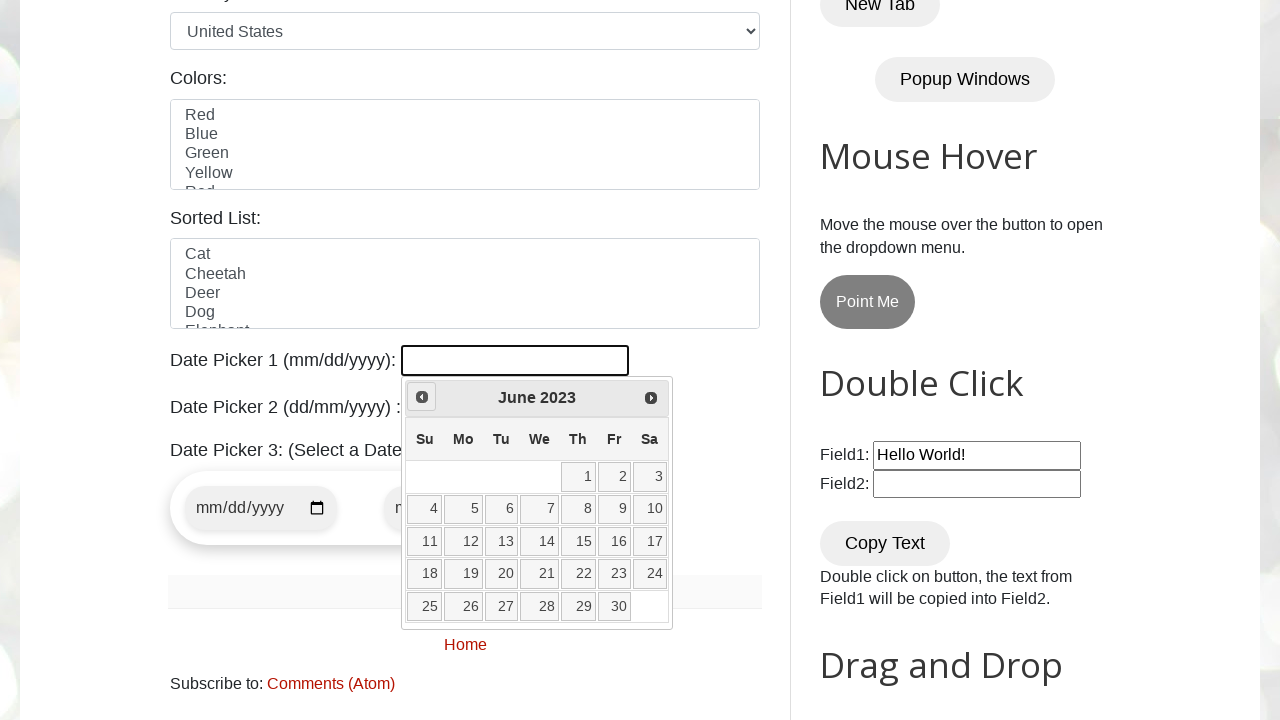

Retrieved current month from calendar
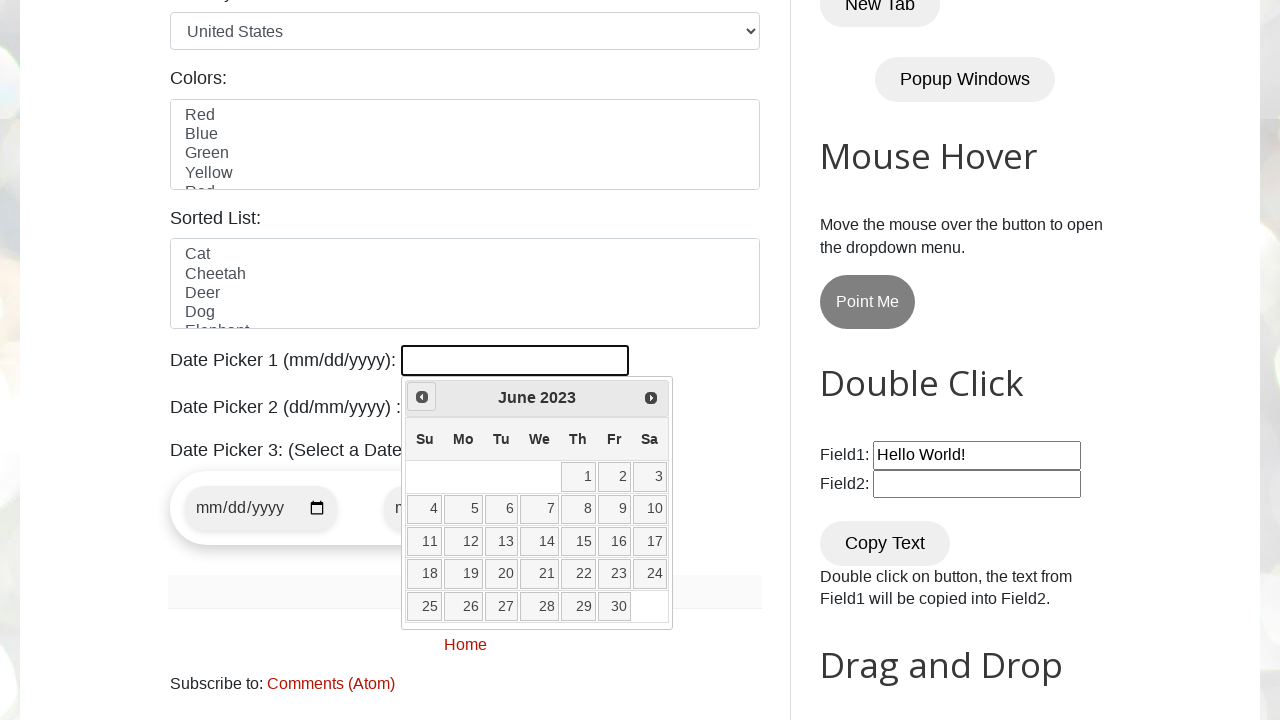

Clicked Prev button to navigate to previous month at (422, 397) on [title='Prev']
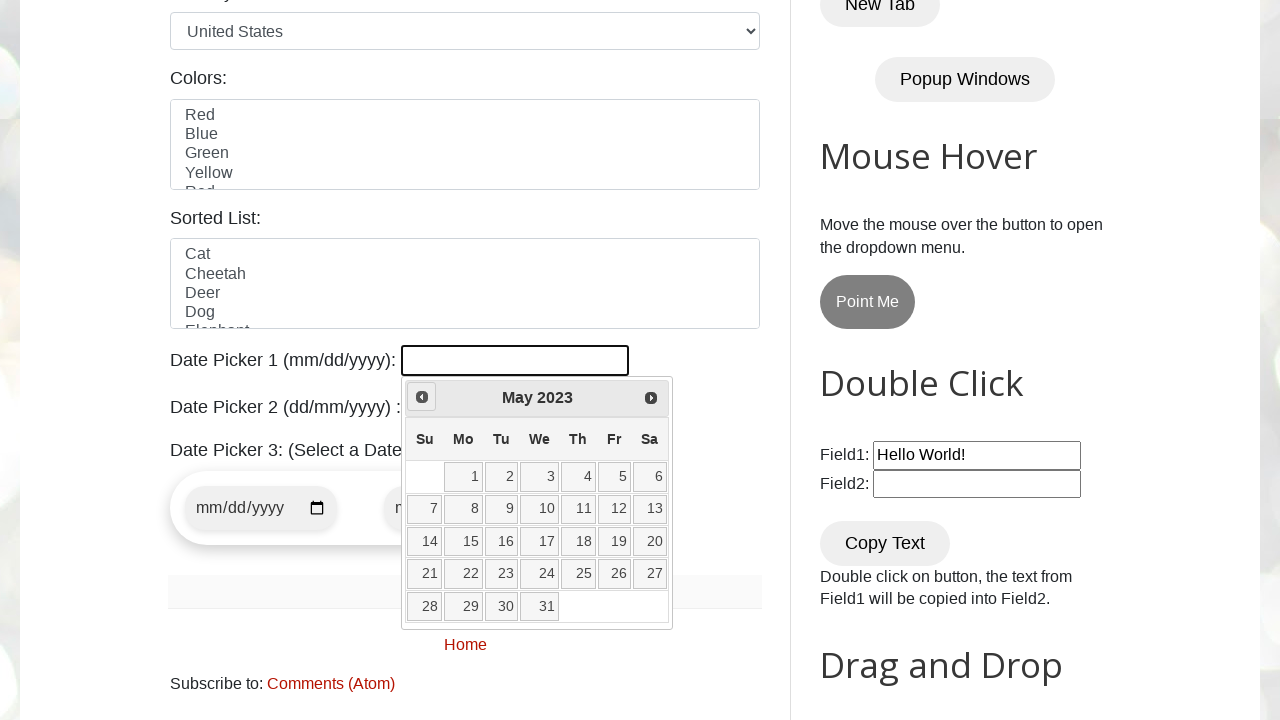

Retrieved current year from calendar
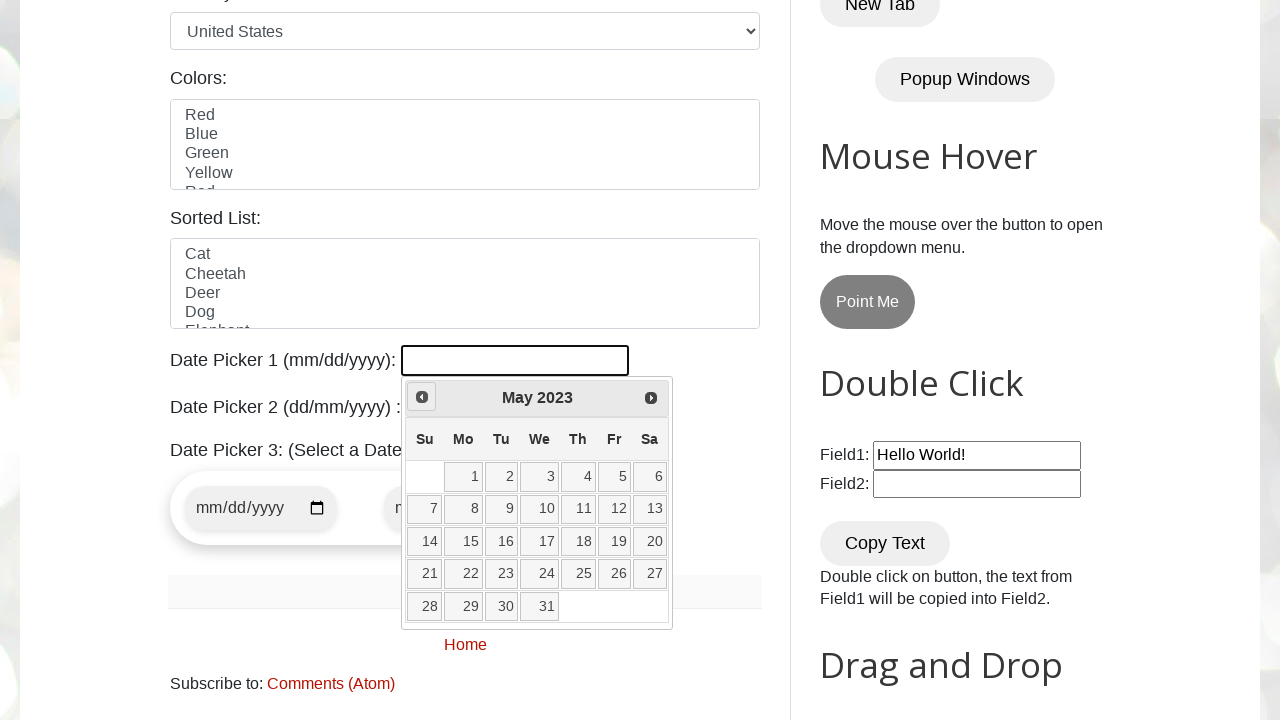

Retrieved current month from calendar
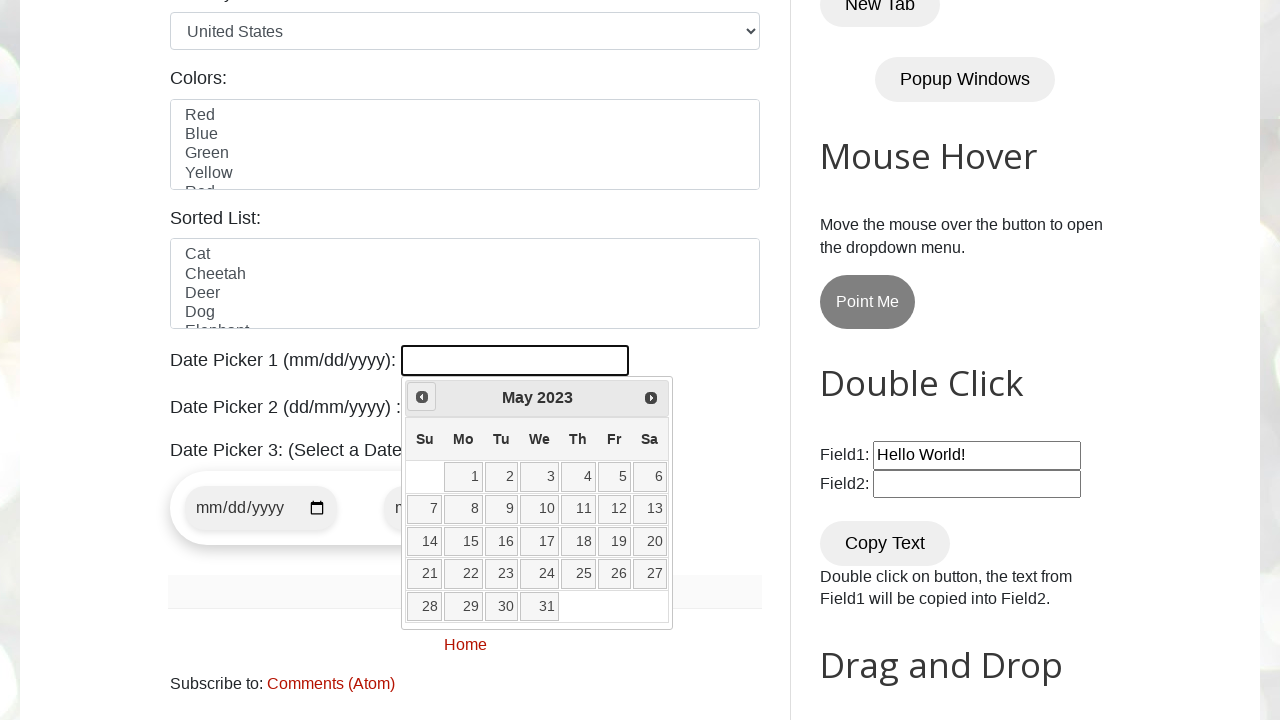

Clicked Prev button to navigate to previous month at (422, 397) on [title='Prev']
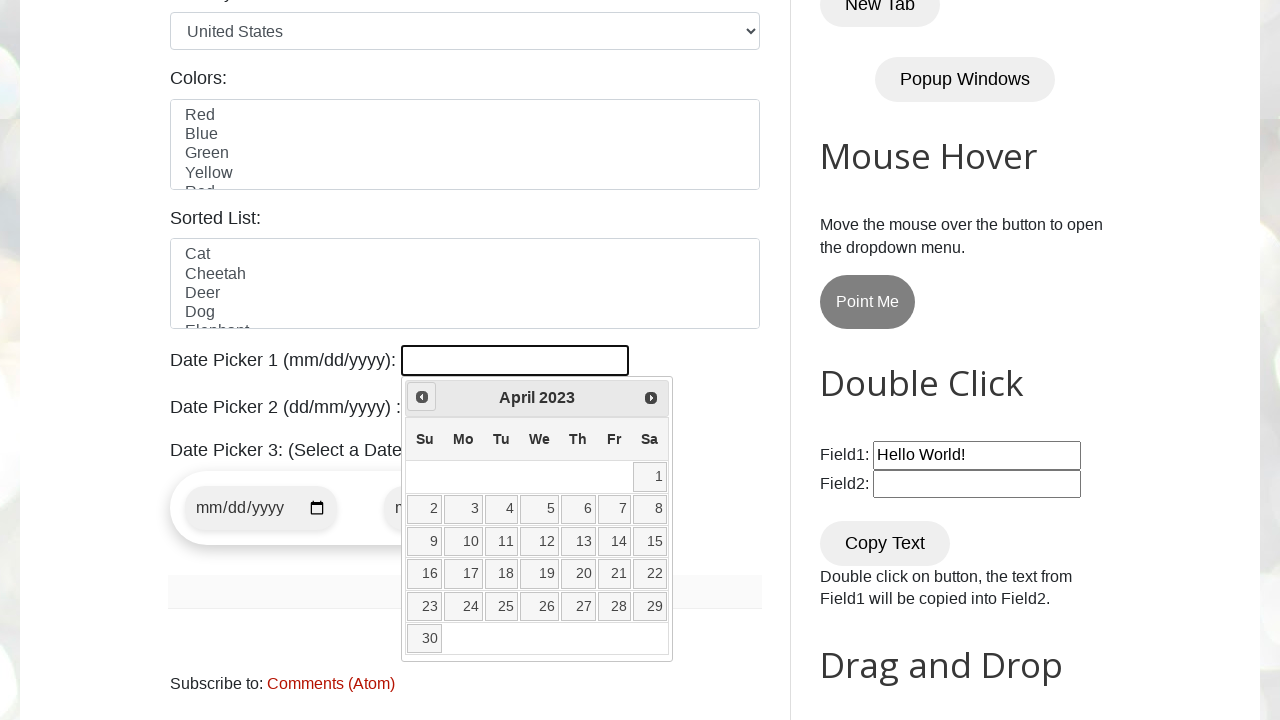

Retrieved current year from calendar
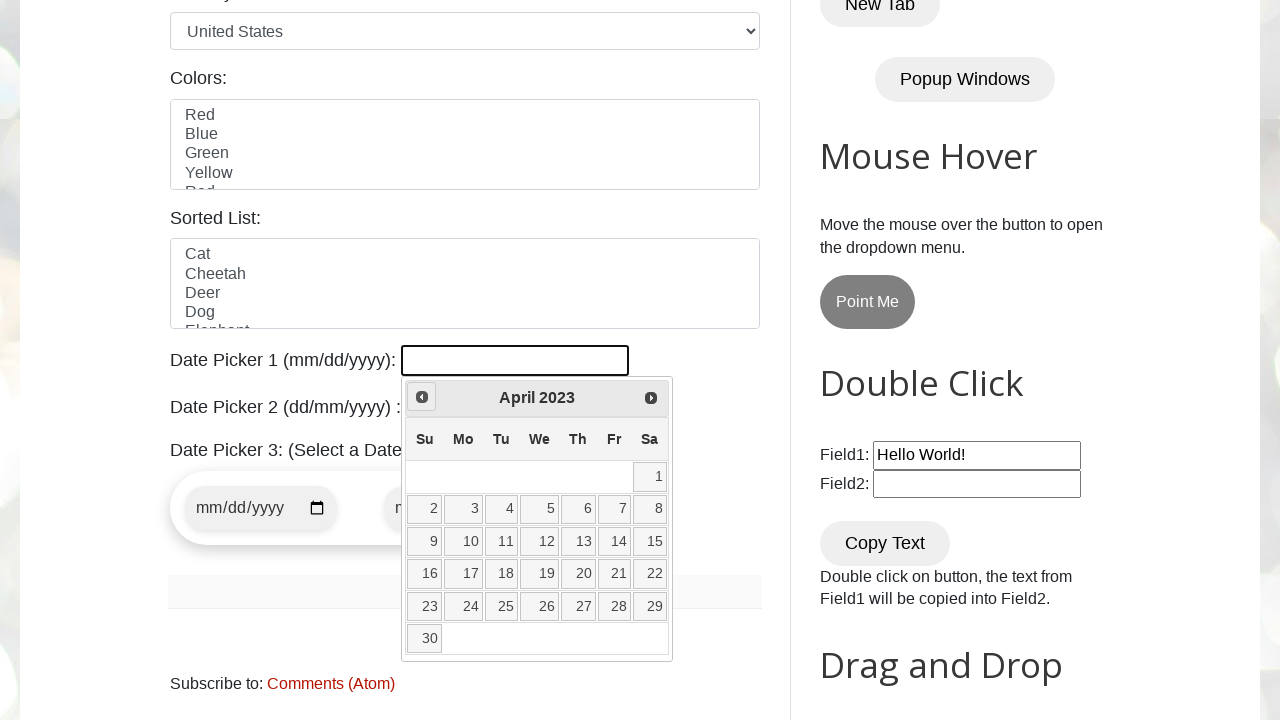

Retrieved current month from calendar
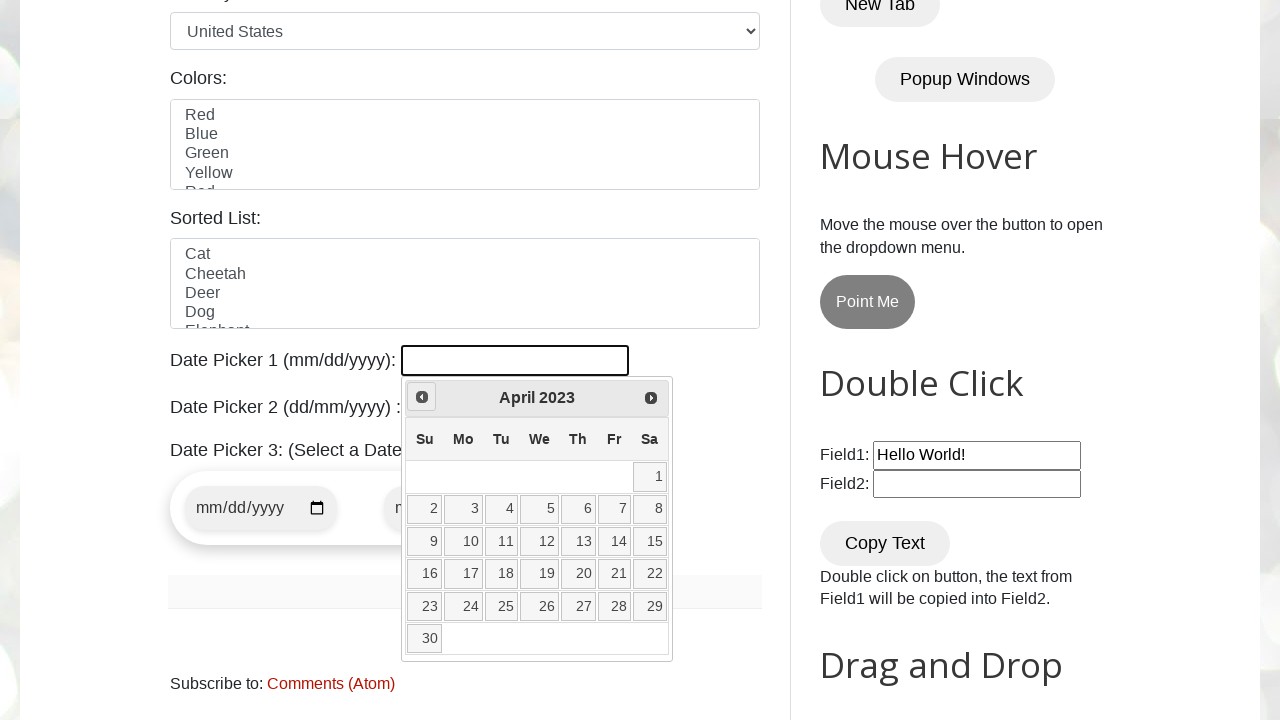

Clicked Prev button to navigate to previous month at (422, 397) on [title='Prev']
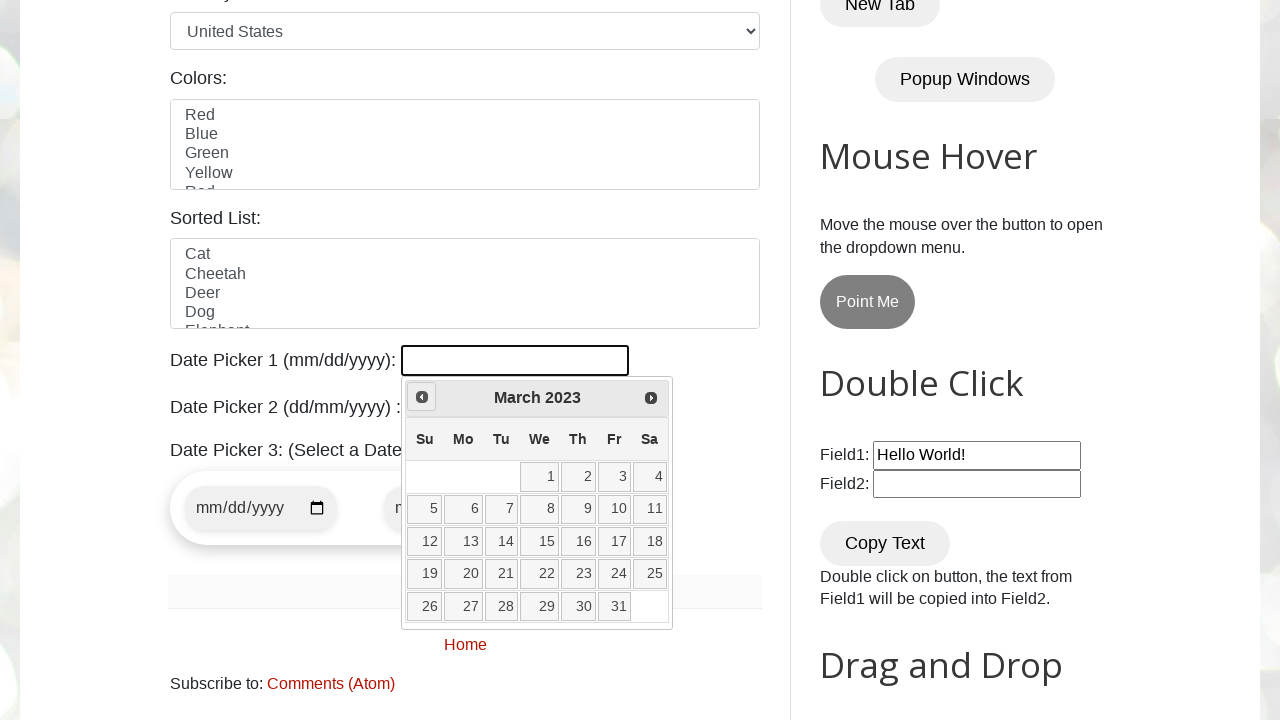

Retrieved current year from calendar
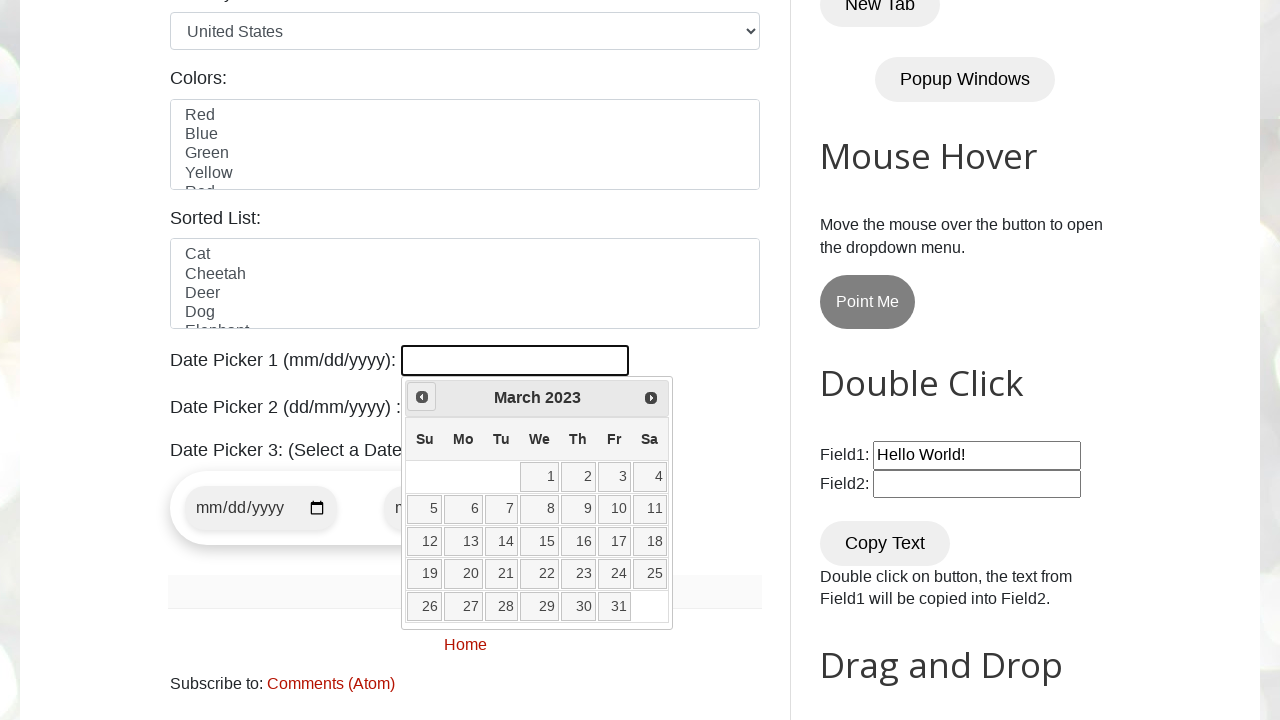

Retrieved current month from calendar
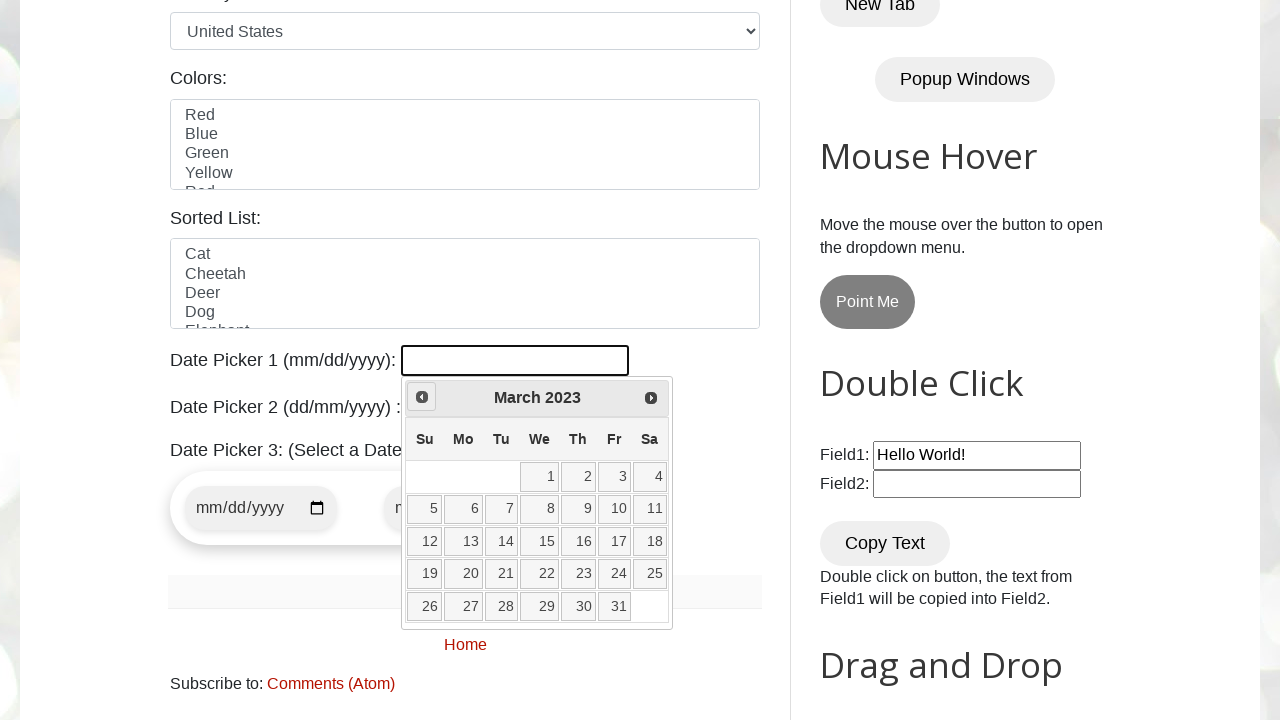

Clicked Prev button to navigate to previous month at (422, 397) on [title='Prev']
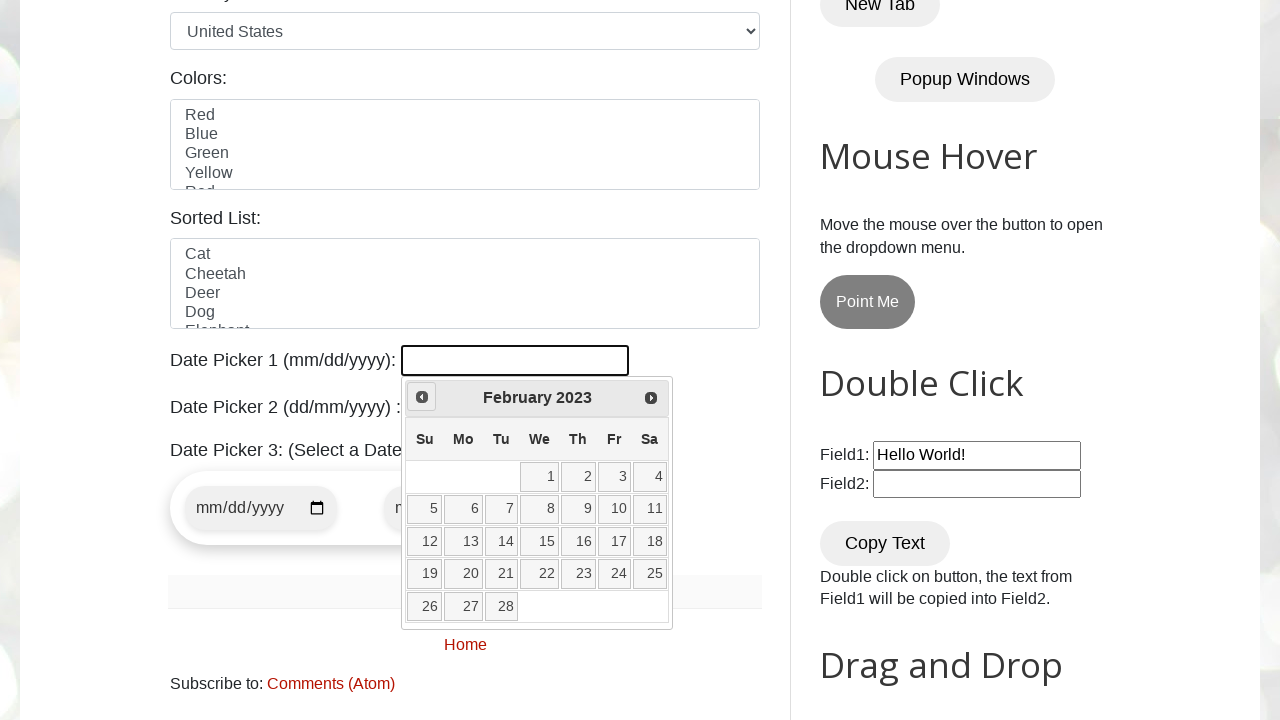

Retrieved current year from calendar
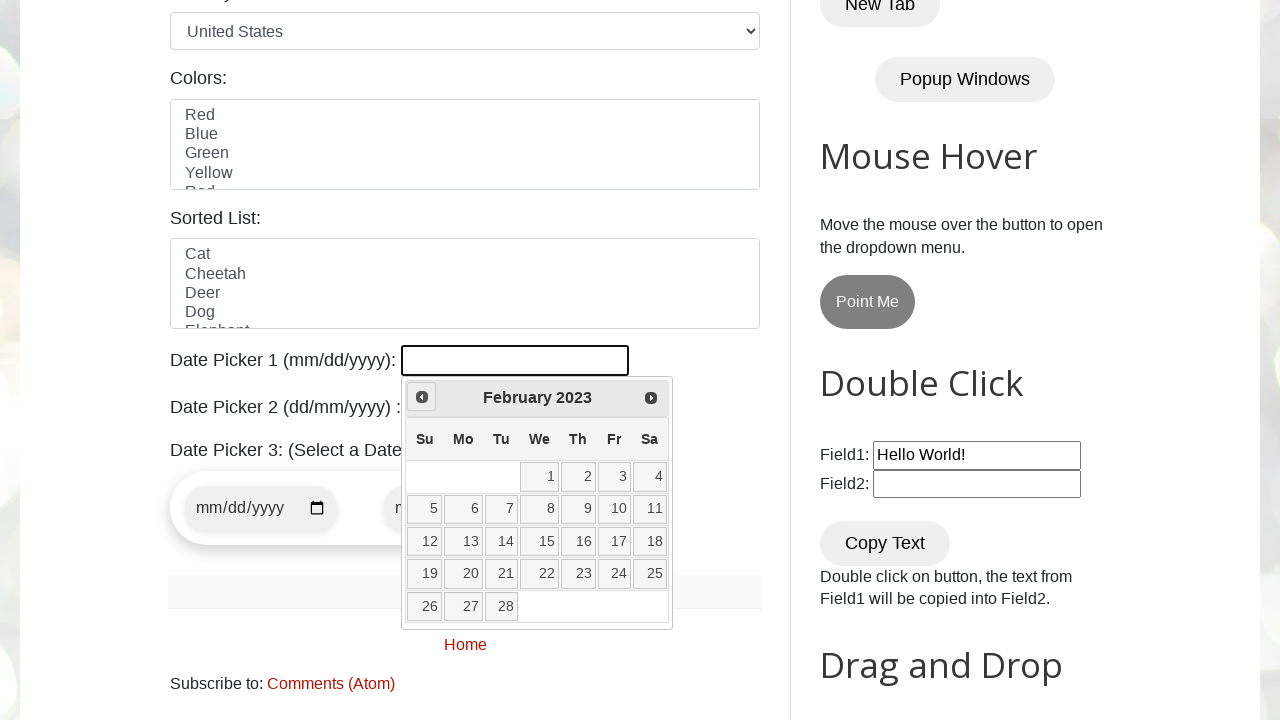

Retrieved current month from calendar
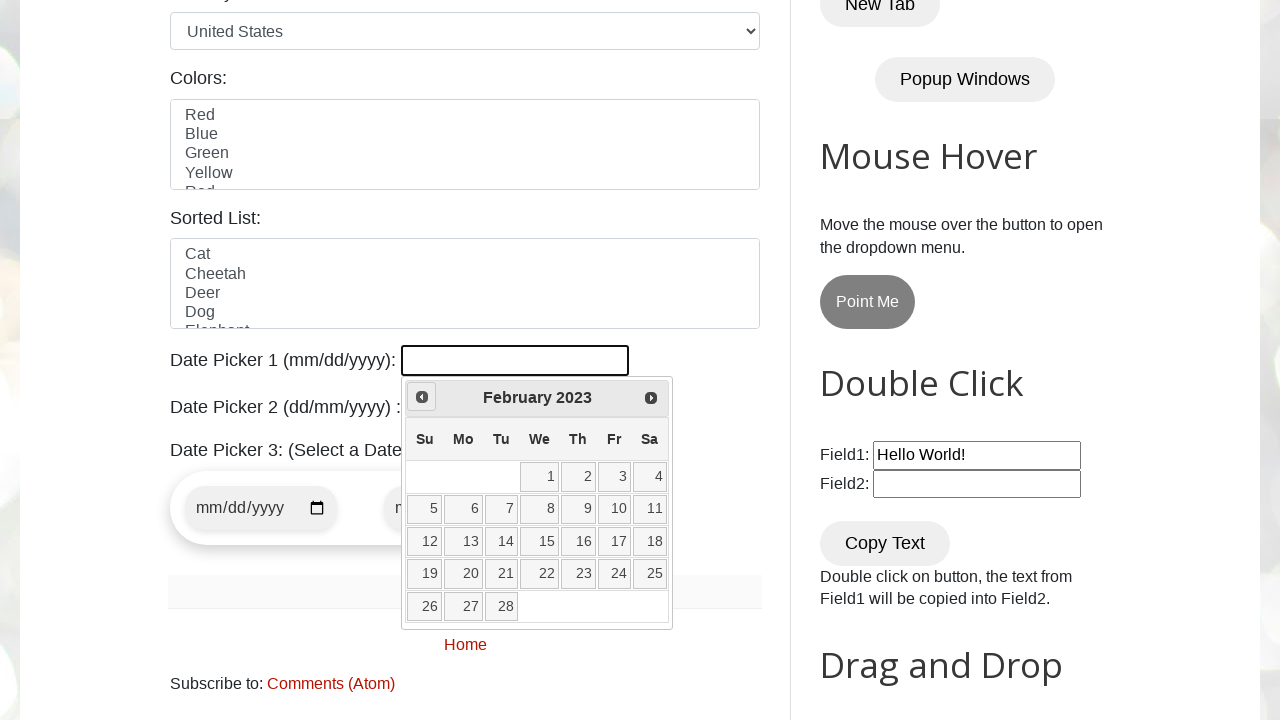

Clicked Prev button to navigate to previous month at (422, 397) on [title='Prev']
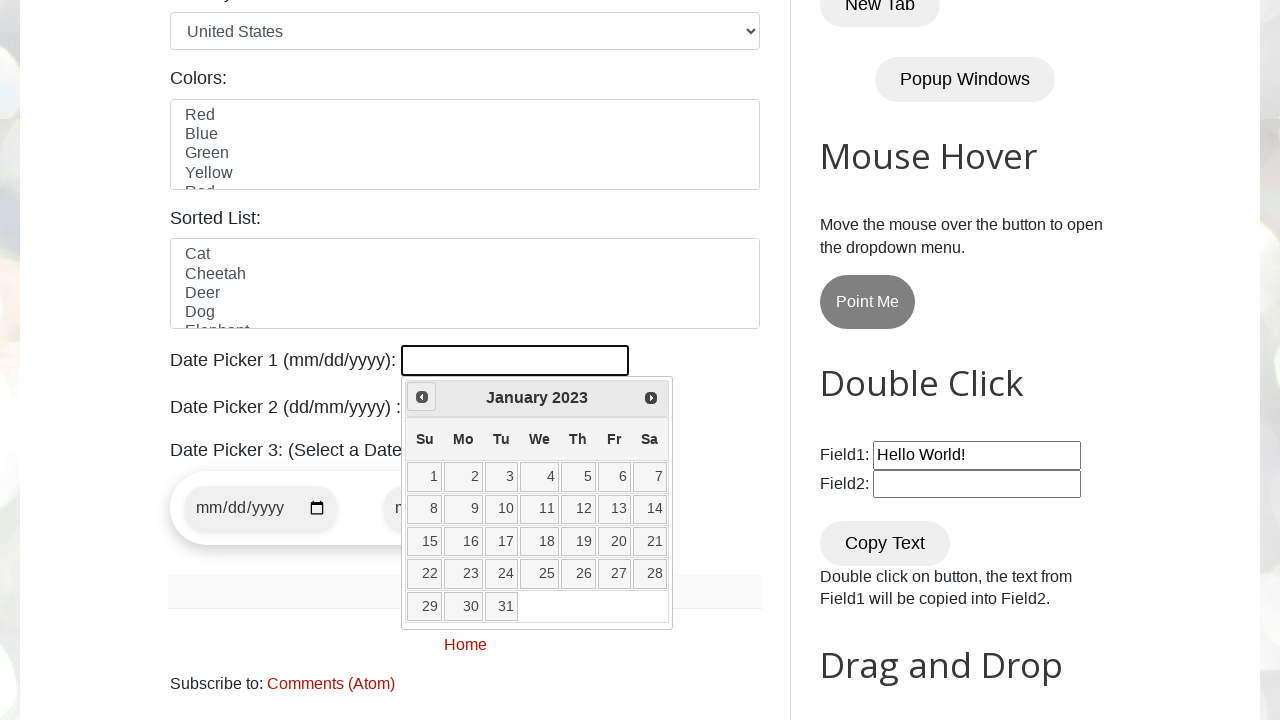

Retrieved current year from calendar
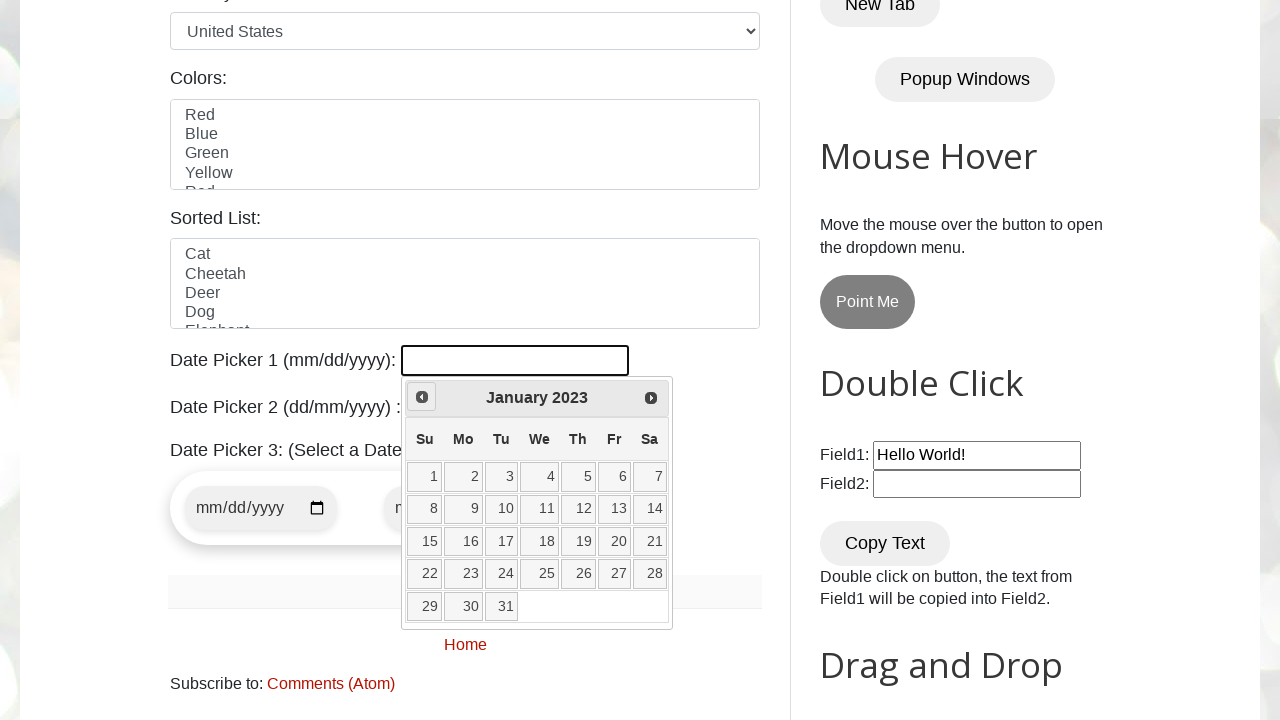

Retrieved current month from calendar
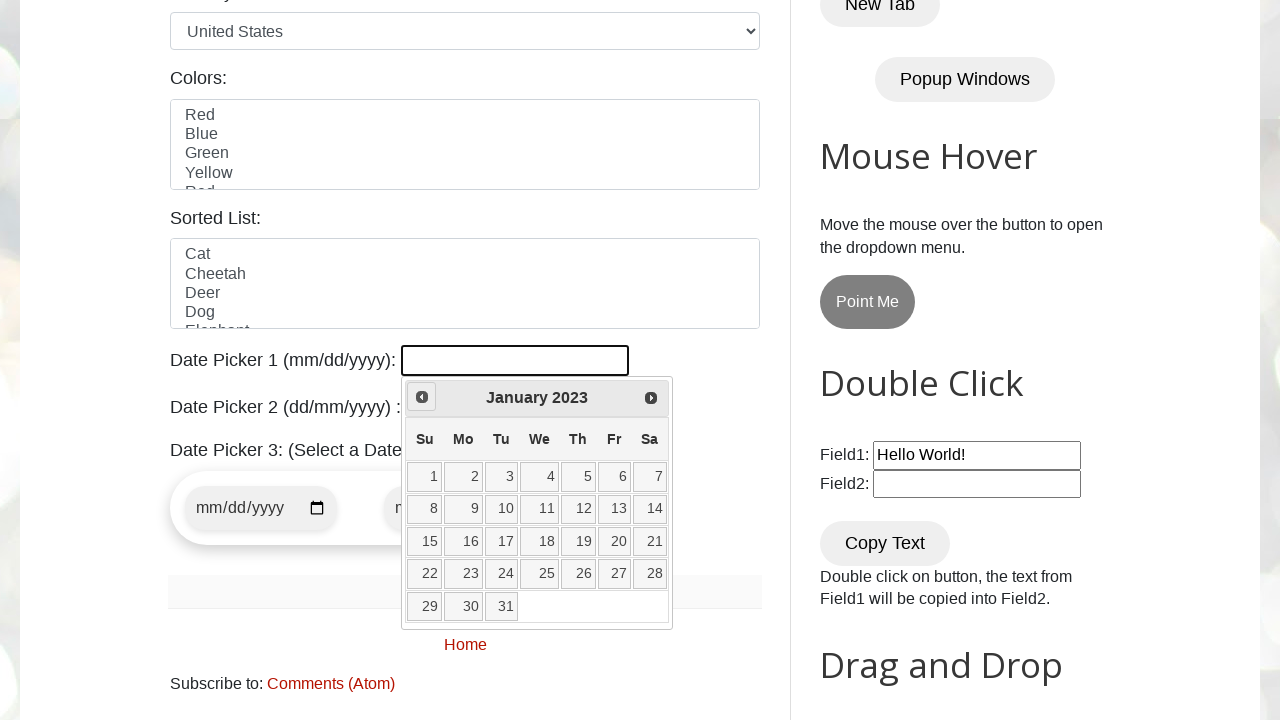

Clicked Prev button to navigate to previous month at (422, 397) on [title='Prev']
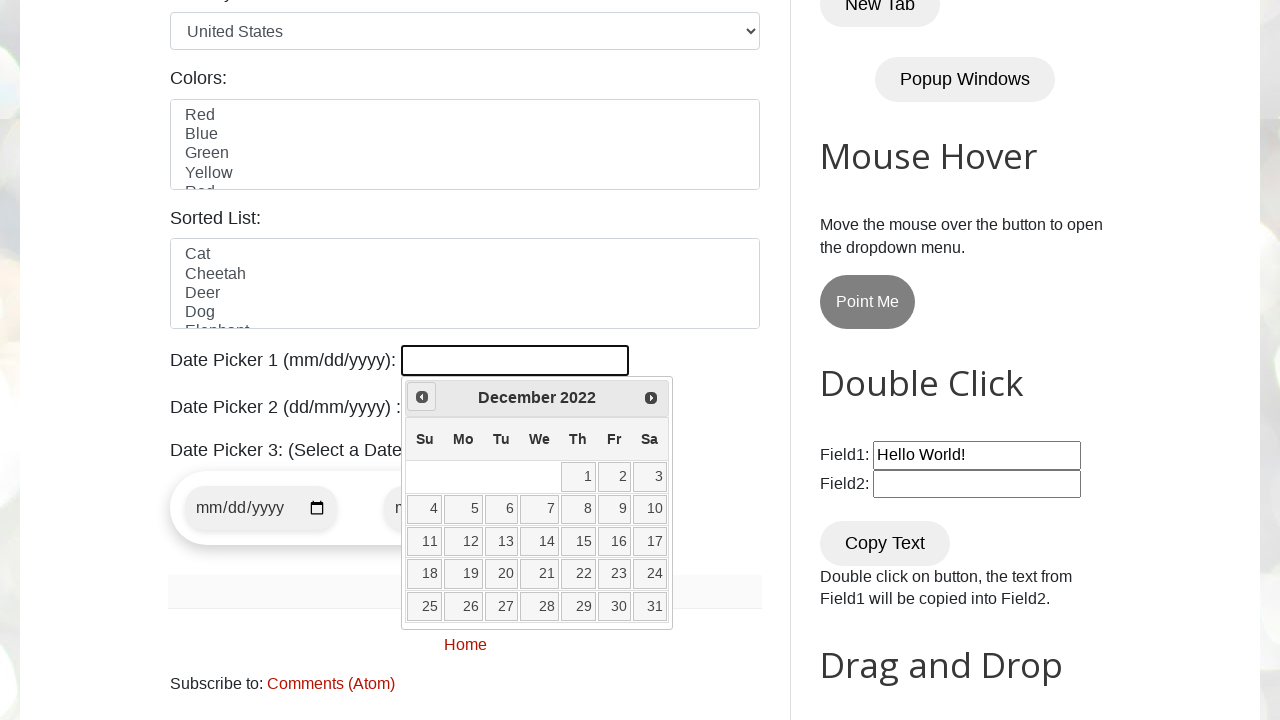

Retrieved current year from calendar
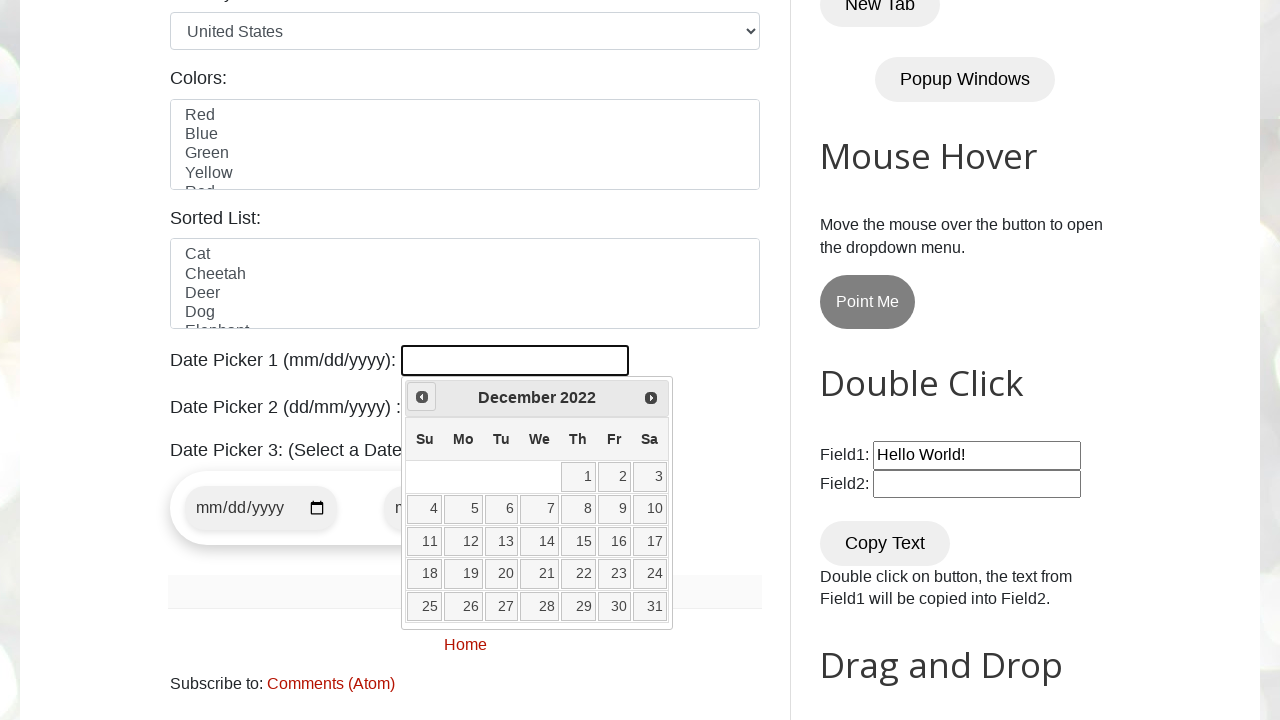

Retrieved current month from calendar
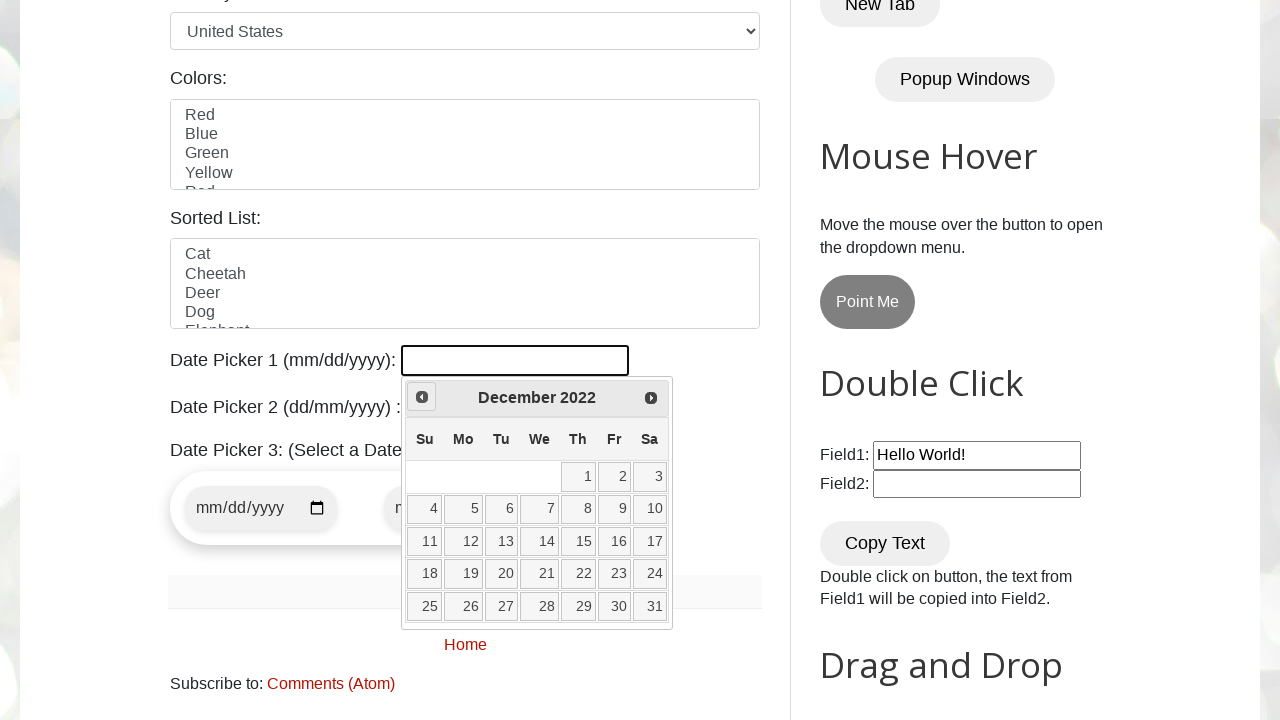

Clicked Prev button to navigate to previous month at (422, 397) on [title='Prev']
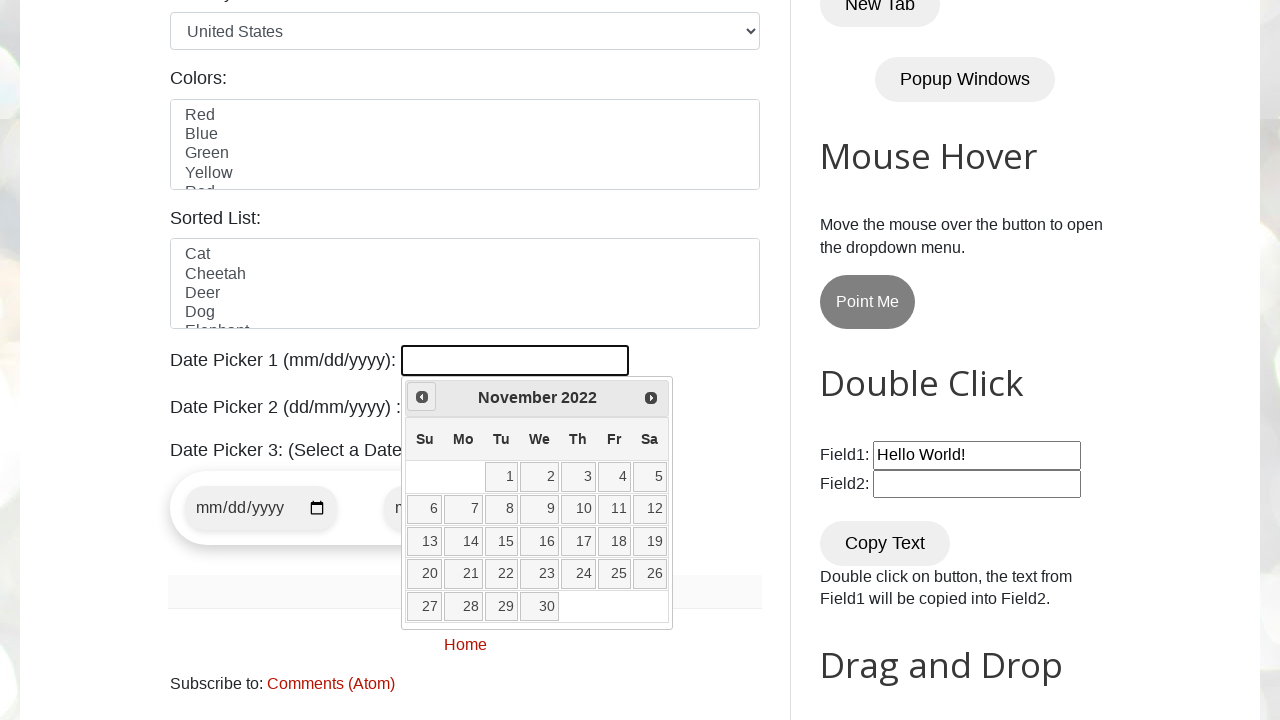

Retrieved current year from calendar
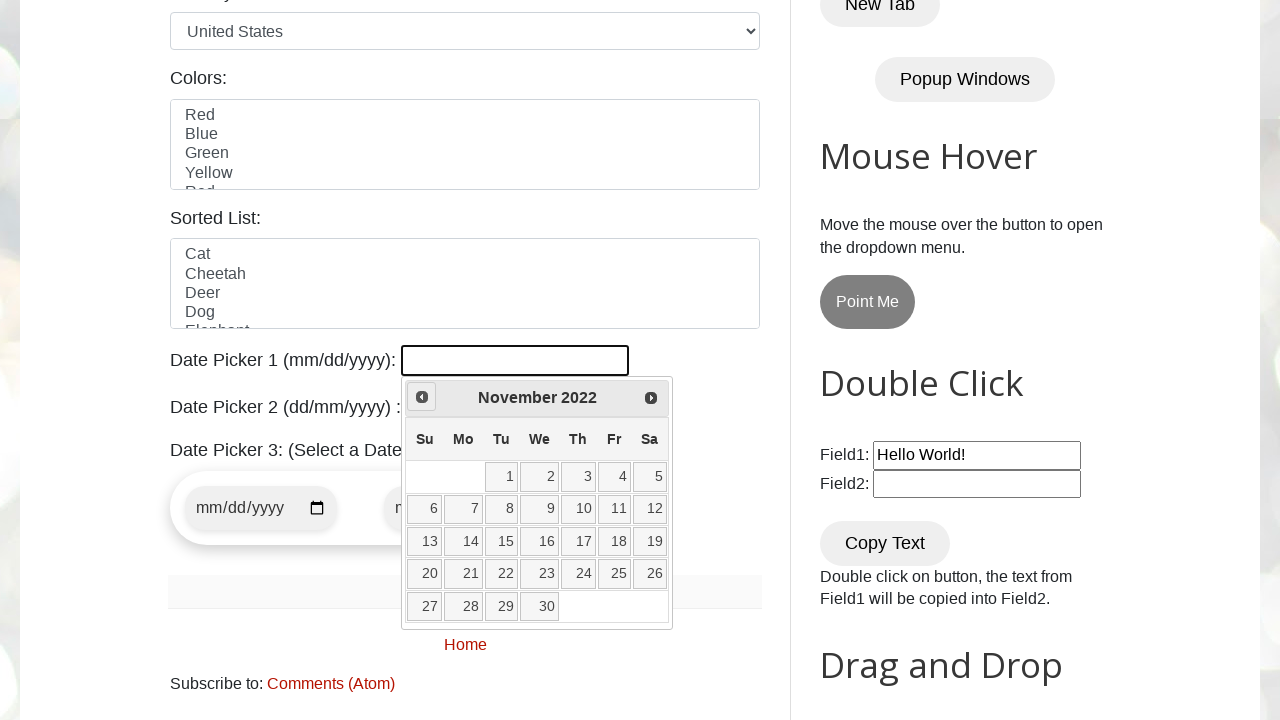

Retrieved current month from calendar
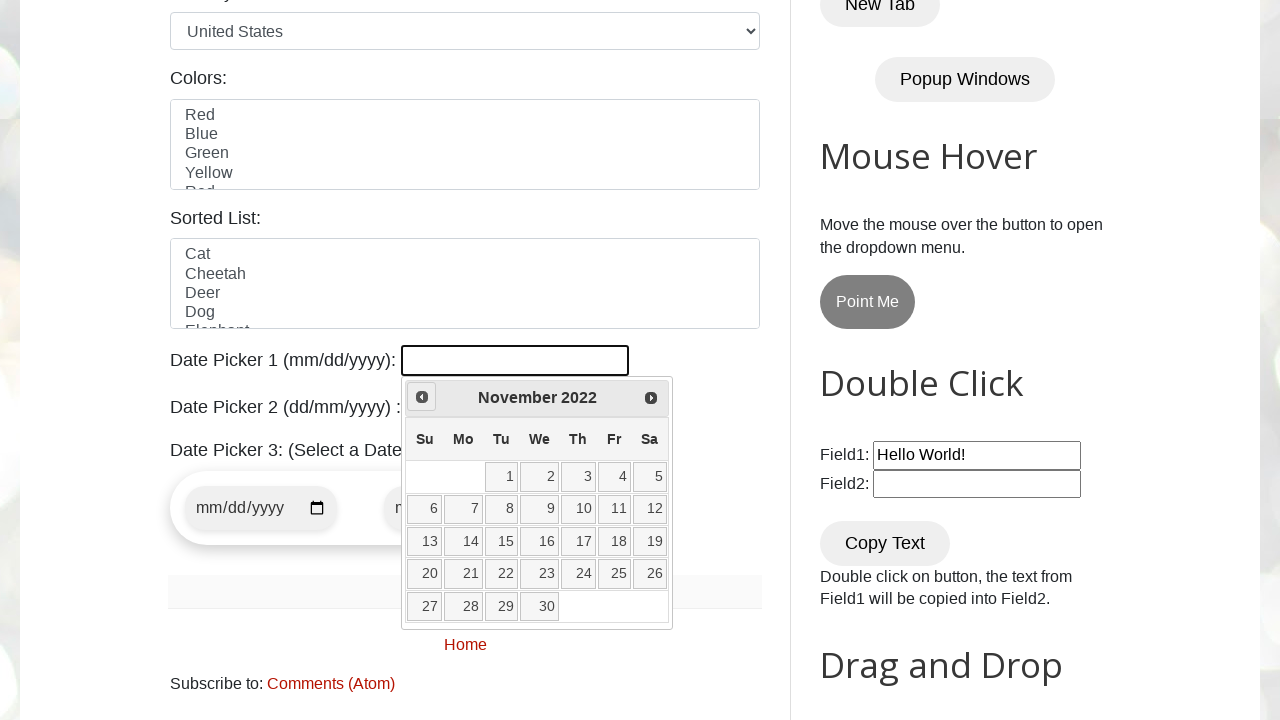

Clicked Prev button to navigate to previous month at (422, 397) on [title='Prev']
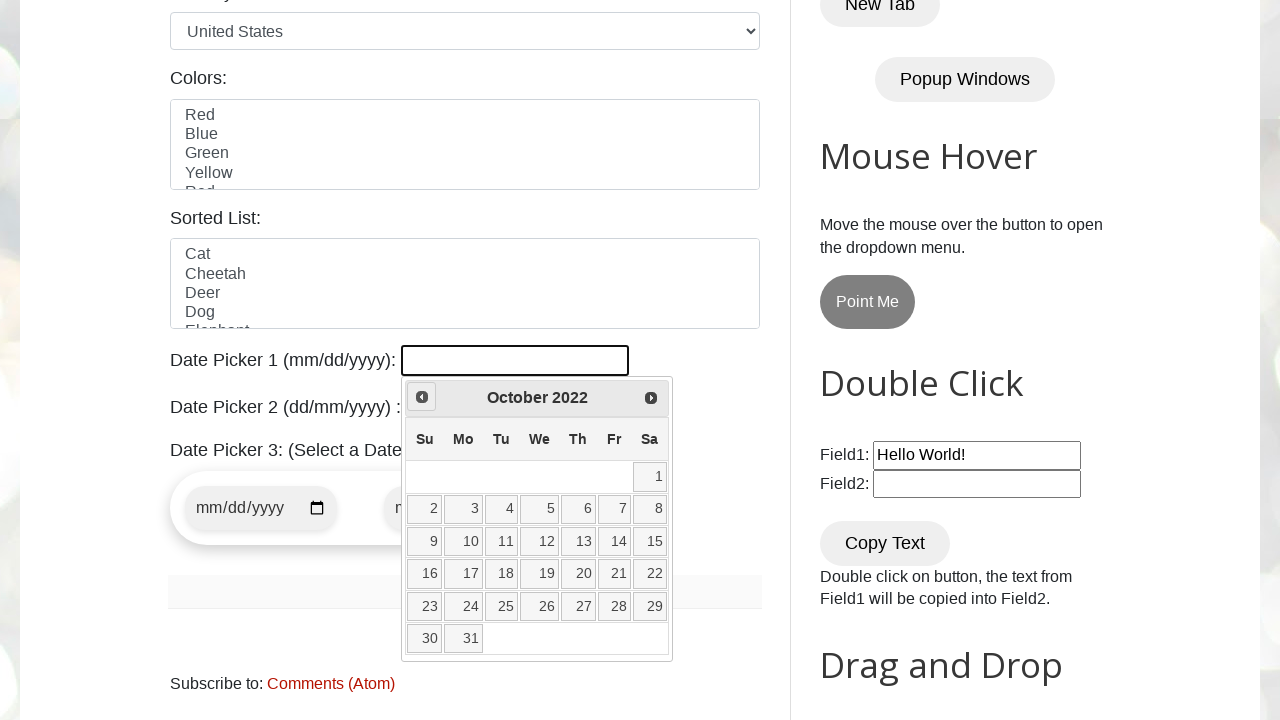

Retrieved current year from calendar
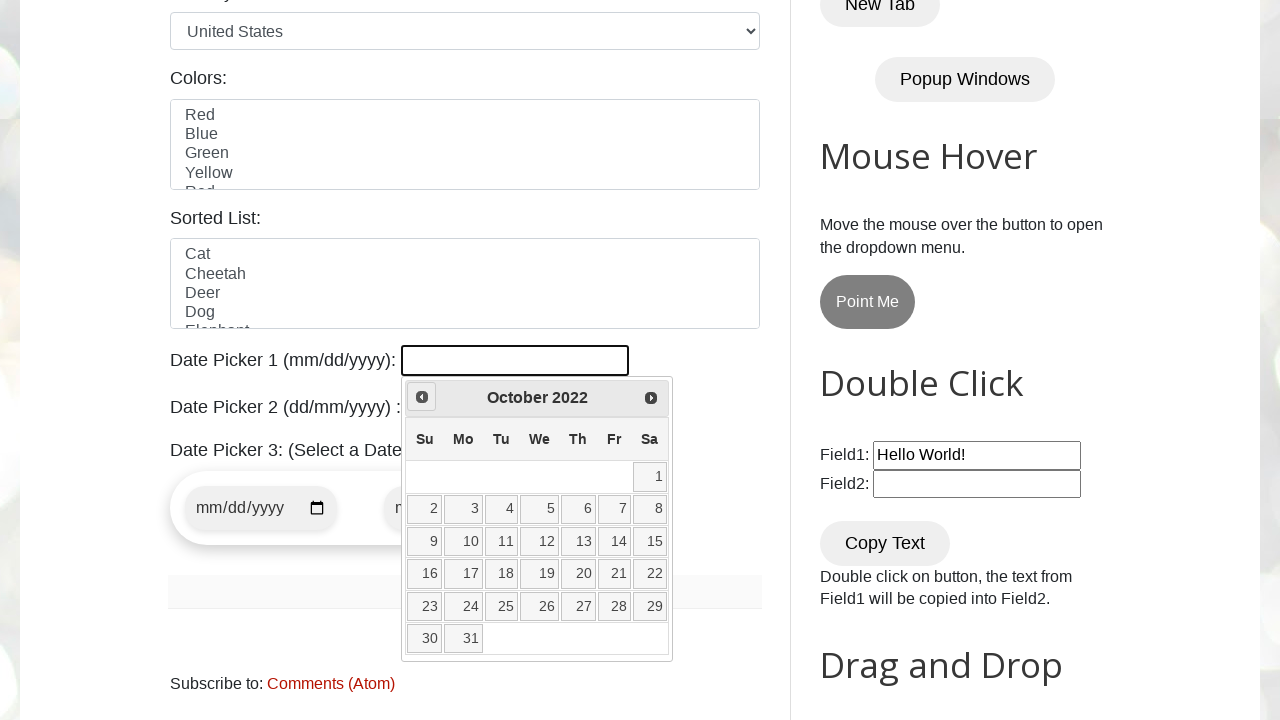

Retrieved current month from calendar
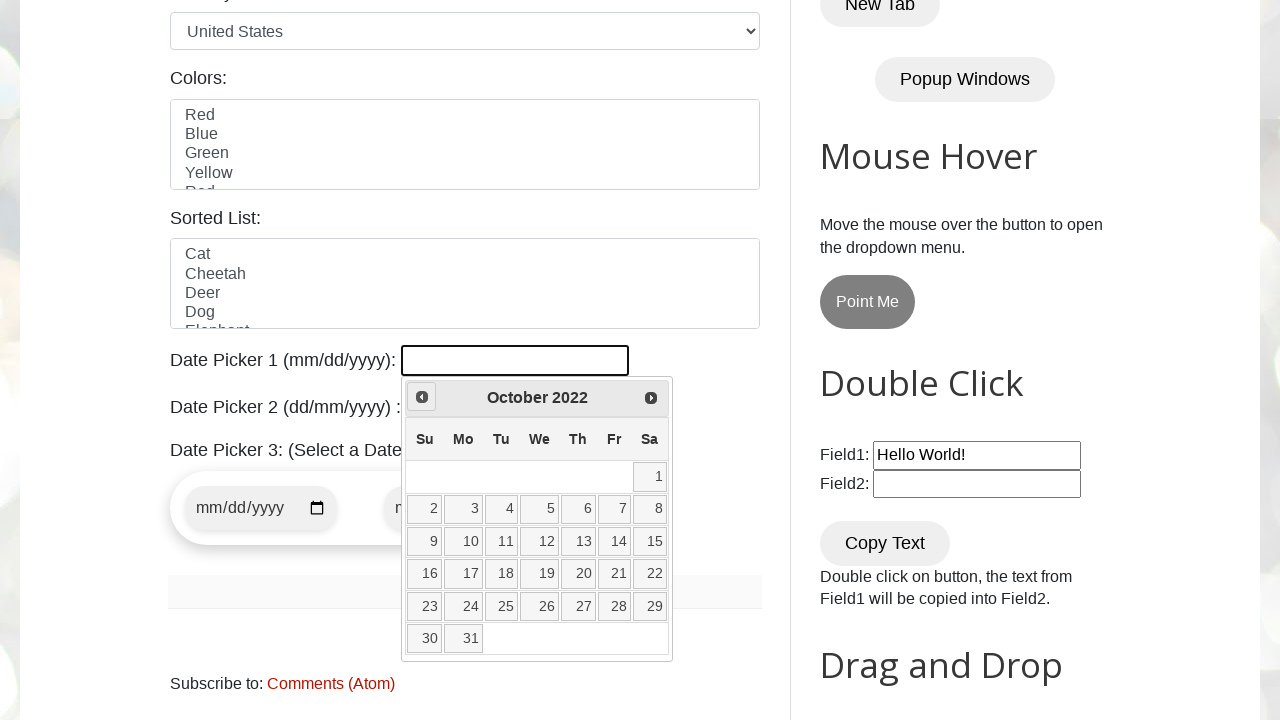

Clicked Prev button to navigate to previous month at (422, 397) on [title='Prev']
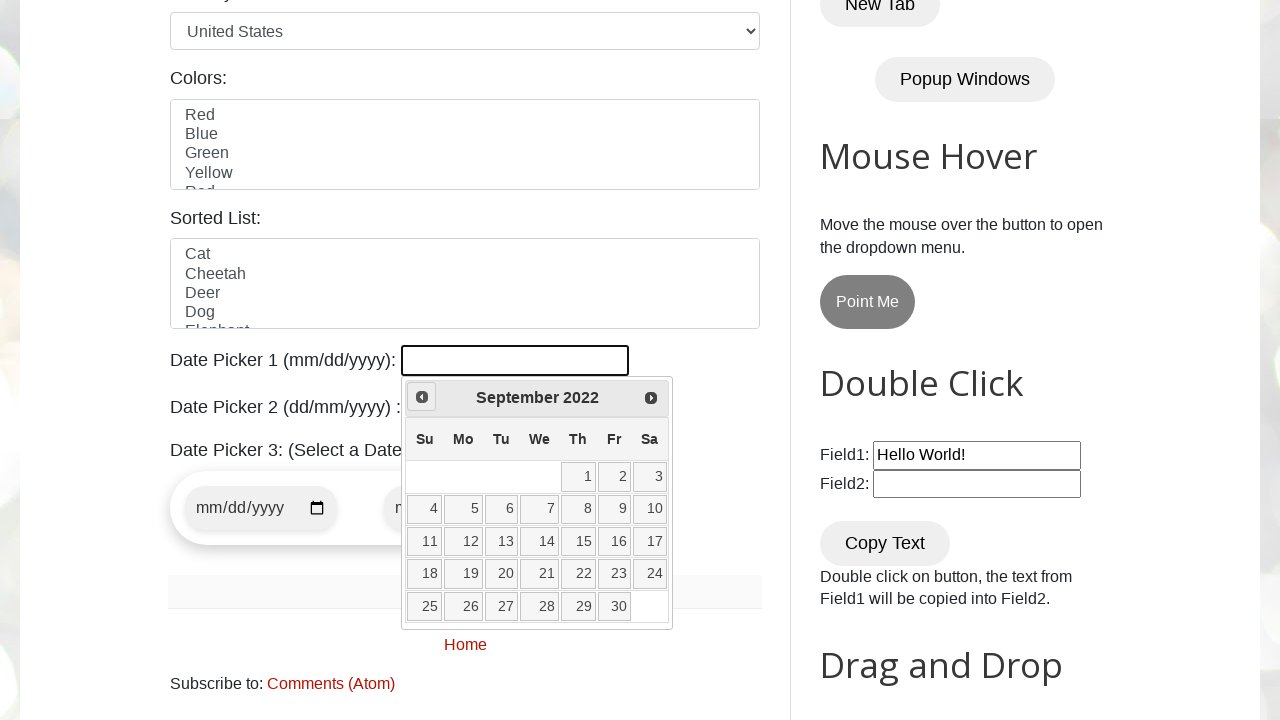

Retrieved current year from calendar
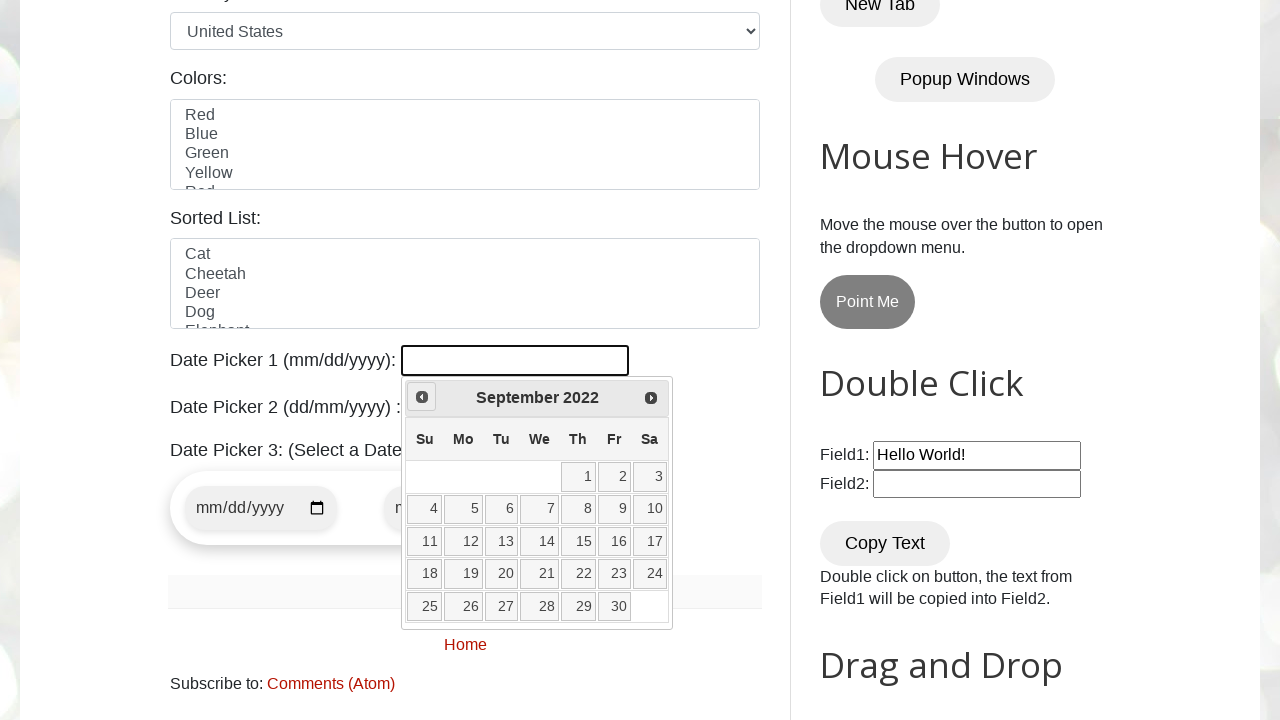

Retrieved current month from calendar
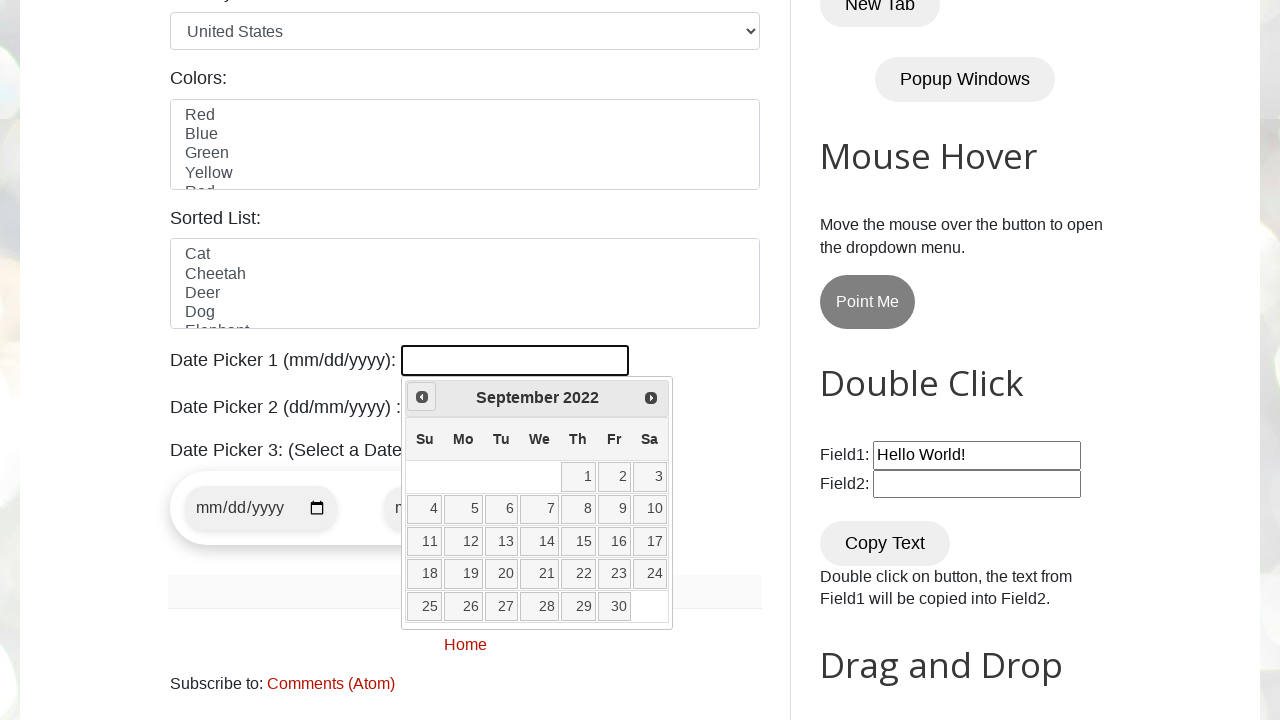

Clicked Prev button to navigate to previous month at (422, 397) on [title='Prev']
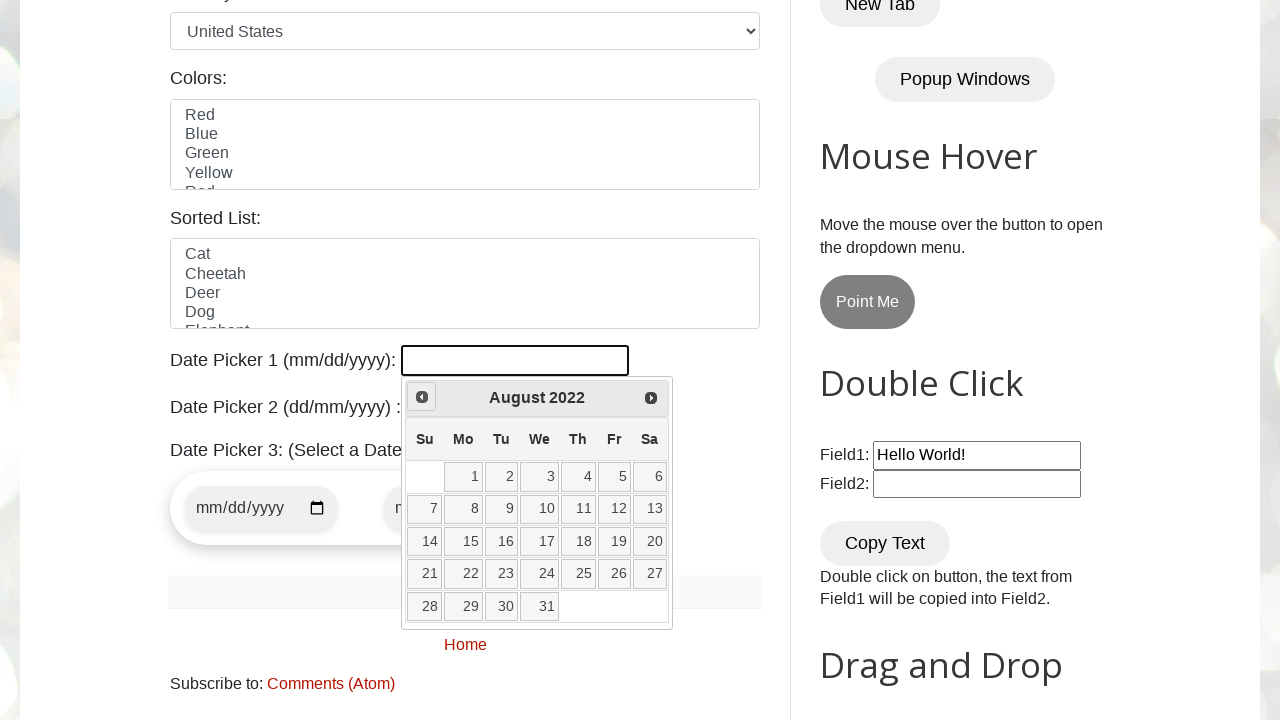

Retrieved current year from calendar
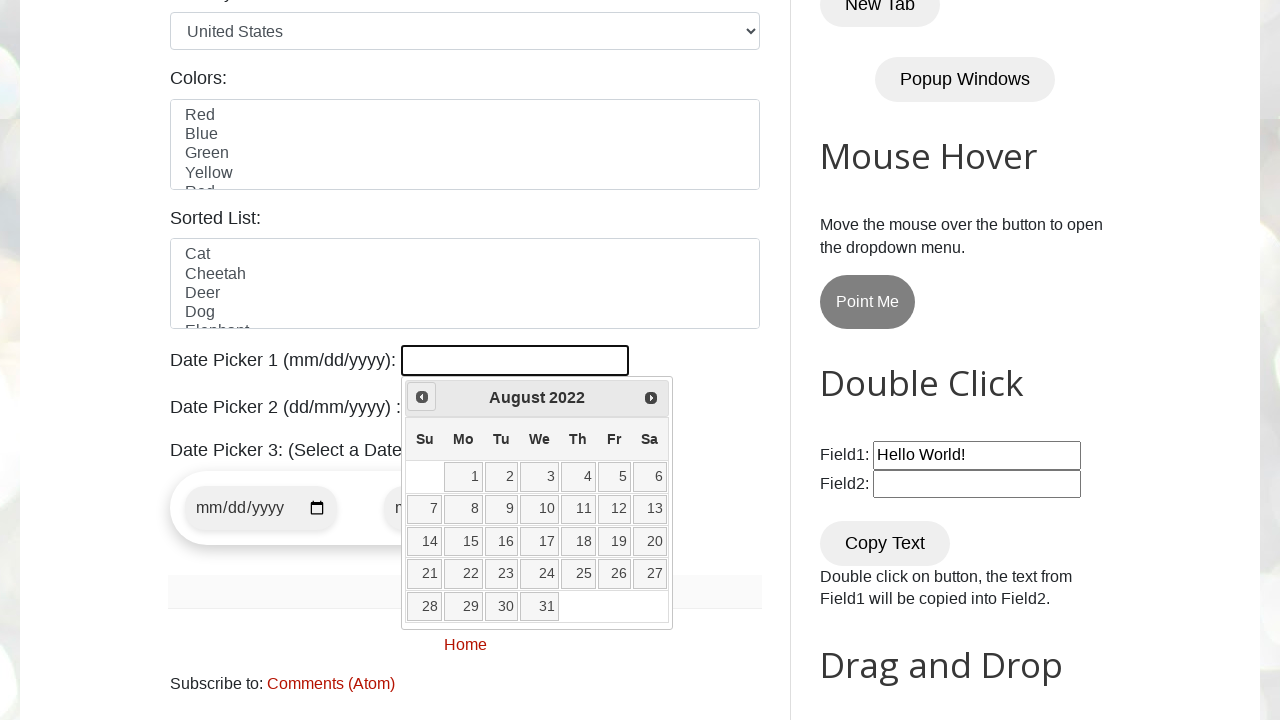

Retrieved current month from calendar
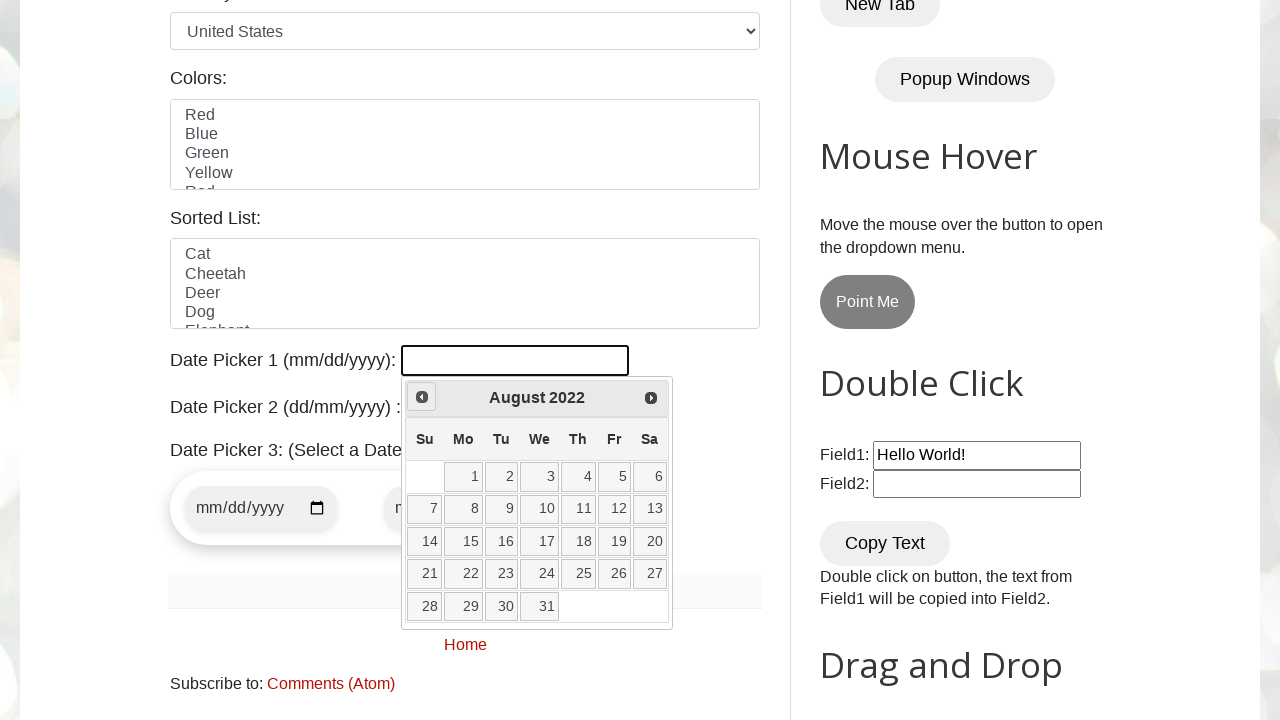

Clicked Prev button to navigate to previous month at (422, 397) on [title='Prev']
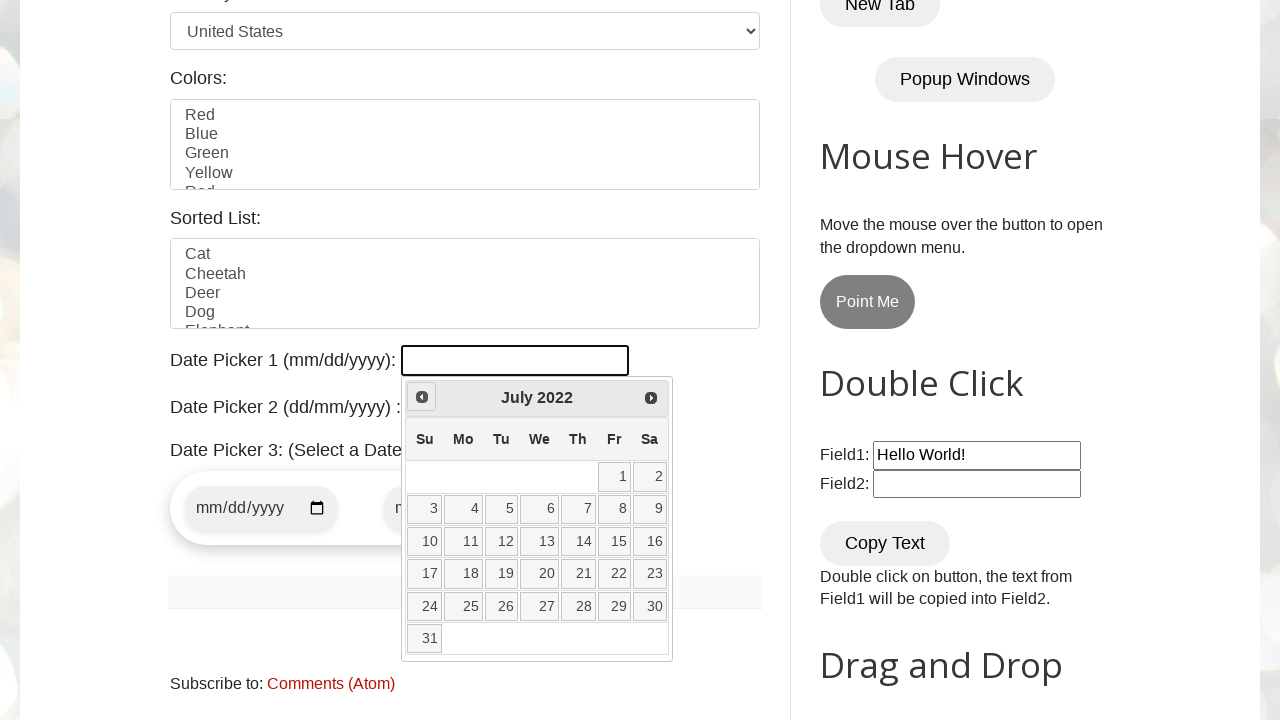

Retrieved current year from calendar
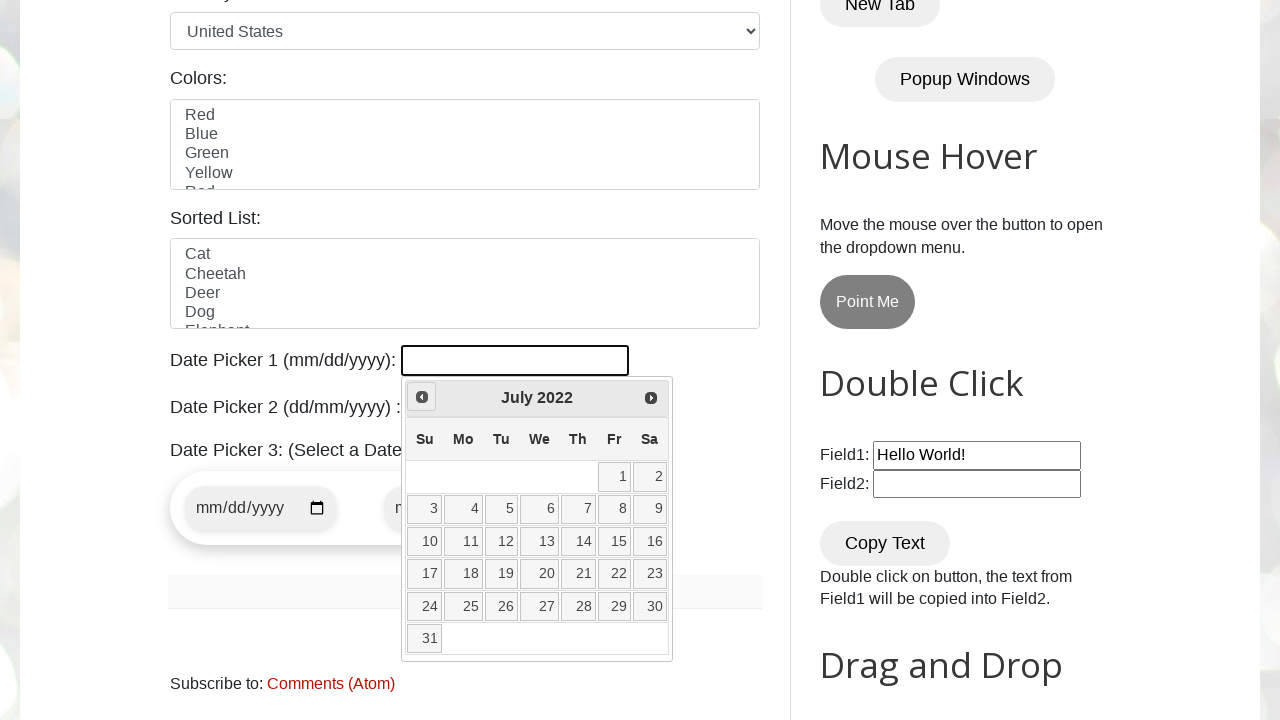

Retrieved current month from calendar
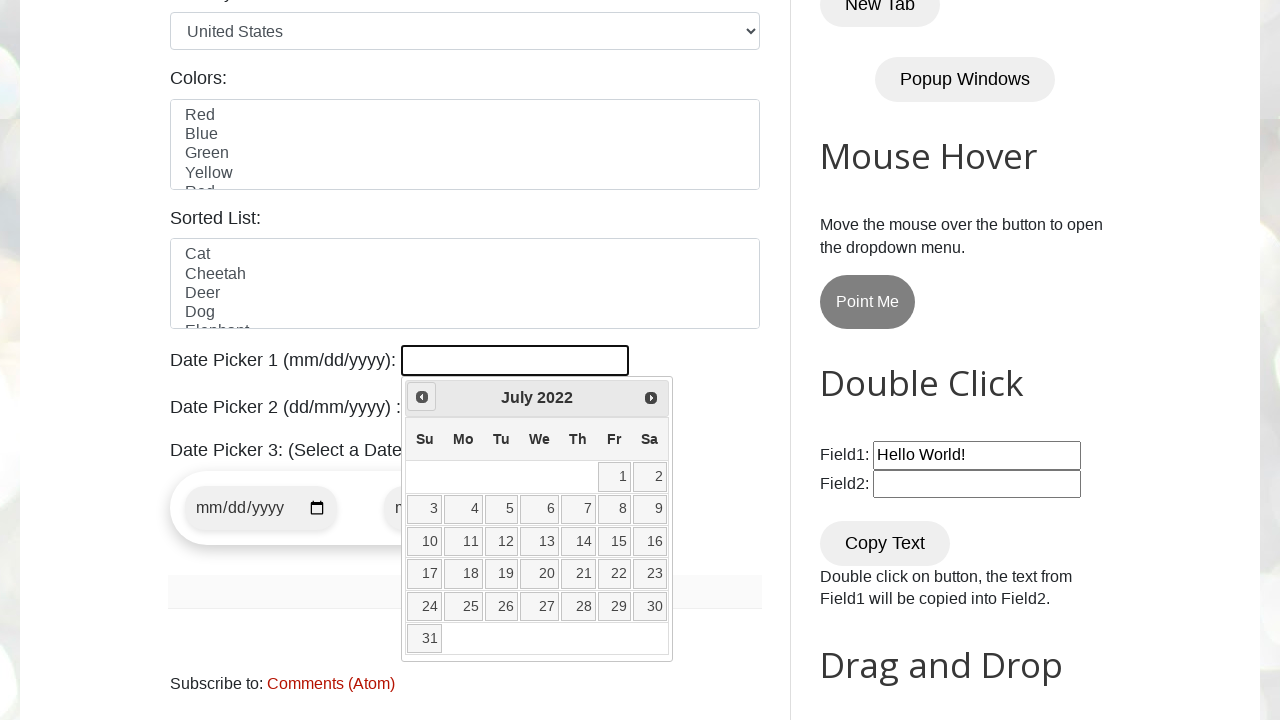

Clicked Prev button to navigate to previous month at (422, 397) on [title='Prev']
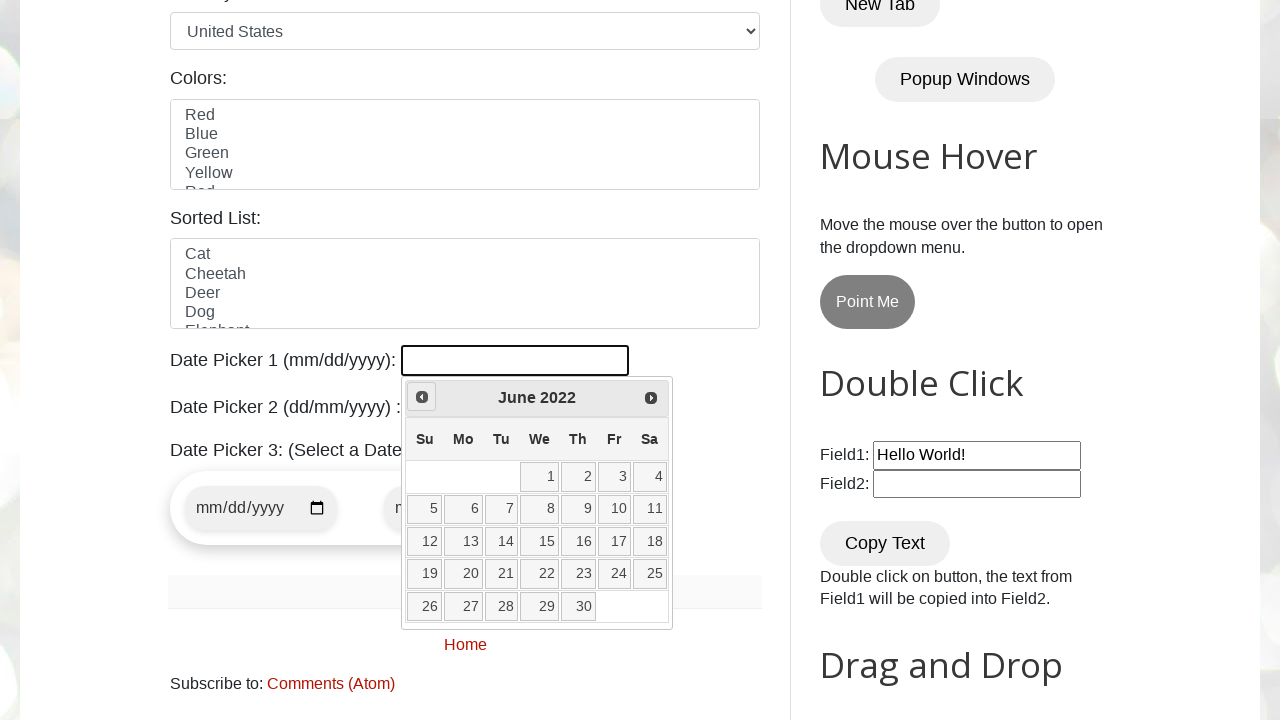

Retrieved current year from calendar
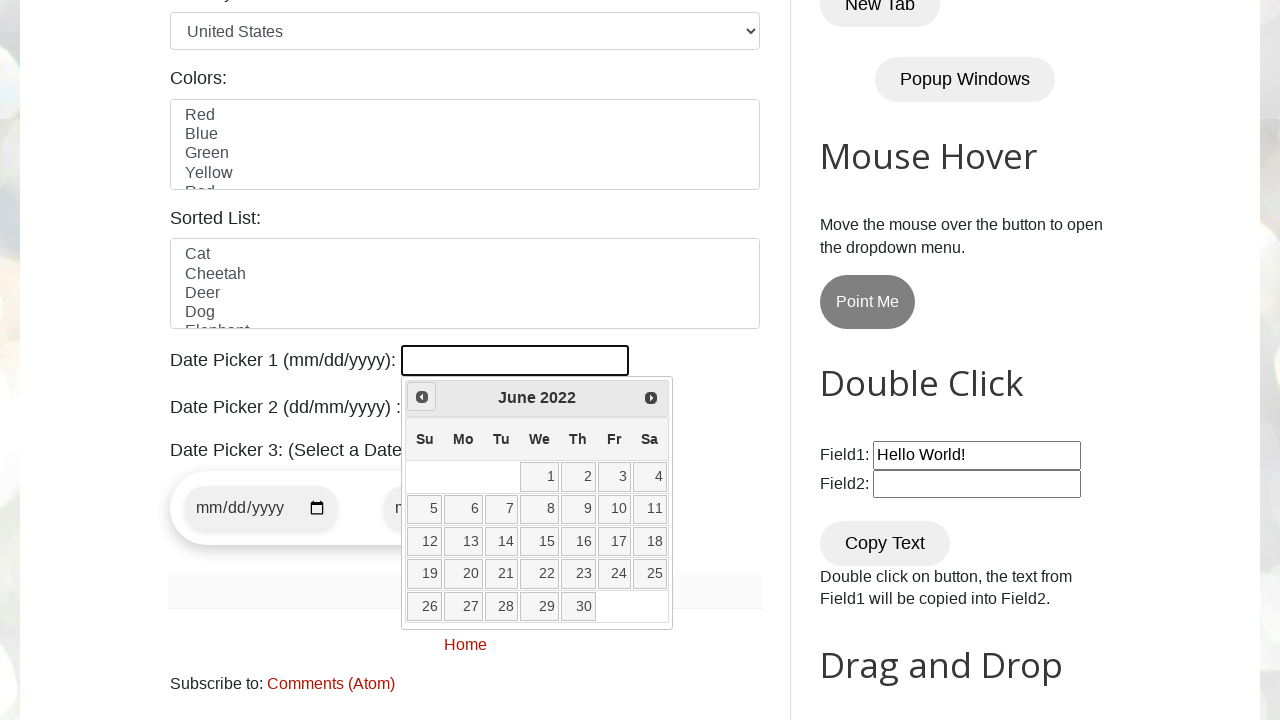

Retrieved current month from calendar
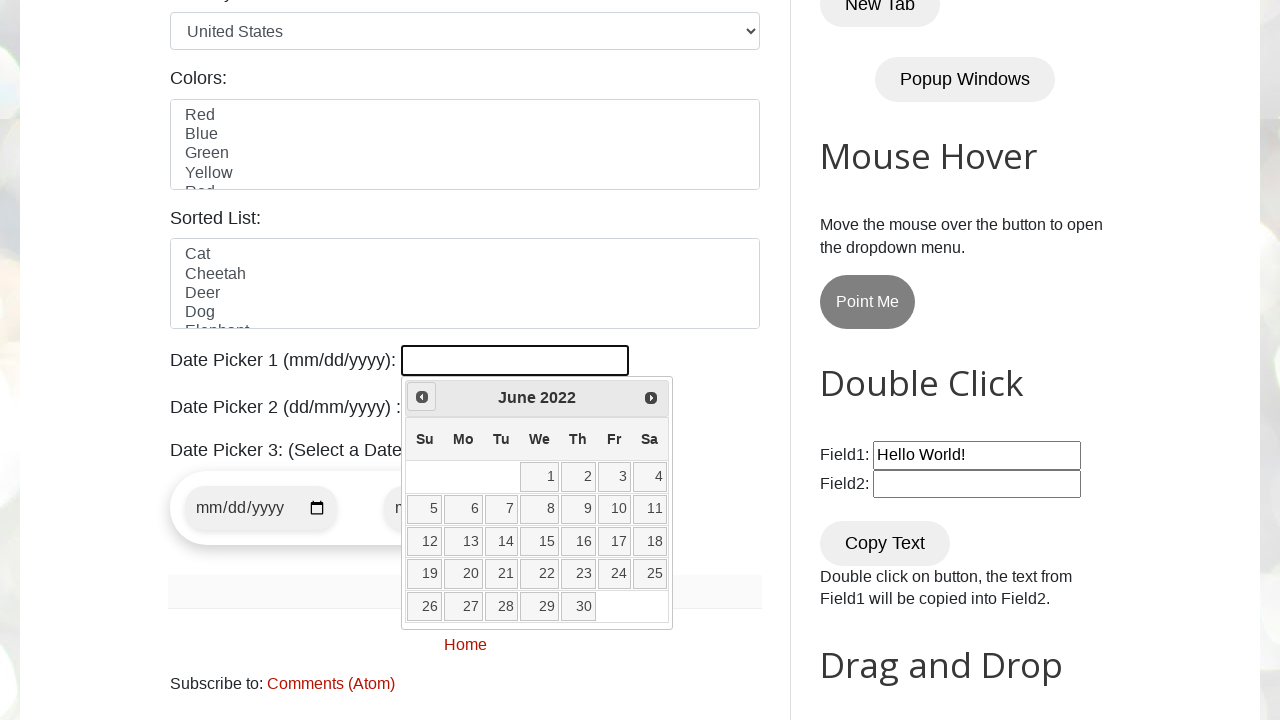

Clicked Prev button to navigate to previous month at (422, 397) on [title='Prev']
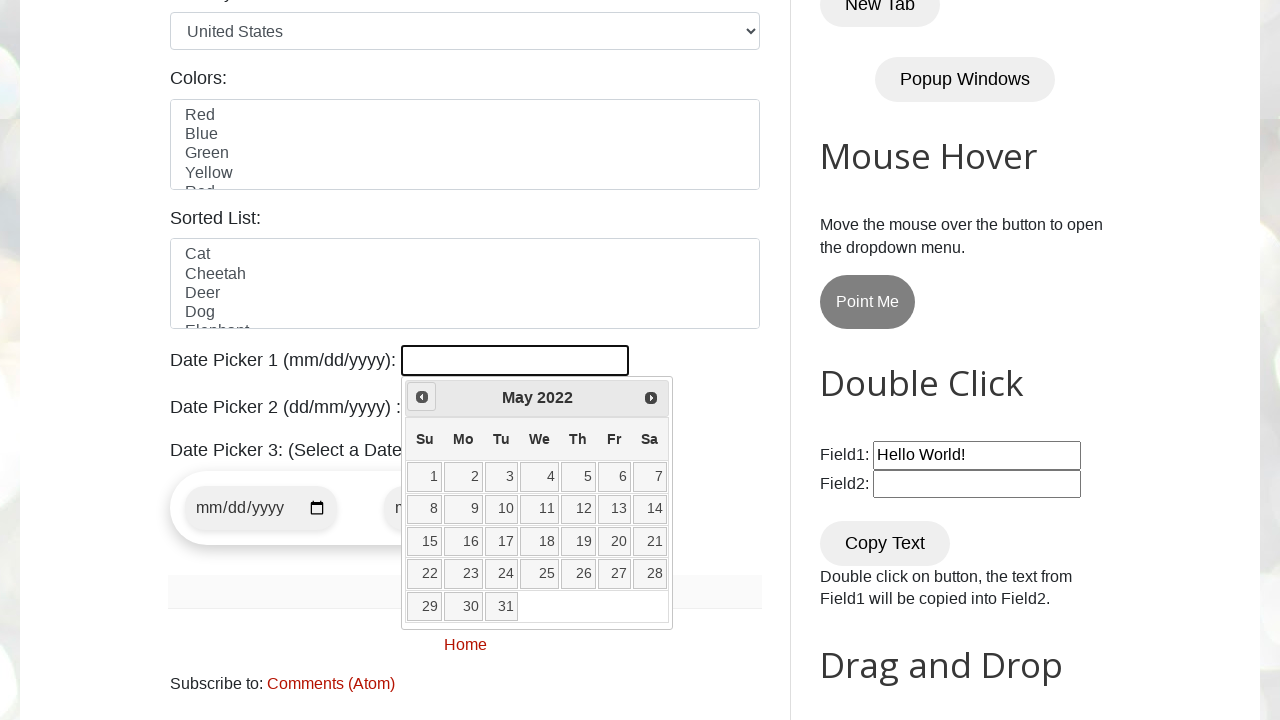

Retrieved current year from calendar
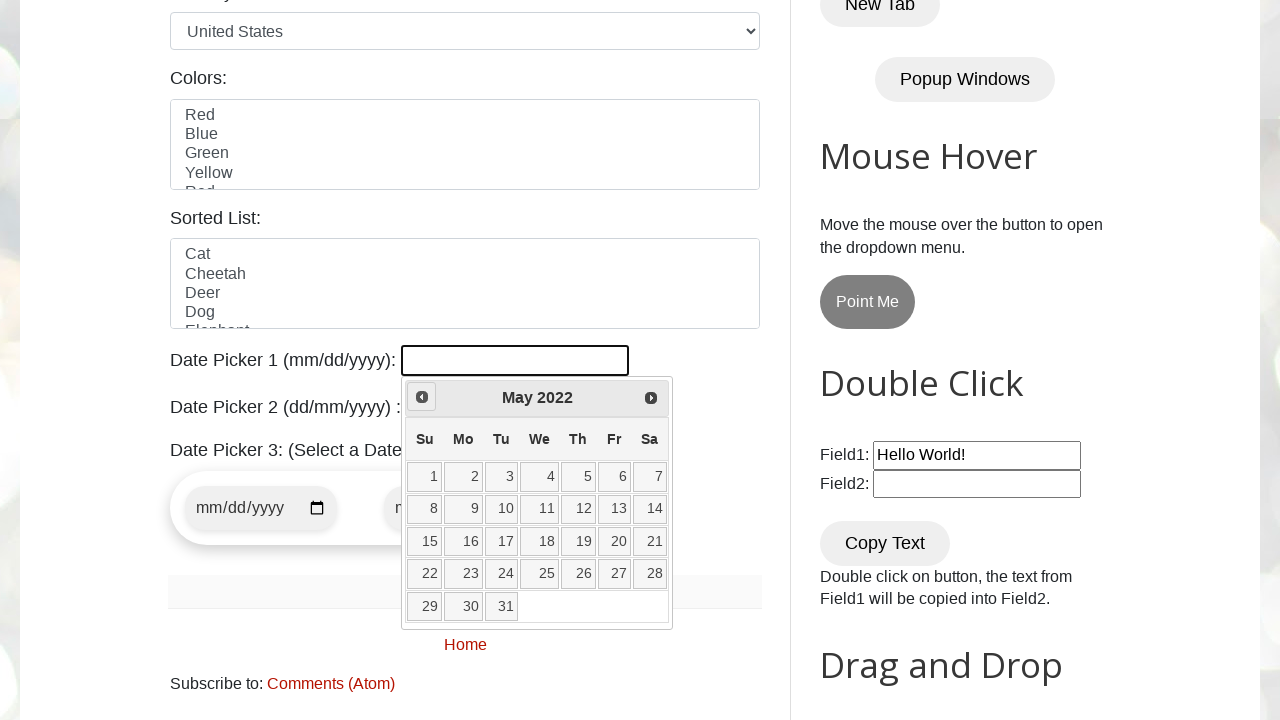

Retrieved current month from calendar
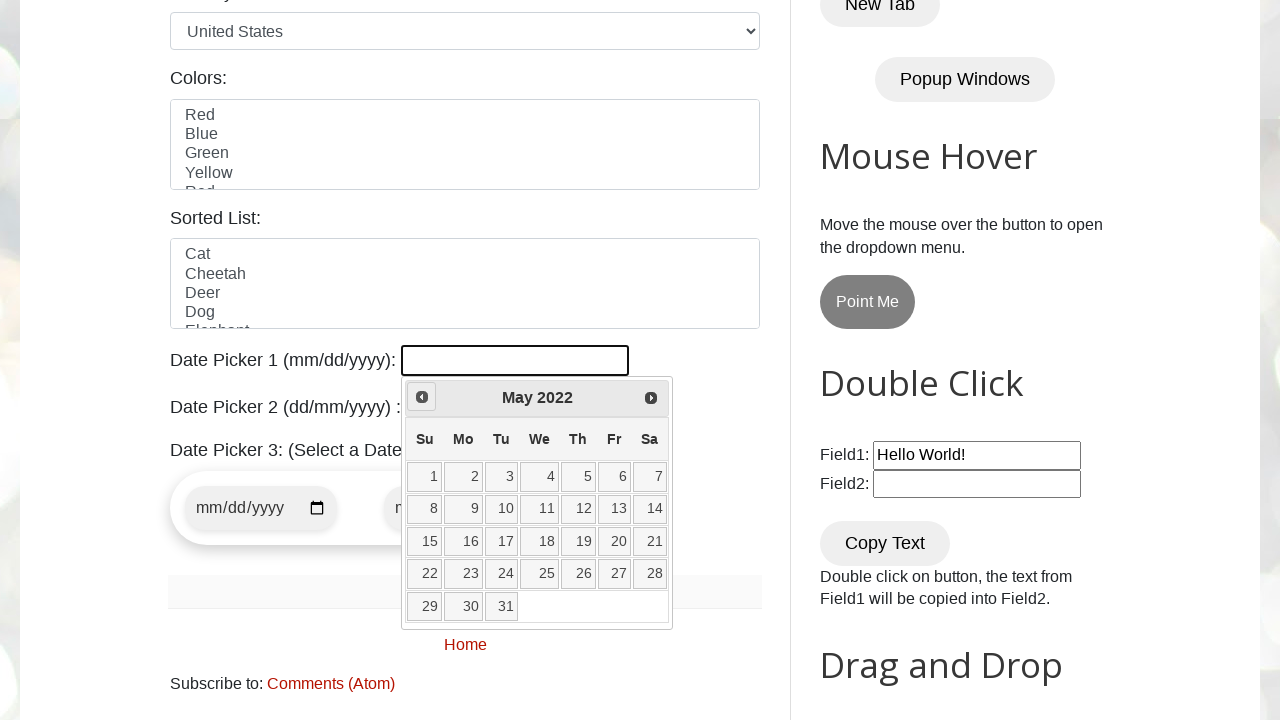

Clicked Prev button to navigate to previous month at (422, 397) on [title='Prev']
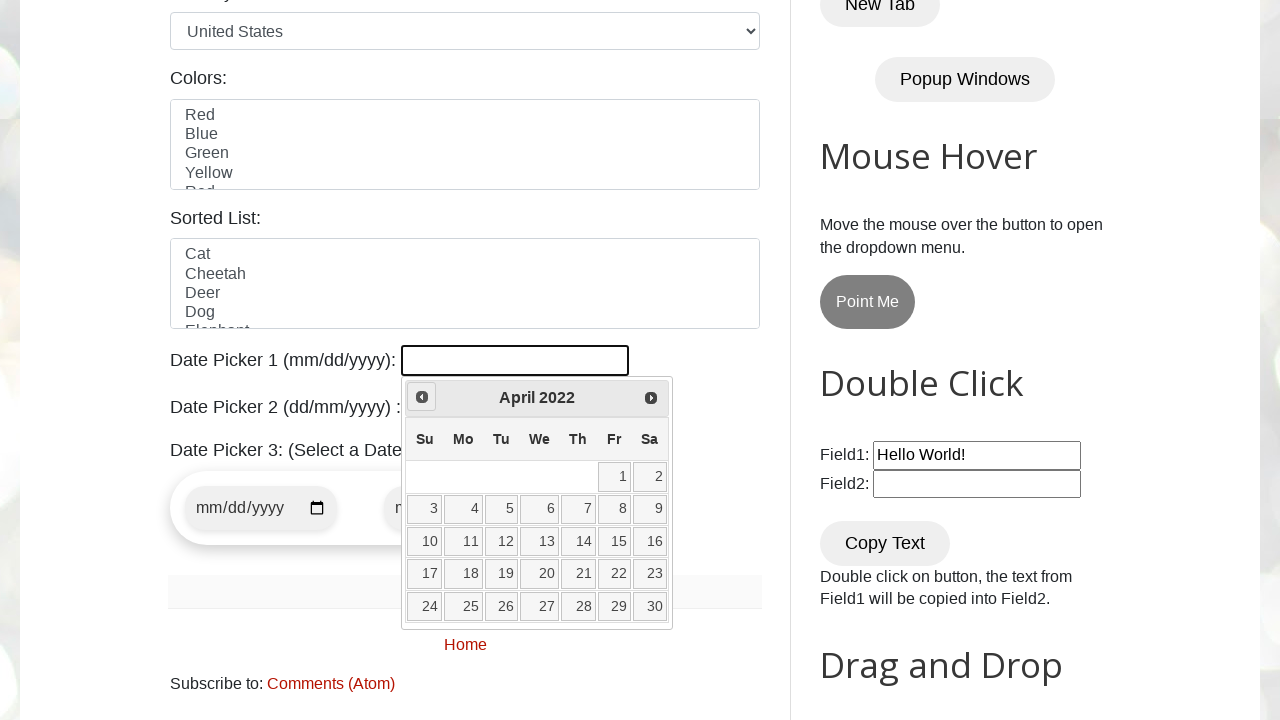

Retrieved current year from calendar
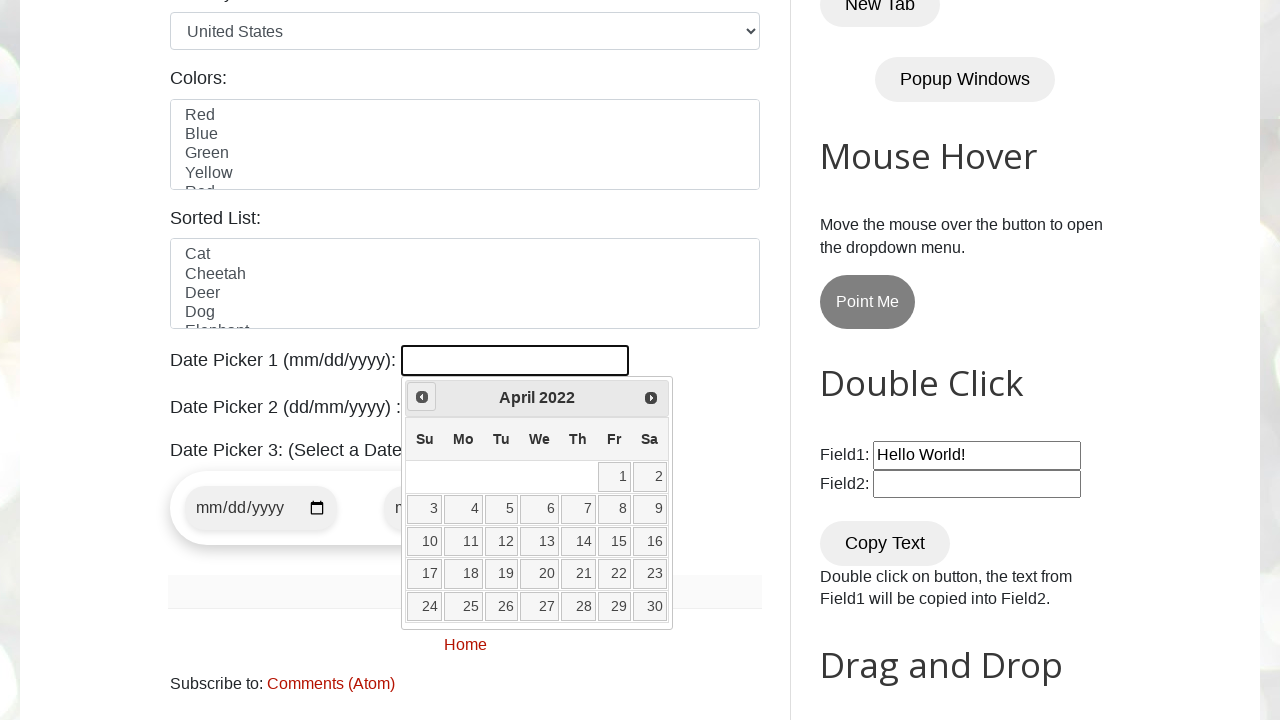

Retrieved current month from calendar
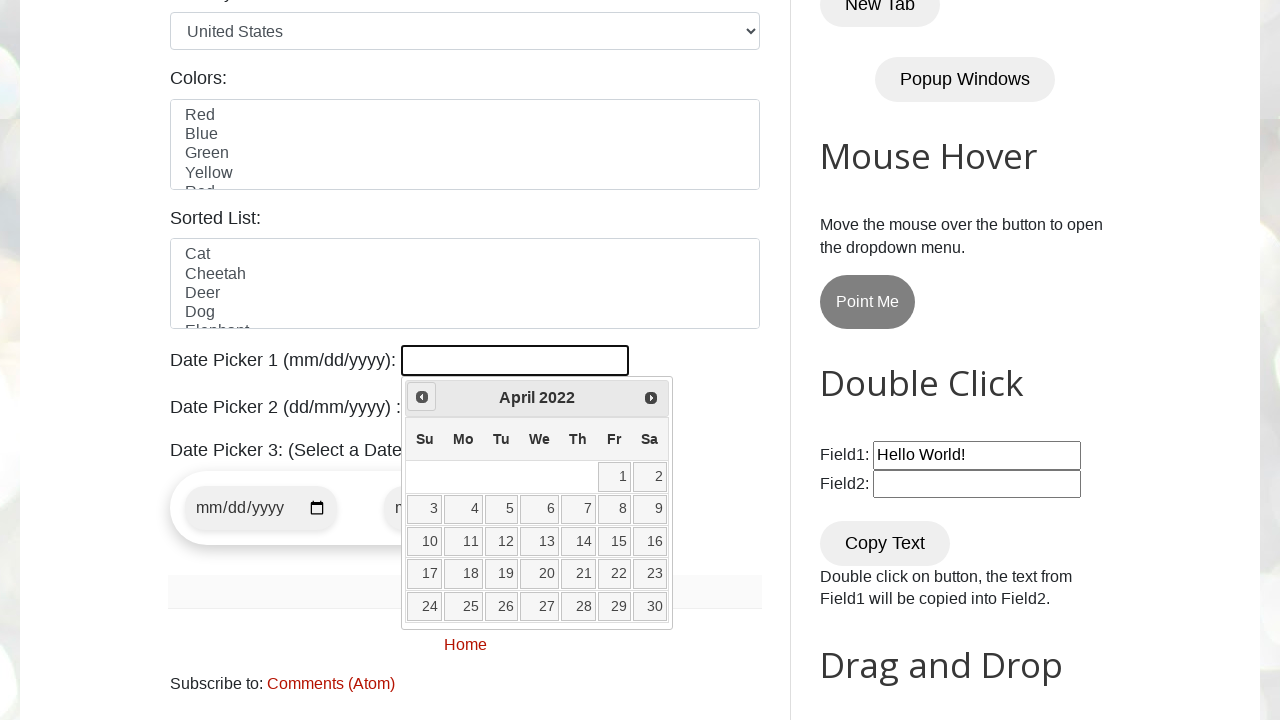

Clicked Prev button to navigate to previous month at (422, 397) on [title='Prev']
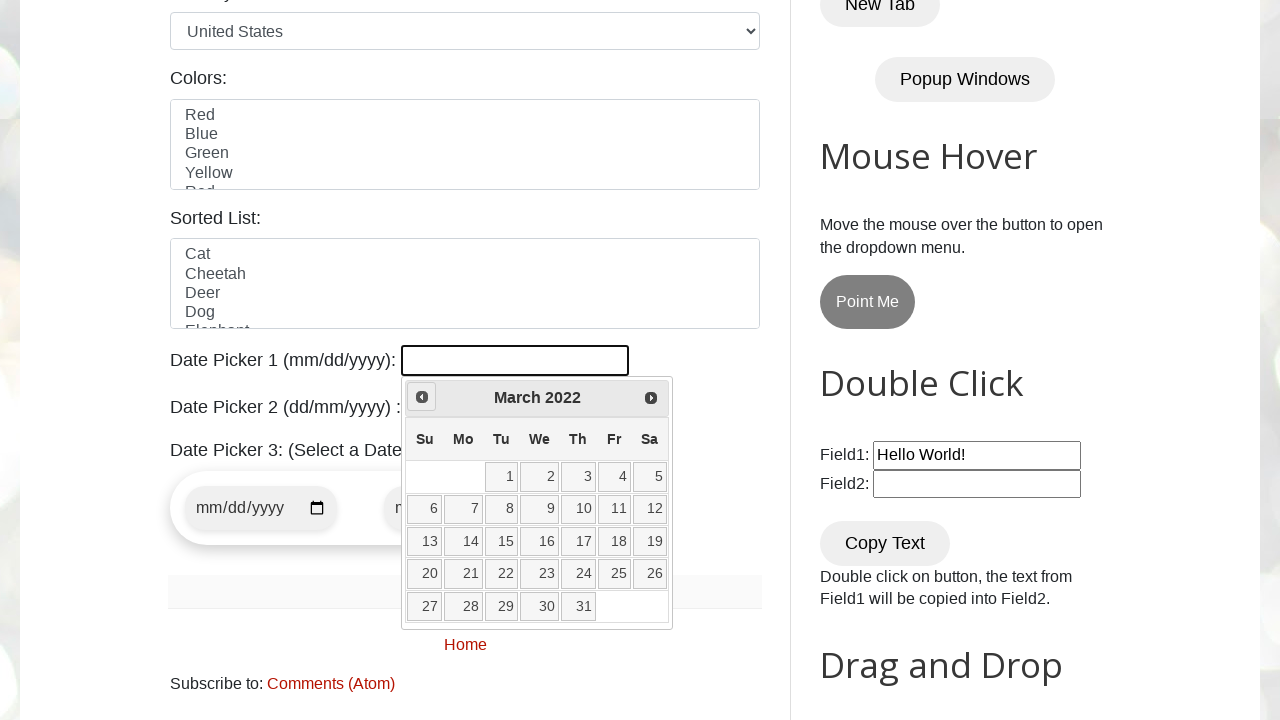

Retrieved current year from calendar
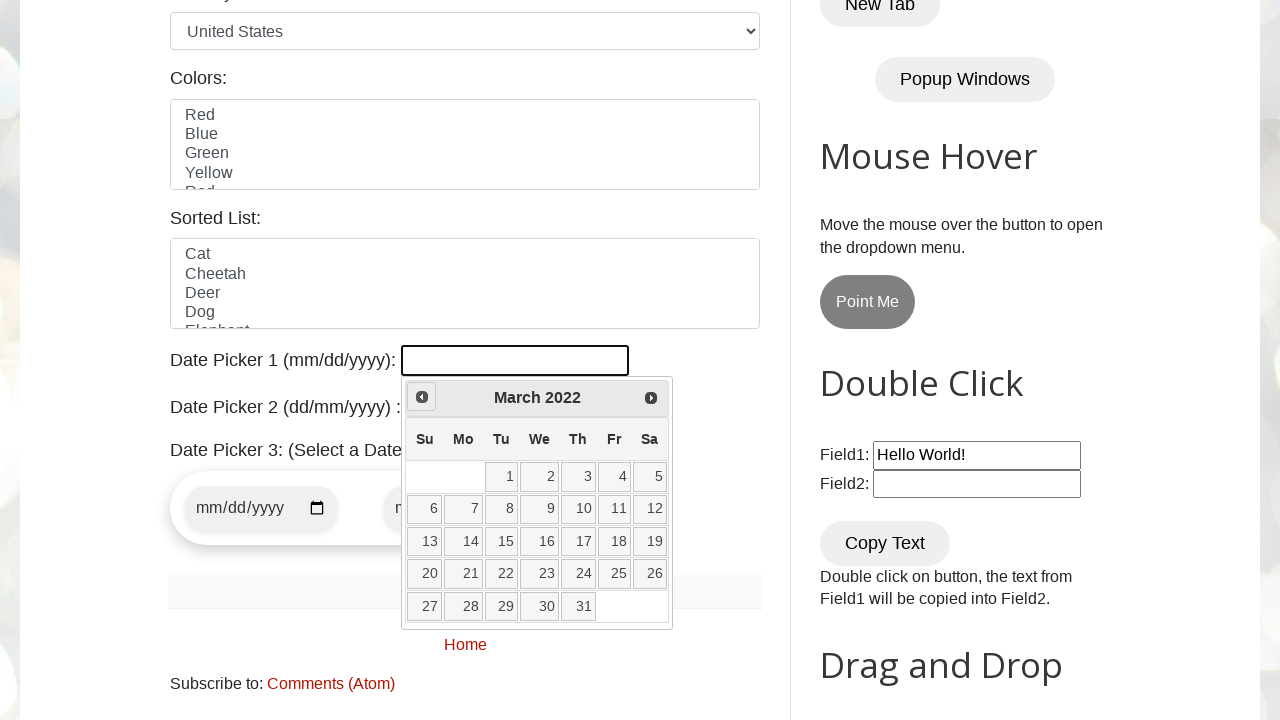

Retrieved current month from calendar
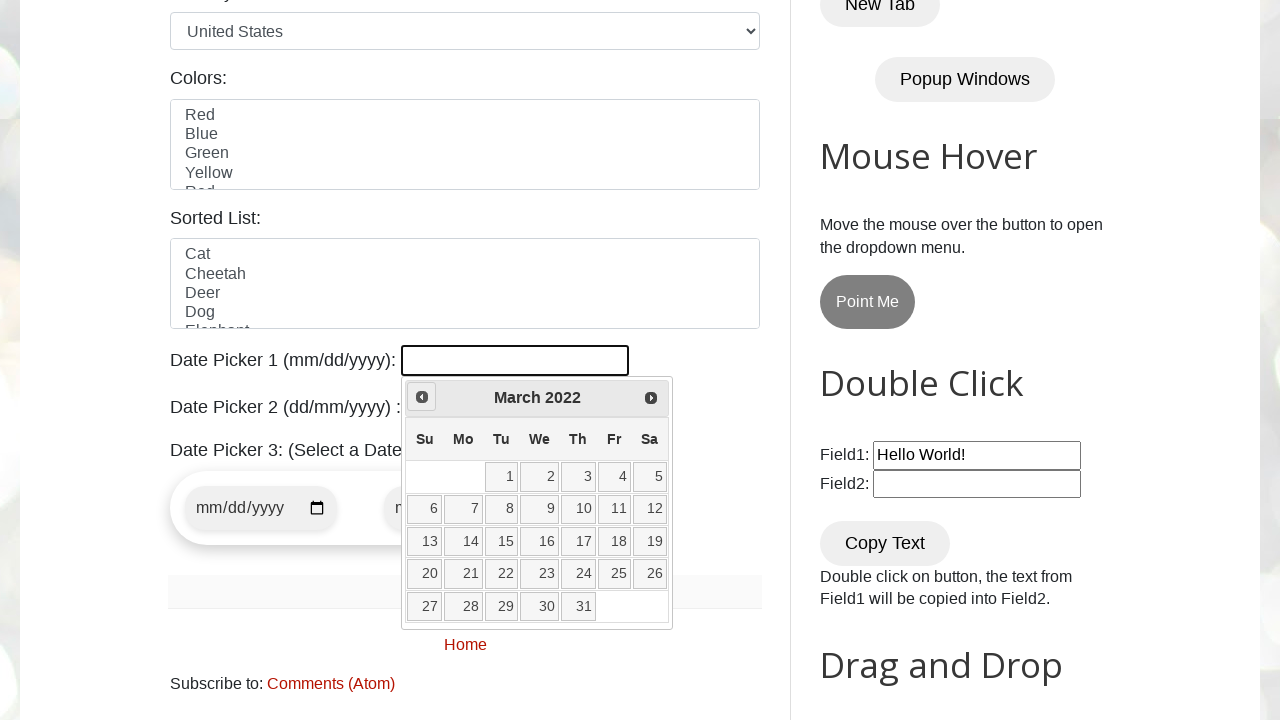

Clicked Prev button to navigate to previous month at (422, 397) on [title='Prev']
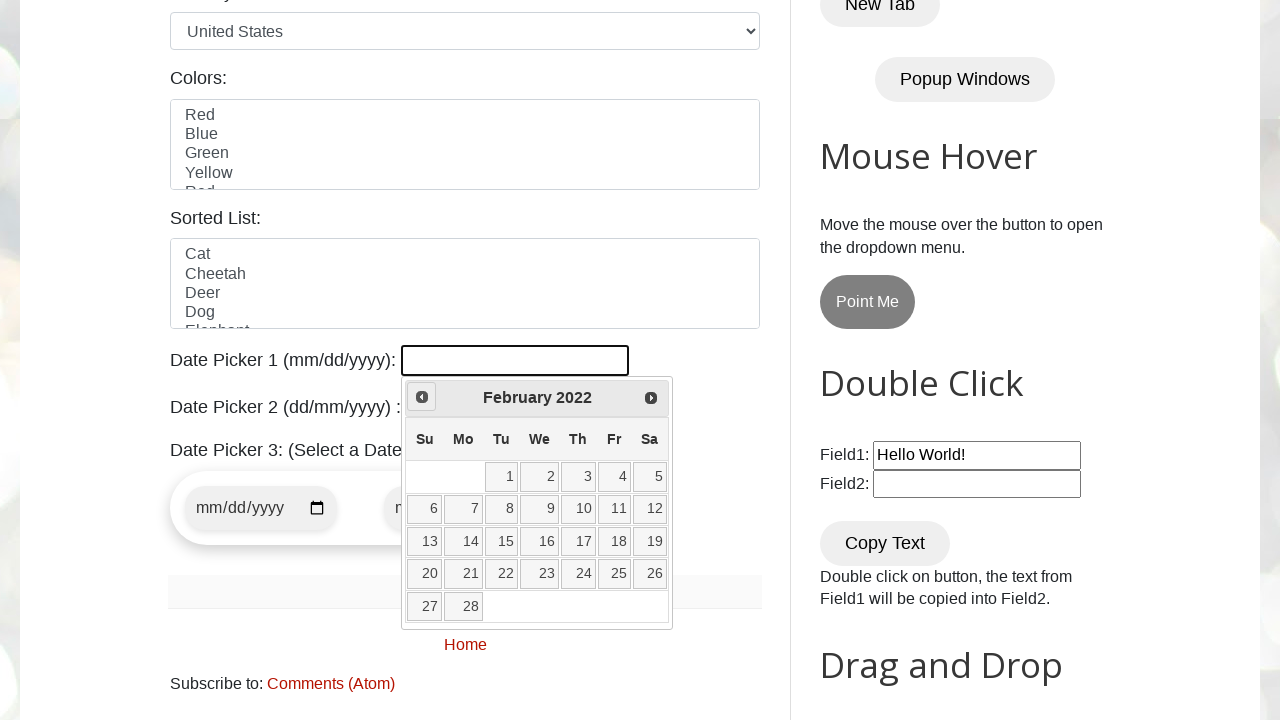

Retrieved current year from calendar
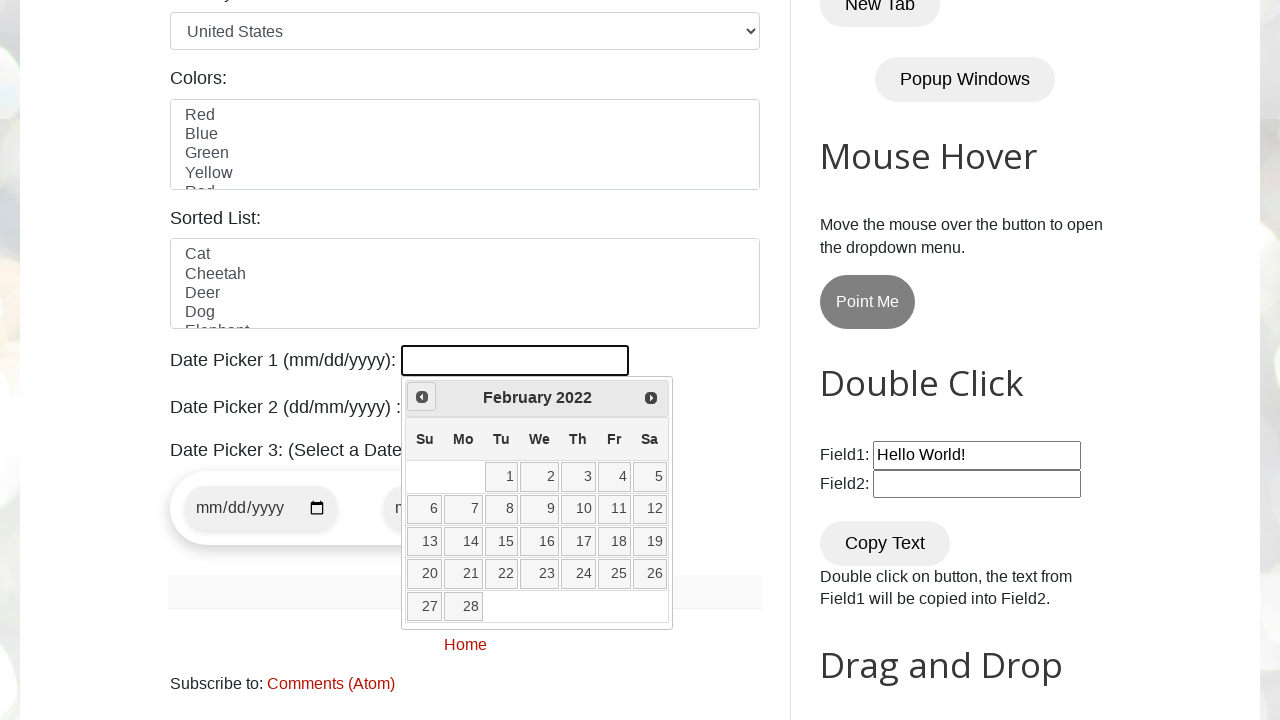

Retrieved current month from calendar
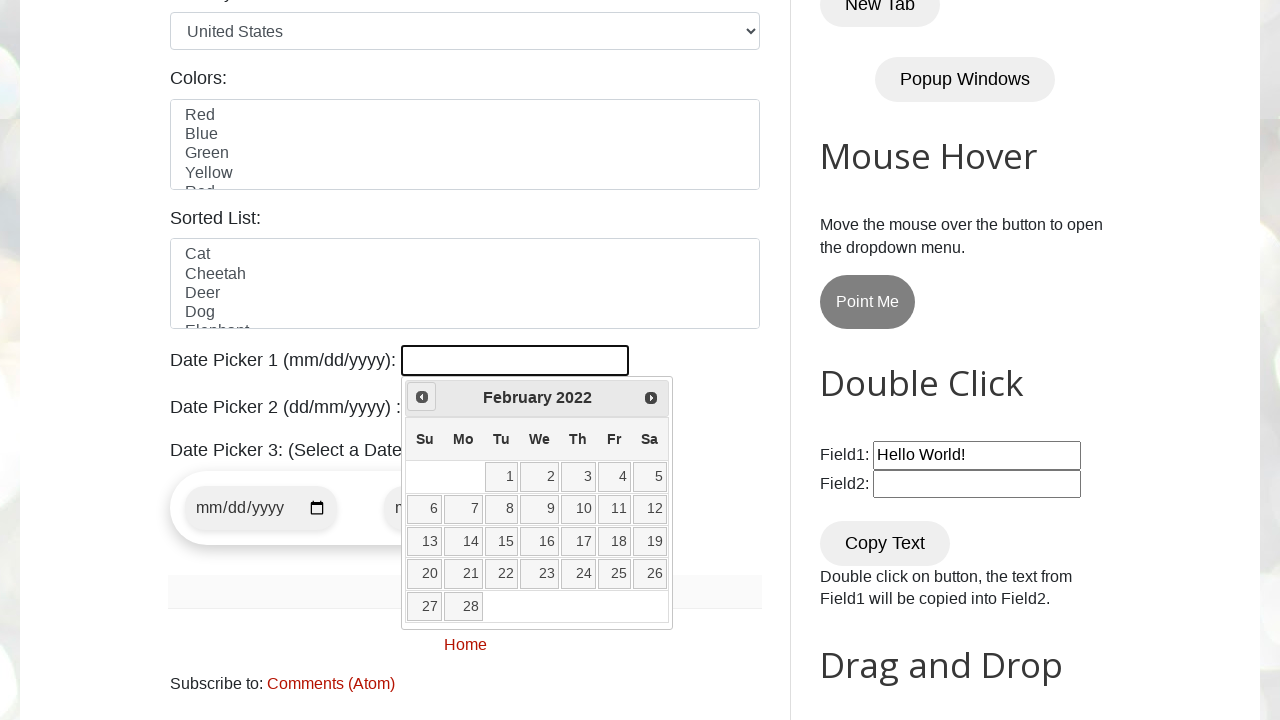

Clicked Prev button to navigate to previous month at (422, 397) on [title='Prev']
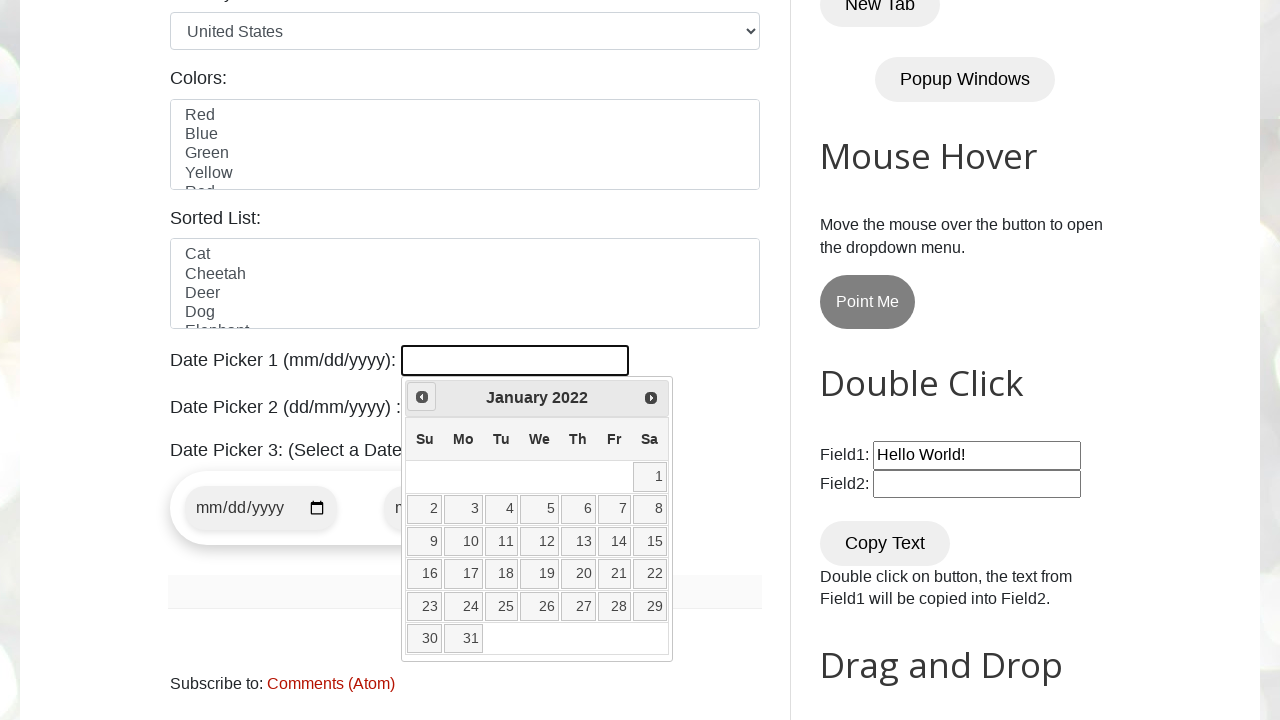

Retrieved current year from calendar
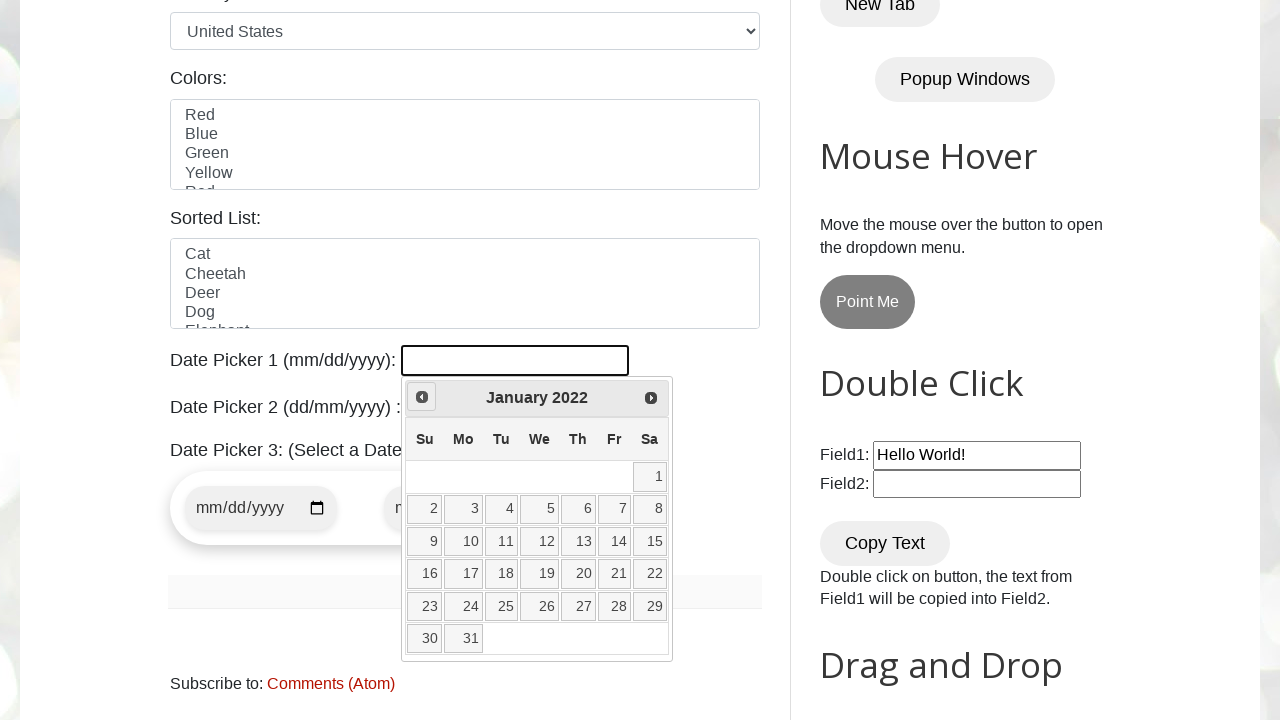

Retrieved current month from calendar
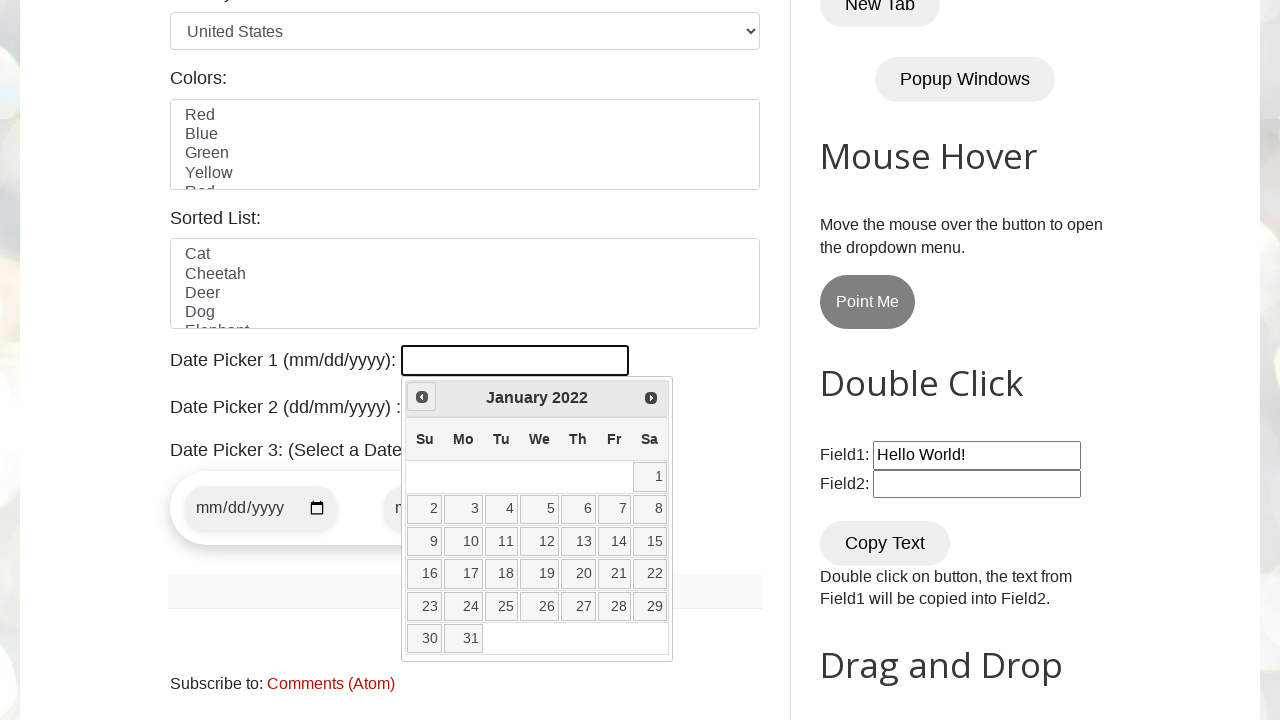

Clicked Prev button to navigate to previous month at (422, 397) on [title='Prev']
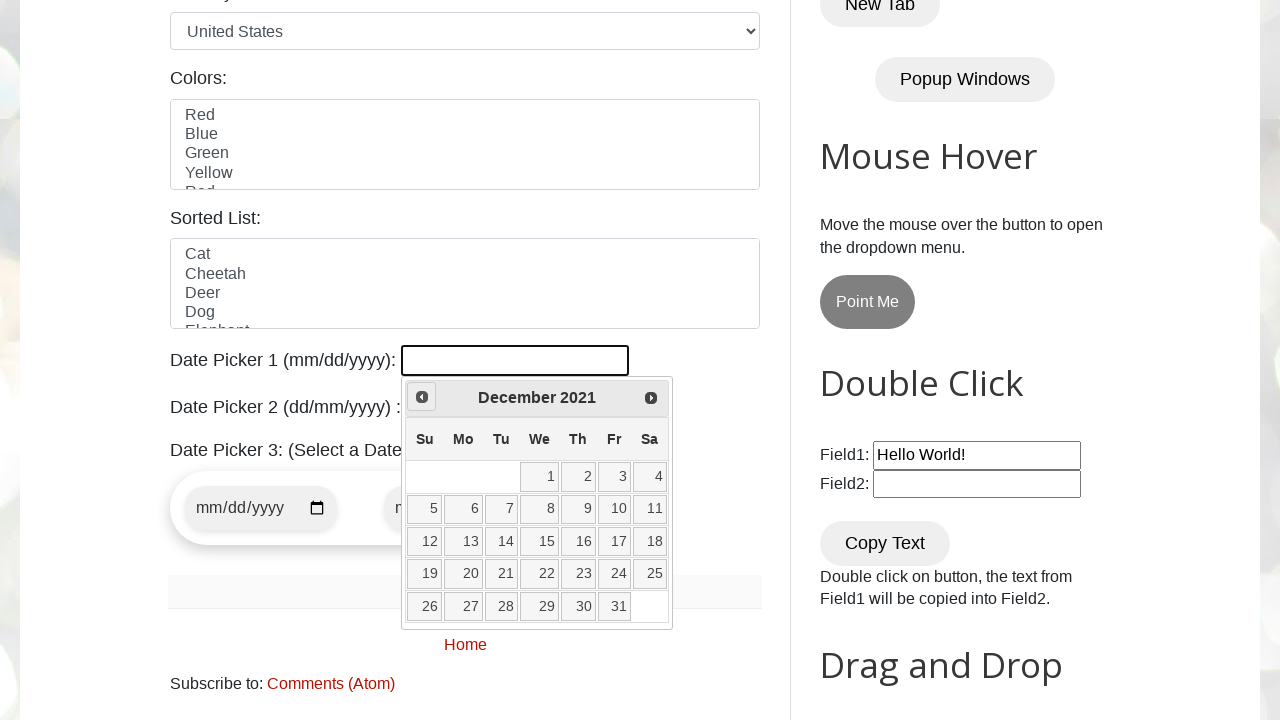

Retrieved current year from calendar
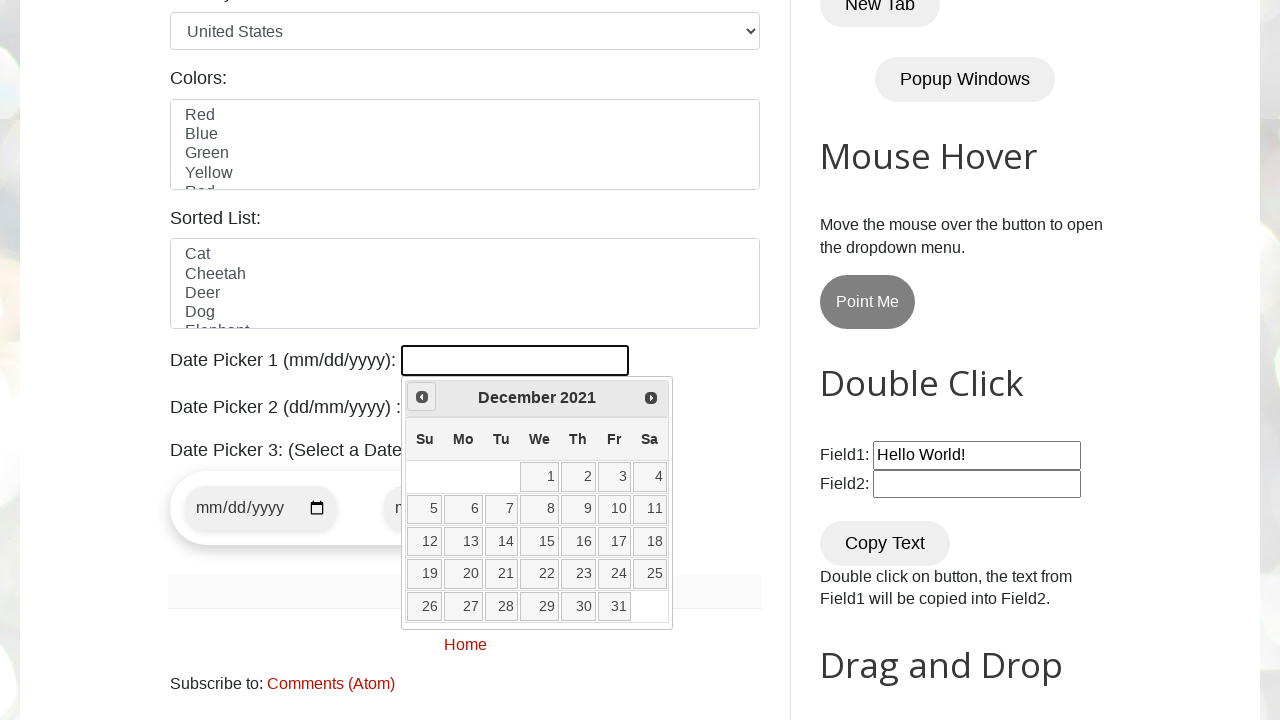

Retrieved current month from calendar
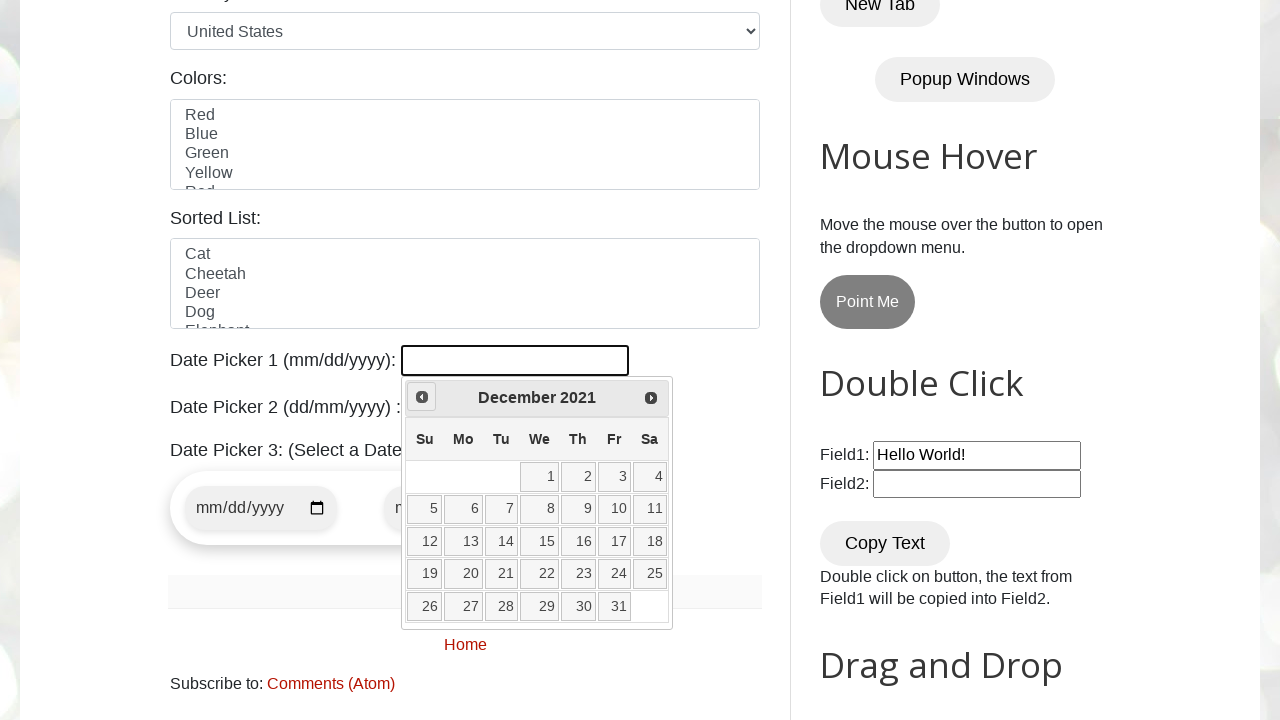

Clicked Prev button to navigate to previous month at (422, 397) on [title='Prev']
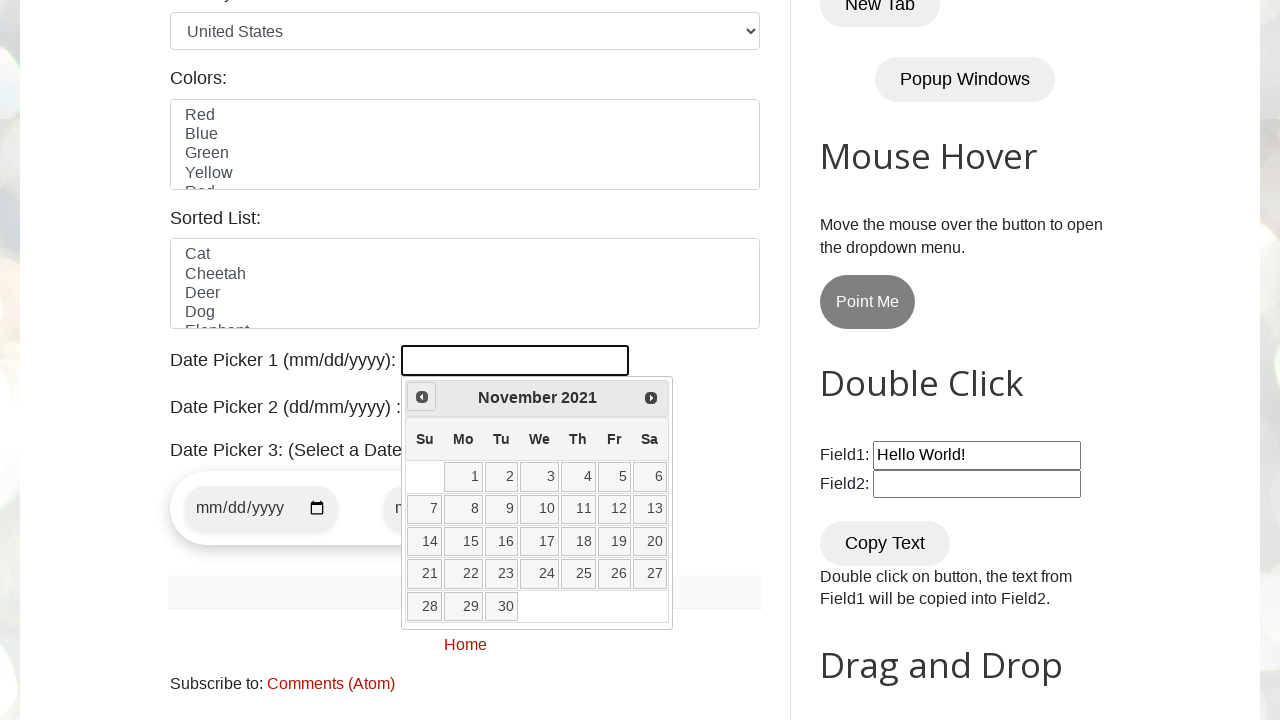

Retrieved current year from calendar
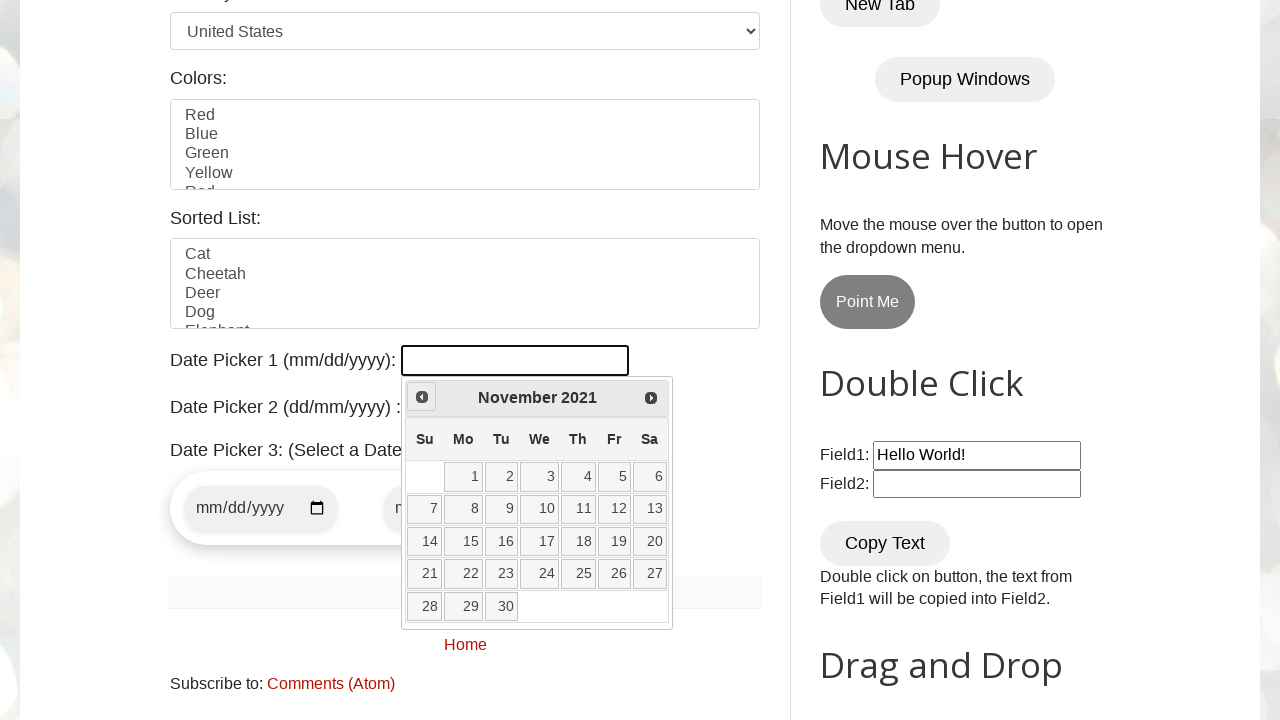

Retrieved current month from calendar
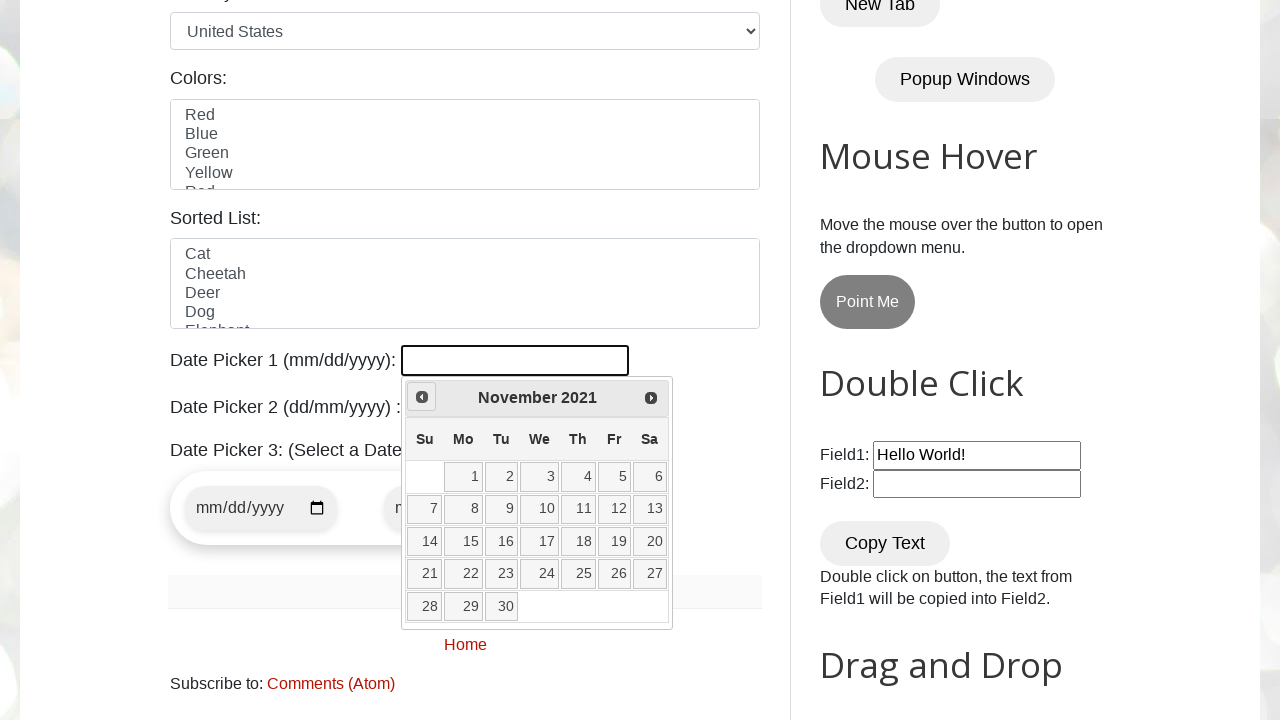

Clicked Prev button to navigate to previous month at (422, 397) on [title='Prev']
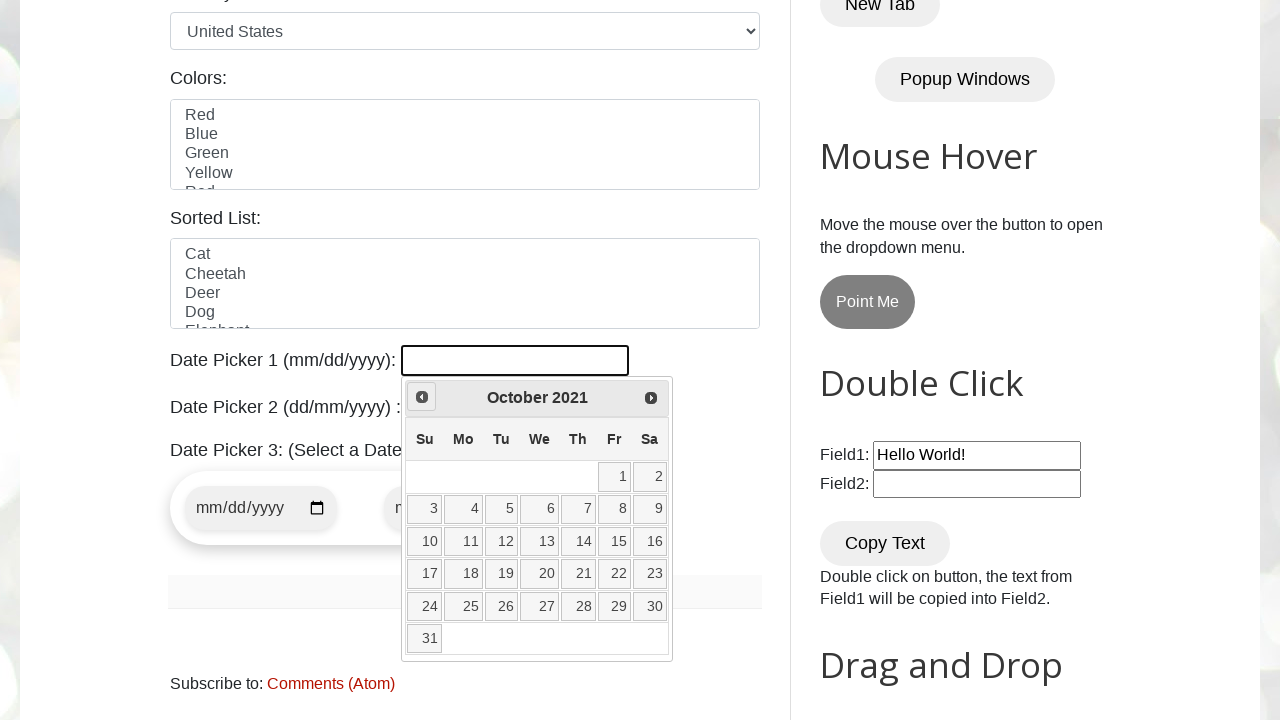

Retrieved current year from calendar
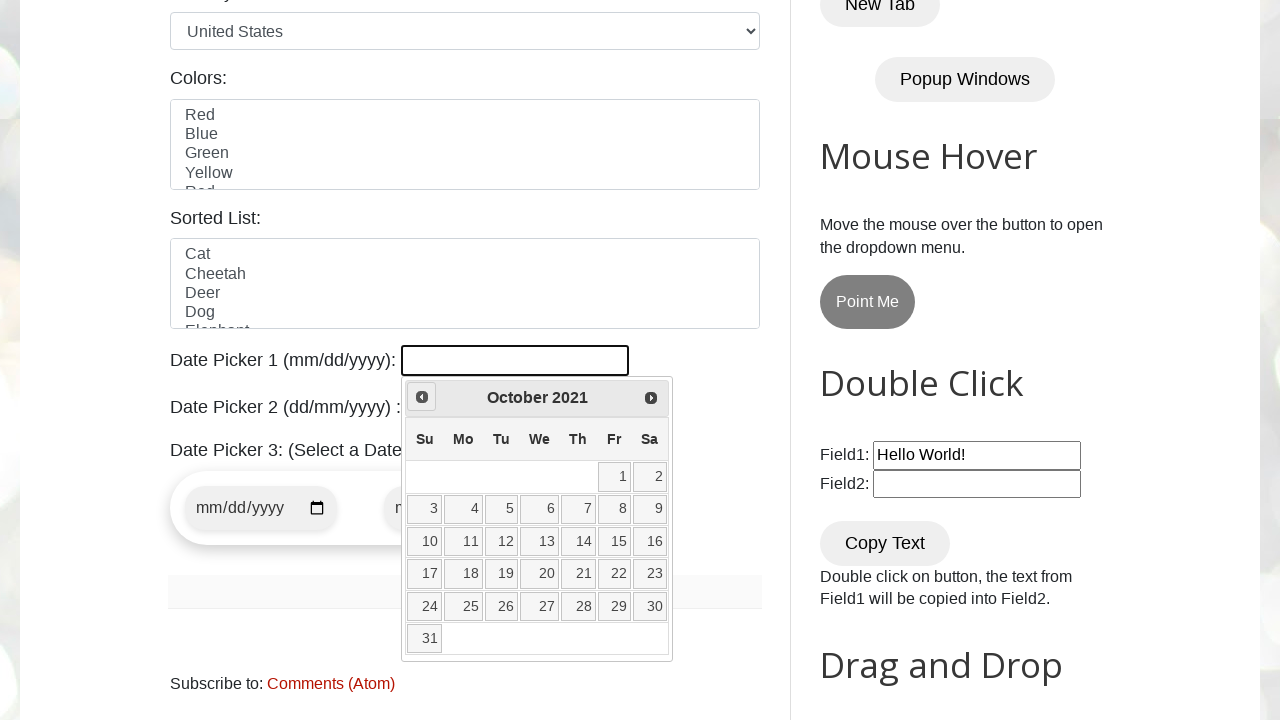

Retrieved current month from calendar
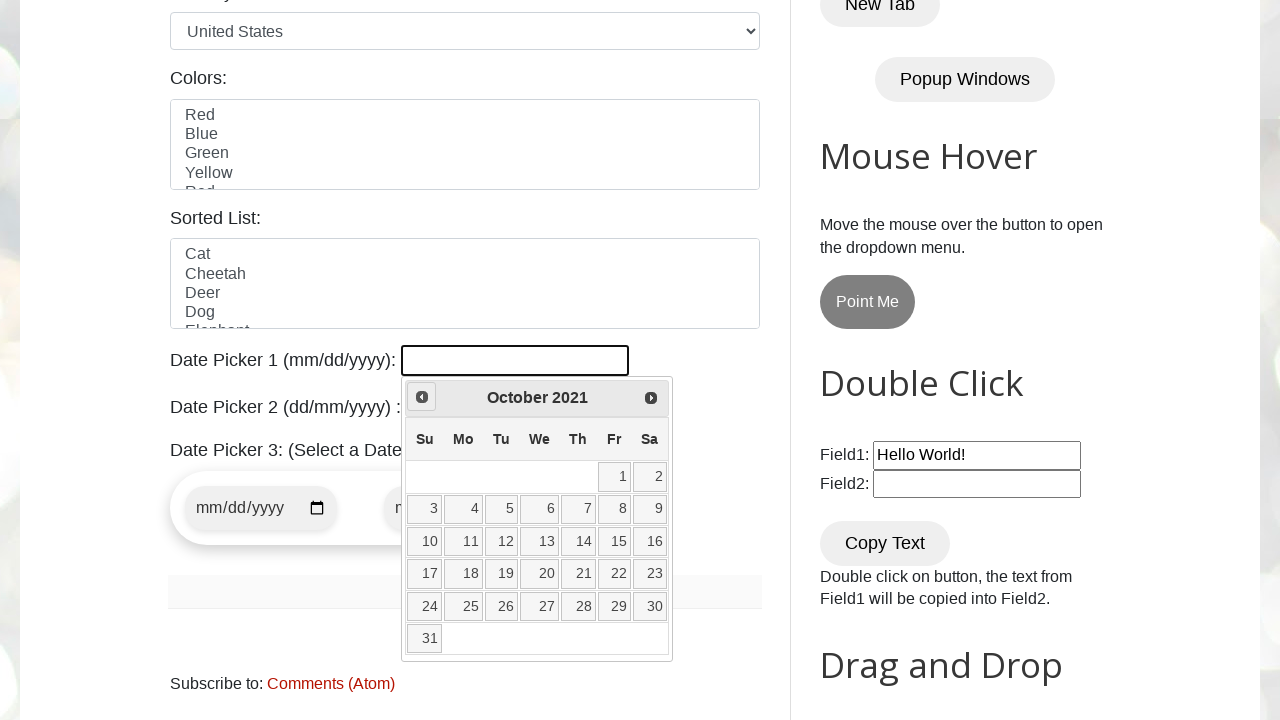

Clicked Prev button to navigate to previous month at (422, 397) on [title='Prev']
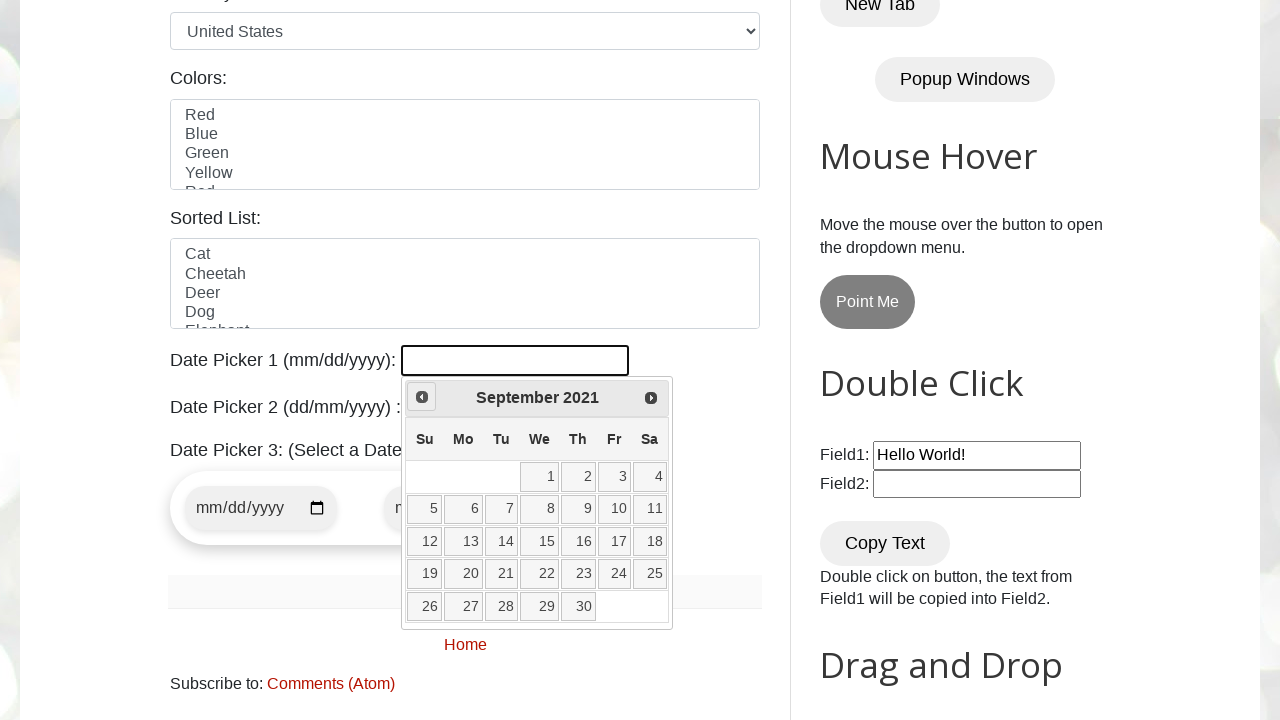

Retrieved current year from calendar
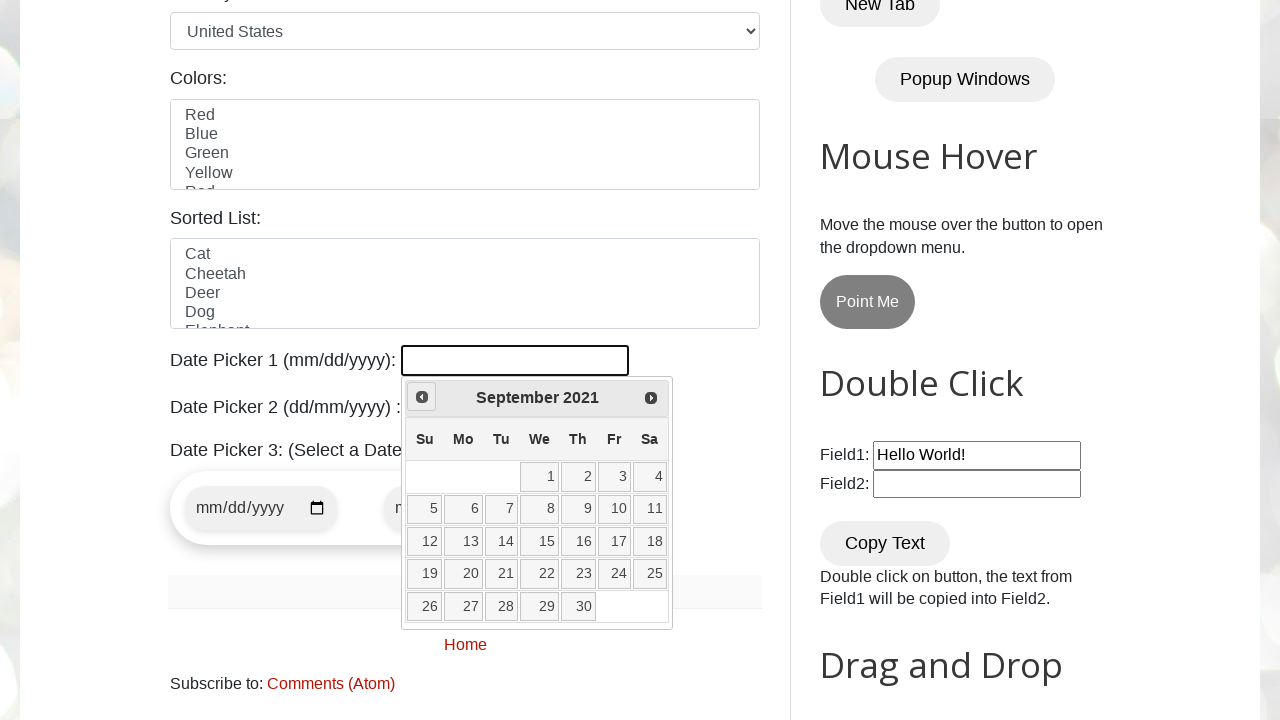

Retrieved current month from calendar
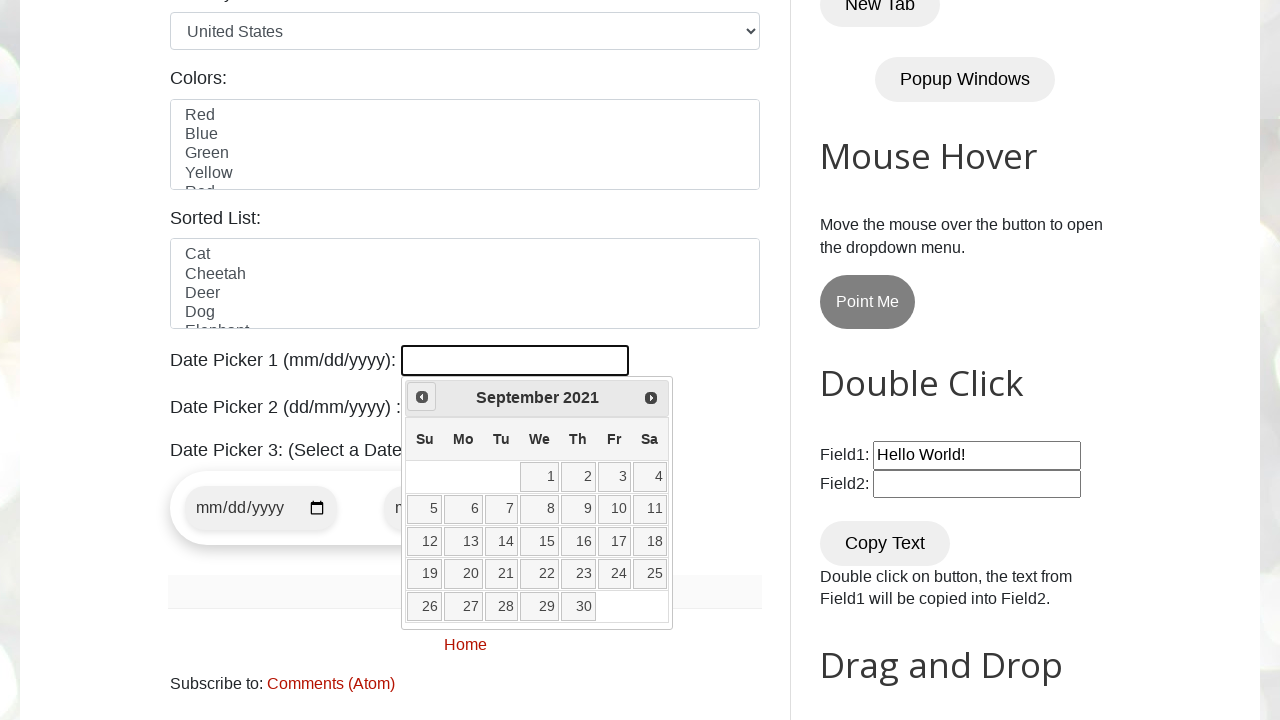

Clicked Prev button to navigate to previous month at (422, 397) on [title='Prev']
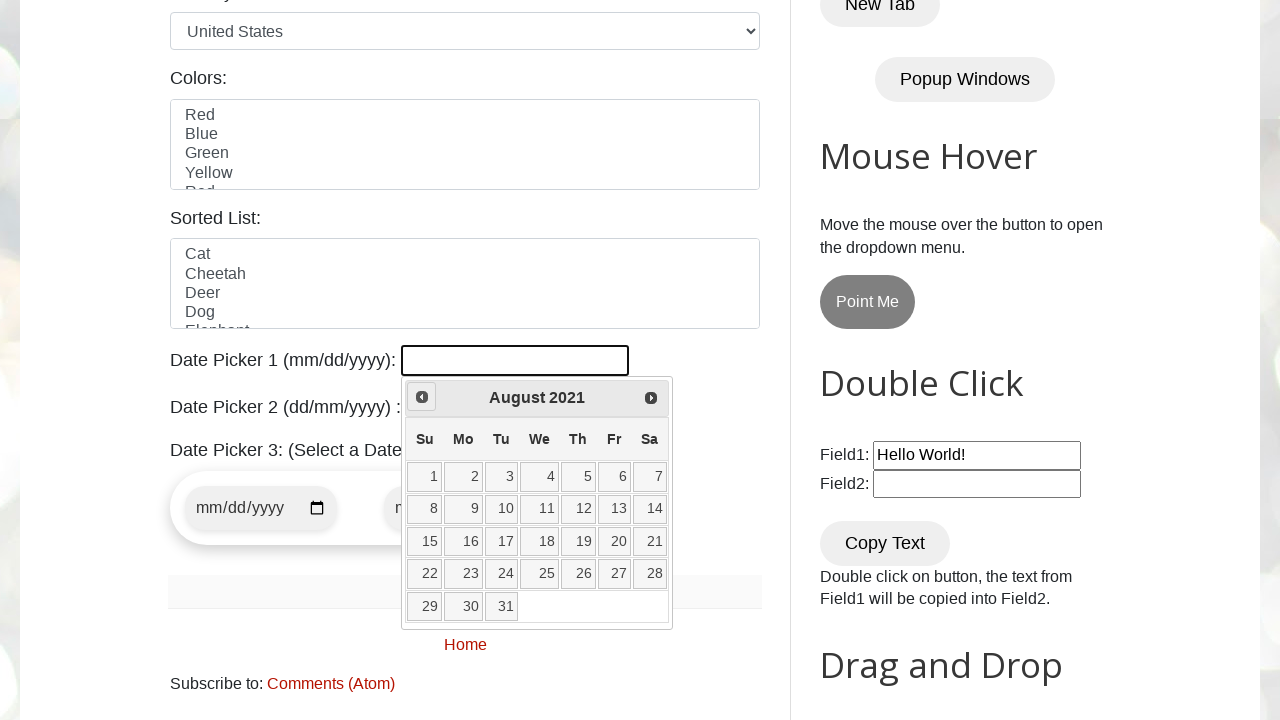

Retrieved current year from calendar
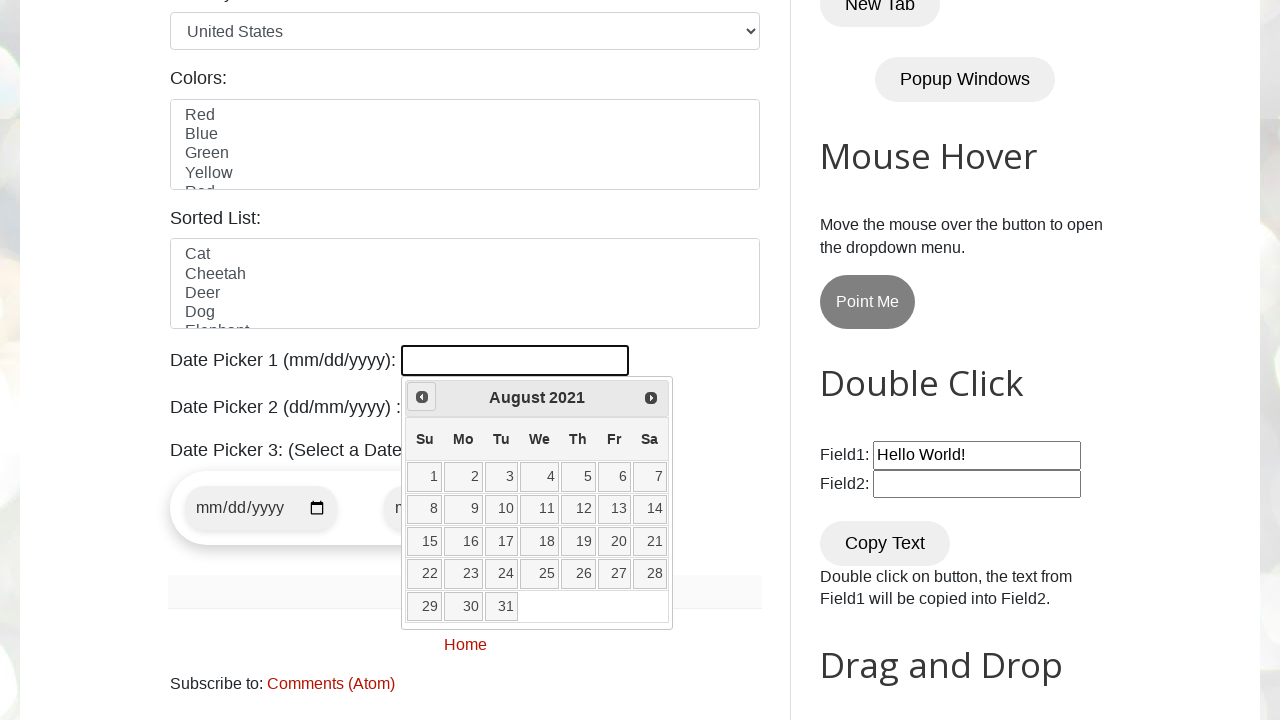

Retrieved current month from calendar
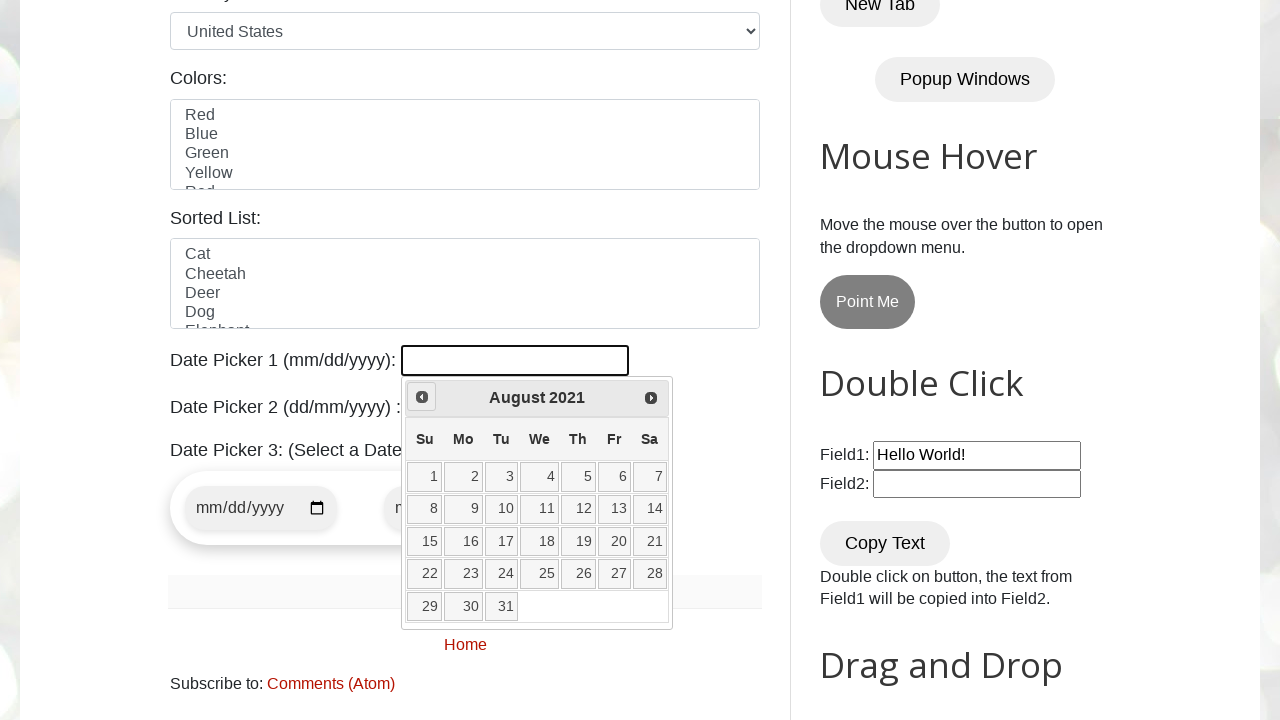

Clicked Prev button to navigate to previous month at (422, 397) on [title='Prev']
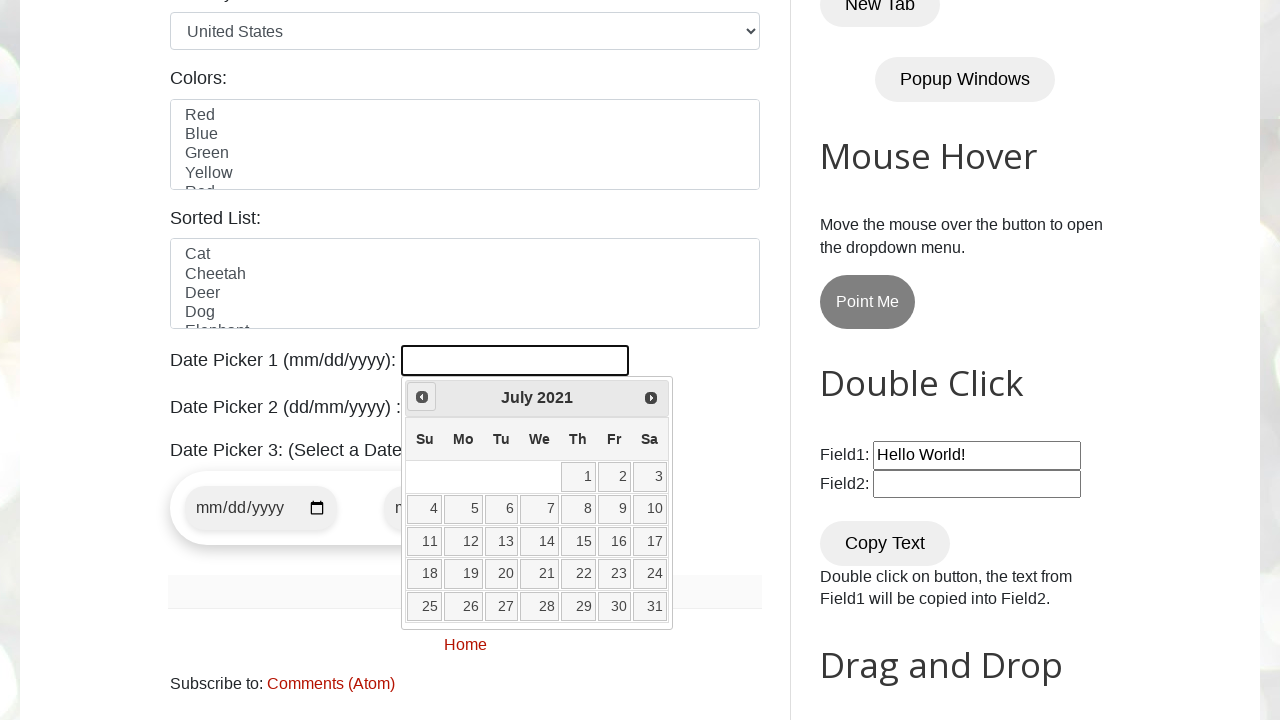

Retrieved current year from calendar
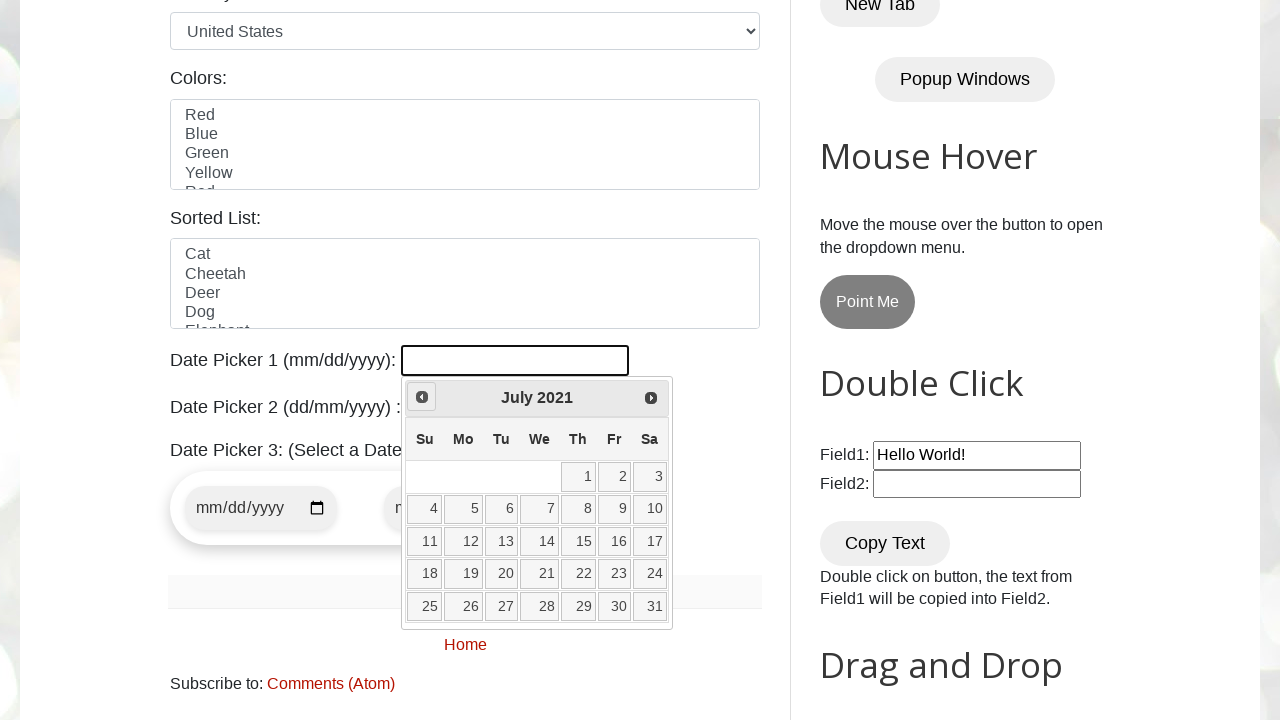

Retrieved current month from calendar
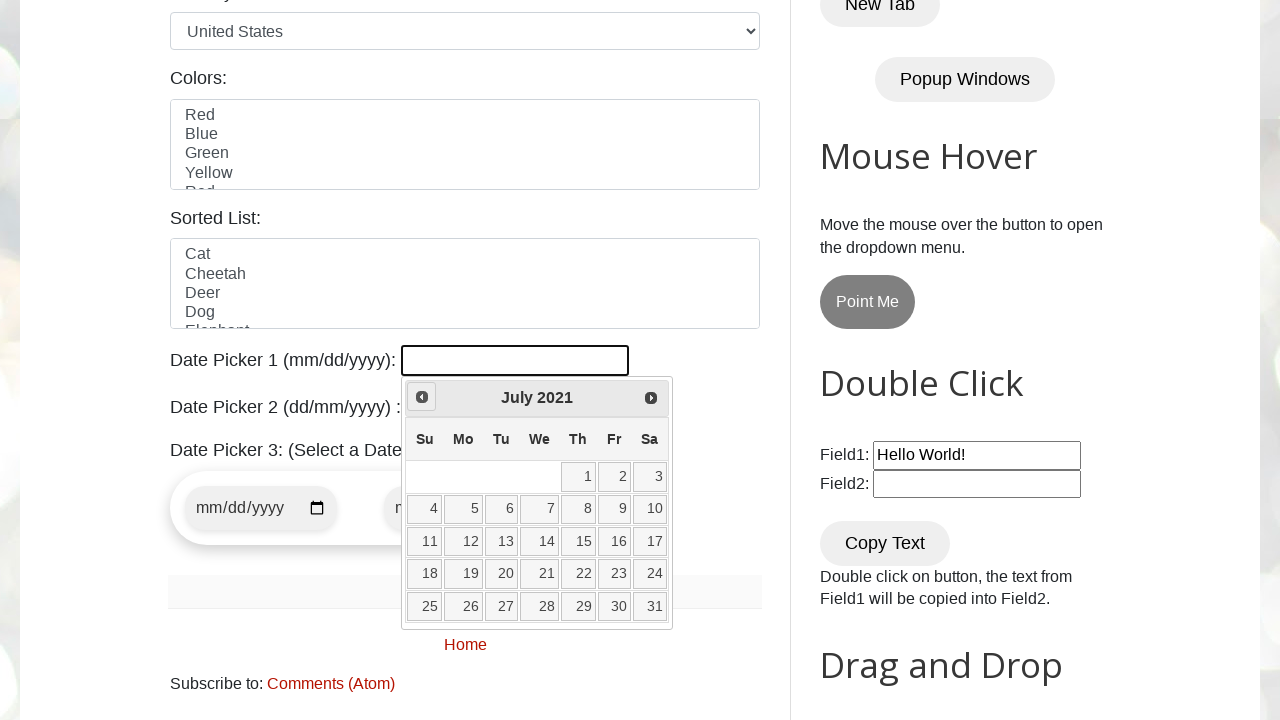

Clicked Prev button to navigate to previous month at (422, 397) on [title='Prev']
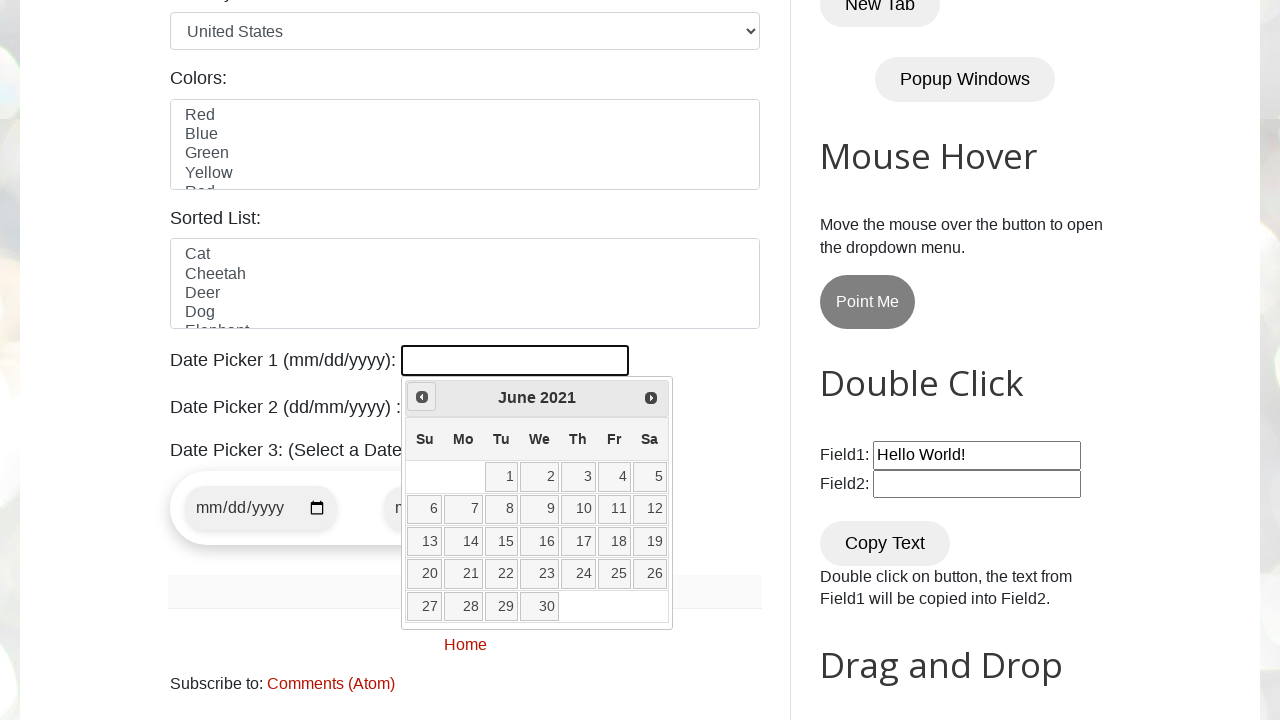

Retrieved current year from calendar
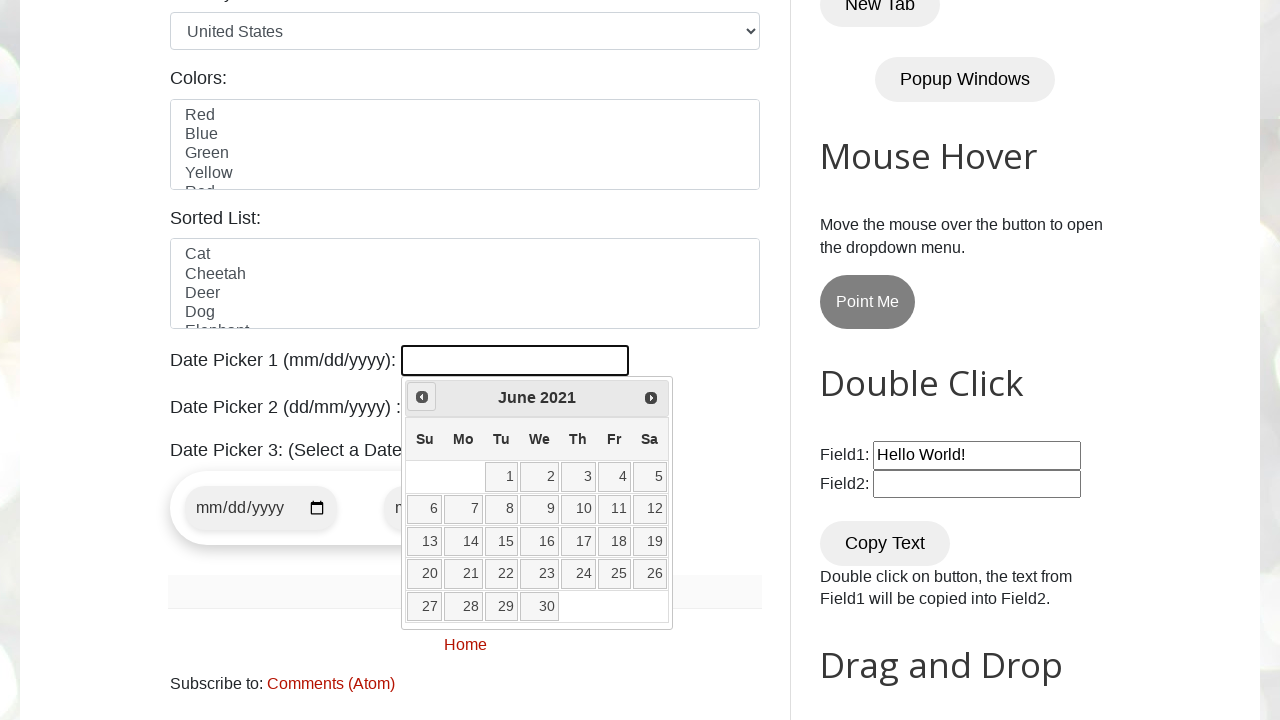

Retrieved current month from calendar
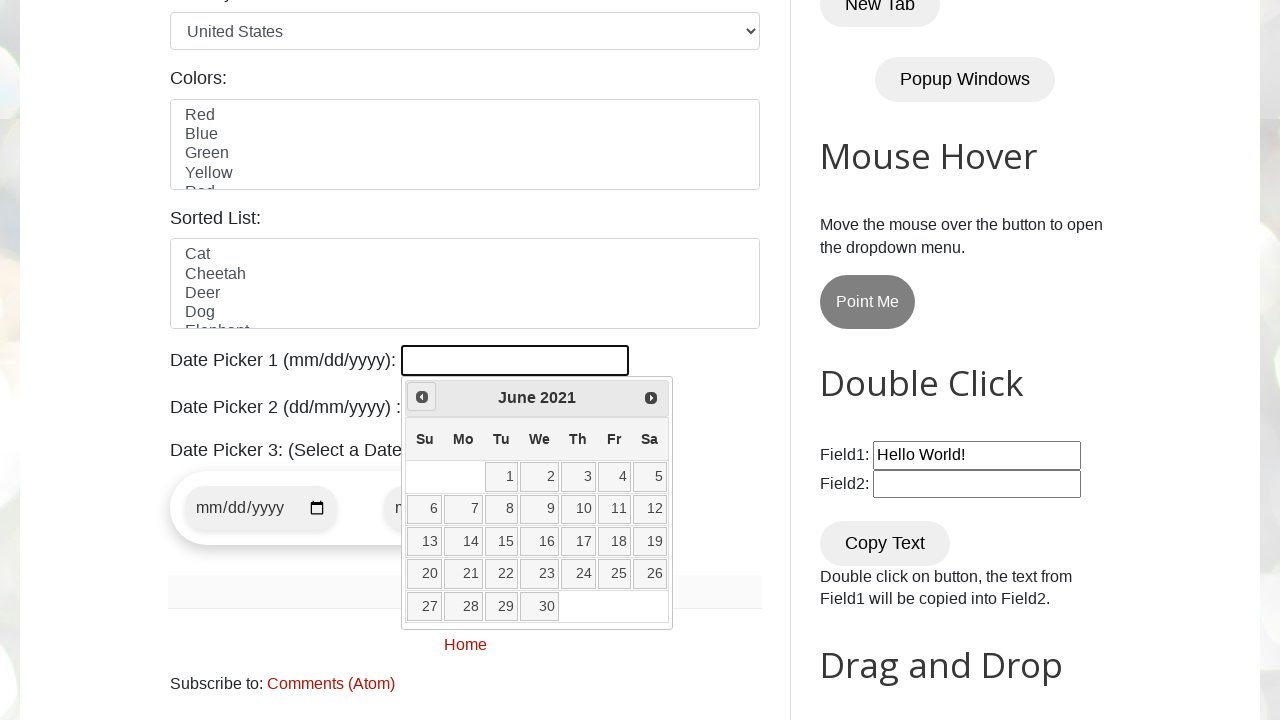

Clicked Prev button to navigate to previous month at (422, 397) on [title='Prev']
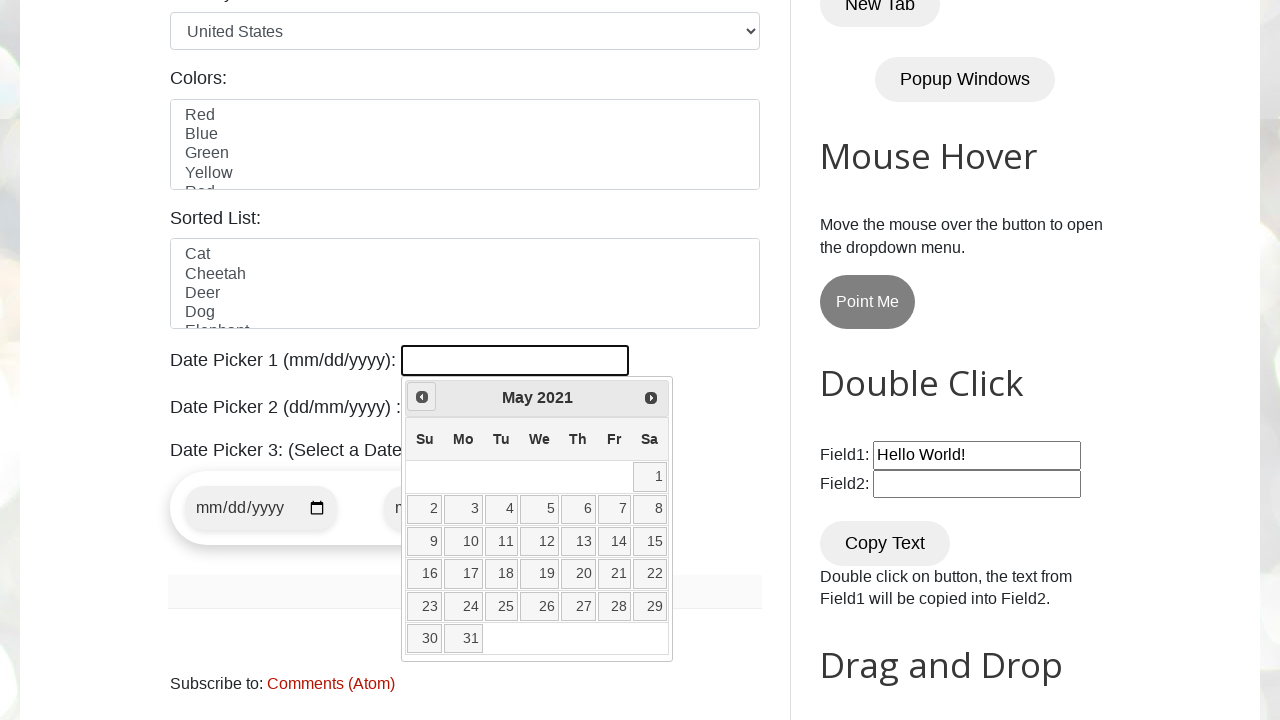

Retrieved current year from calendar
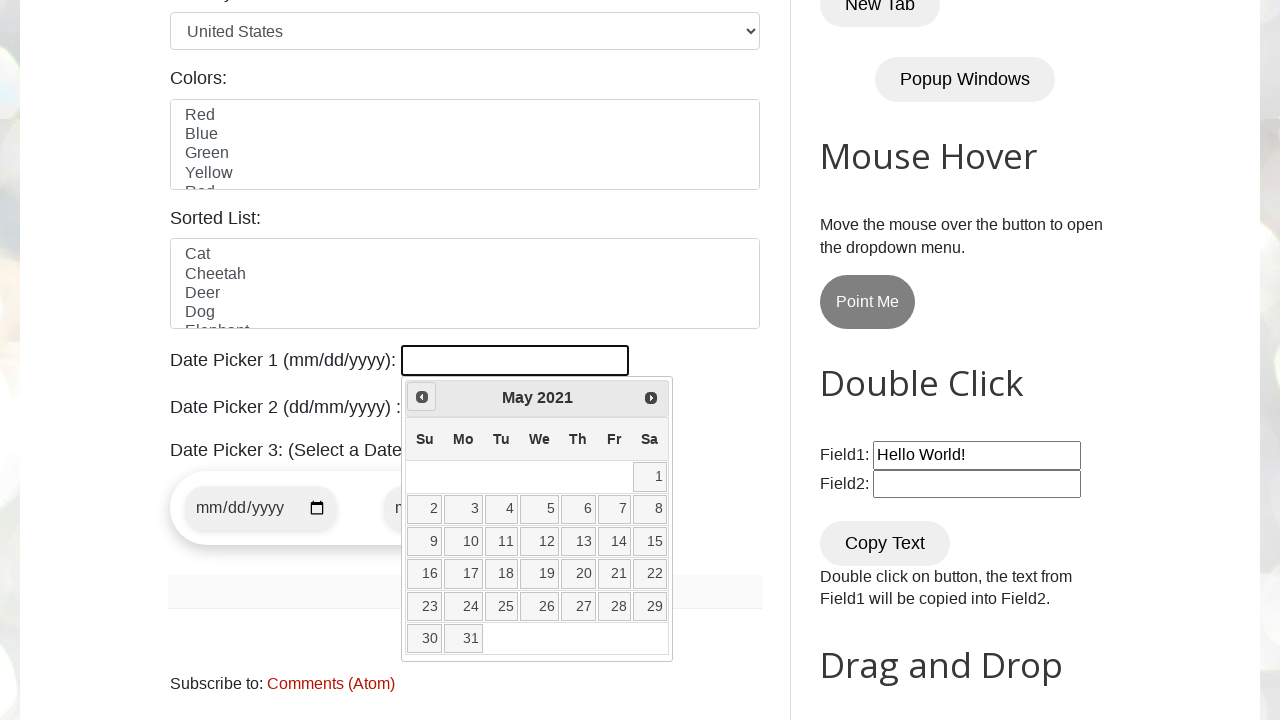

Retrieved current month from calendar
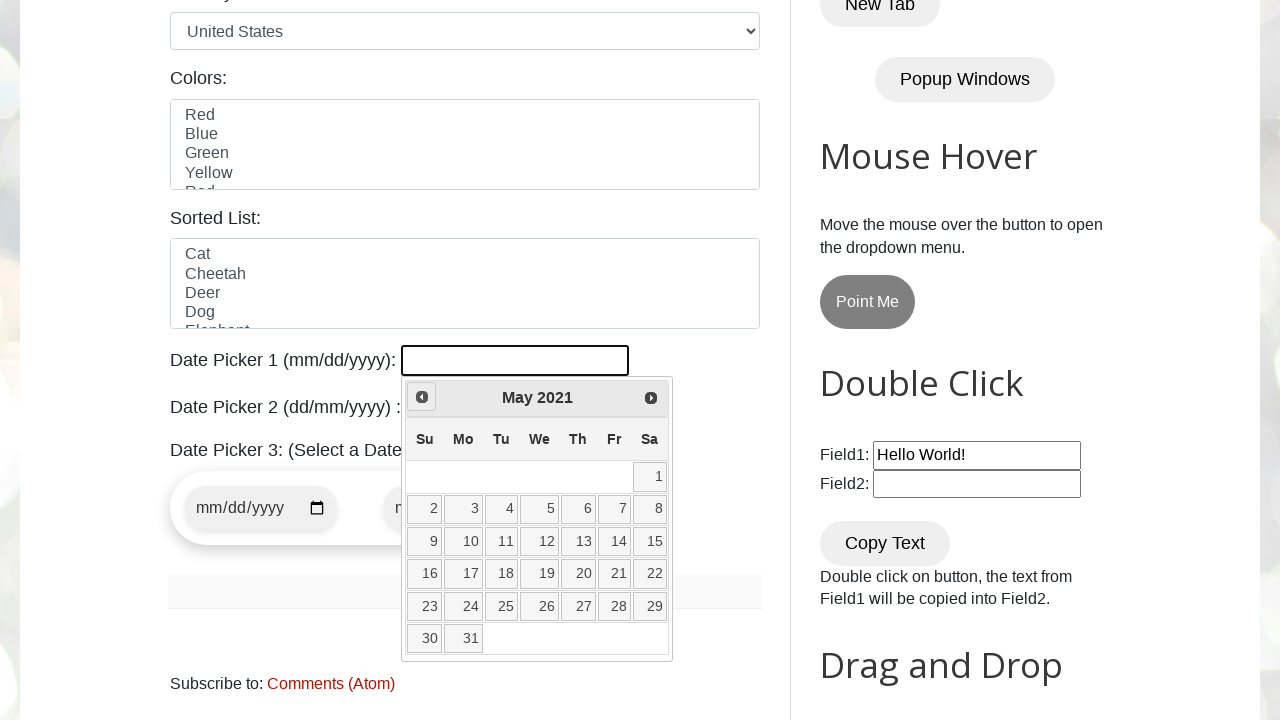

Clicked Prev button to navigate to previous month at (422, 397) on [title='Prev']
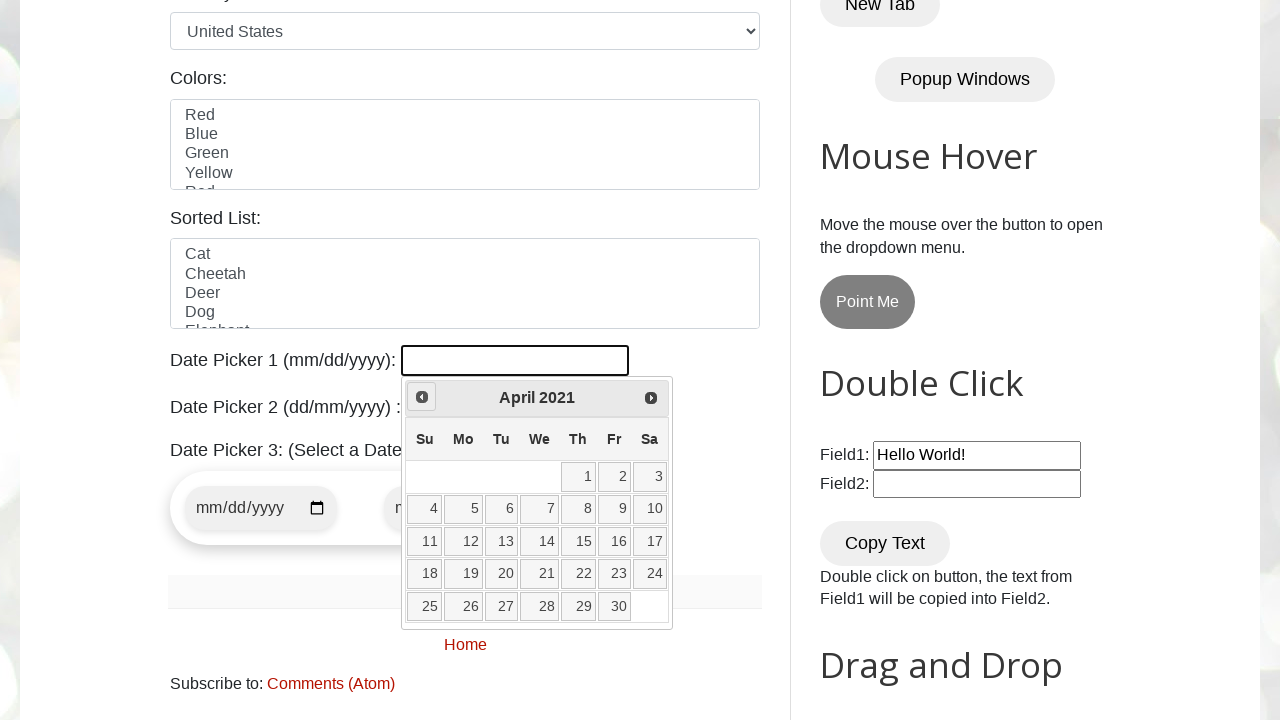

Retrieved current year from calendar
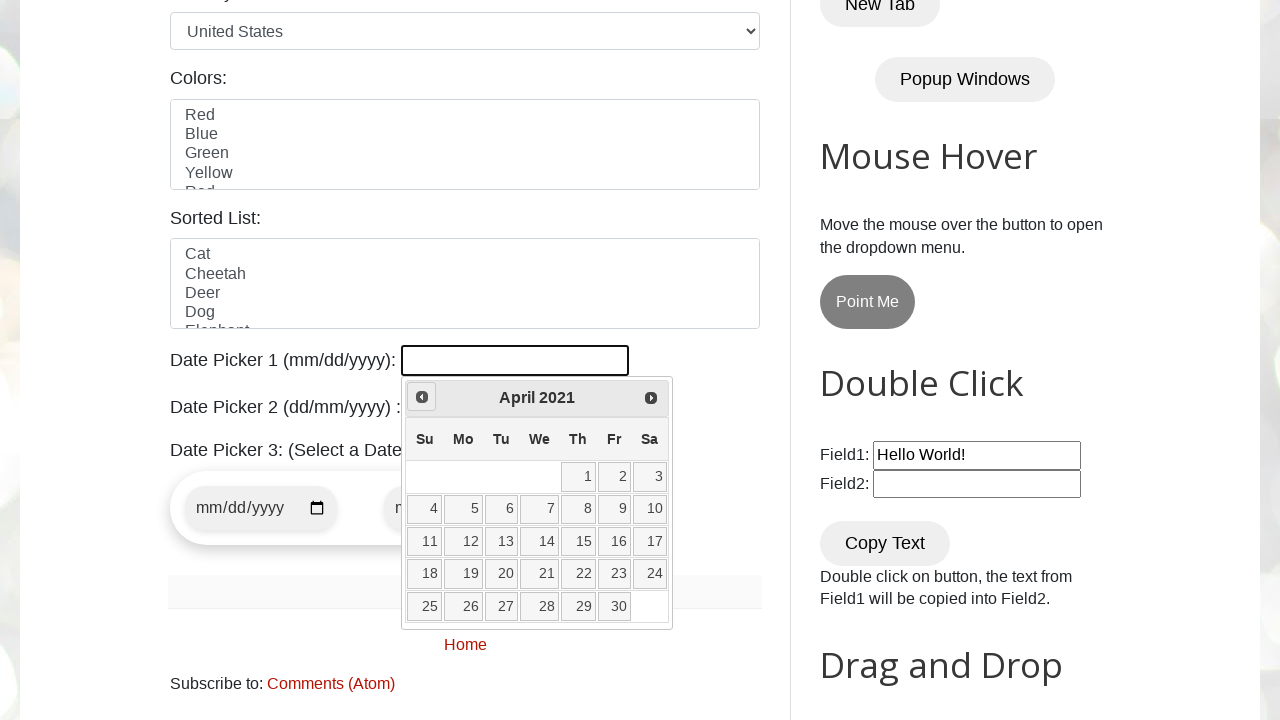

Retrieved current month from calendar
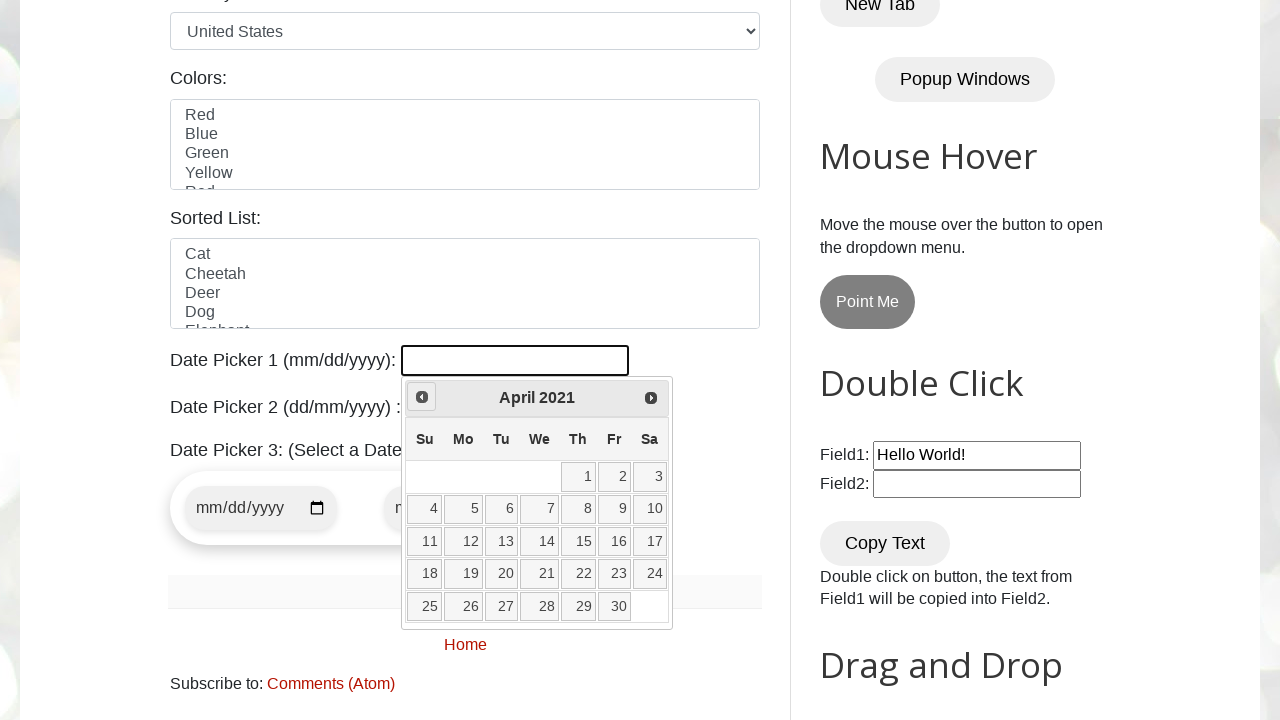

Clicked Prev button to navigate to previous month at (422, 397) on [title='Prev']
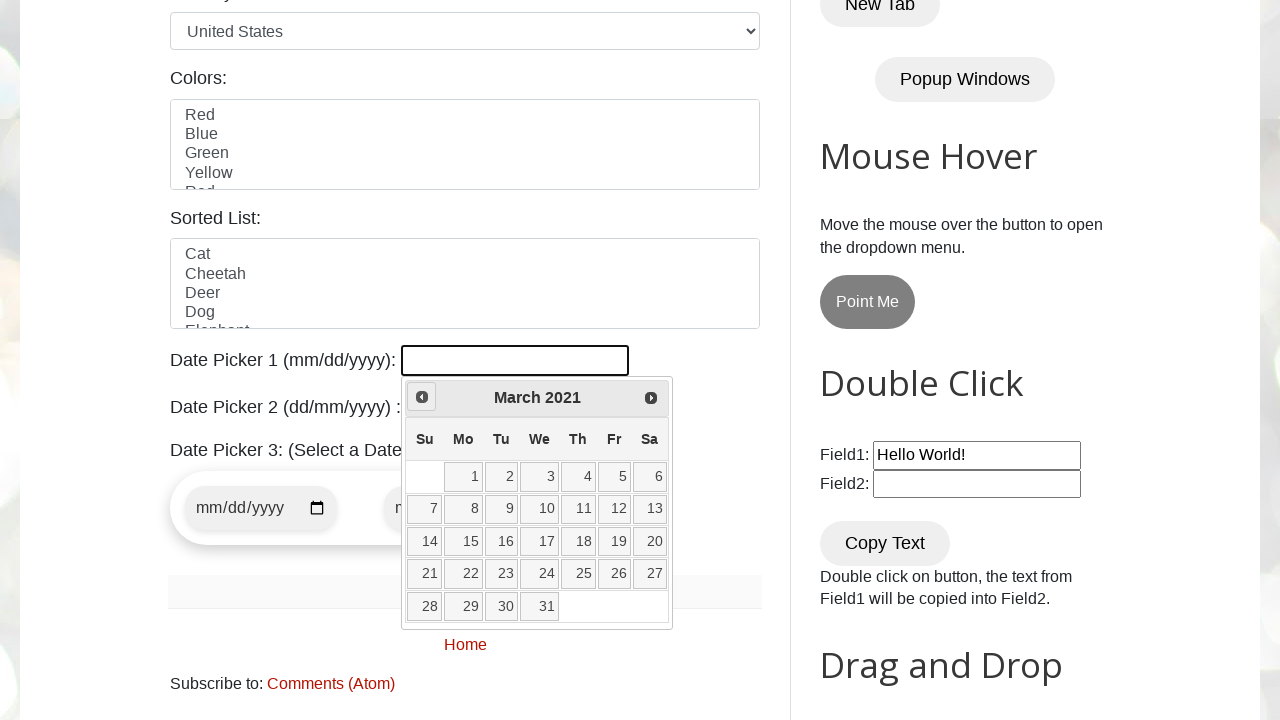

Retrieved current year from calendar
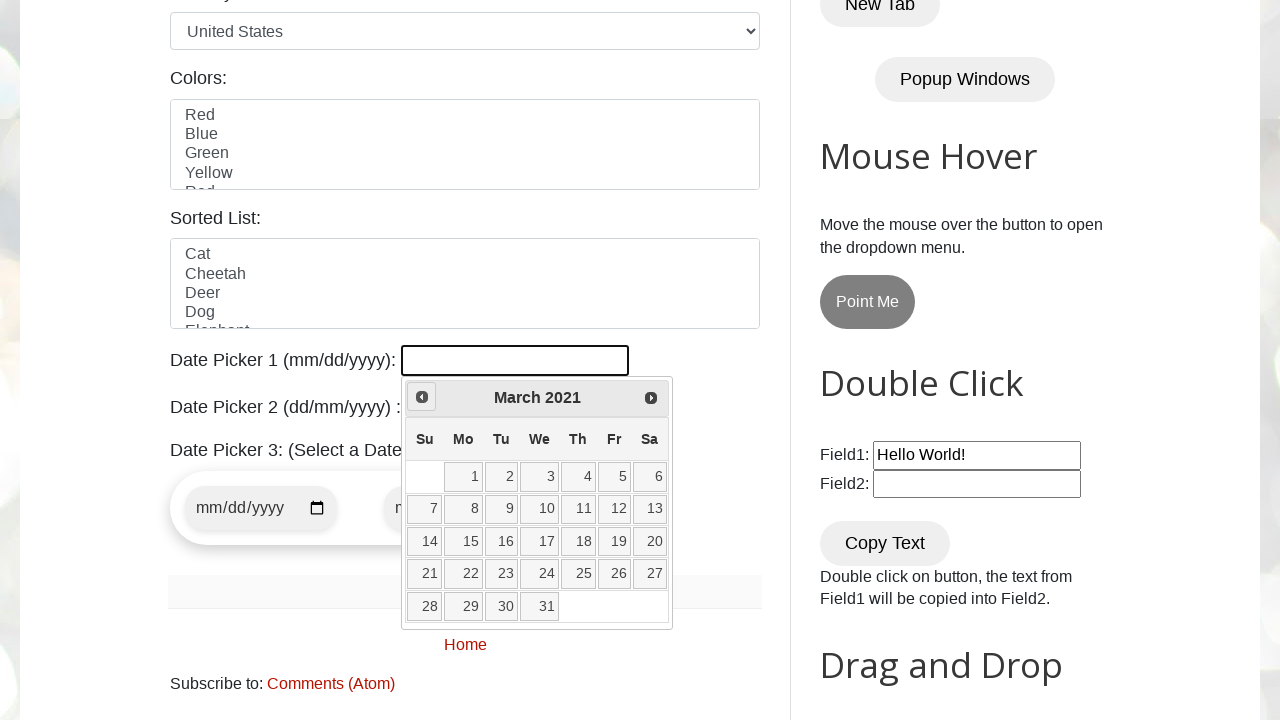

Retrieved current month from calendar
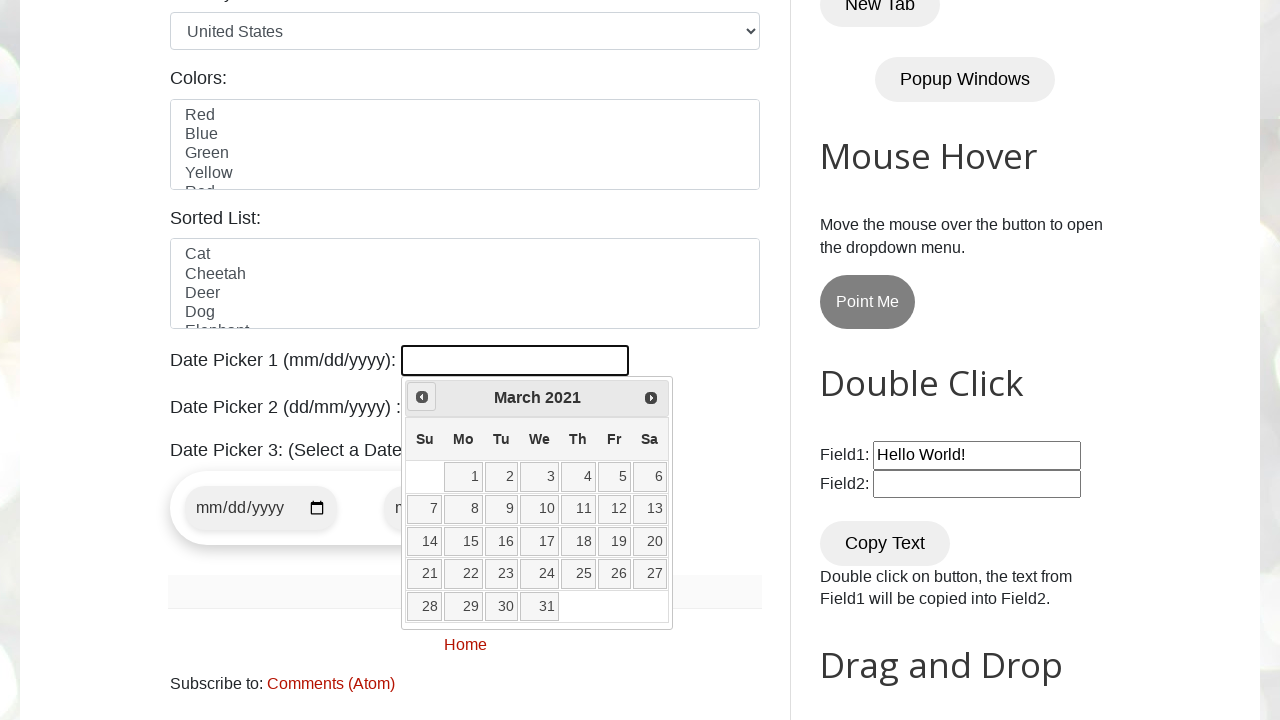

Clicked Prev button to navigate to previous month at (422, 397) on [title='Prev']
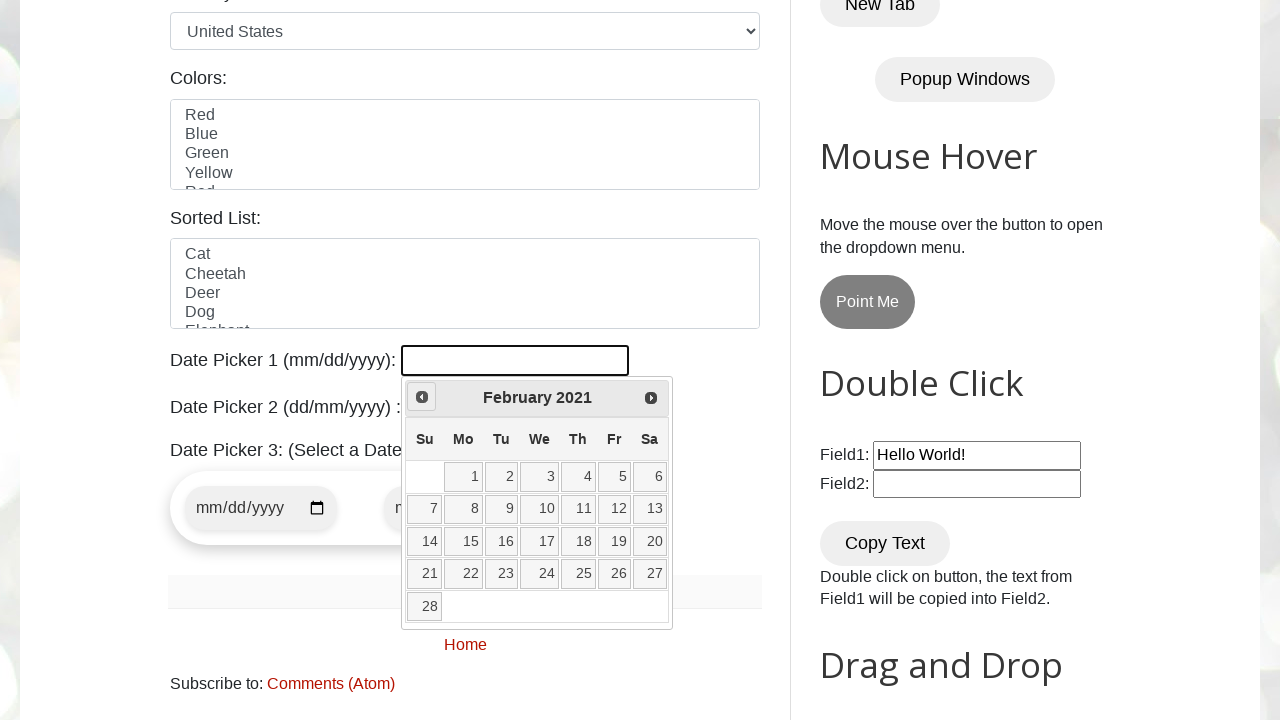

Retrieved current year from calendar
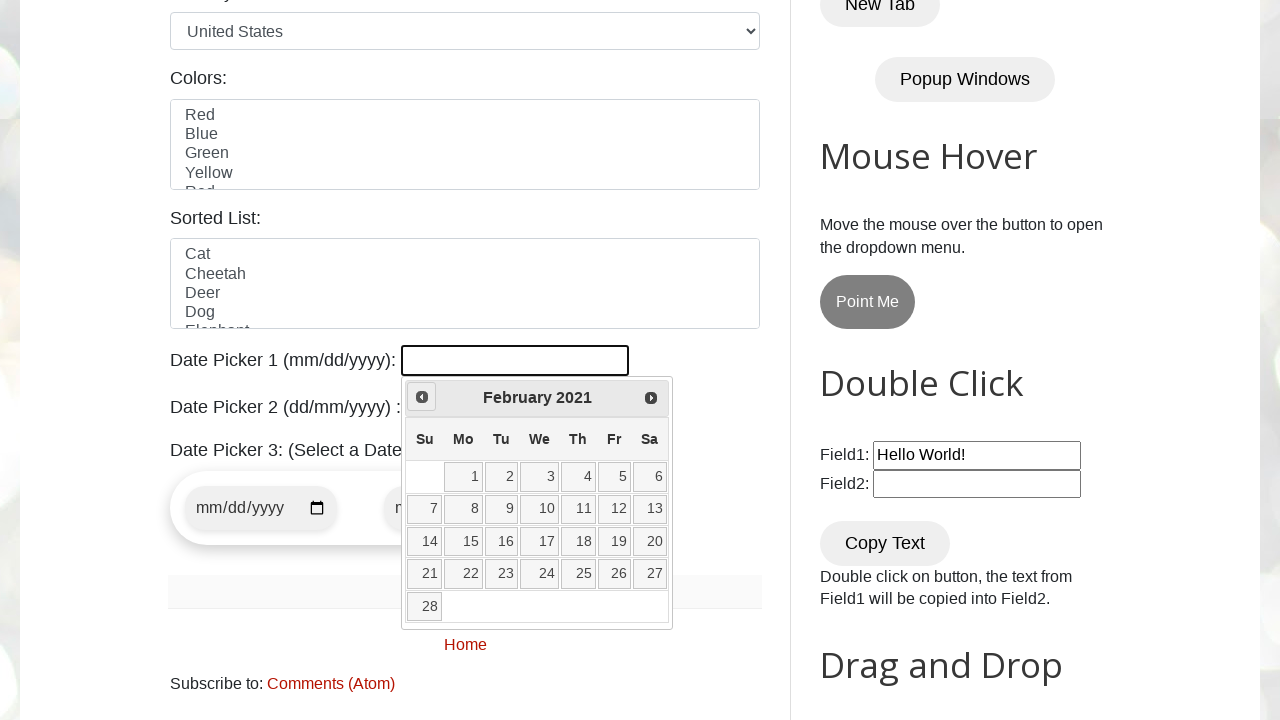

Retrieved current month from calendar
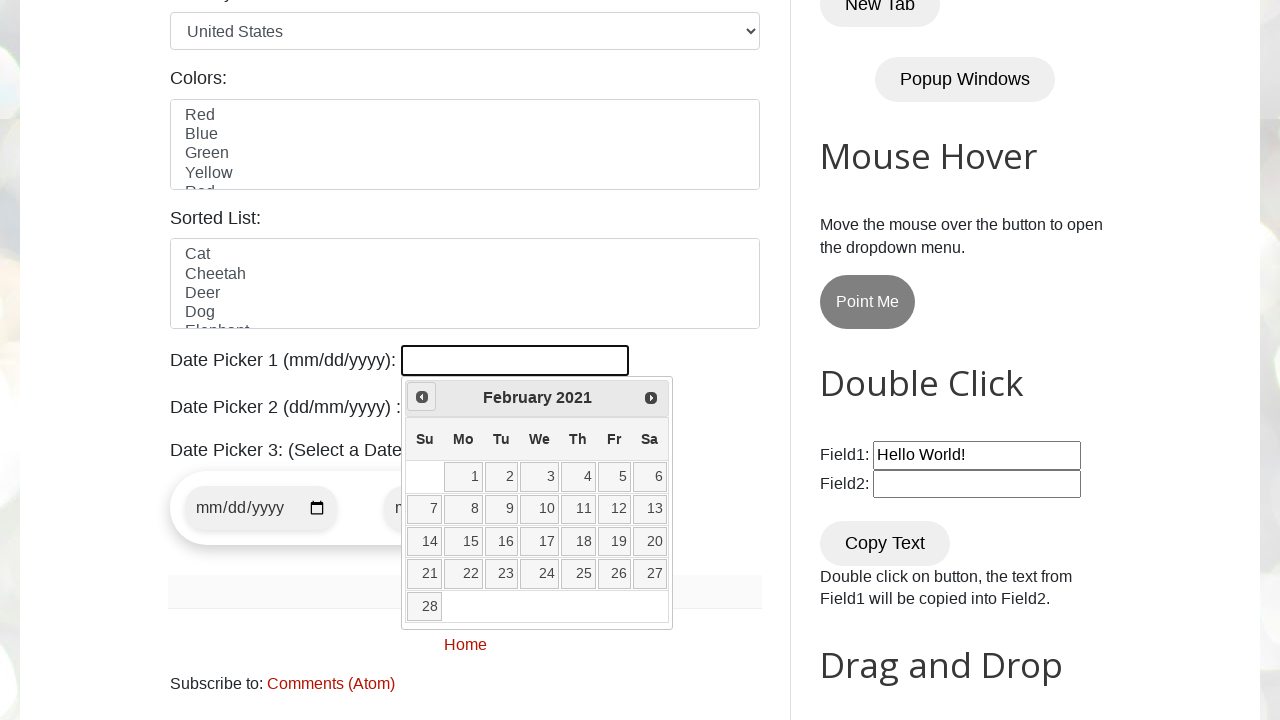

Clicked Prev button to navigate to previous month at (422, 397) on [title='Prev']
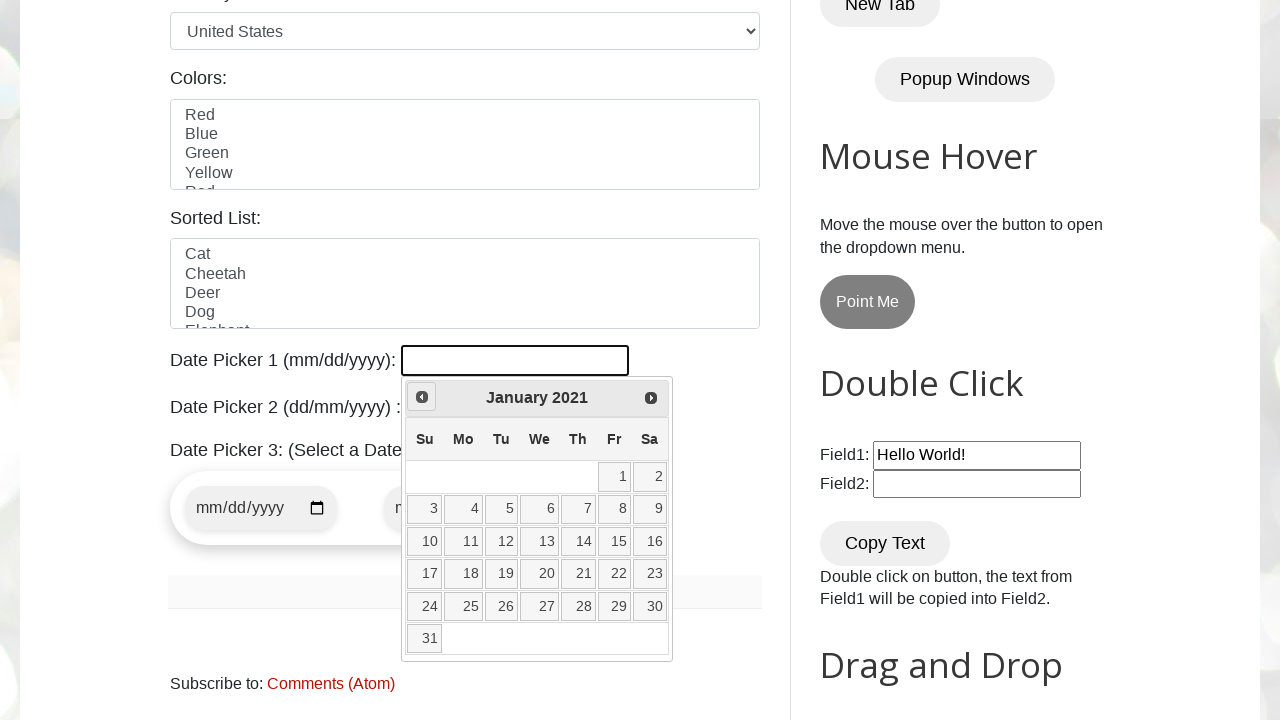

Retrieved current year from calendar
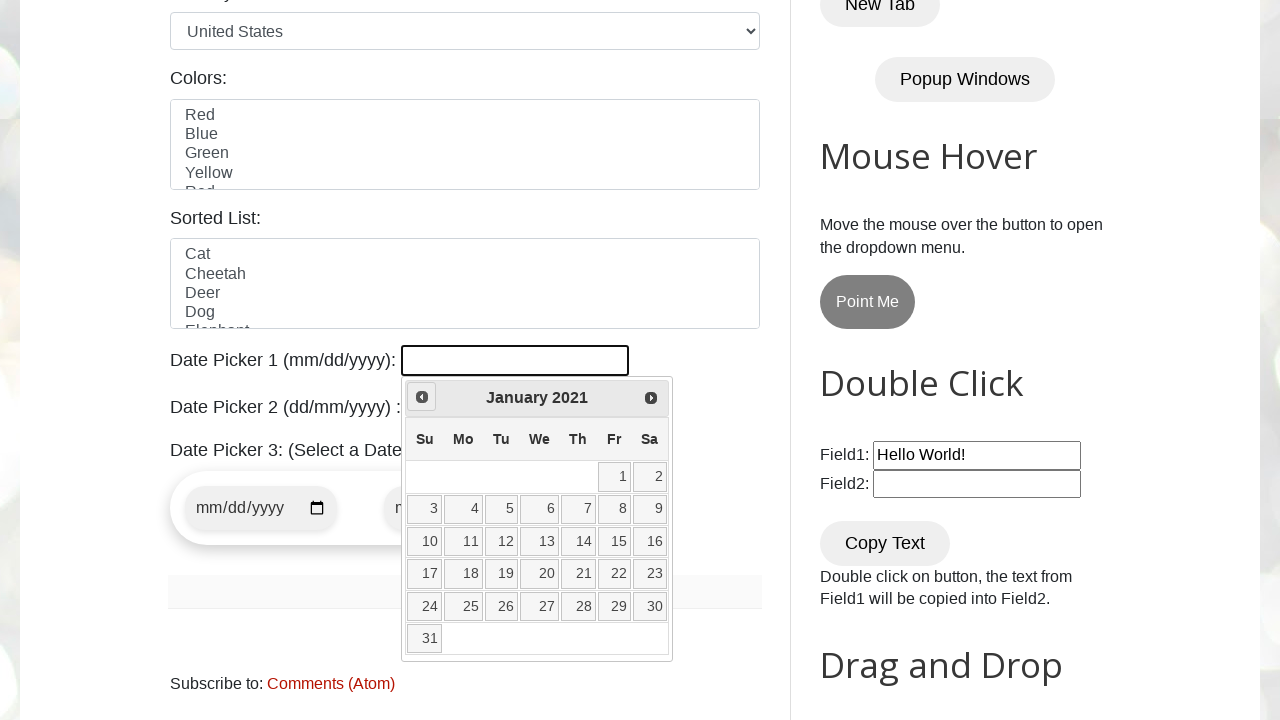

Retrieved current month from calendar
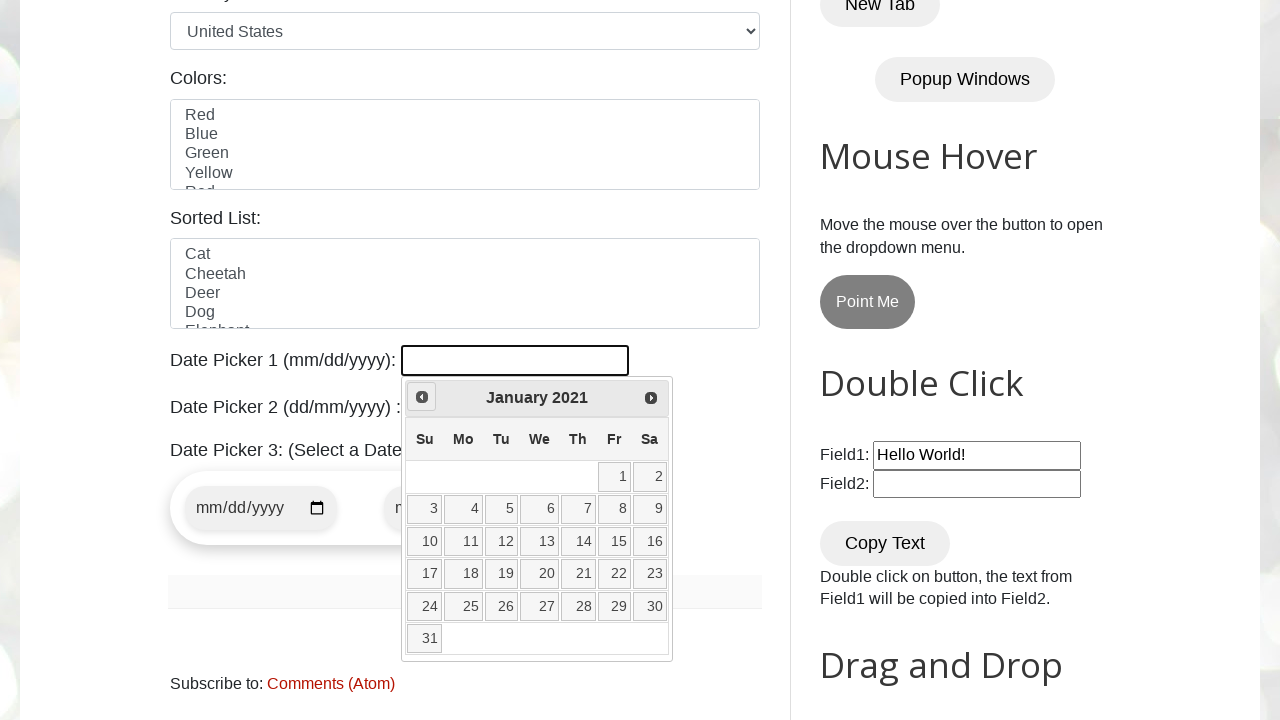

Clicked Prev button to navigate to previous month at (422, 397) on [title='Prev']
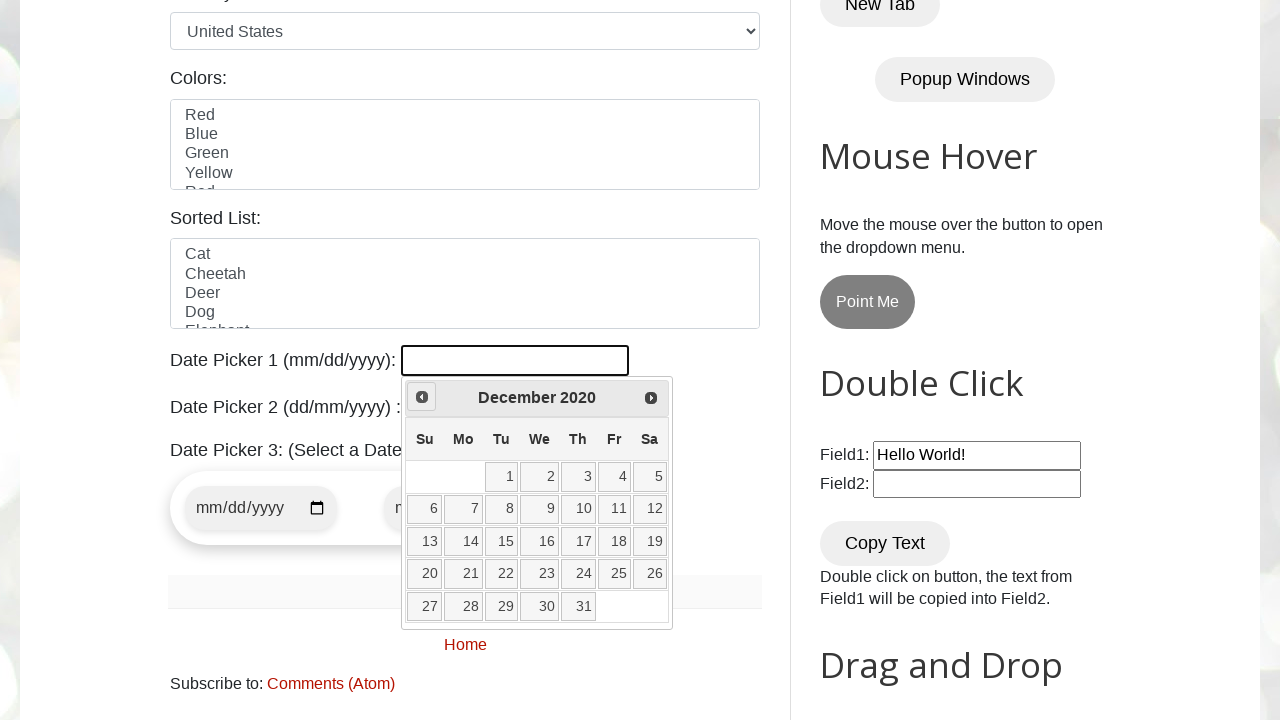

Retrieved current year from calendar
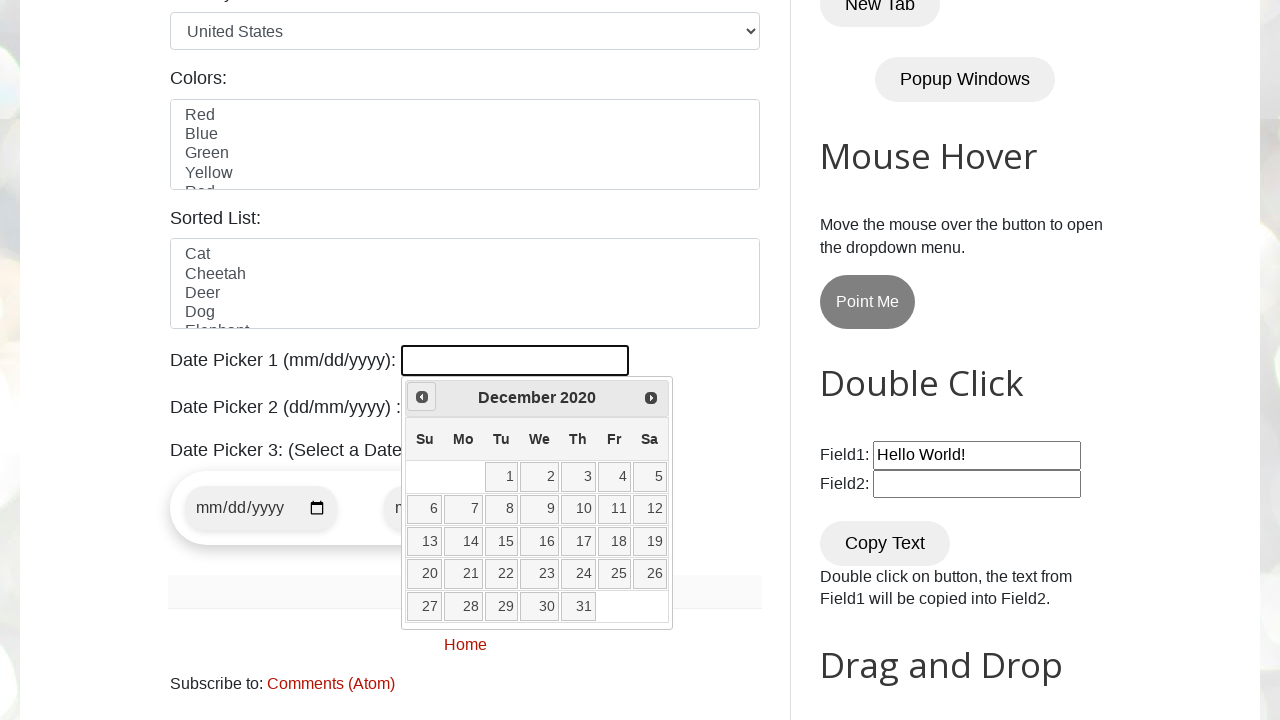

Retrieved current month from calendar
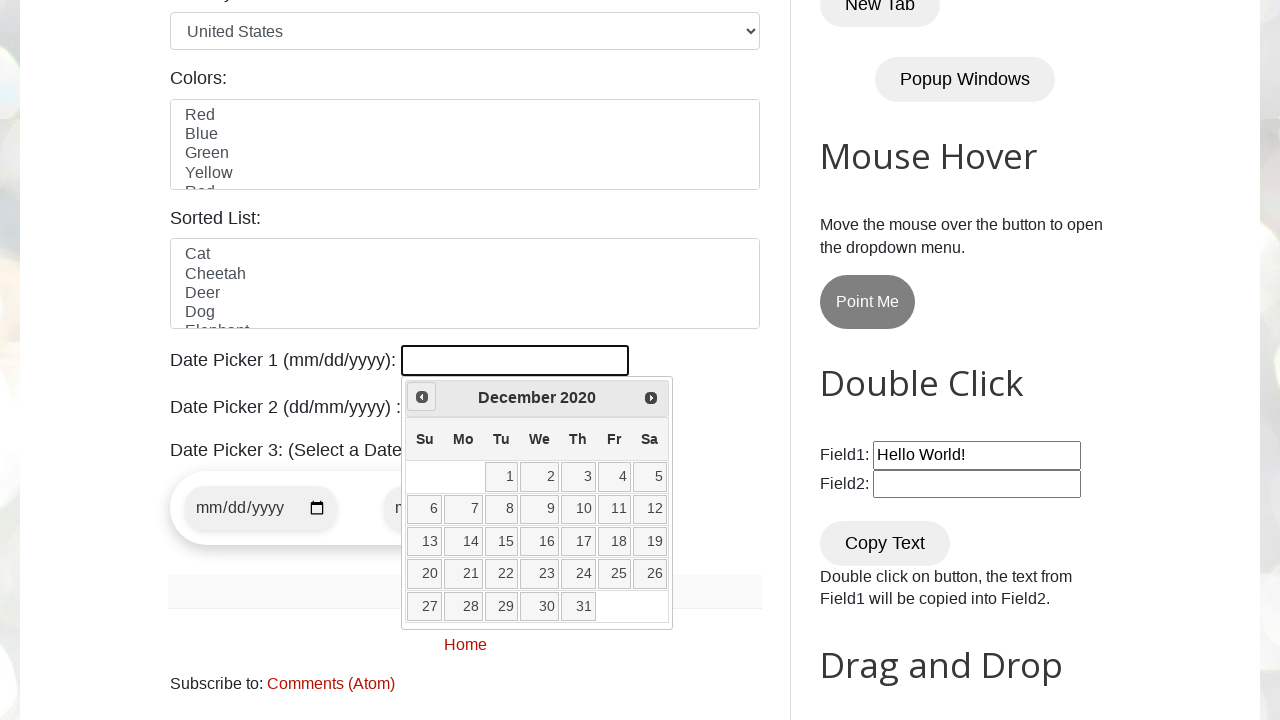

Clicked Prev button to navigate to previous month at (422, 397) on [title='Prev']
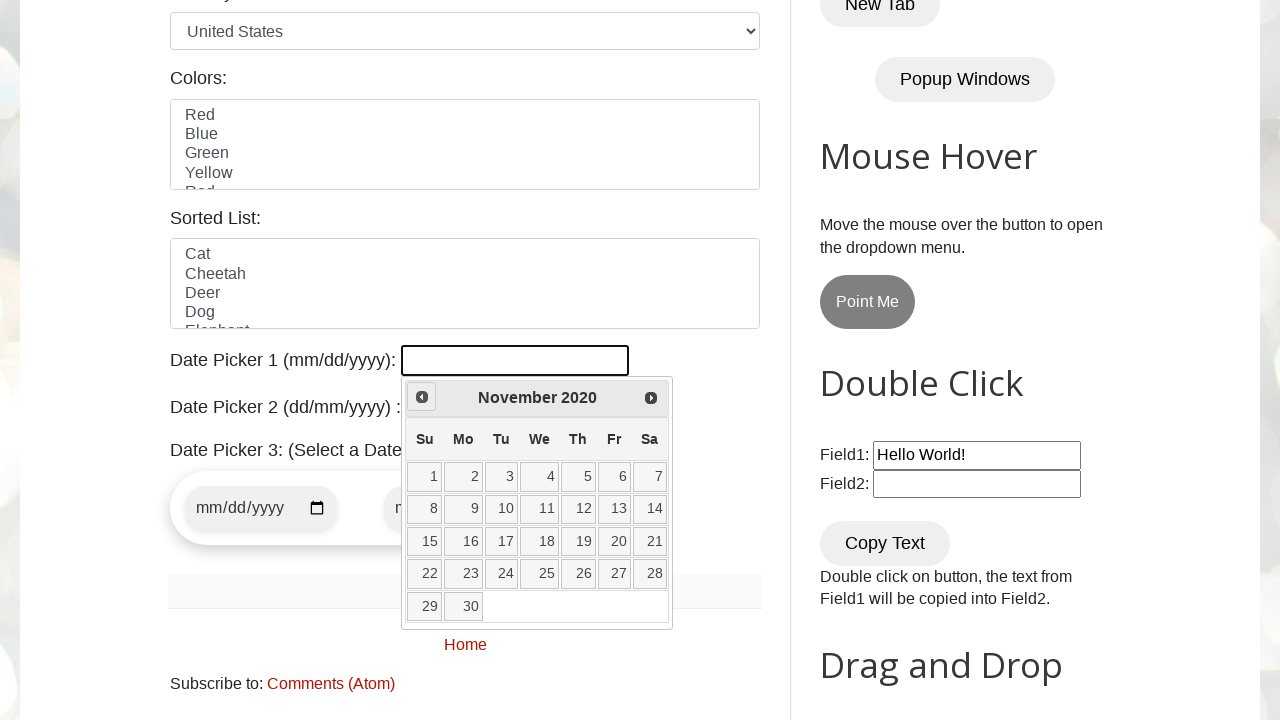

Retrieved current year from calendar
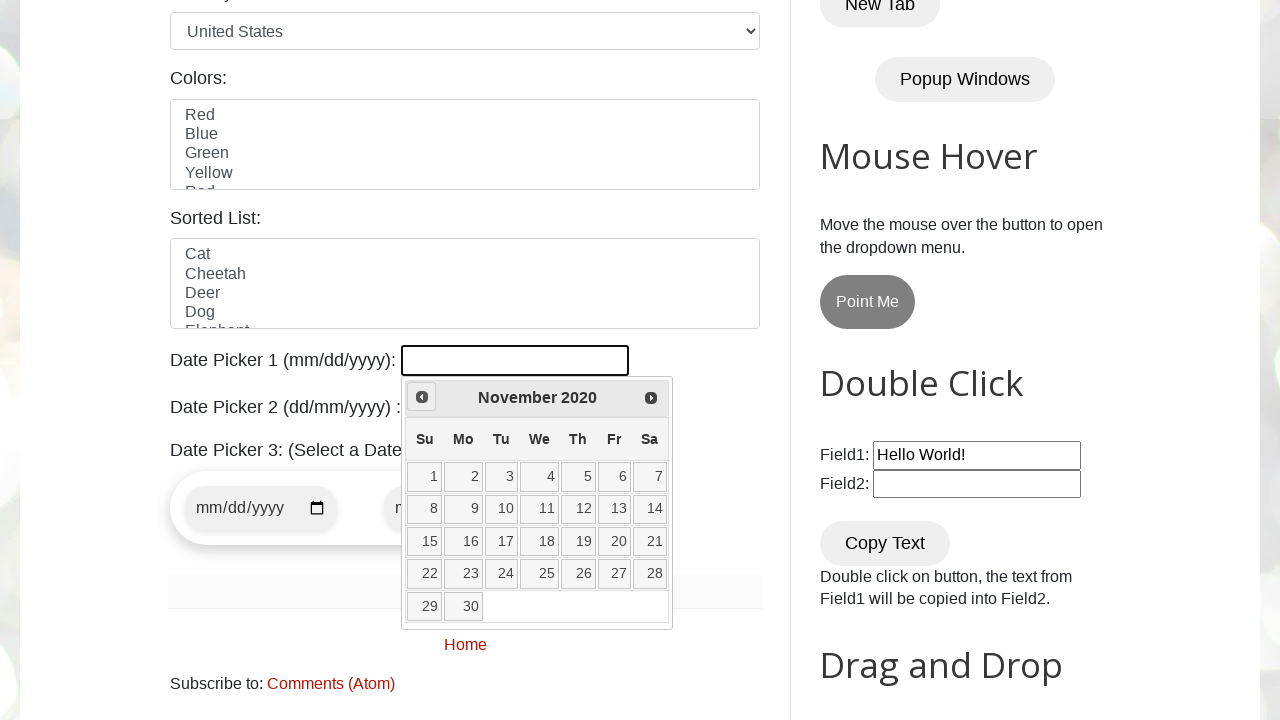

Retrieved current month from calendar
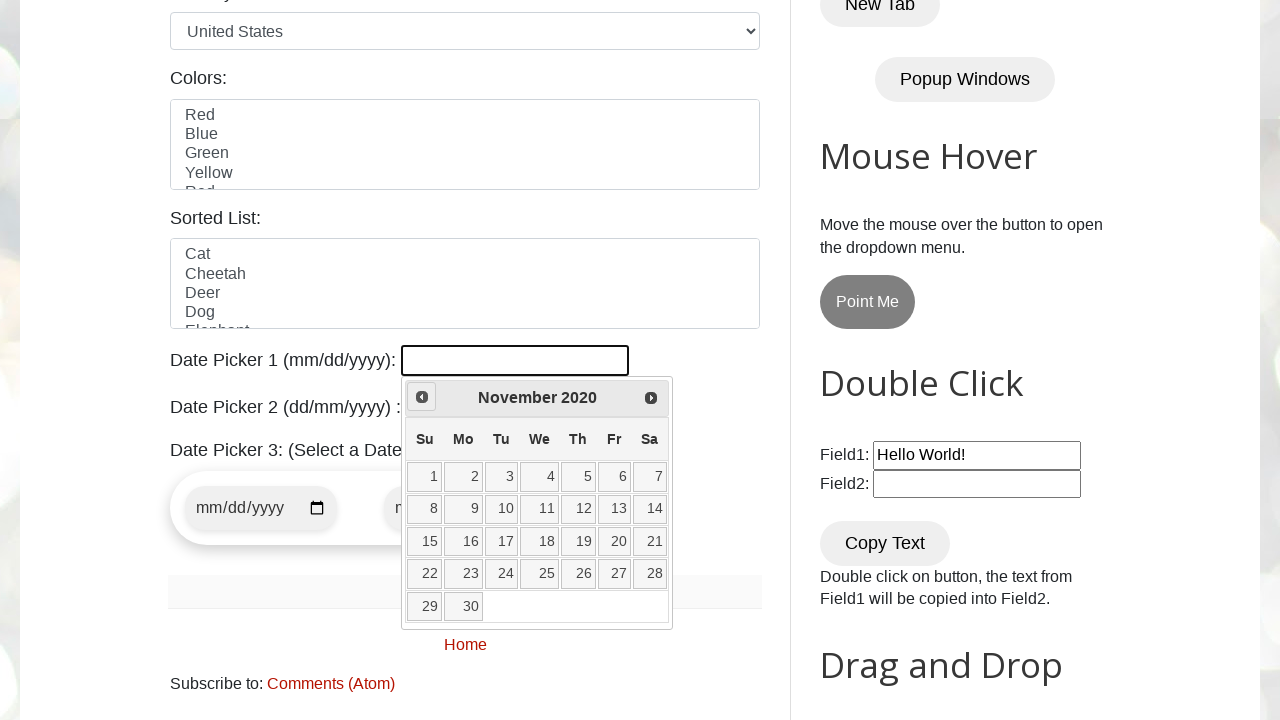

Clicked Prev button to navigate to previous month at (422, 397) on [title='Prev']
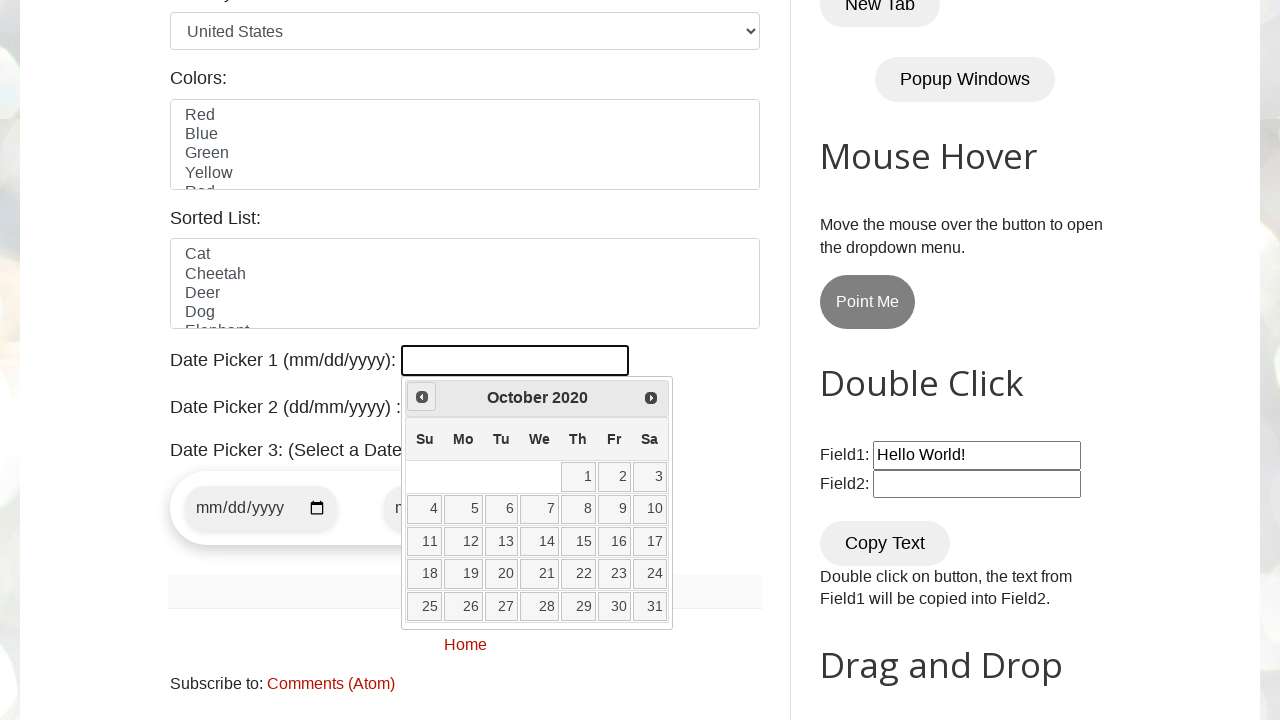

Retrieved current year from calendar
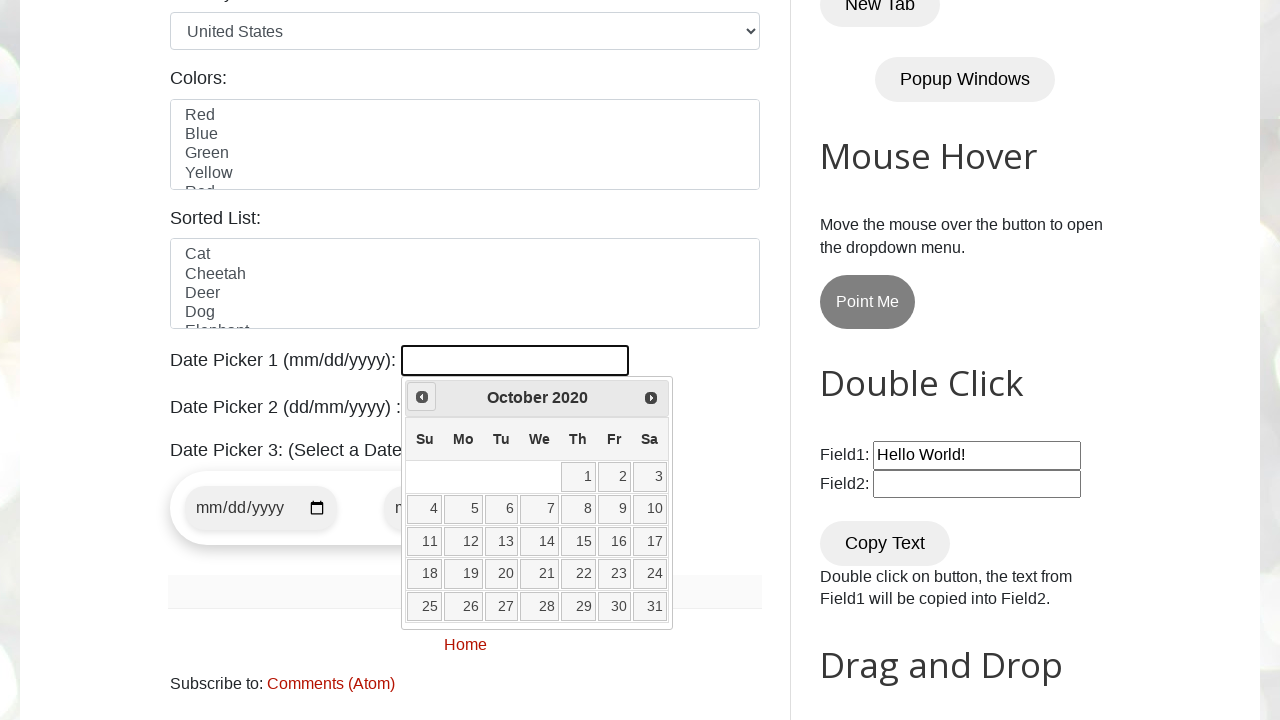

Retrieved current month from calendar
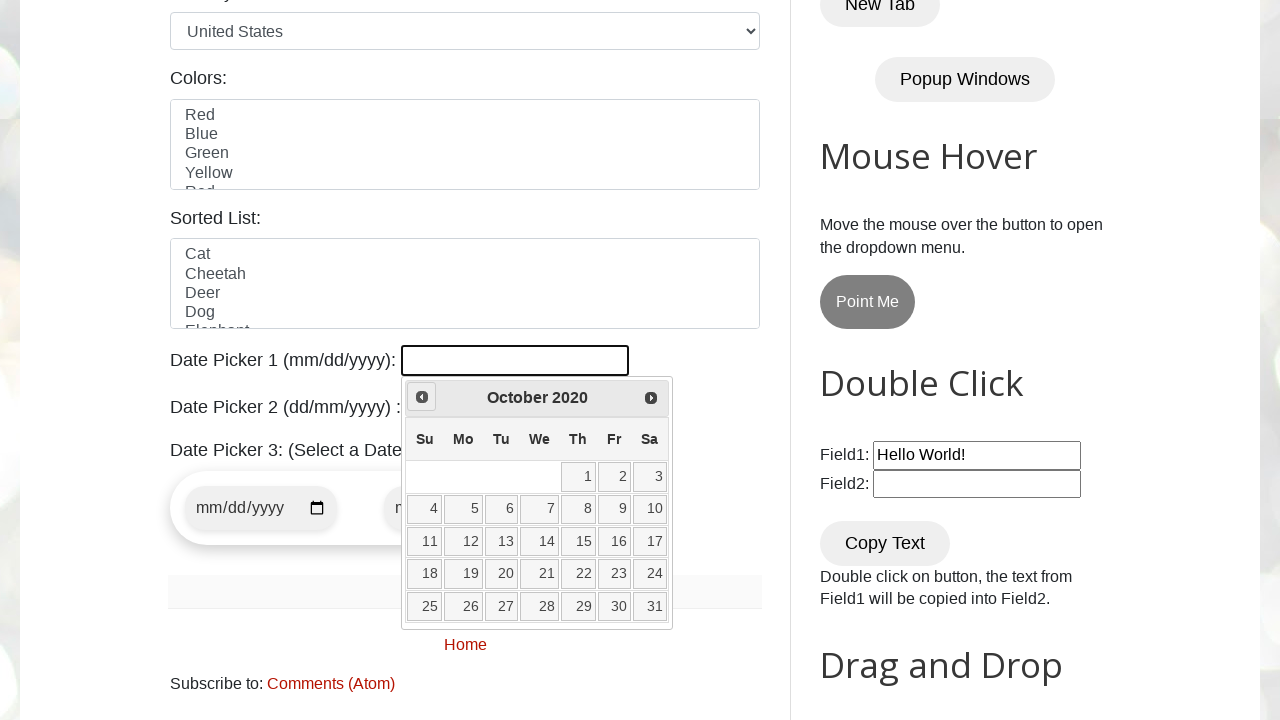

Clicked Prev button to navigate to previous month at (422, 397) on [title='Prev']
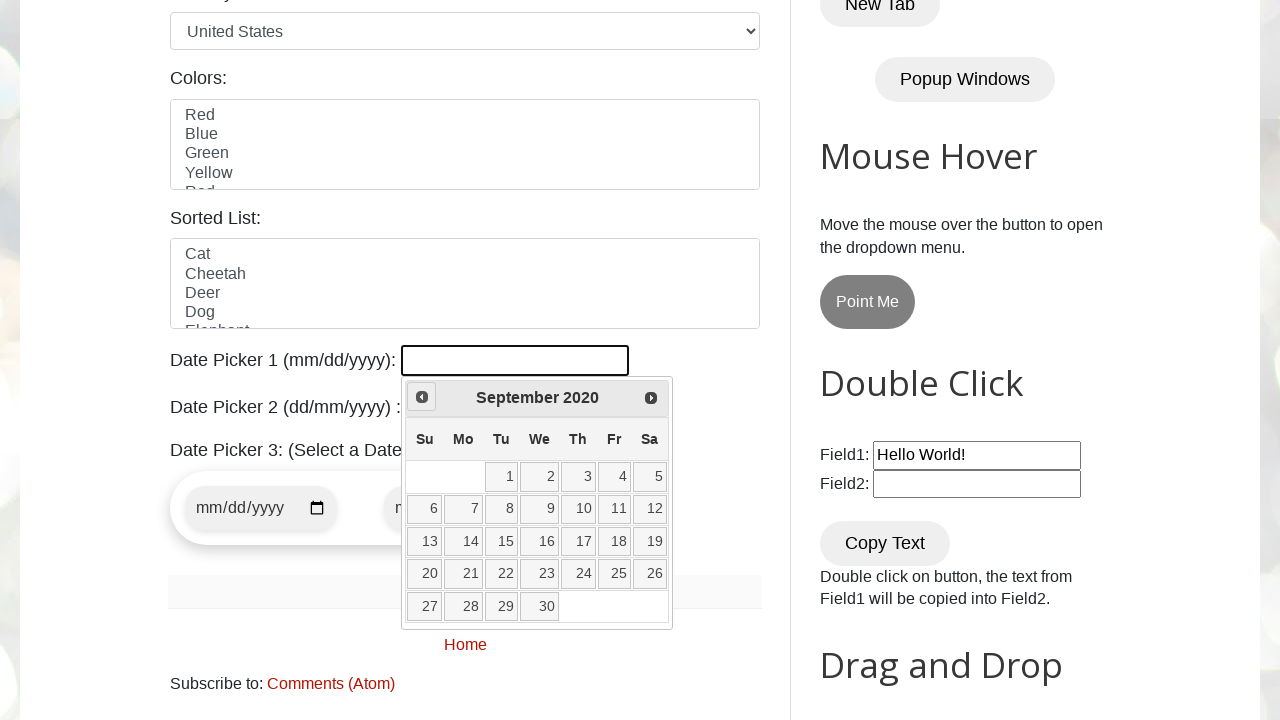

Retrieved current year from calendar
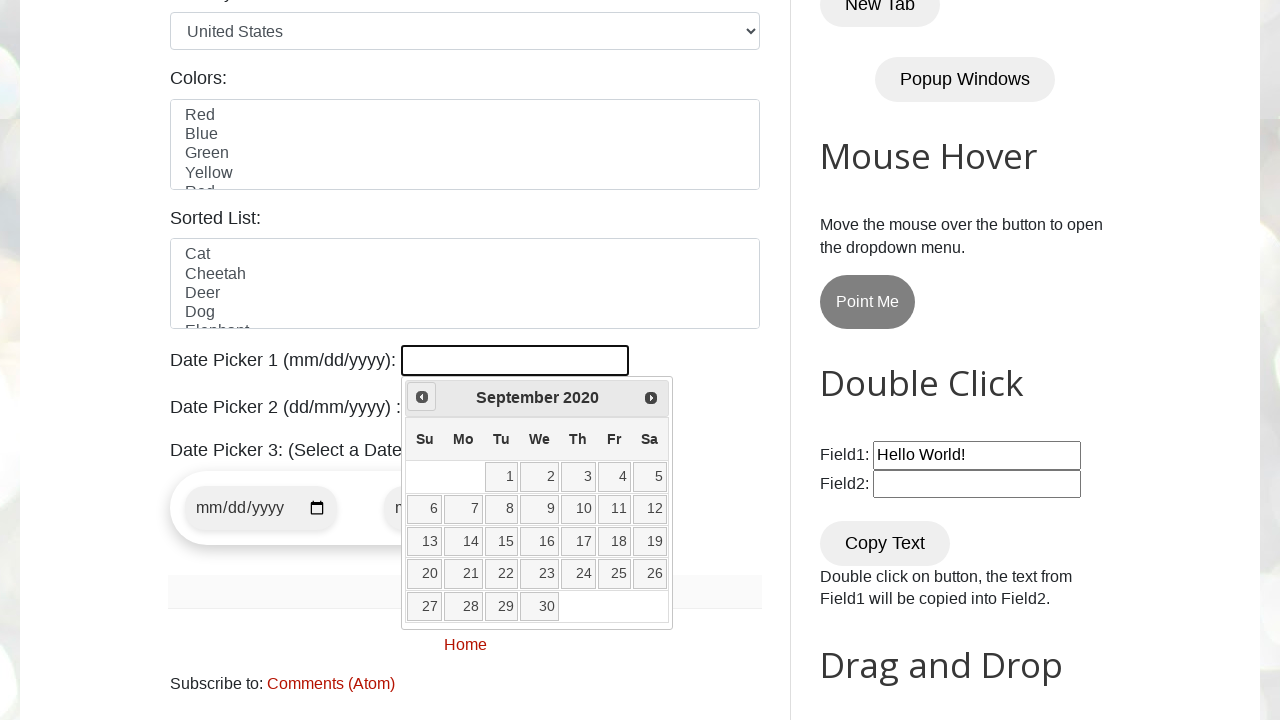

Retrieved current month from calendar
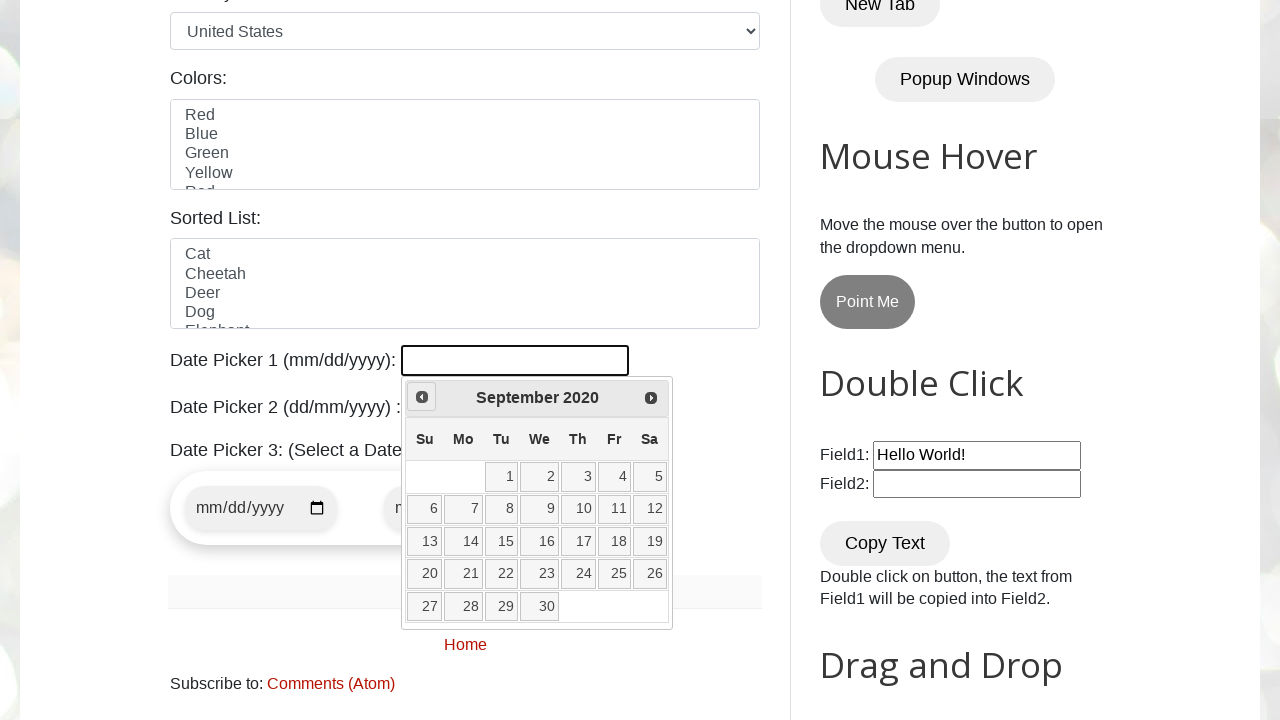

Clicked Prev button to navigate to previous month at (422, 397) on [title='Prev']
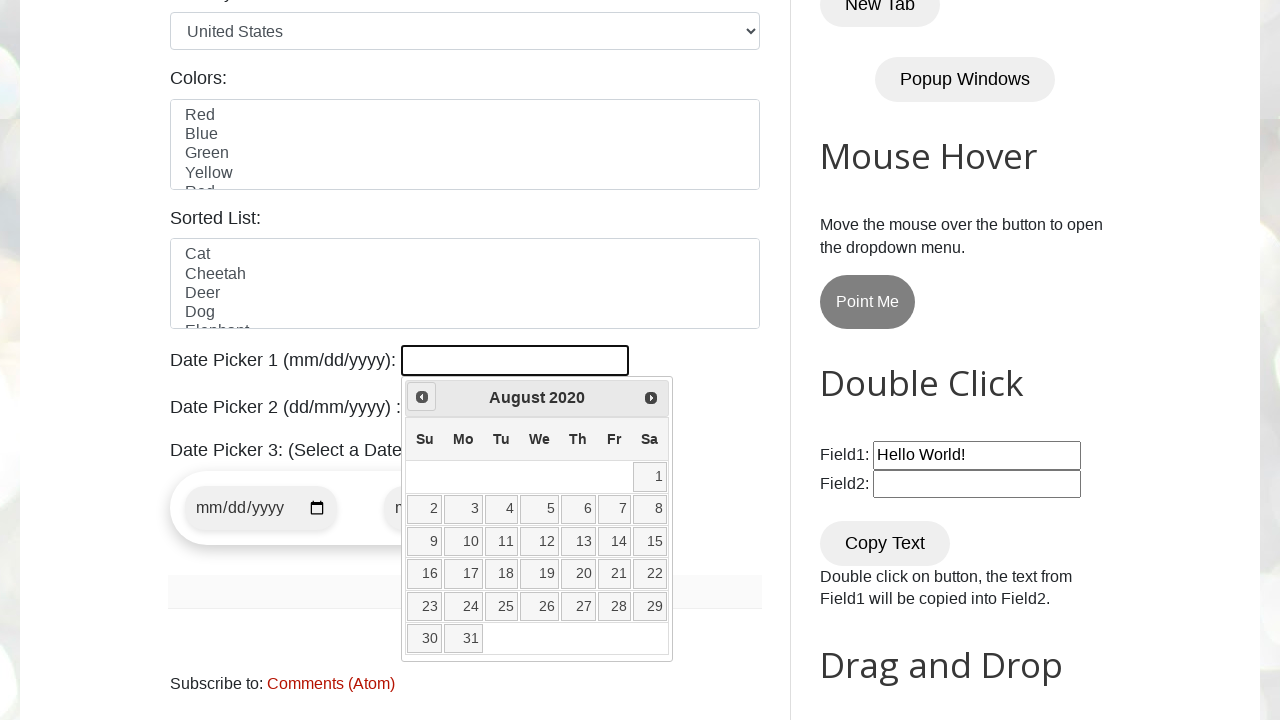

Retrieved current year from calendar
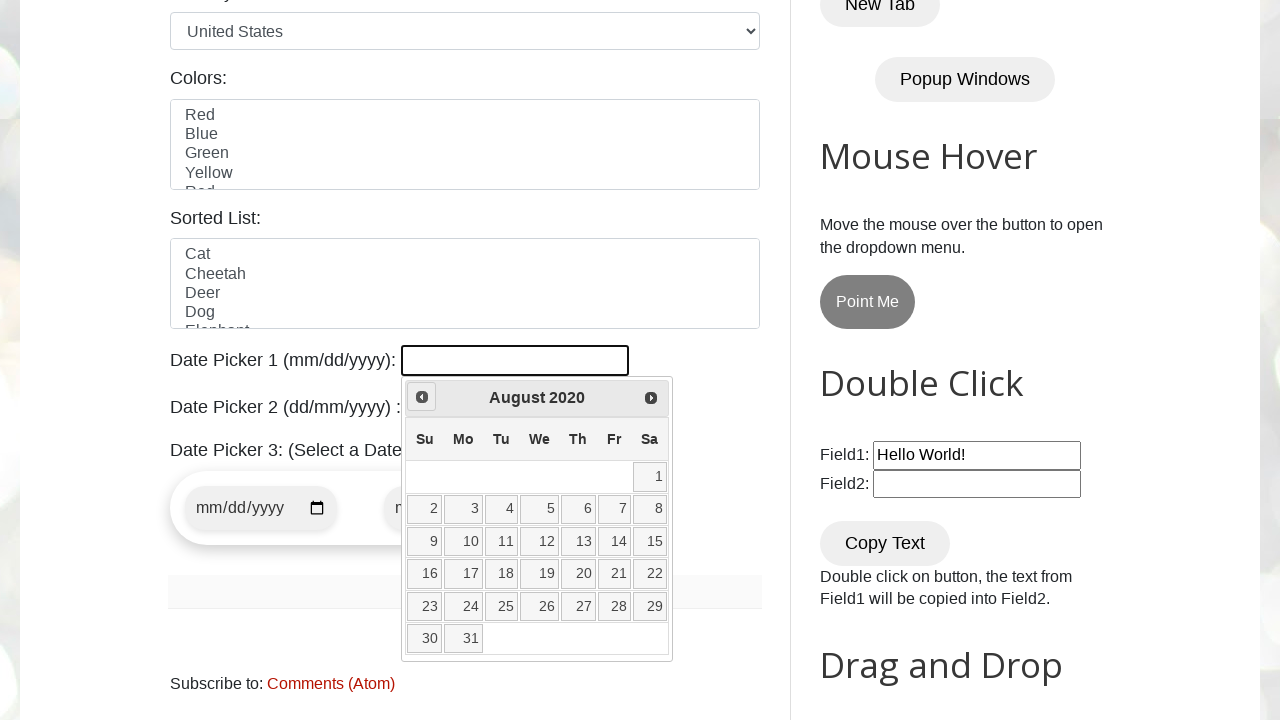

Retrieved current month from calendar
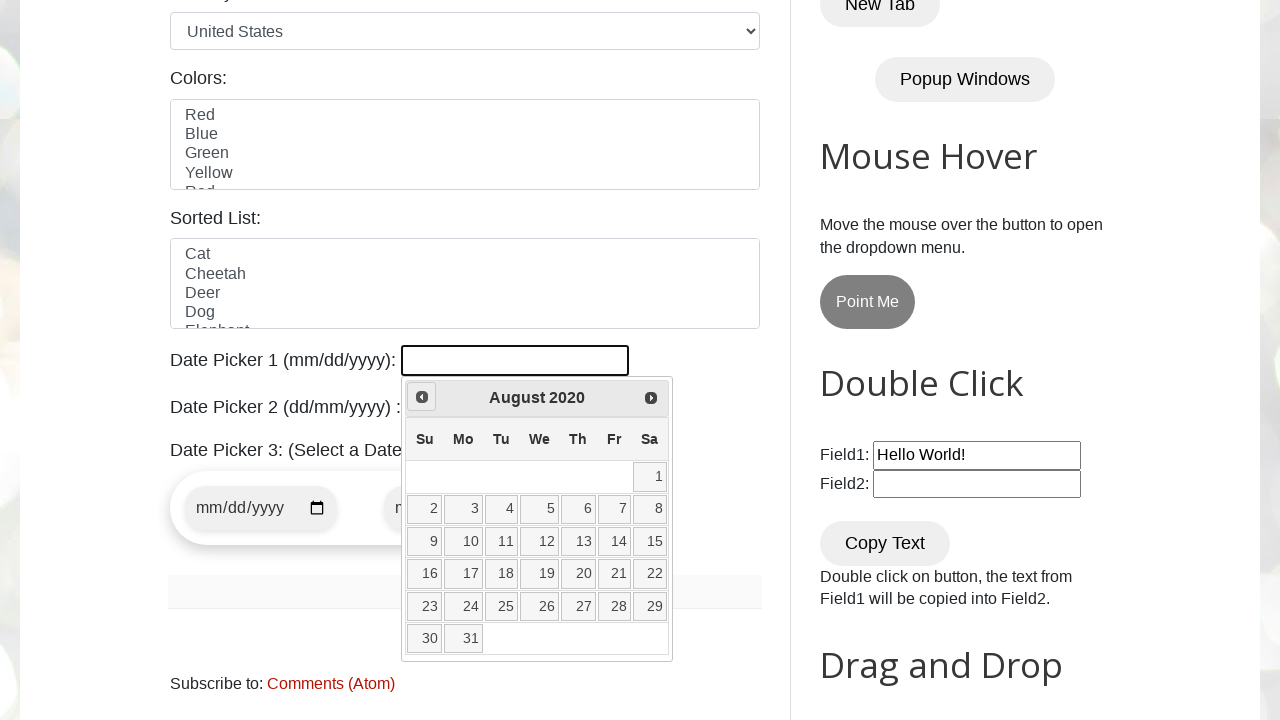

Clicked Prev button to navigate to previous month at (422, 397) on [title='Prev']
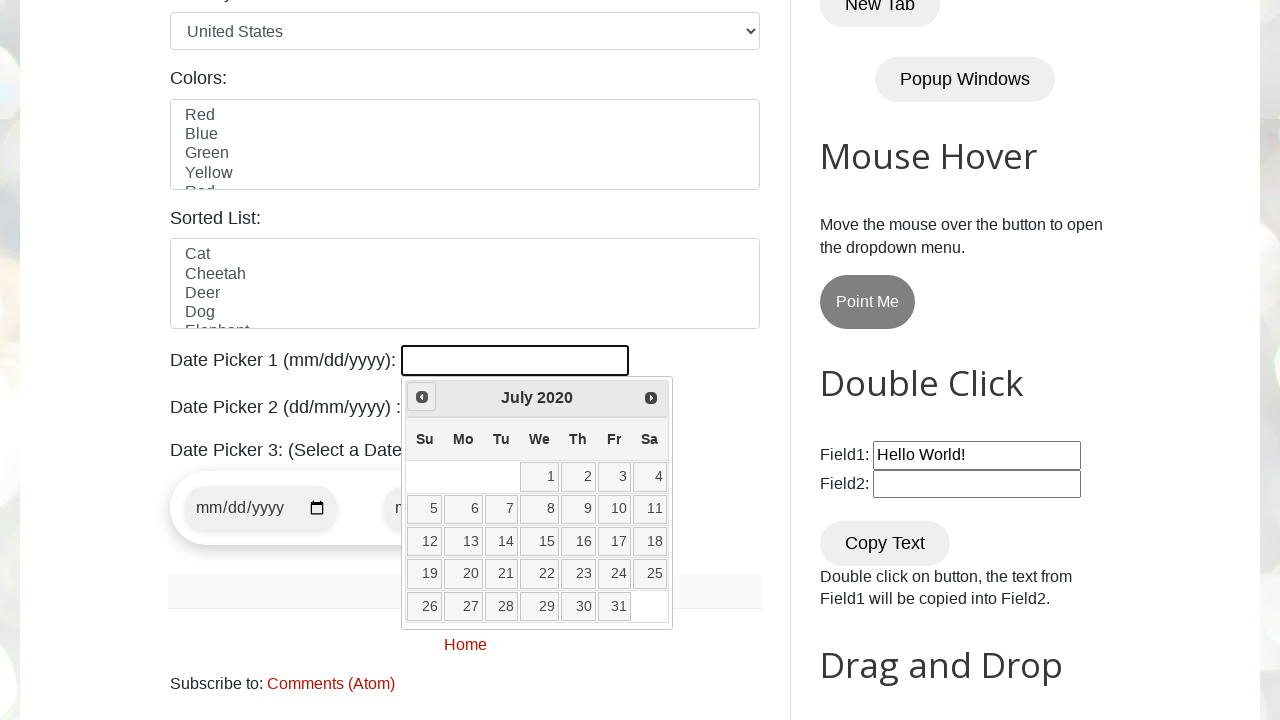

Retrieved current year from calendar
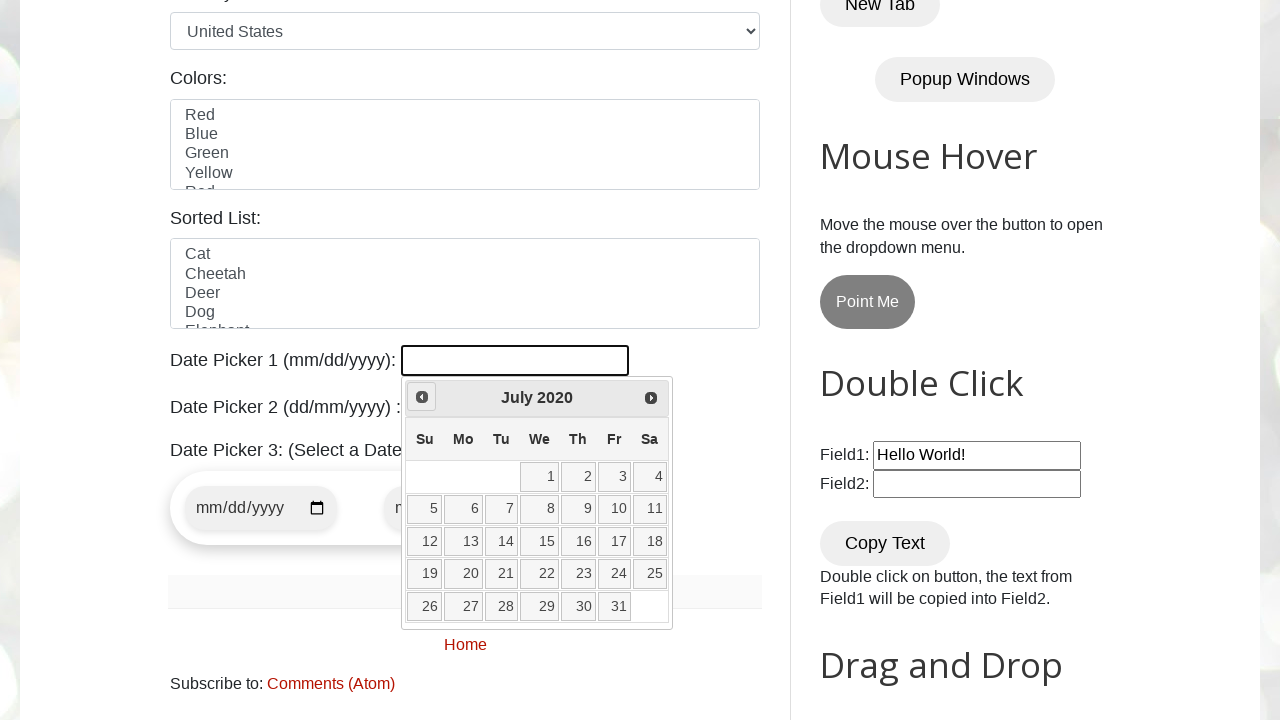

Retrieved current month from calendar
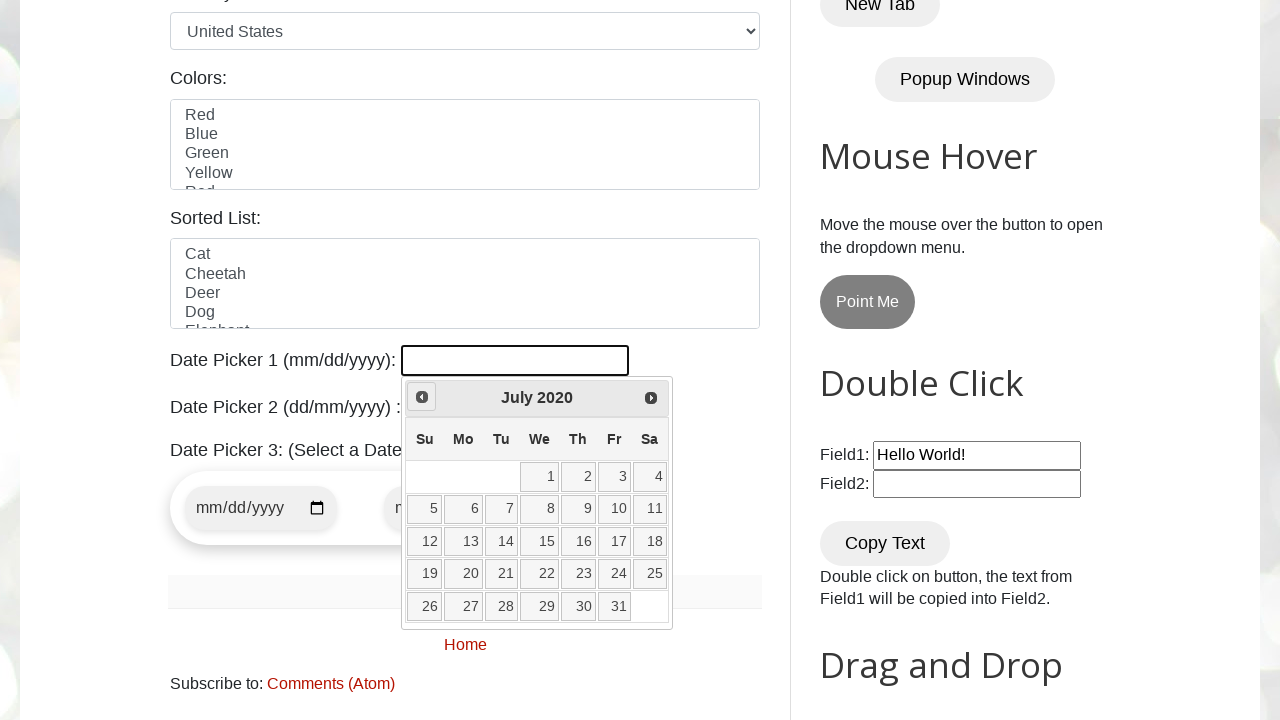

Clicked Prev button to navigate to previous month at (422, 397) on [title='Prev']
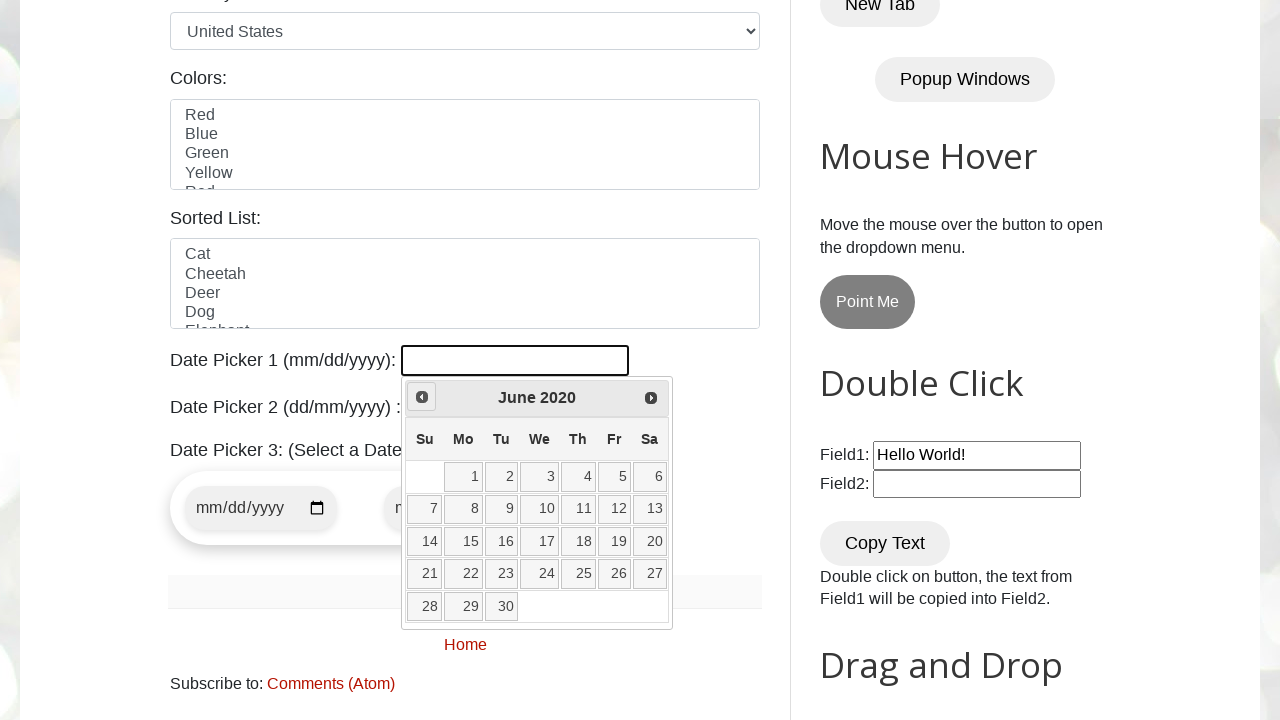

Retrieved current year from calendar
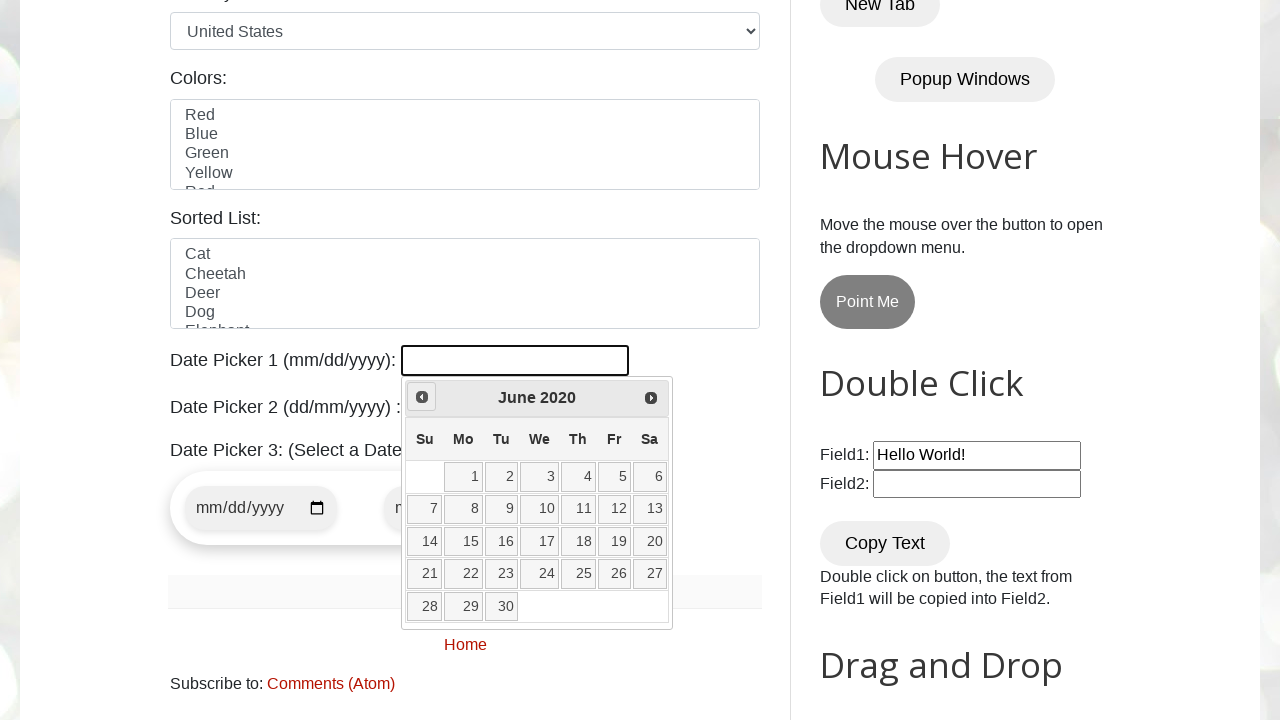

Retrieved current month from calendar
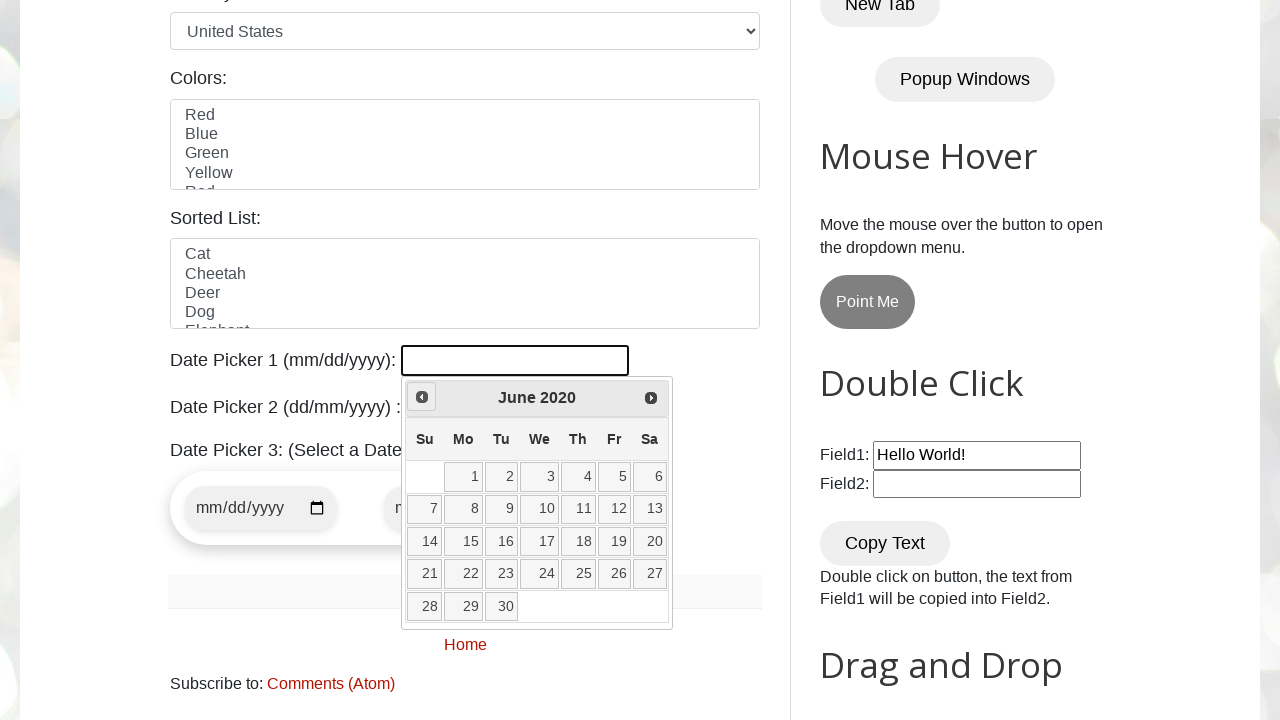

Reached target month/year: June 2020
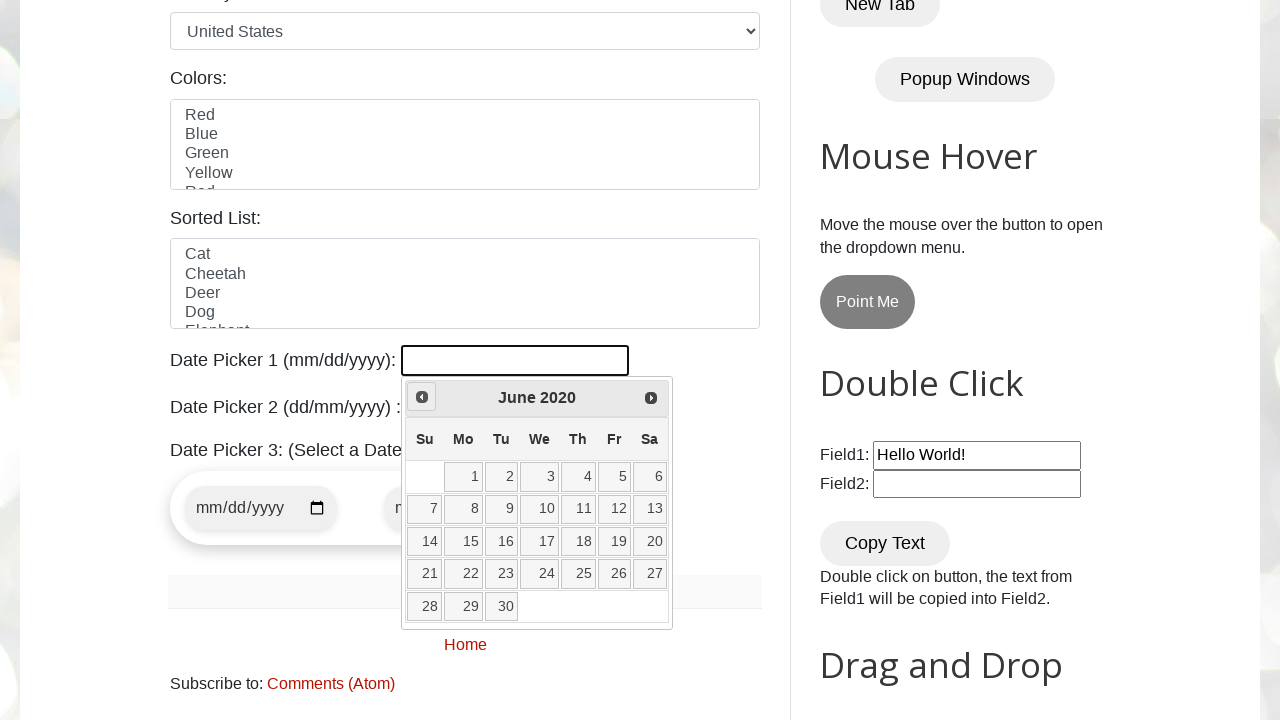

Retrieved all available dates from calendar
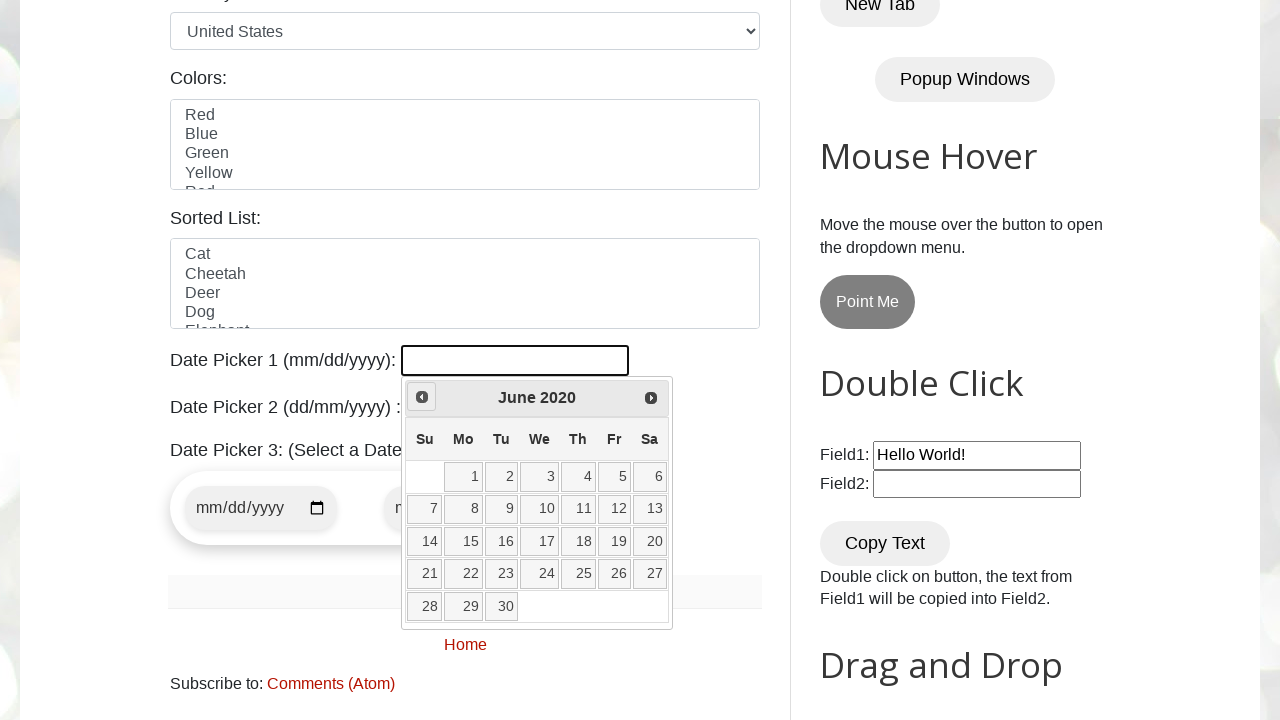

Selected date 12 from calendar at (614, 509) on a.ui-state-default >> nth=11
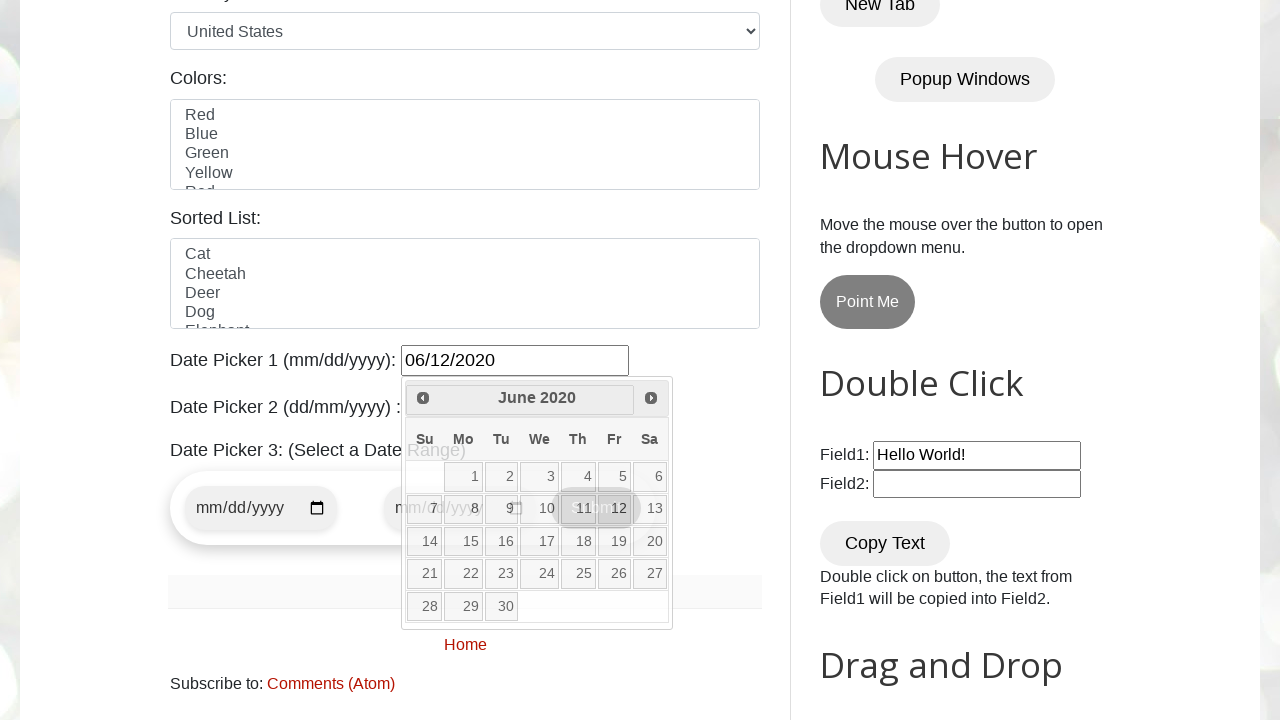

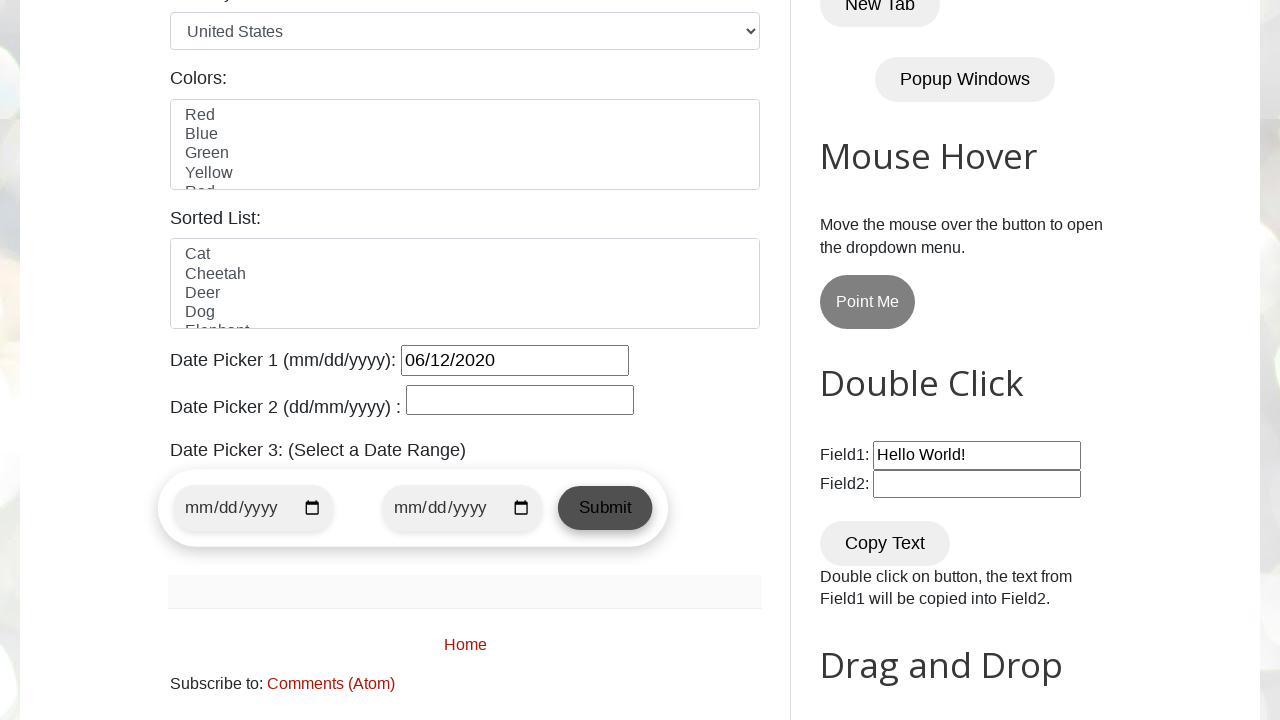